Automates the 1to50 game by finding and clicking numbers in sequential order from 1 to 50

Starting URL: https://zzzscore.com/1to50

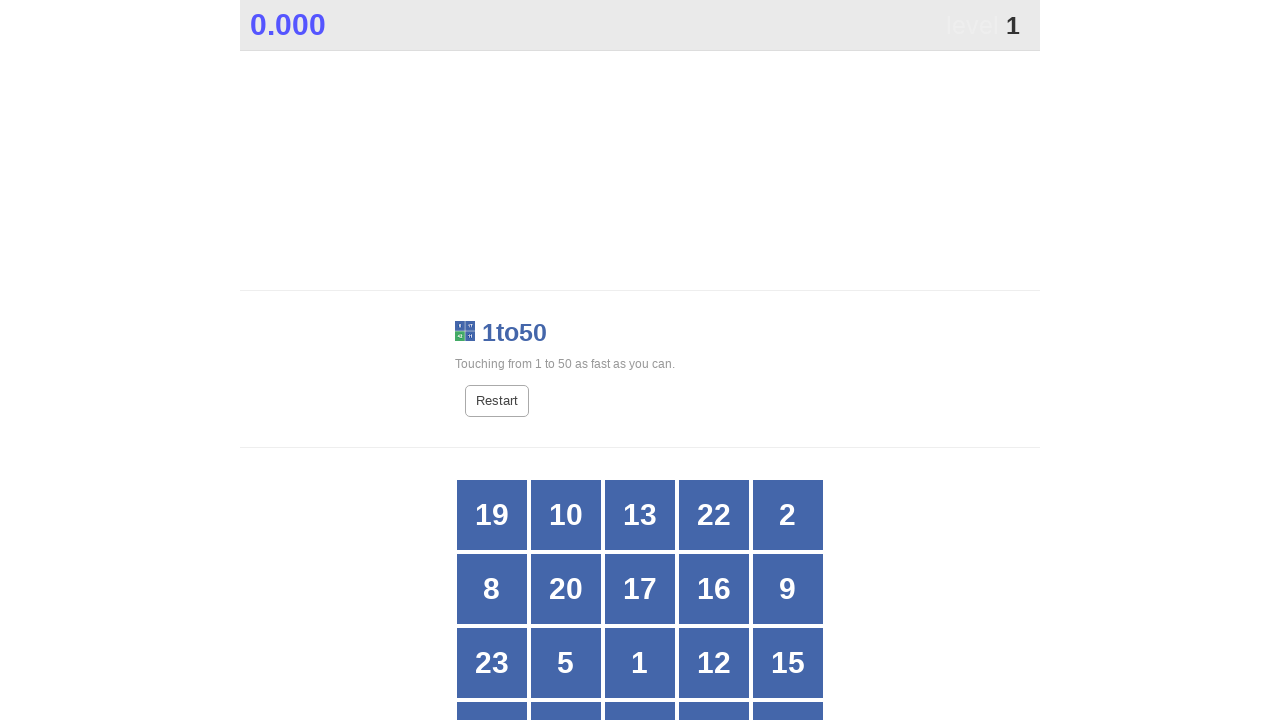

Grid loaded successfully
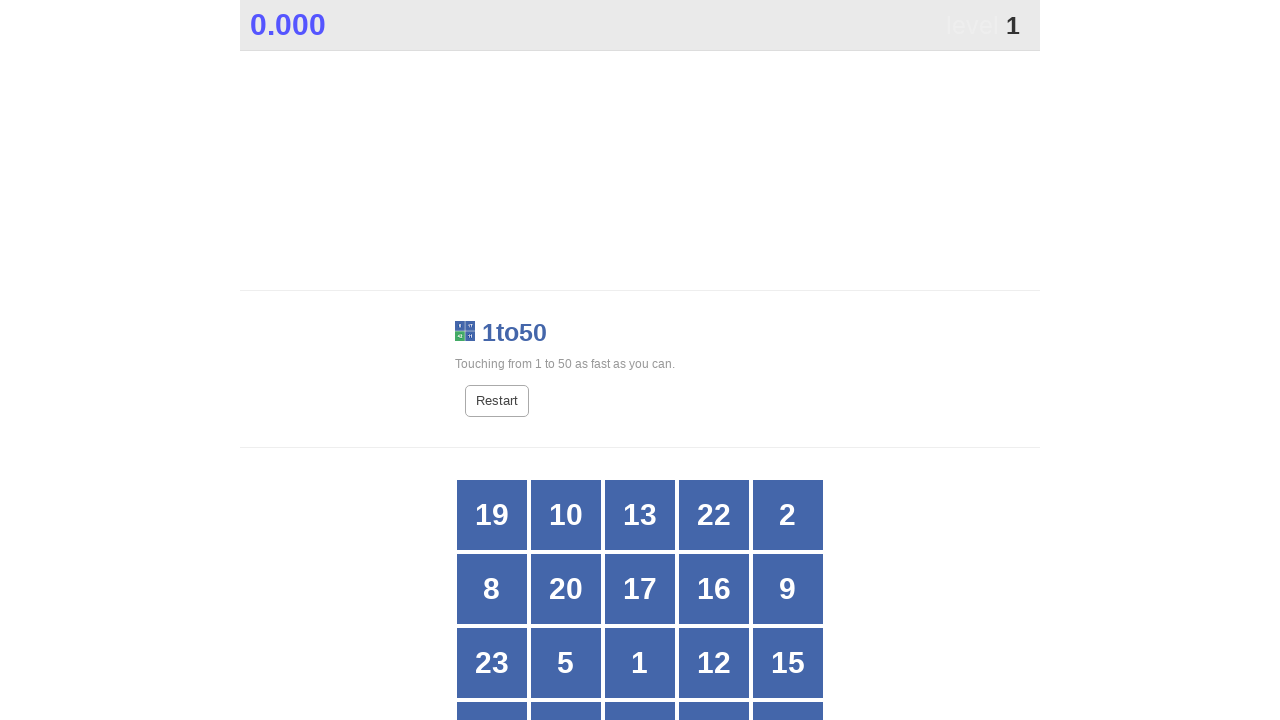

Retrieved all grid buttons for finding number 1
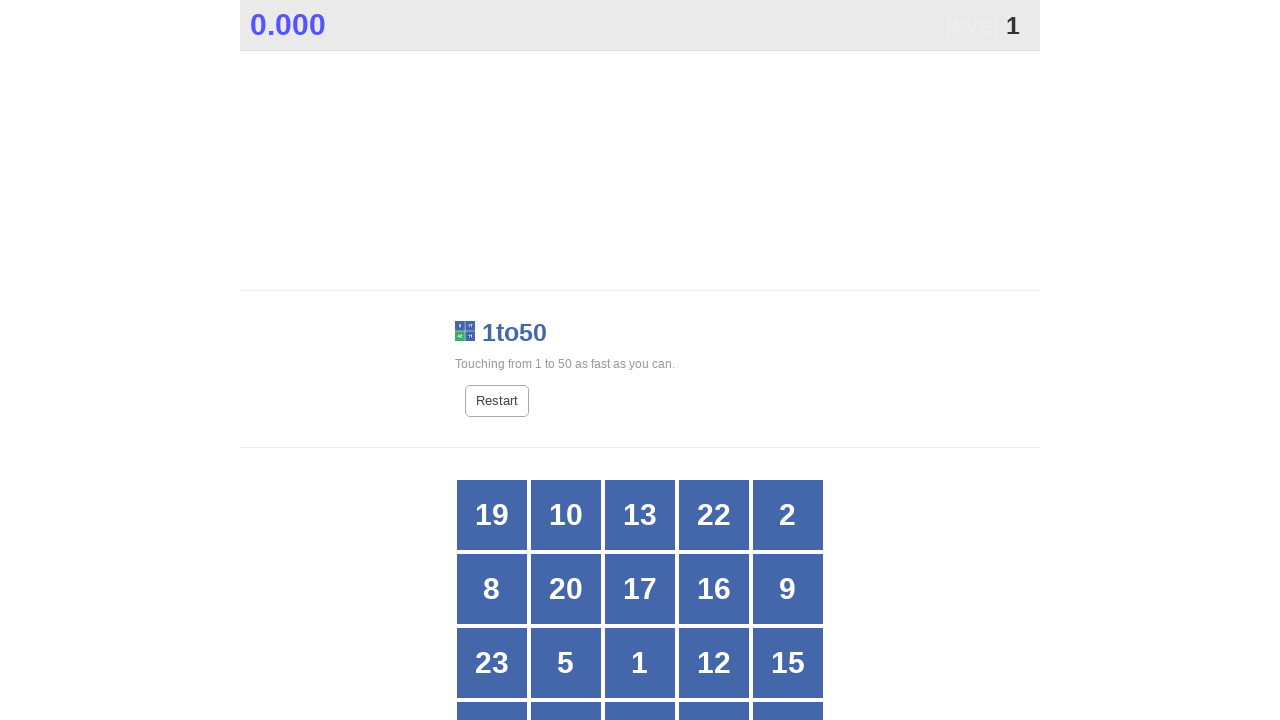

Clicked number 1 at (640, 663) on xpath=//*[@id="grid"]/div >> nth=12
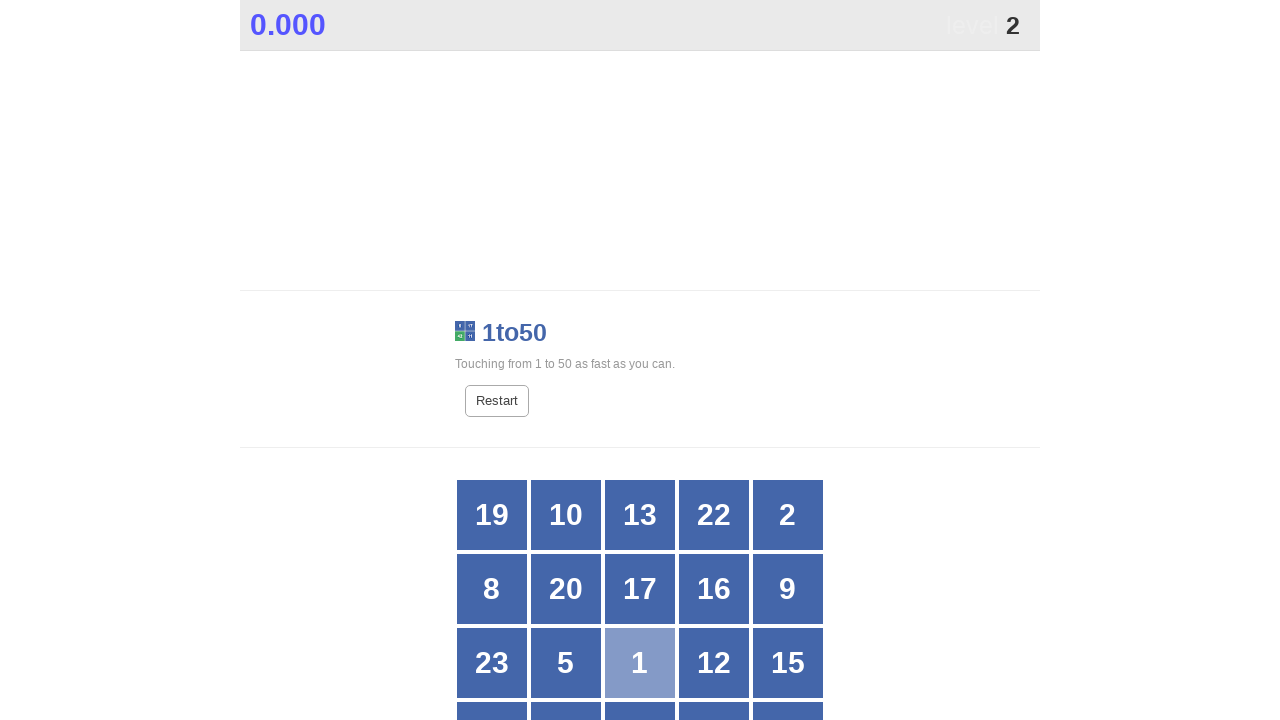

Waited 100ms after clicking number 1
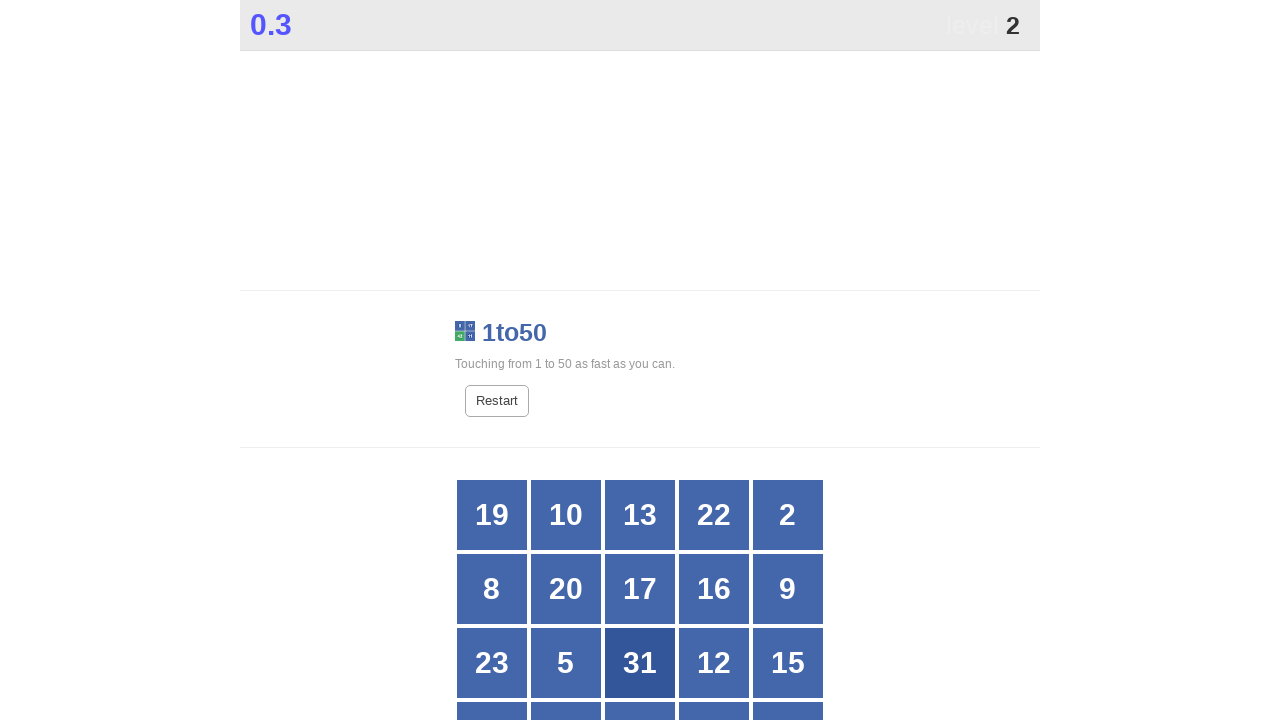

Retrieved all grid buttons for finding number 2
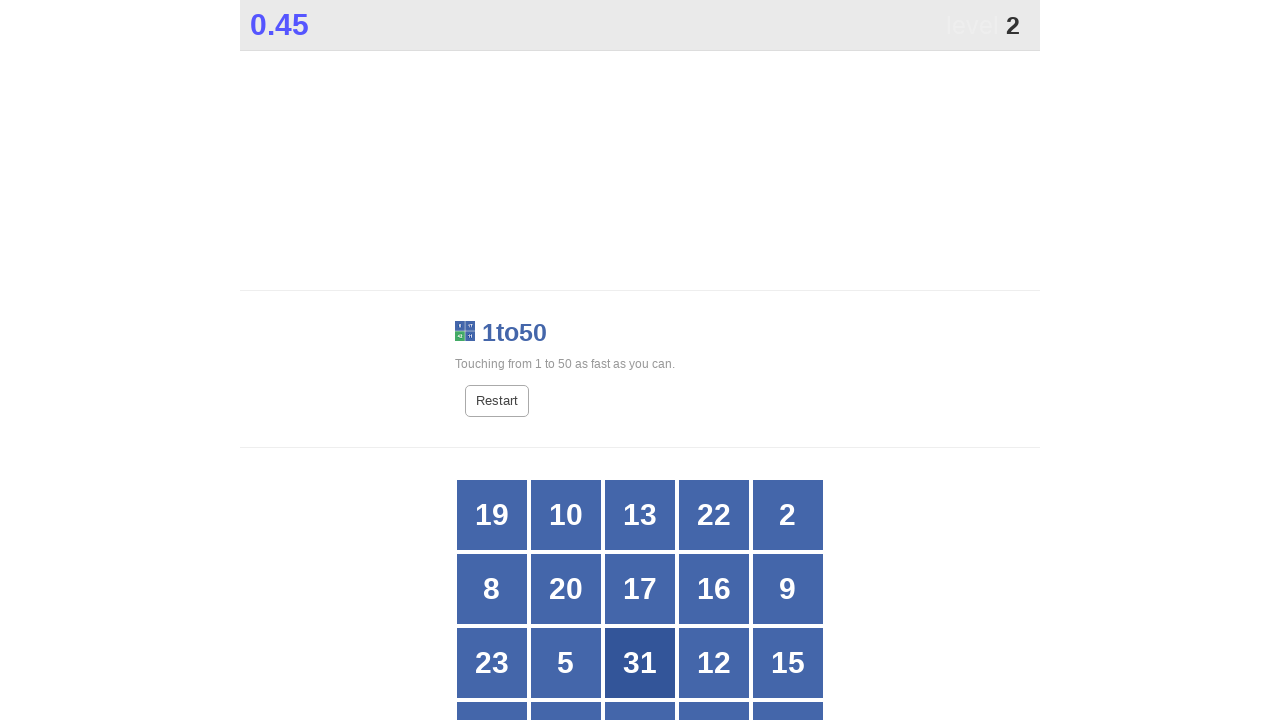

Clicked number 2 at (788, 515) on xpath=//*[@id="grid"]/div >> nth=4
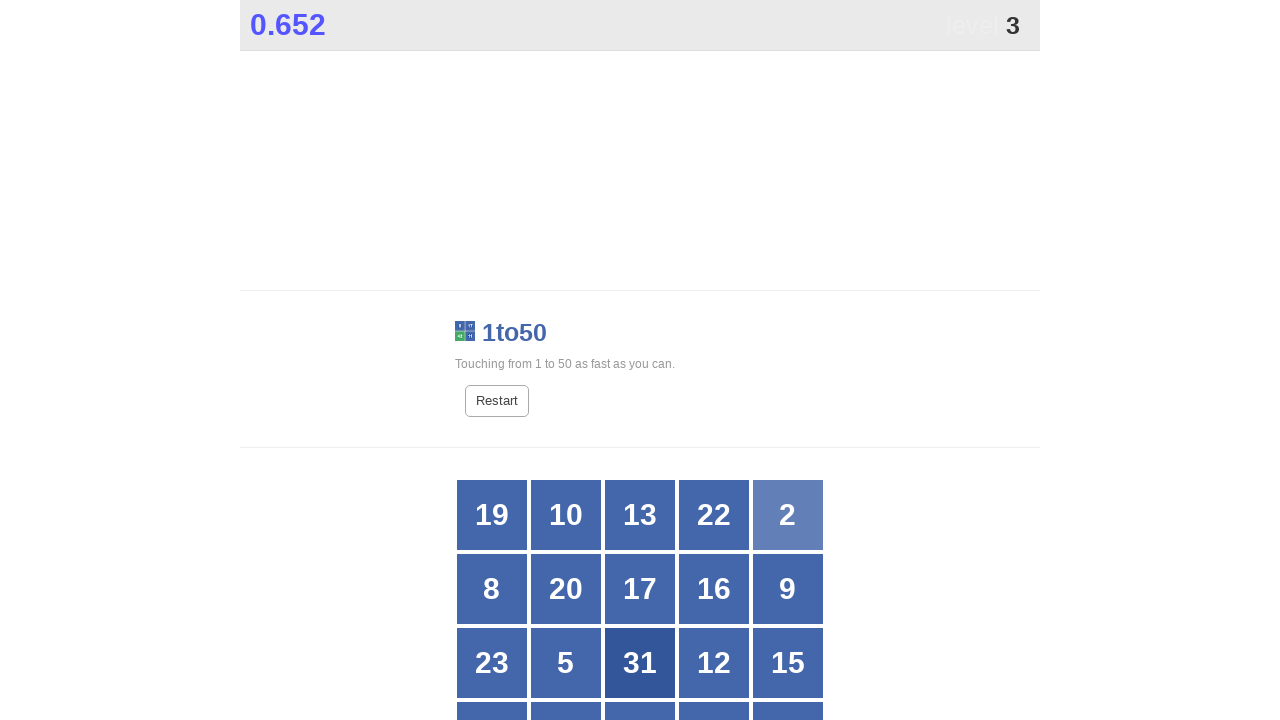

Waited 100ms after clicking number 2
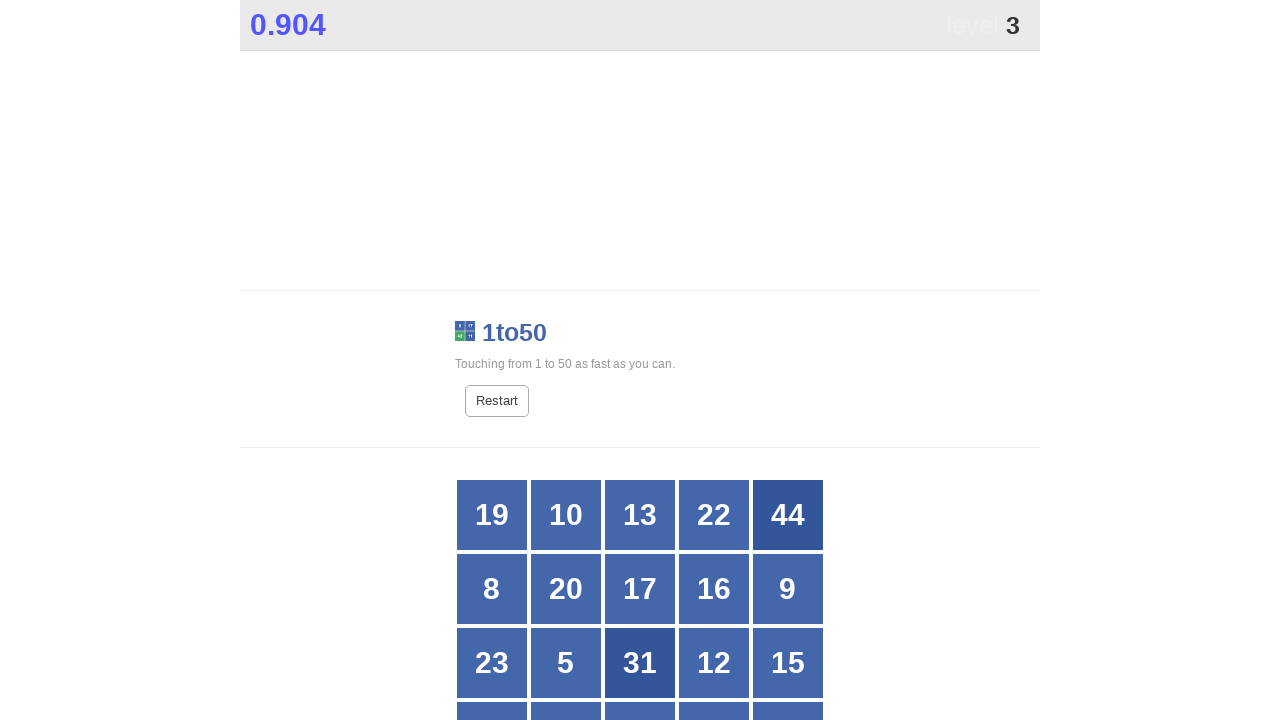

Retrieved all grid buttons for finding number 3
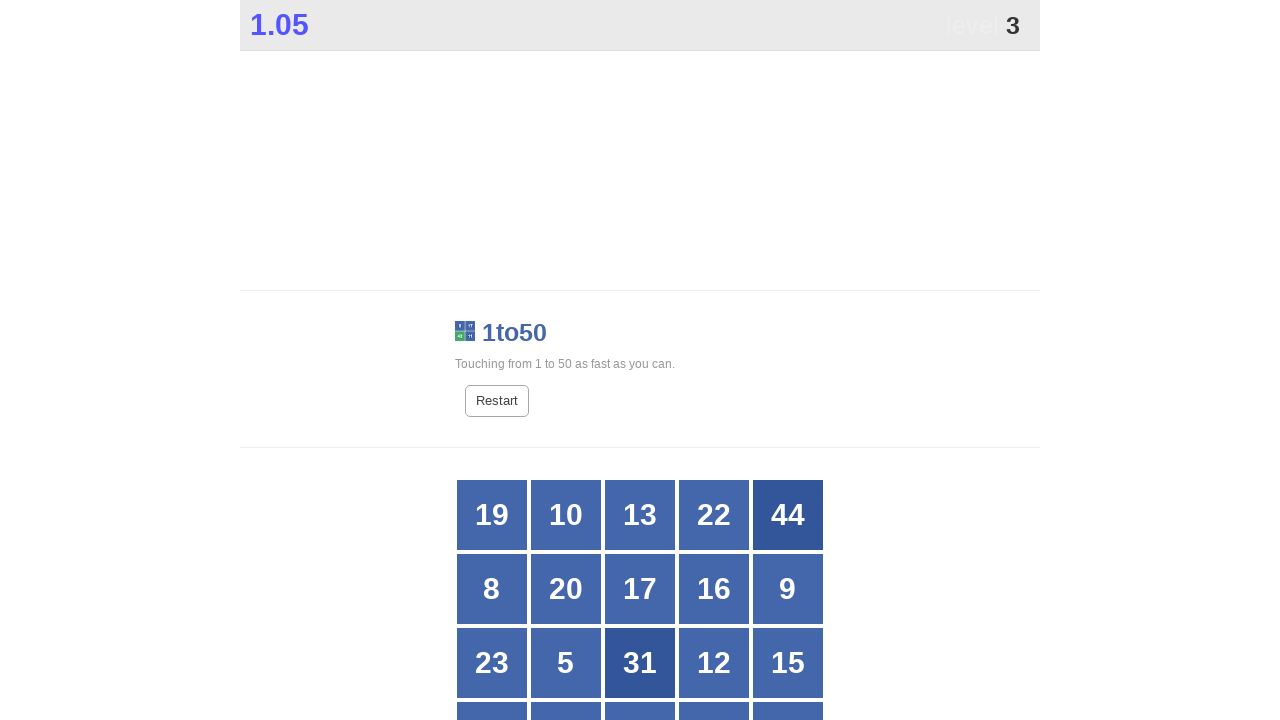

Clicked number 3 at (714, 361) on xpath=//*[@id="grid"]/div >> nth=23
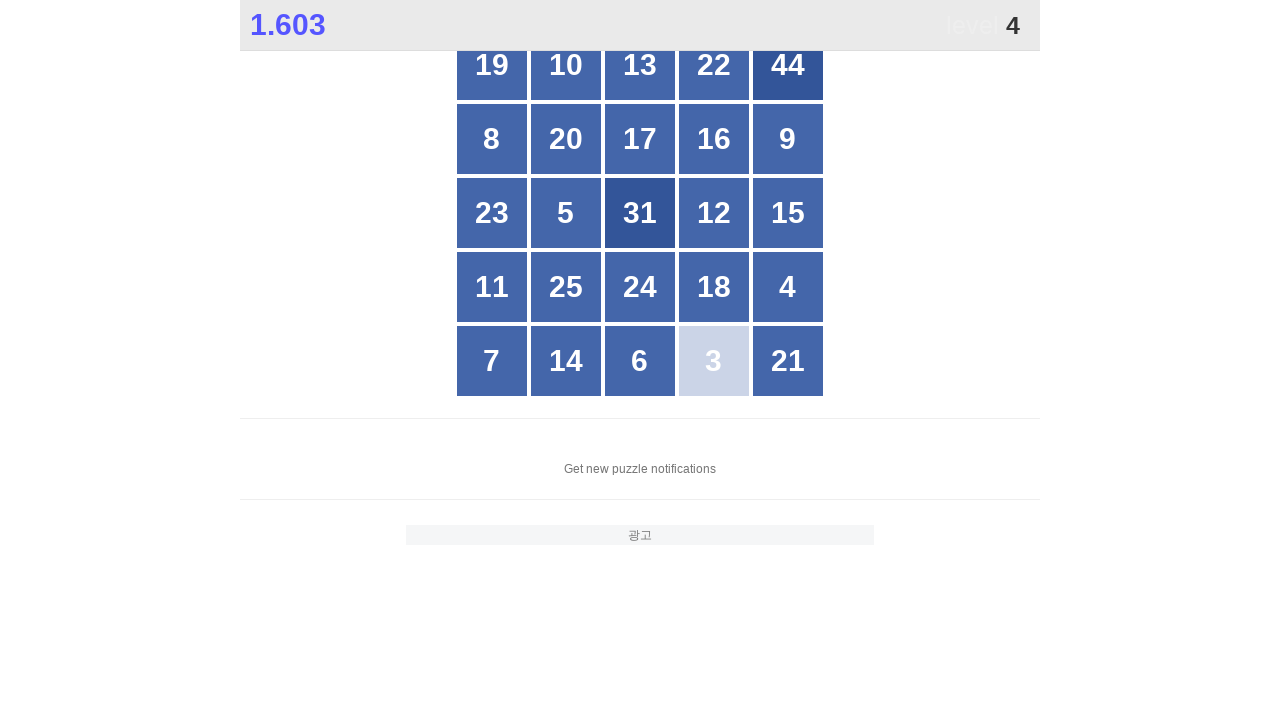

Waited 100ms after clicking number 3
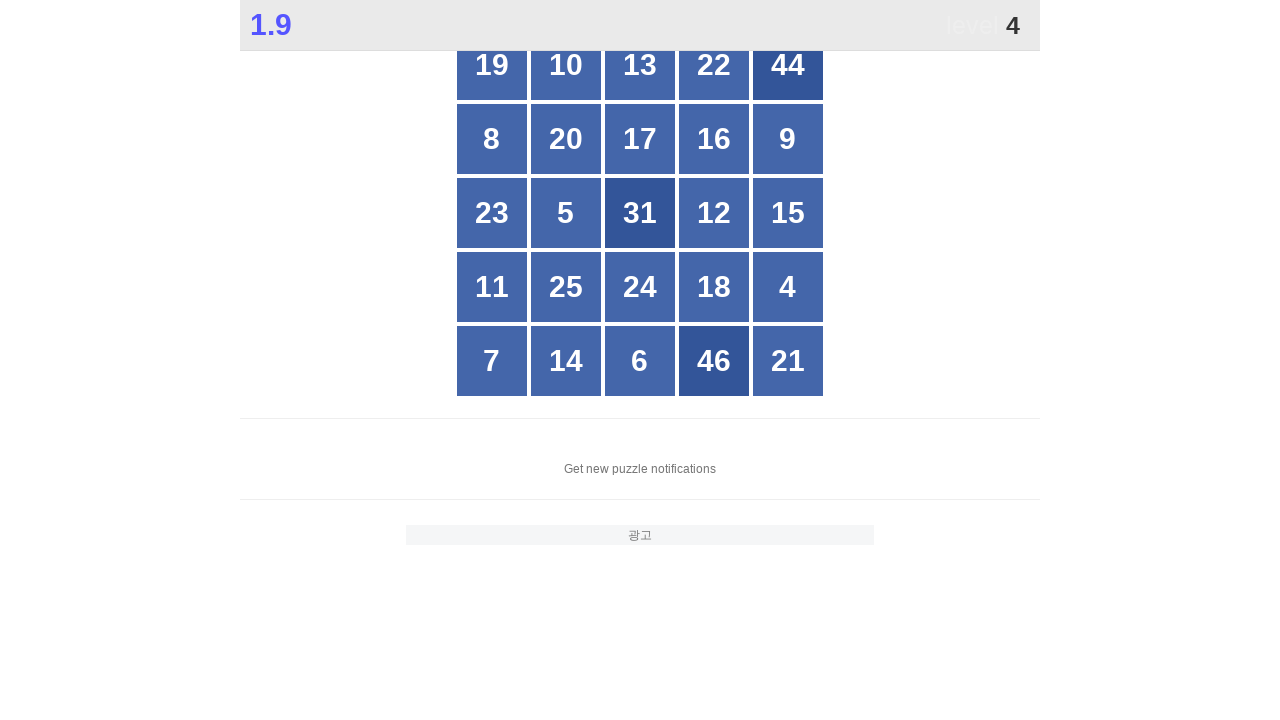

Retrieved all grid buttons for finding number 4
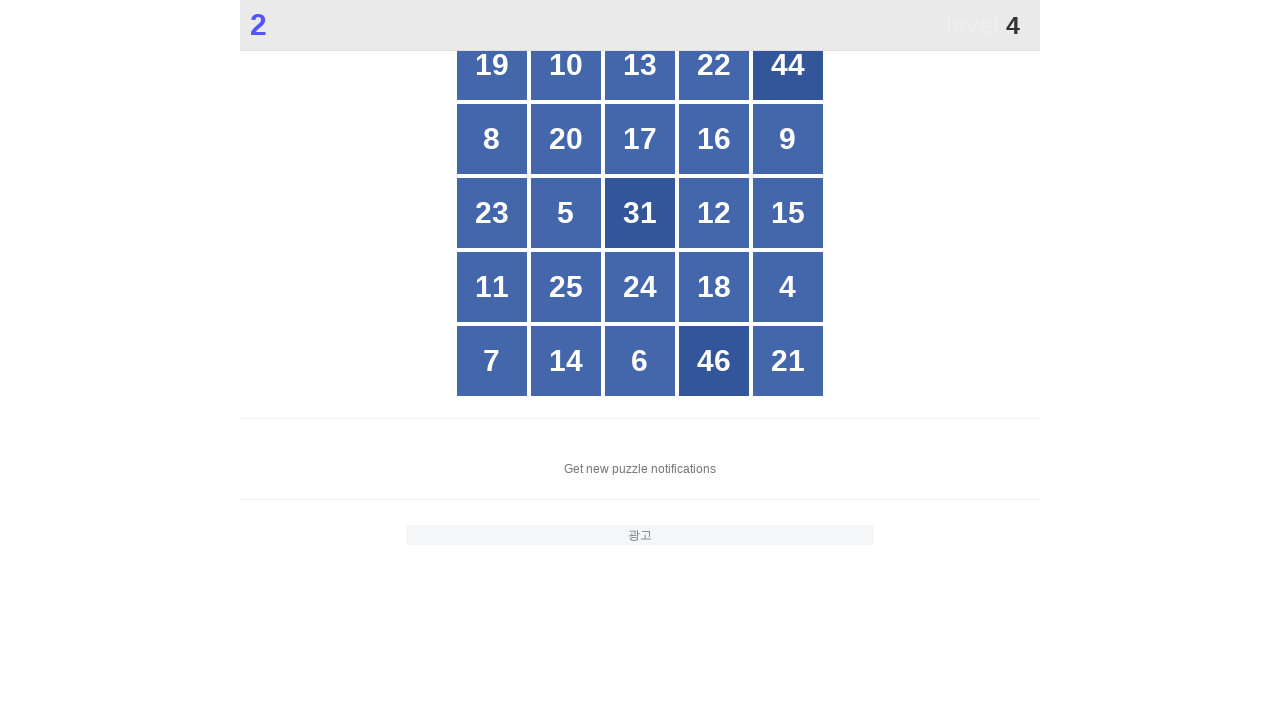

Clicked number 4 at (788, 287) on xpath=//*[@id="grid"]/div >> nth=19
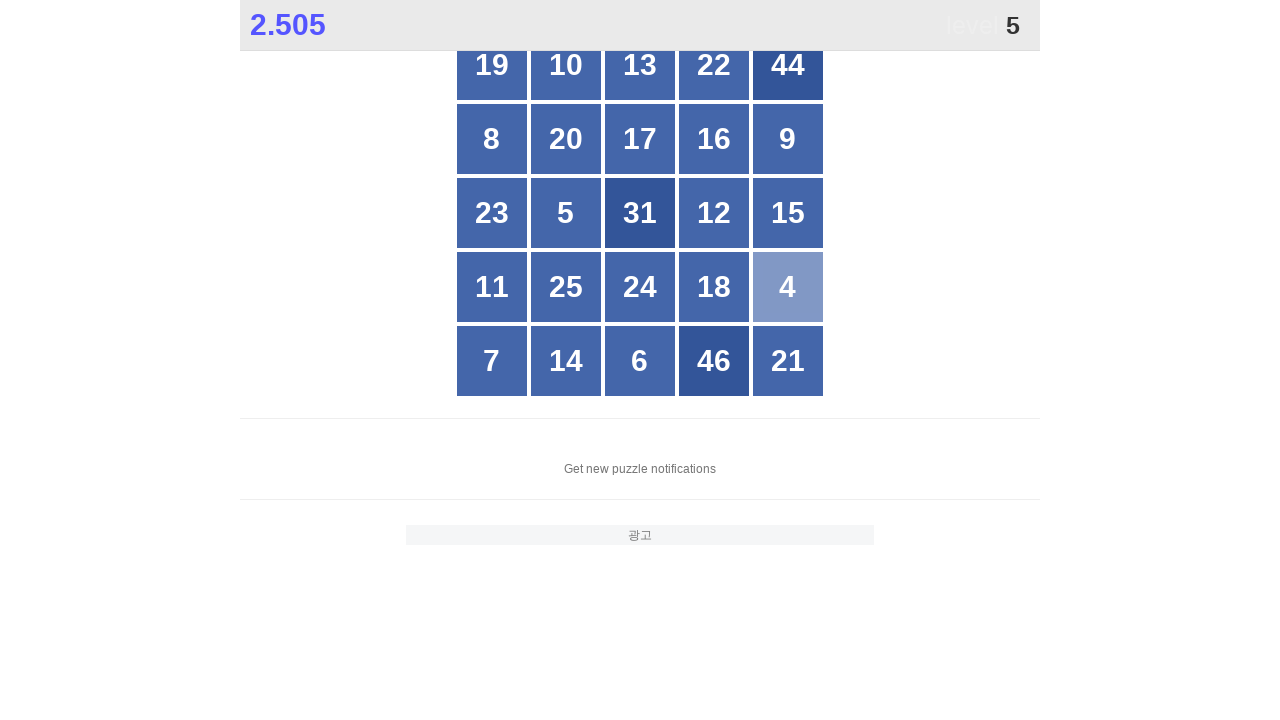

Waited 100ms after clicking number 4
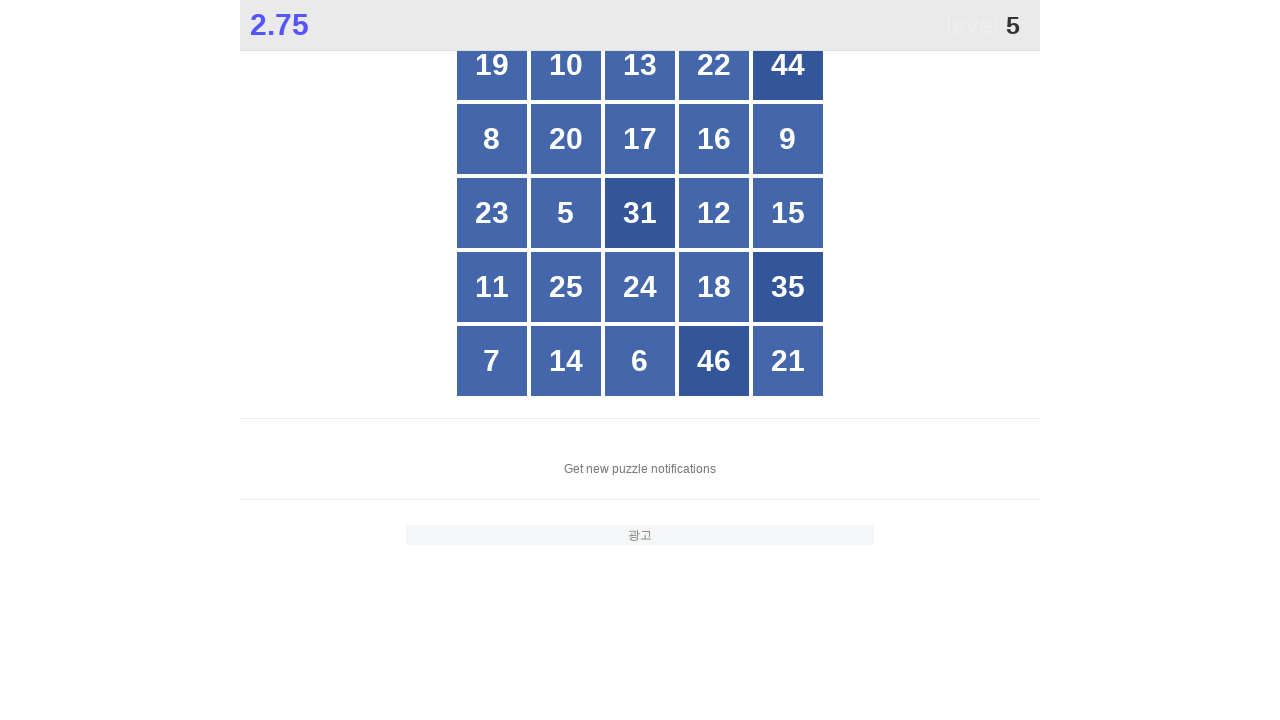

Retrieved all grid buttons for finding number 5
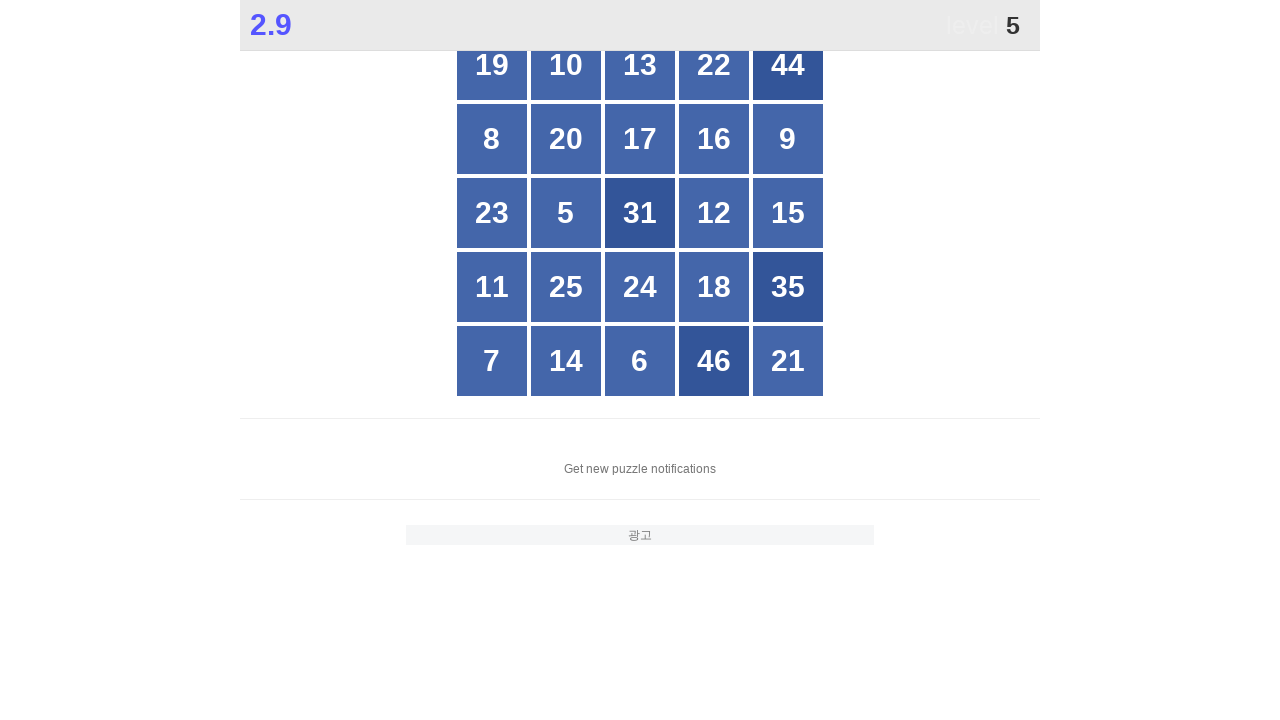

Clicked number 5 at (566, 213) on xpath=//*[@id="grid"]/div >> nth=11
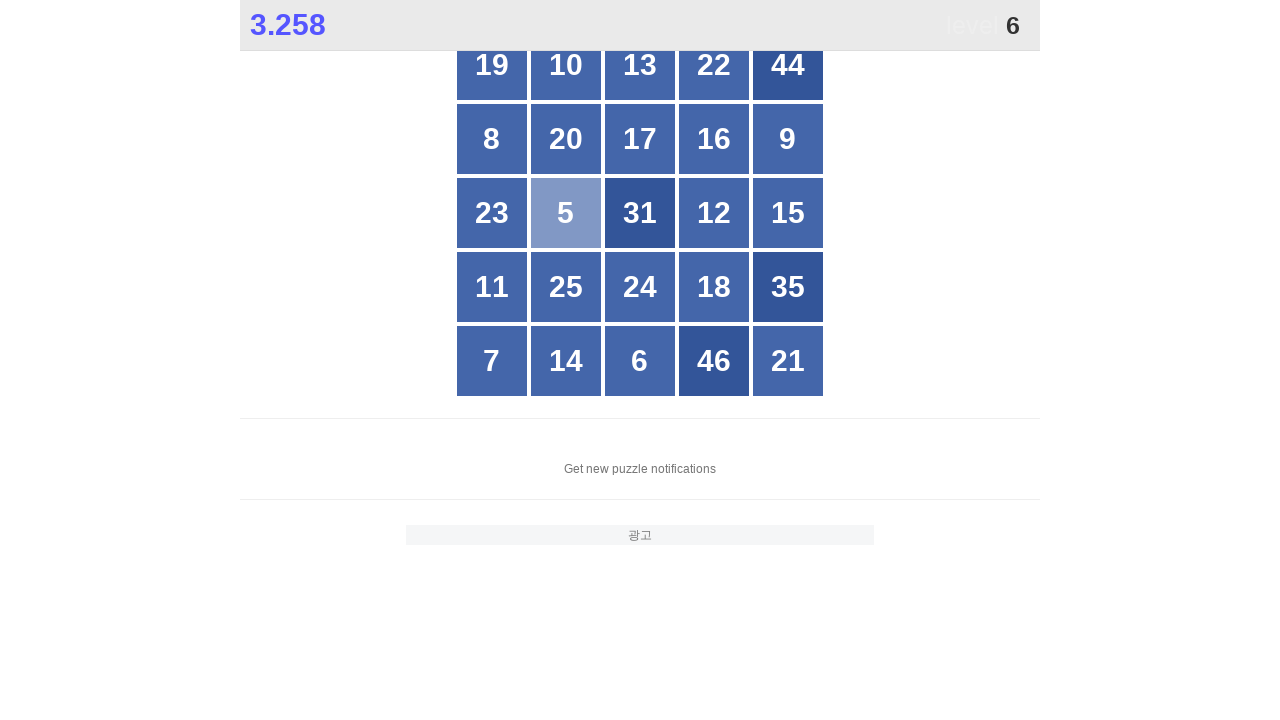

Waited 100ms after clicking number 5
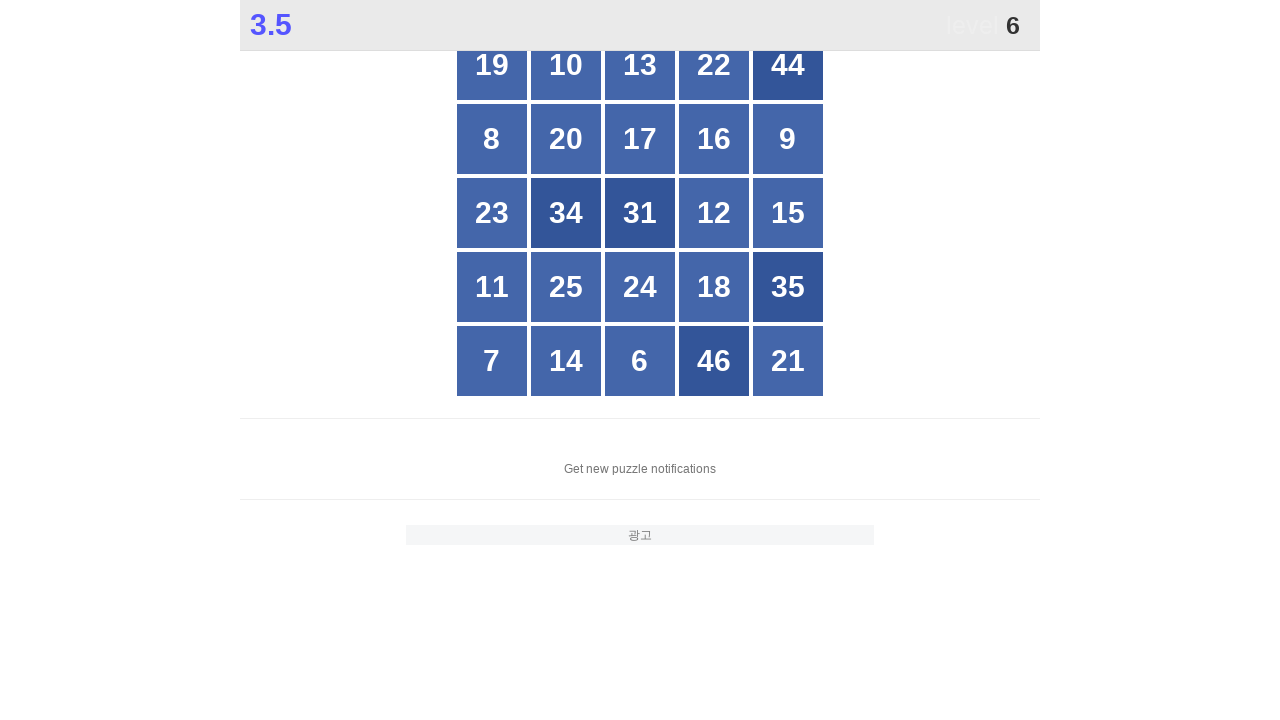

Retrieved all grid buttons for finding number 6
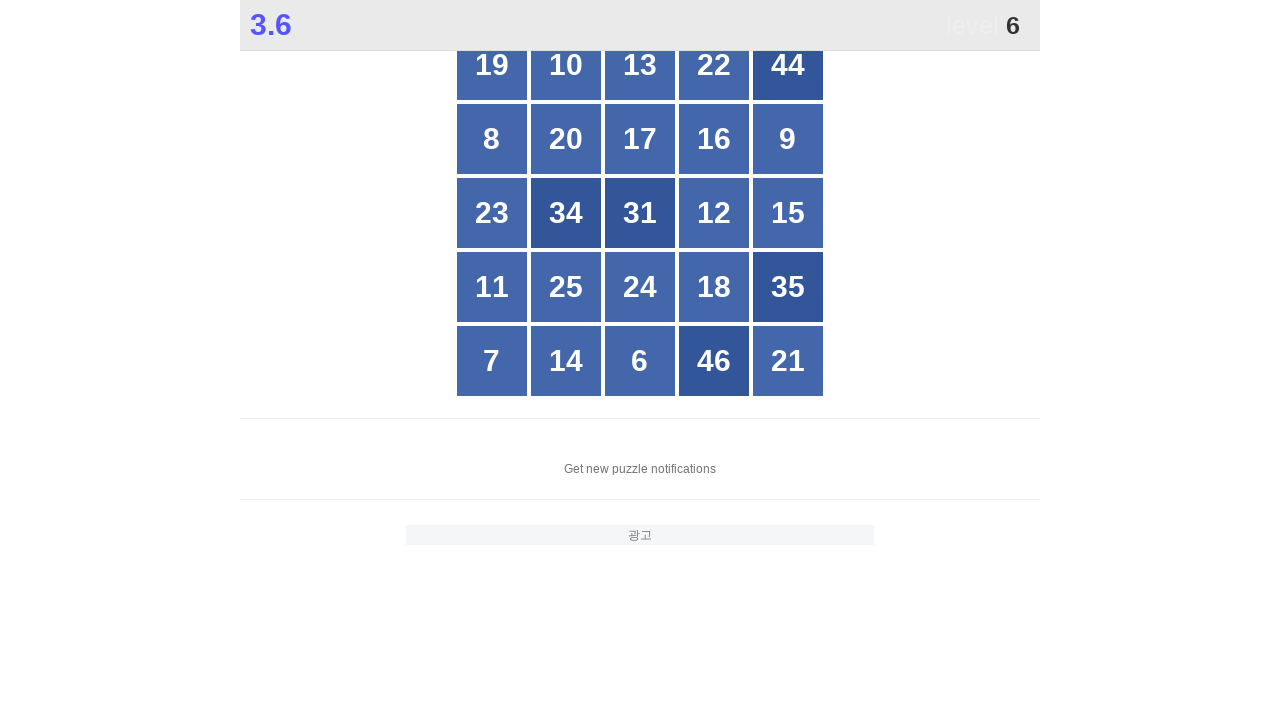

Clicked number 6 at (640, 361) on xpath=//*[@id="grid"]/div >> nth=22
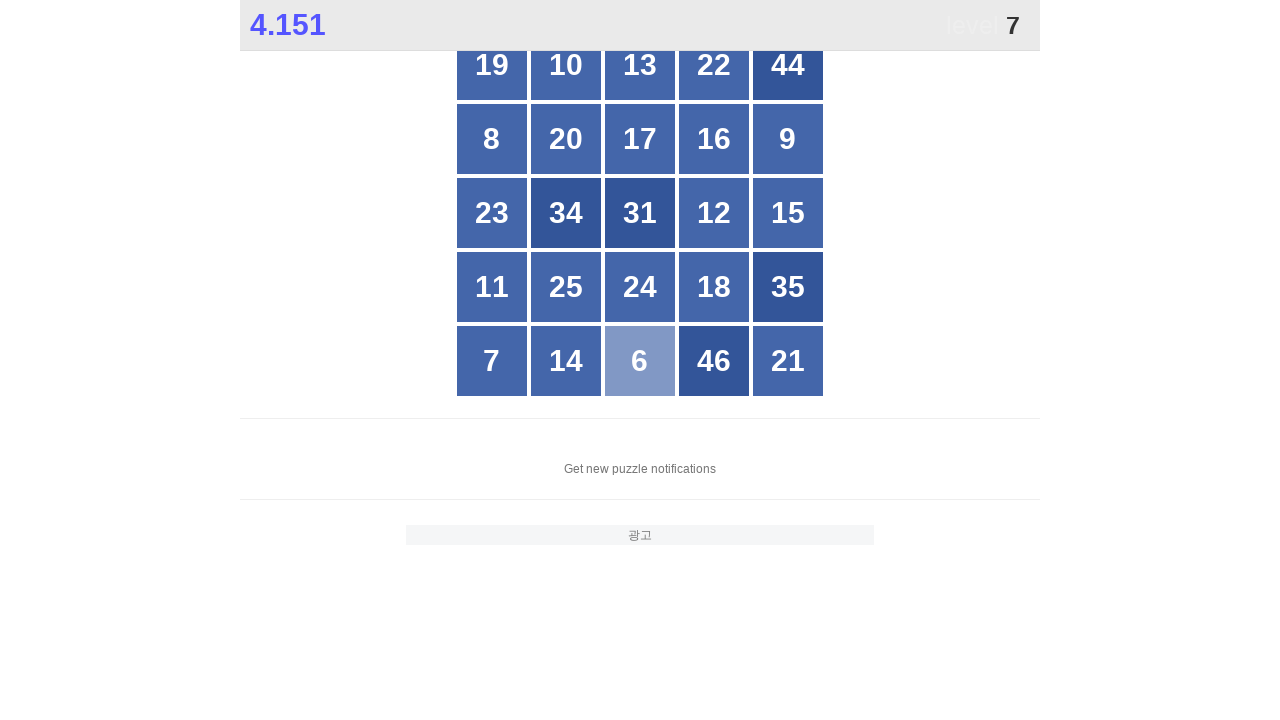

Waited 100ms after clicking number 6
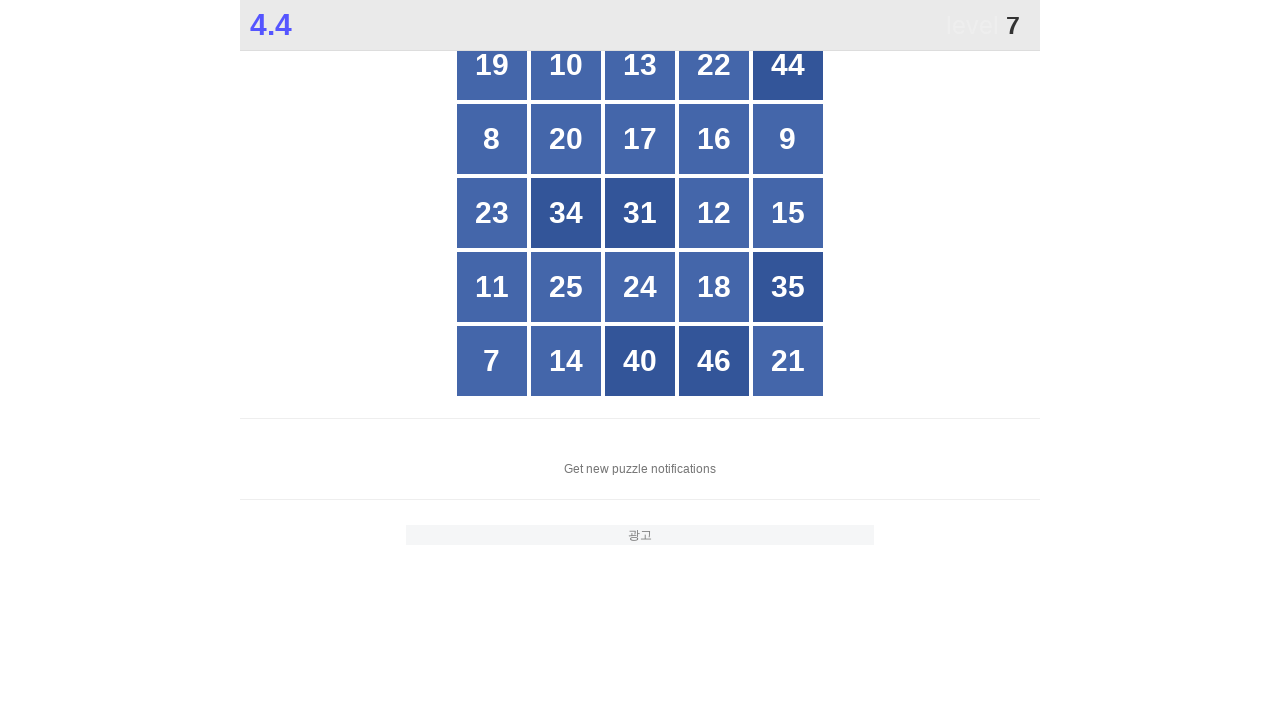

Retrieved all grid buttons for finding number 7
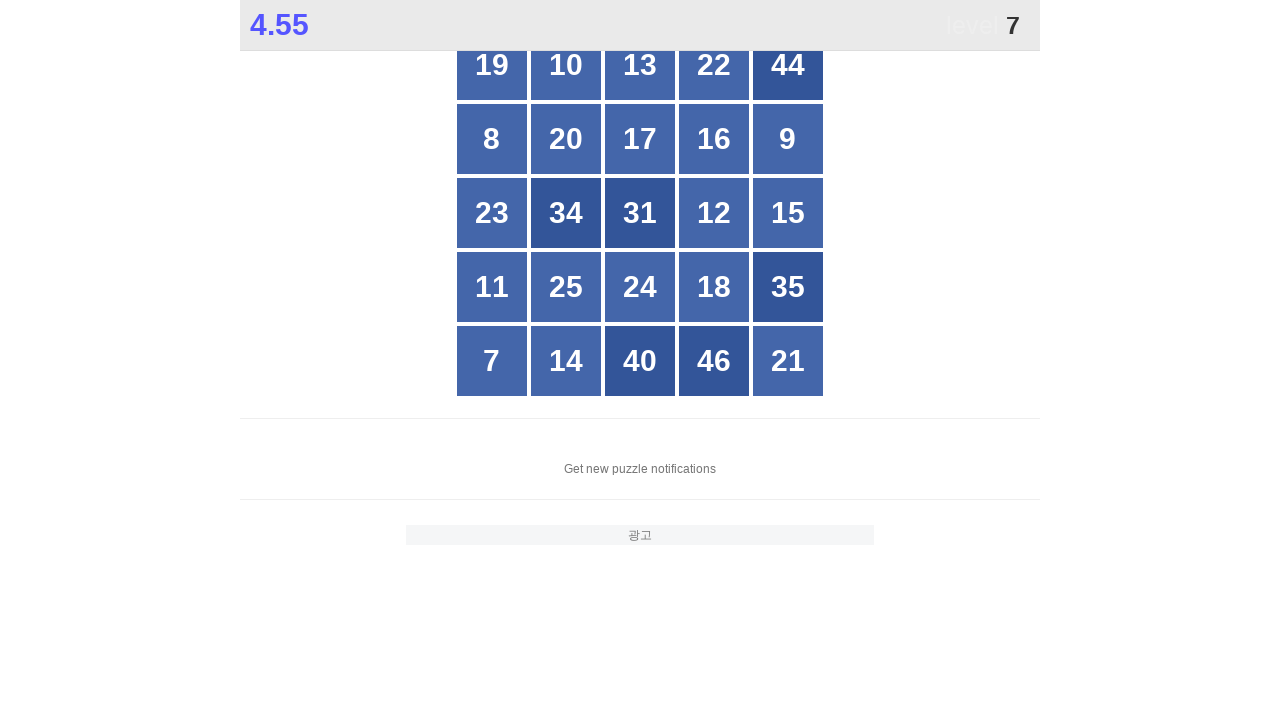

Clicked number 7 at (492, 361) on xpath=//*[@id="grid"]/div >> nth=20
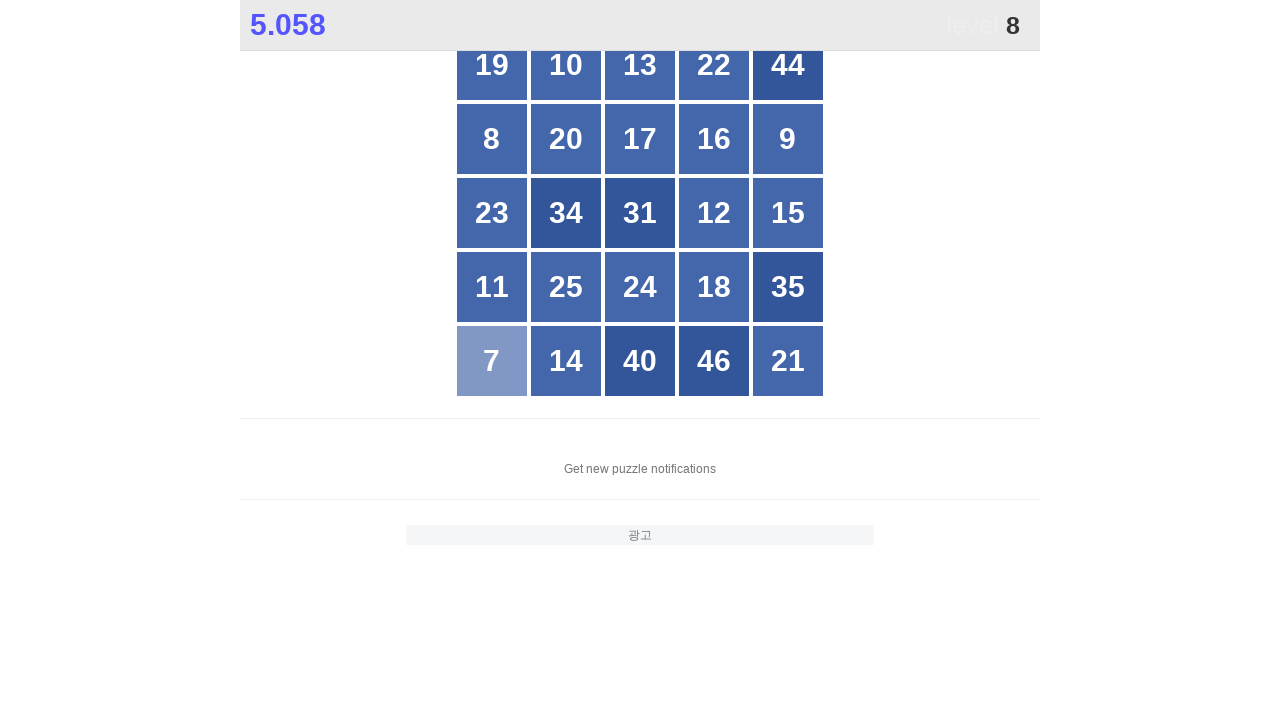

Waited 100ms after clicking number 7
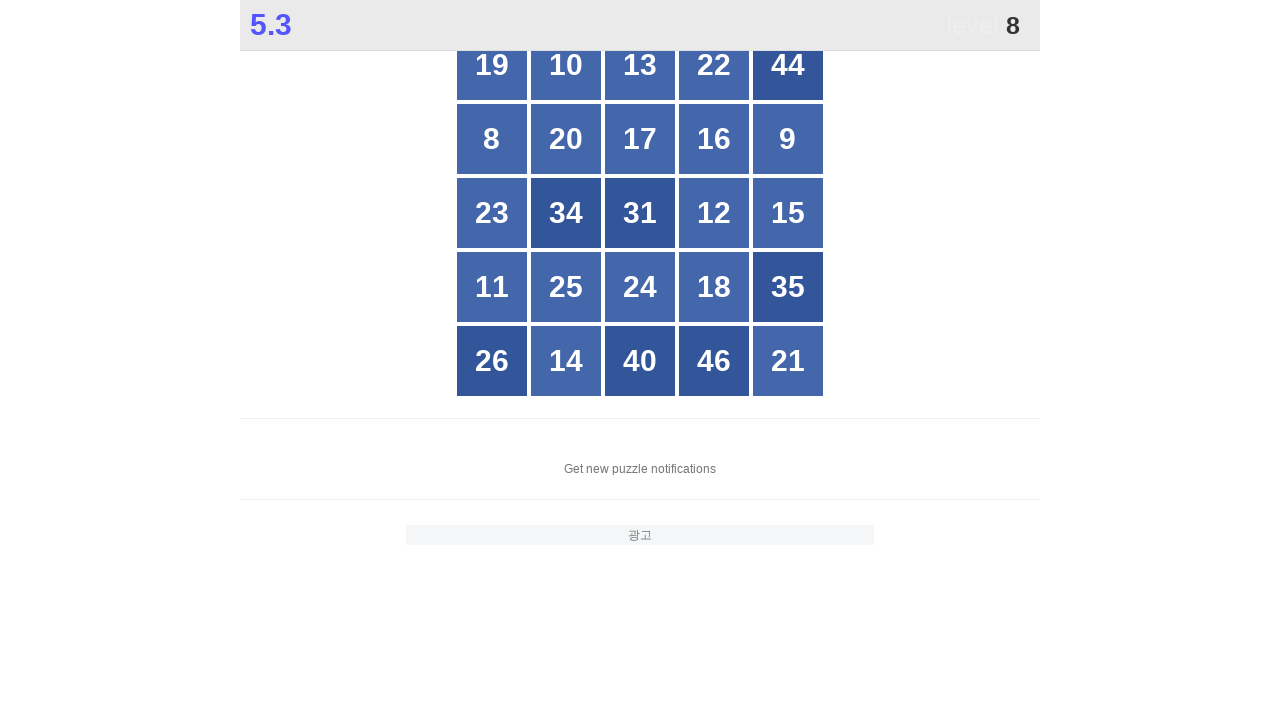

Retrieved all grid buttons for finding number 8
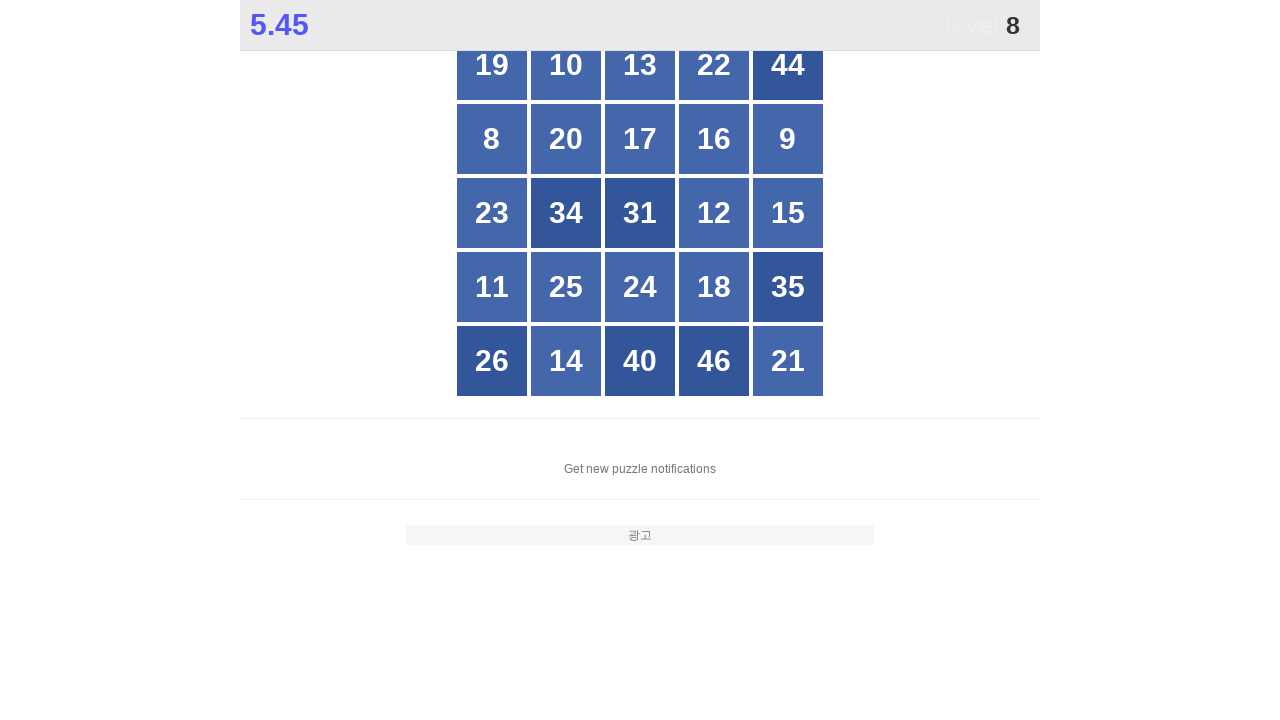

Clicked number 8 at (492, 139) on xpath=//*[@id="grid"]/div >> nth=5
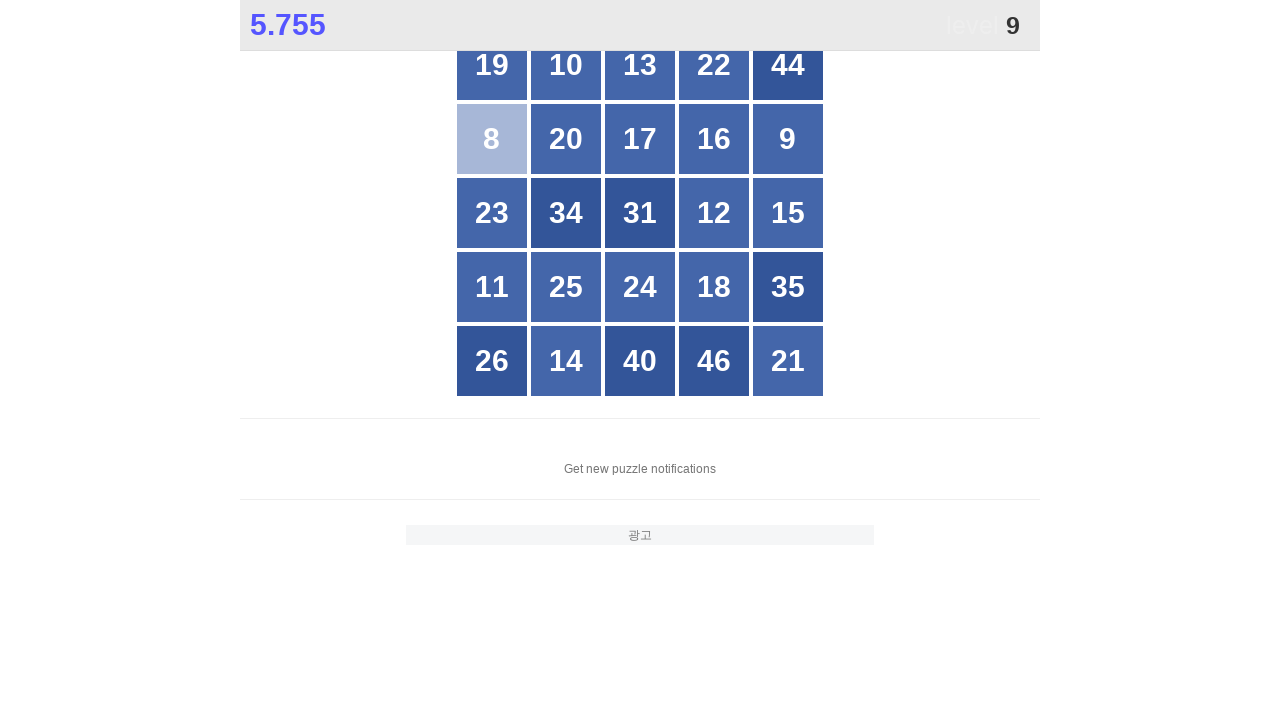

Waited 100ms after clicking number 8
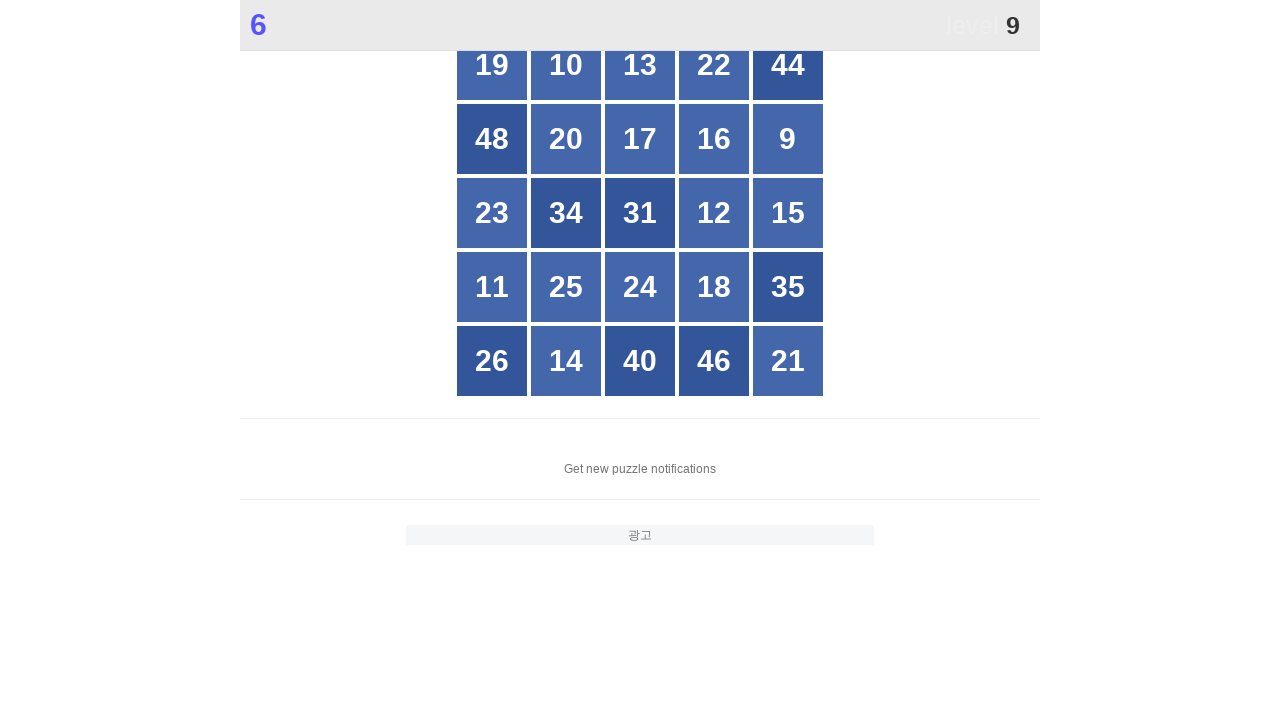

Retrieved all grid buttons for finding number 9
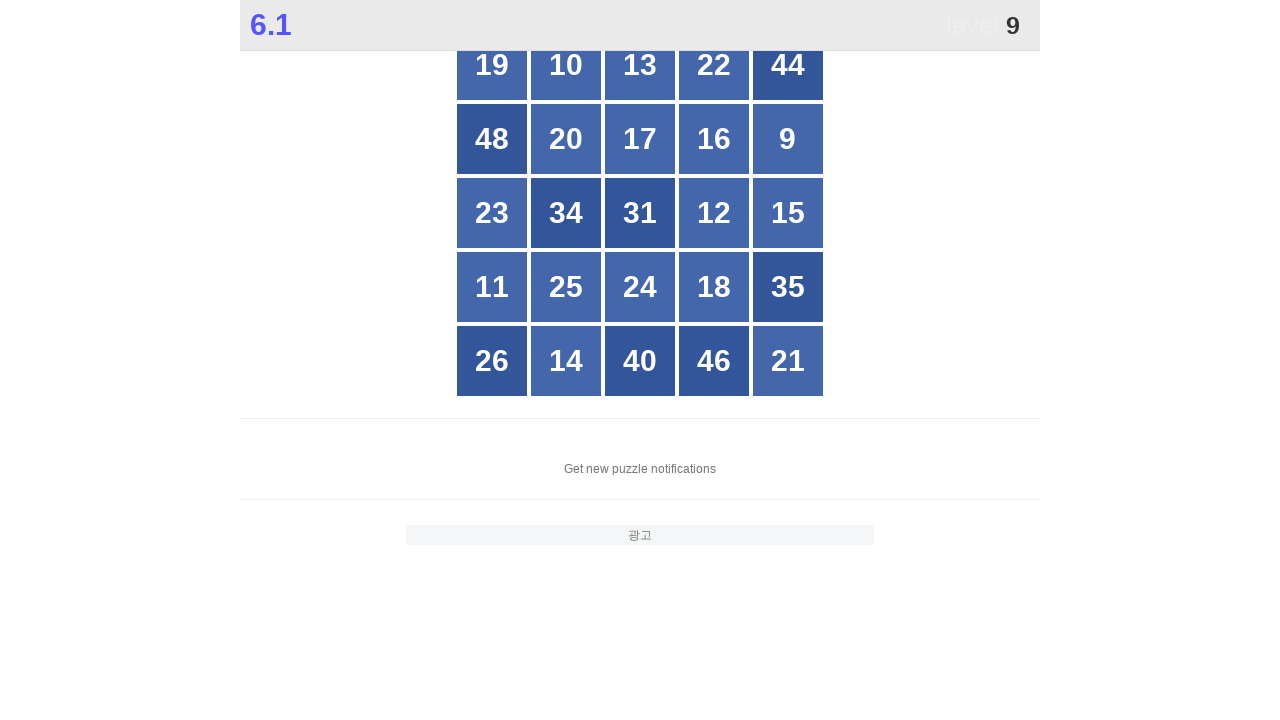

Clicked number 9 at (788, 139) on xpath=//*[@id="grid"]/div >> nth=9
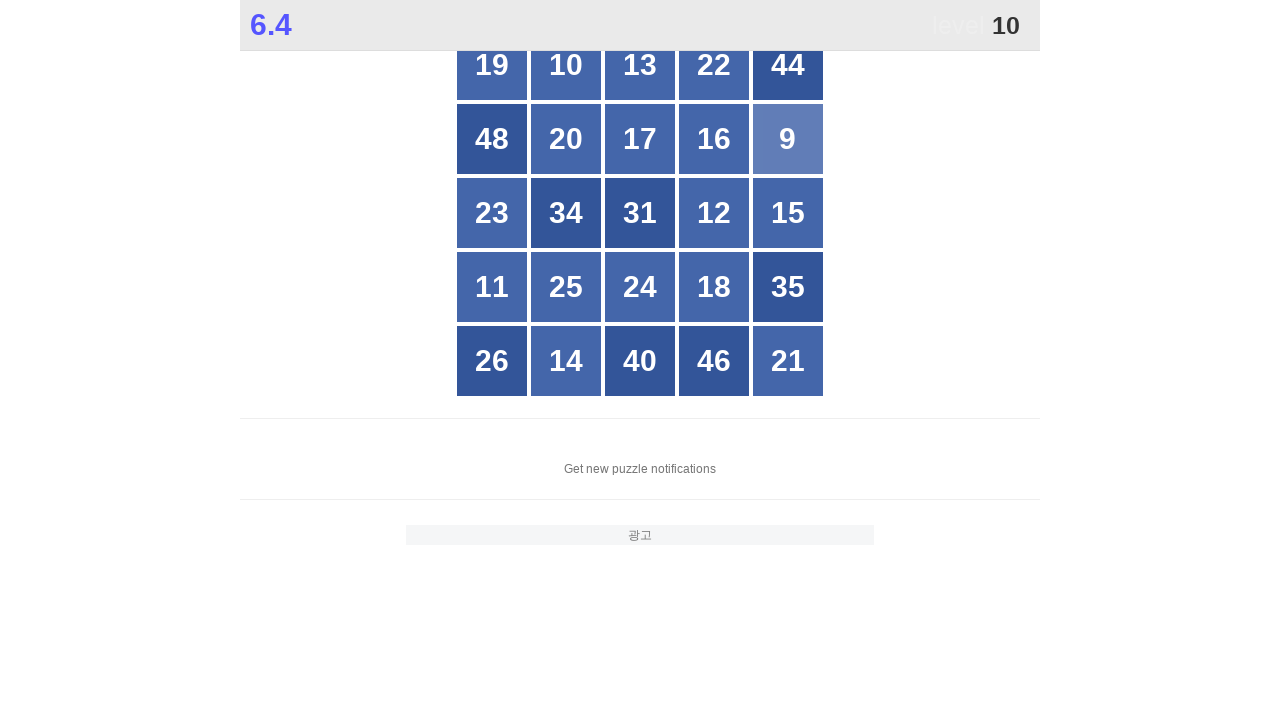

Waited 100ms after clicking number 9
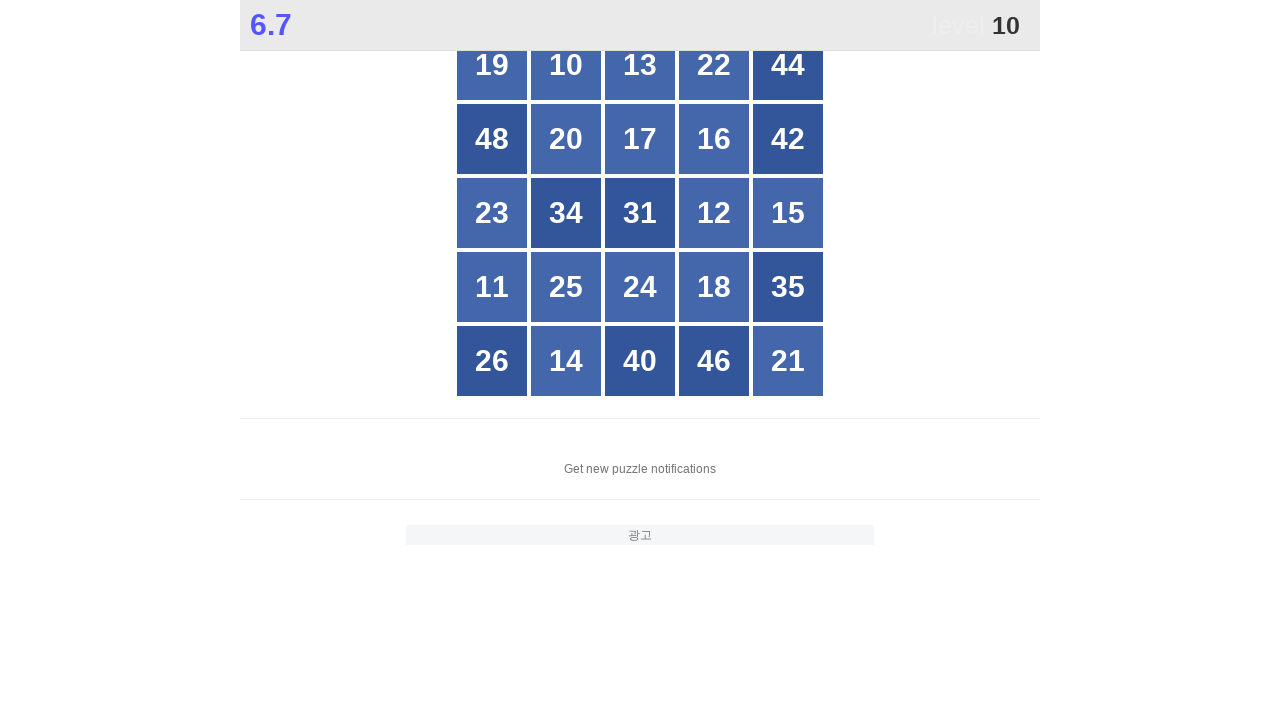

Retrieved all grid buttons for finding number 10
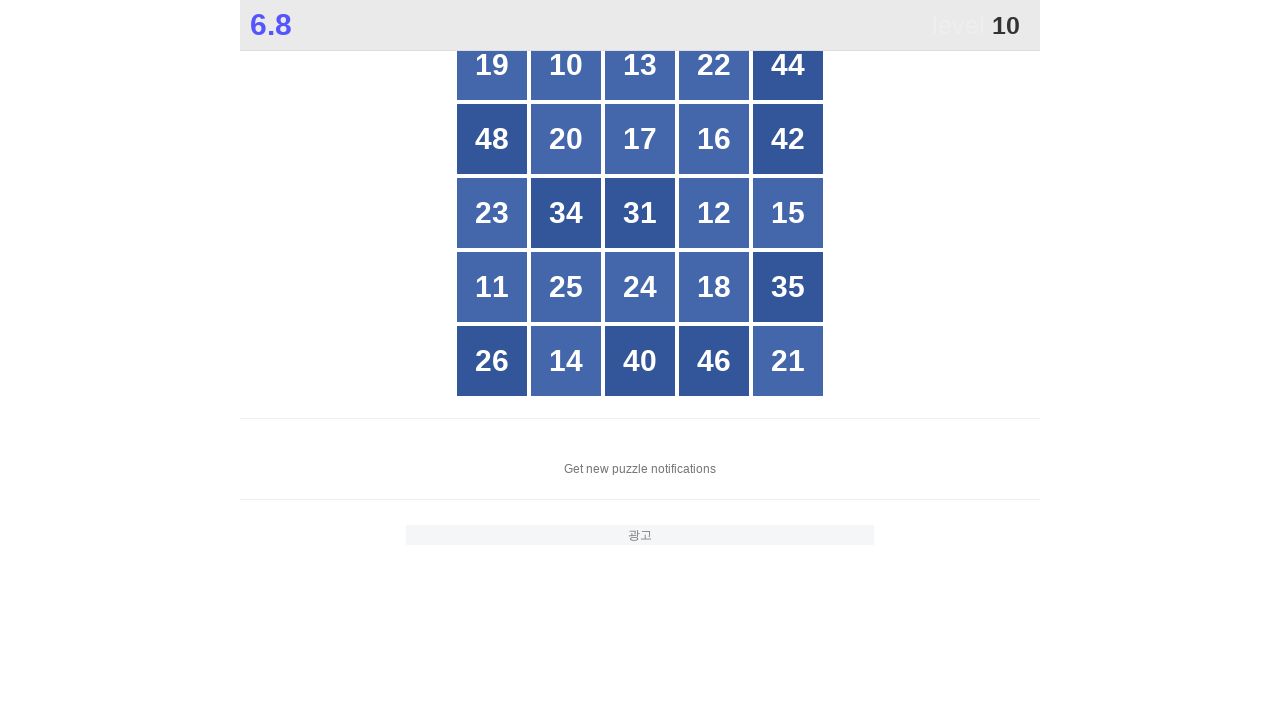

Clicked number 10 at (566, 65) on xpath=//*[@id="grid"]/div >> nth=1
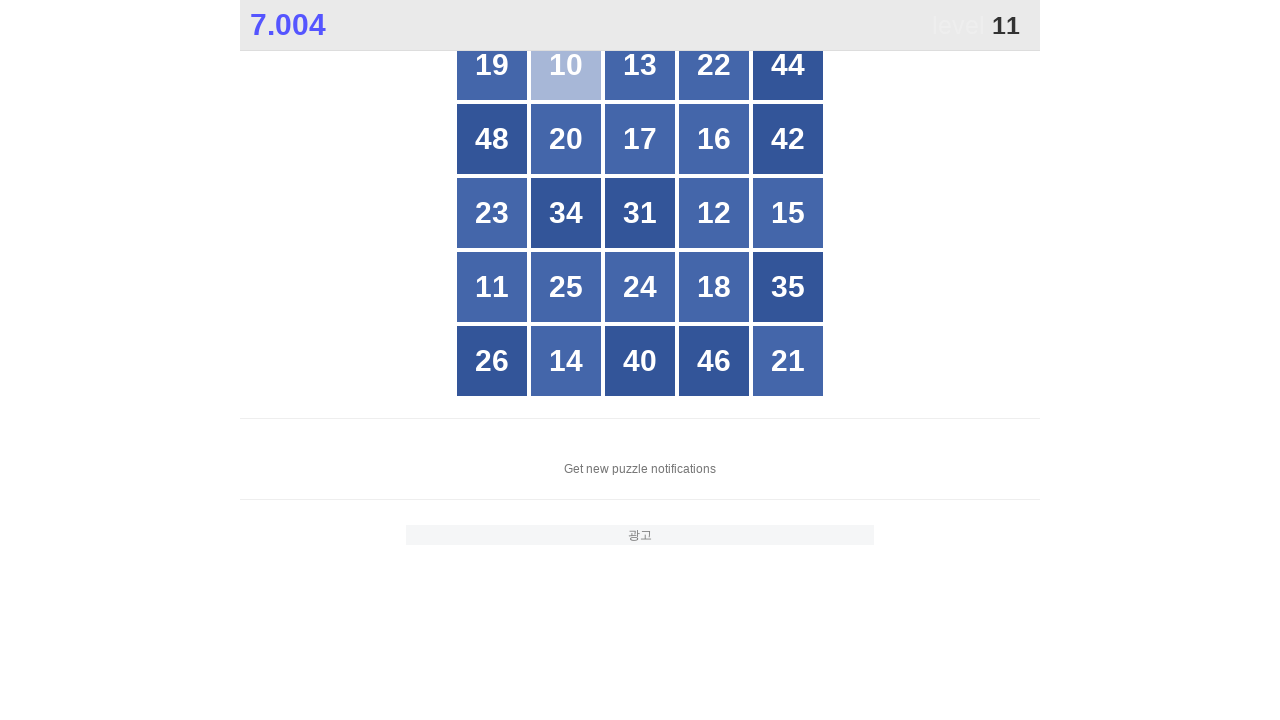

Waited 100ms after clicking number 10
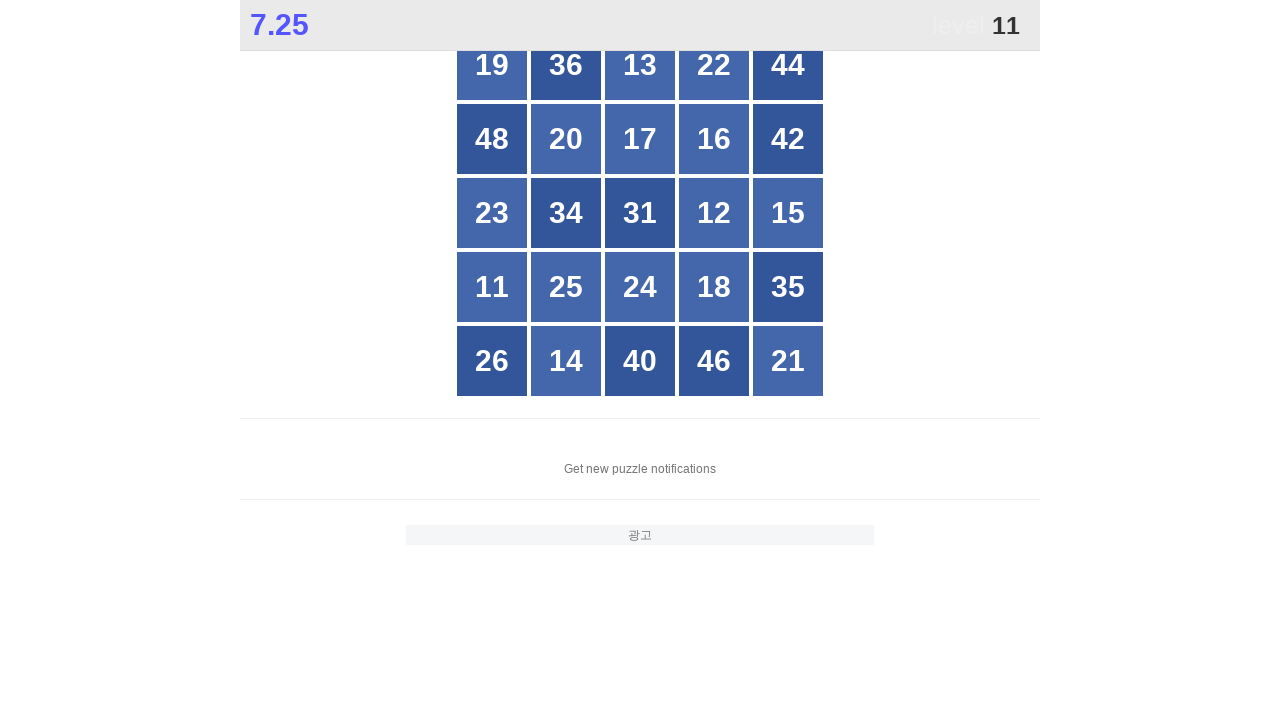

Retrieved all grid buttons for finding number 11
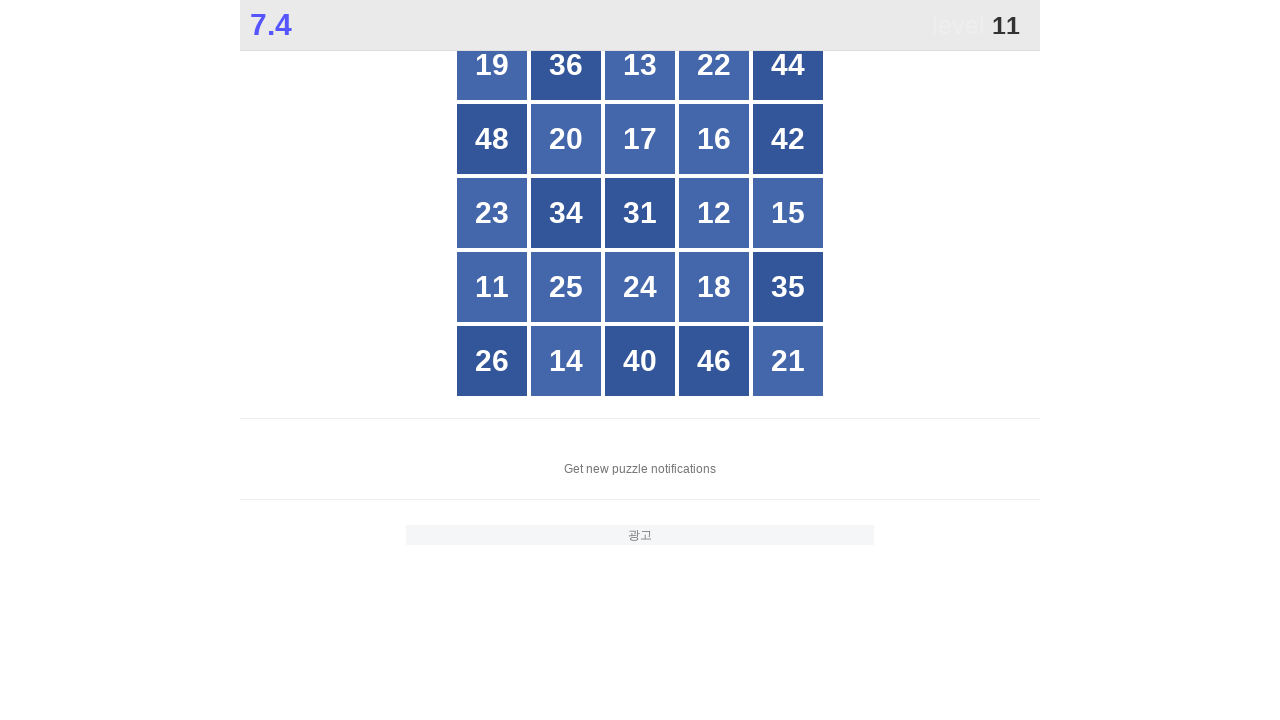

Clicked number 11 at (492, 287) on xpath=//*[@id="grid"]/div >> nth=15
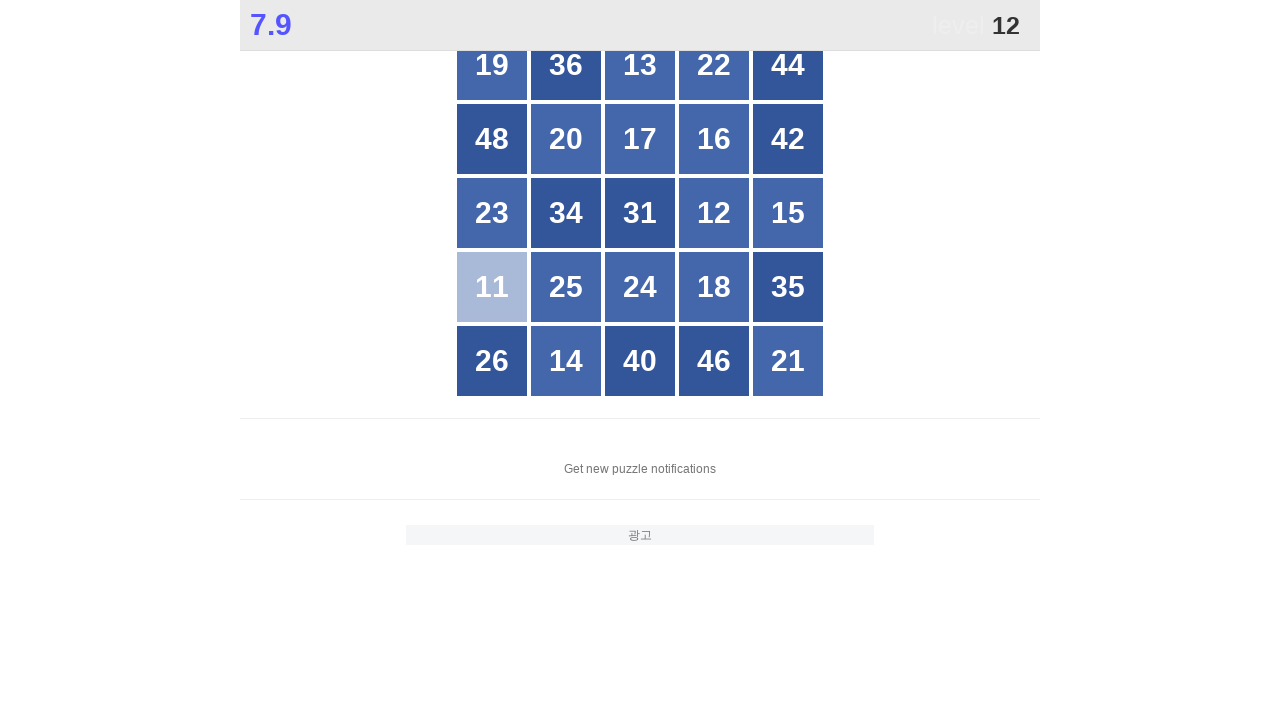

Waited 100ms after clicking number 11
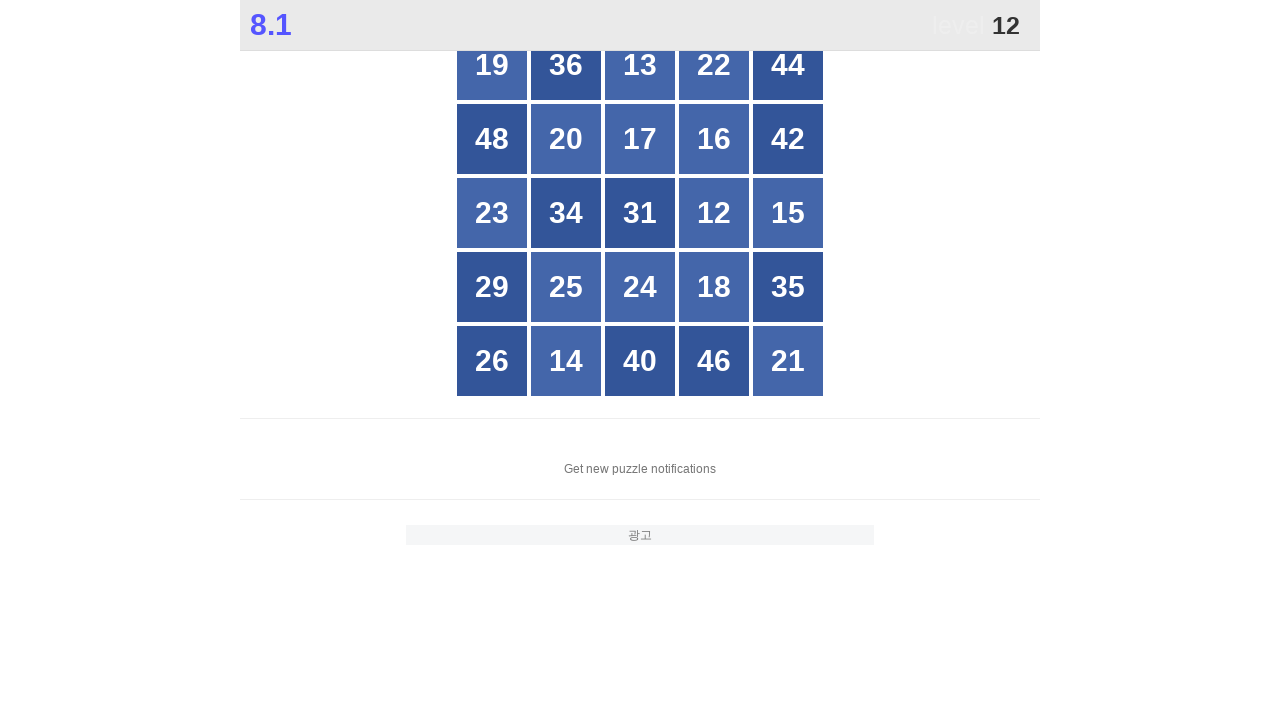

Retrieved all grid buttons for finding number 12
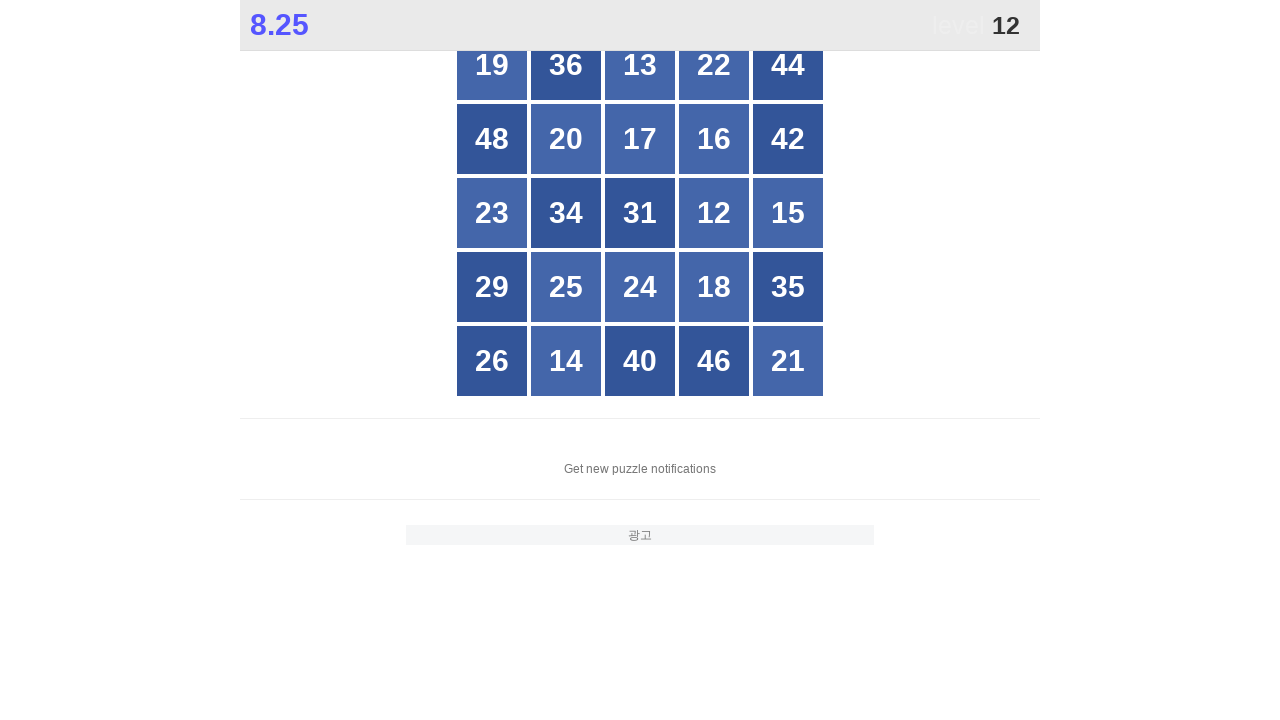

Clicked number 12 at (714, 213) on xpath=//*[@id="grid"]/div >> nth=13
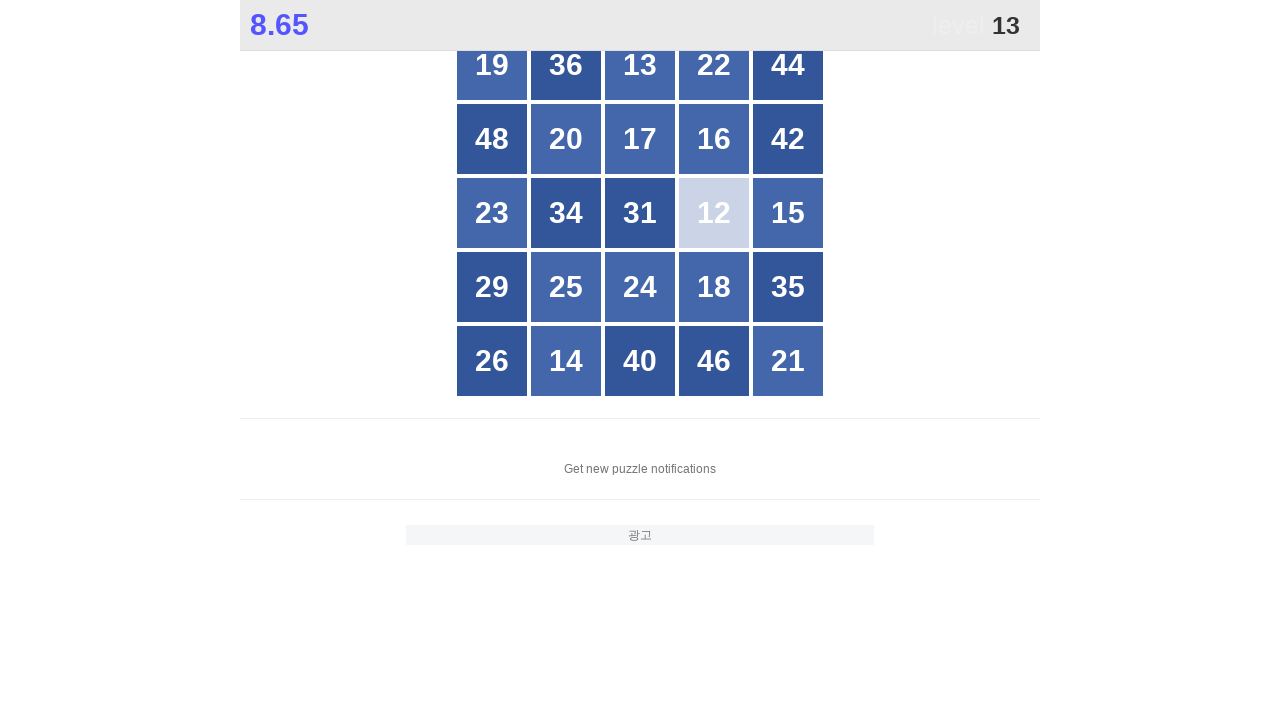

Waited 100ms after clicking number 12
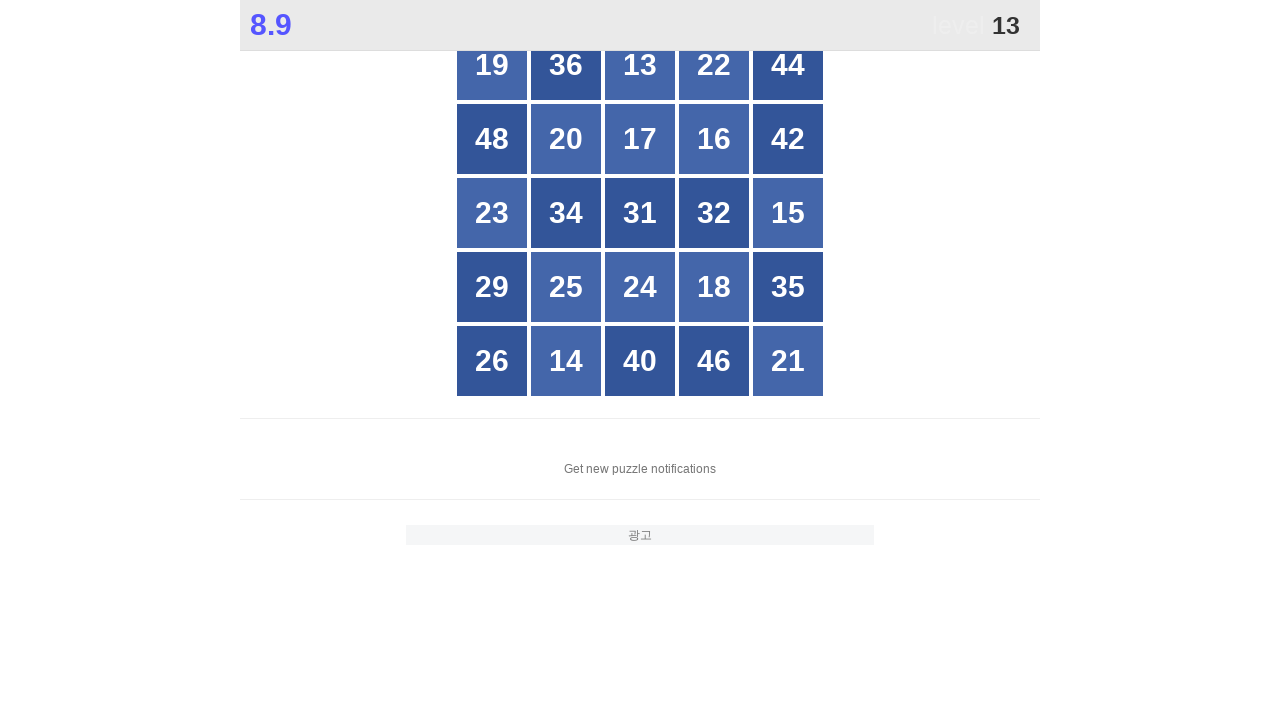

Retrieved all grid buttons for finding number 13
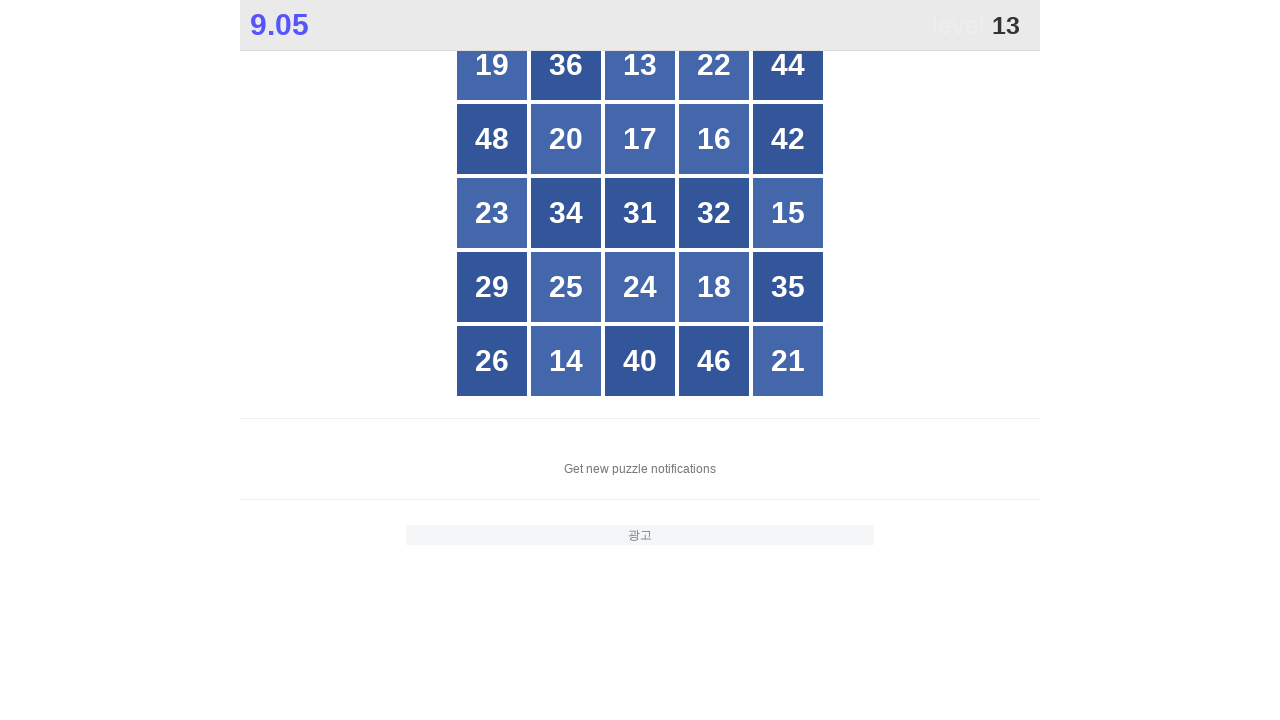

Clicked number 13 at (640, 65) on xpath=//*[@id="grid"]/div >> nth=2
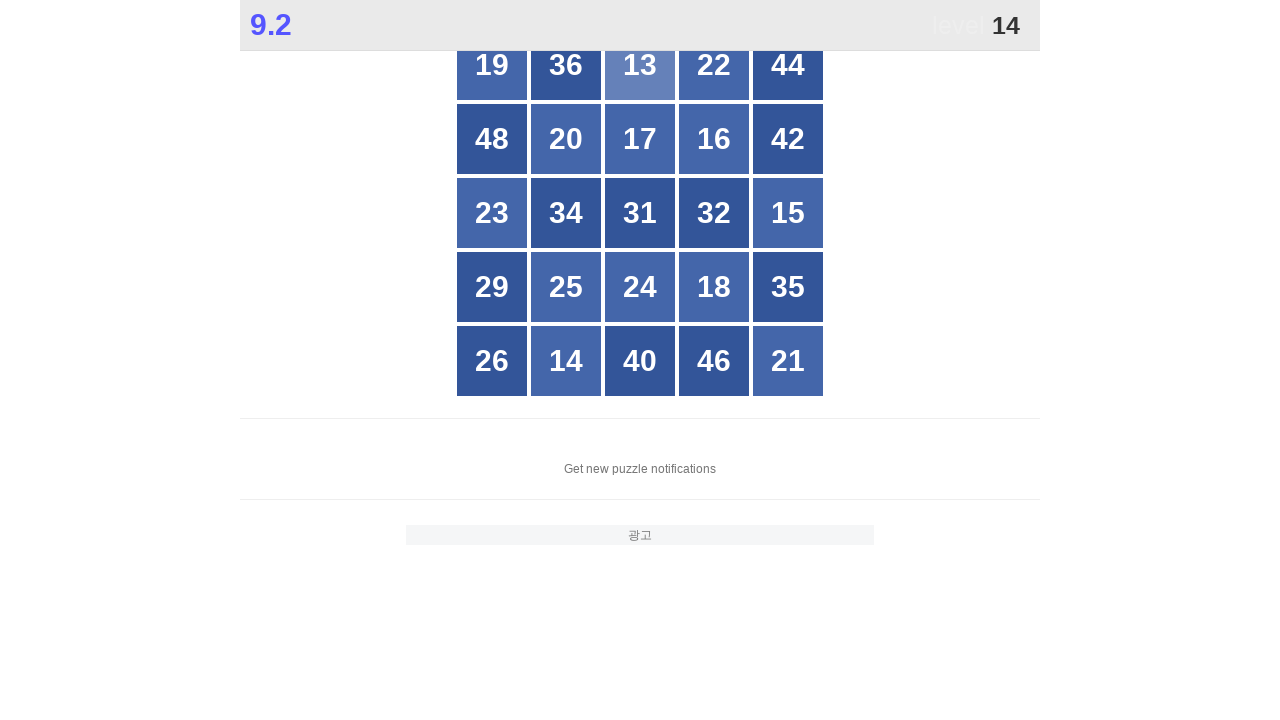

Waited 100ms after clicking number 13
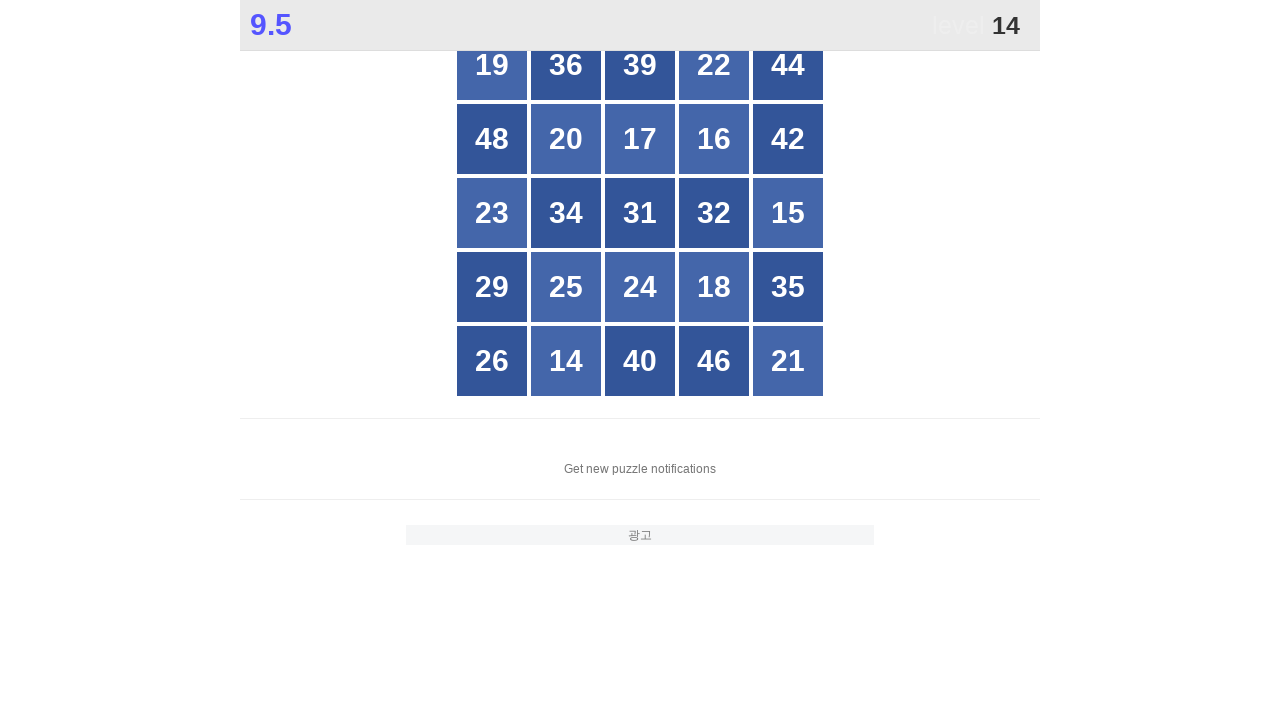

Retrieved all grid buttons for finding number 14
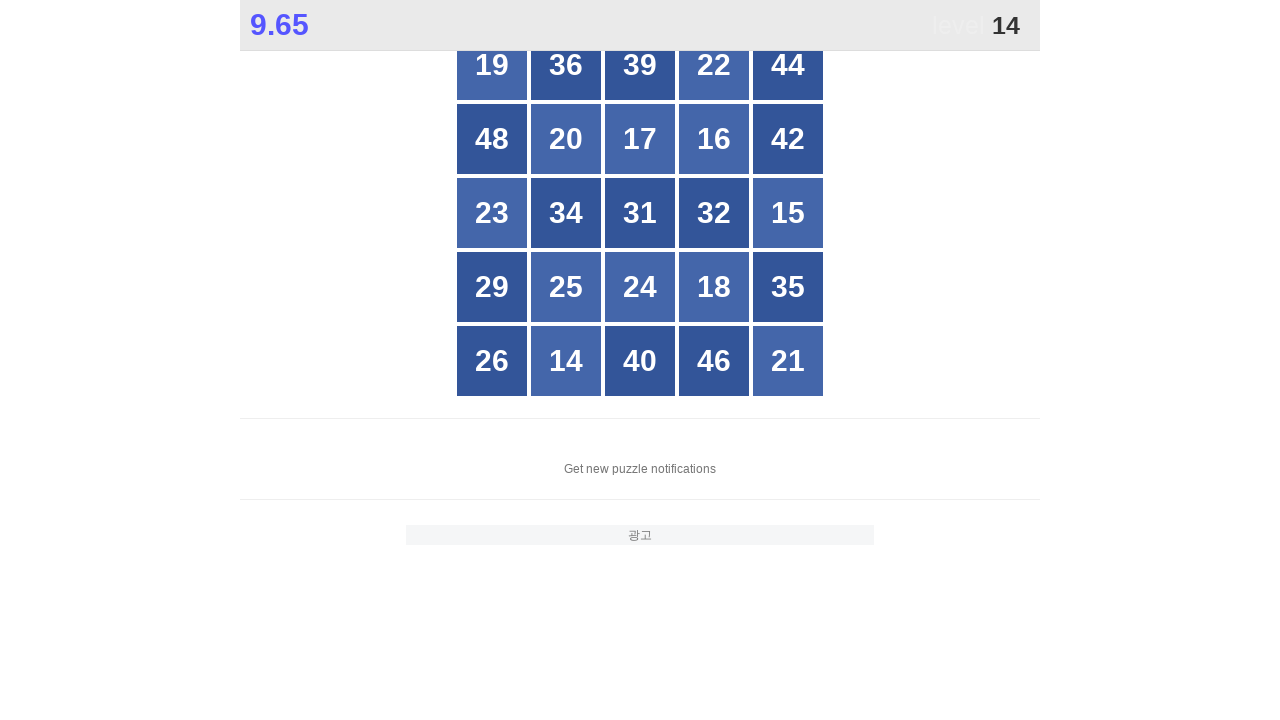

Clicked number 14 at (566, 361) on xpath=//*[@id="grid"]/div >> nth=21
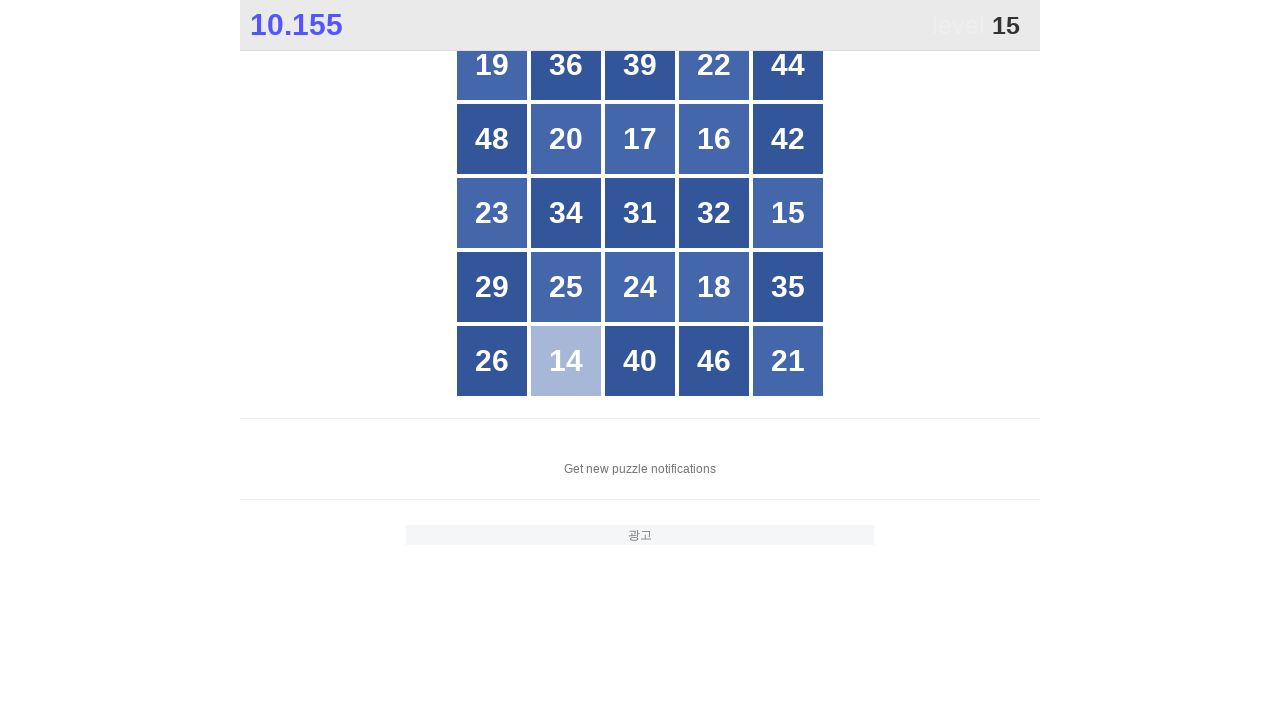

Waited 100ms after clicking number 14
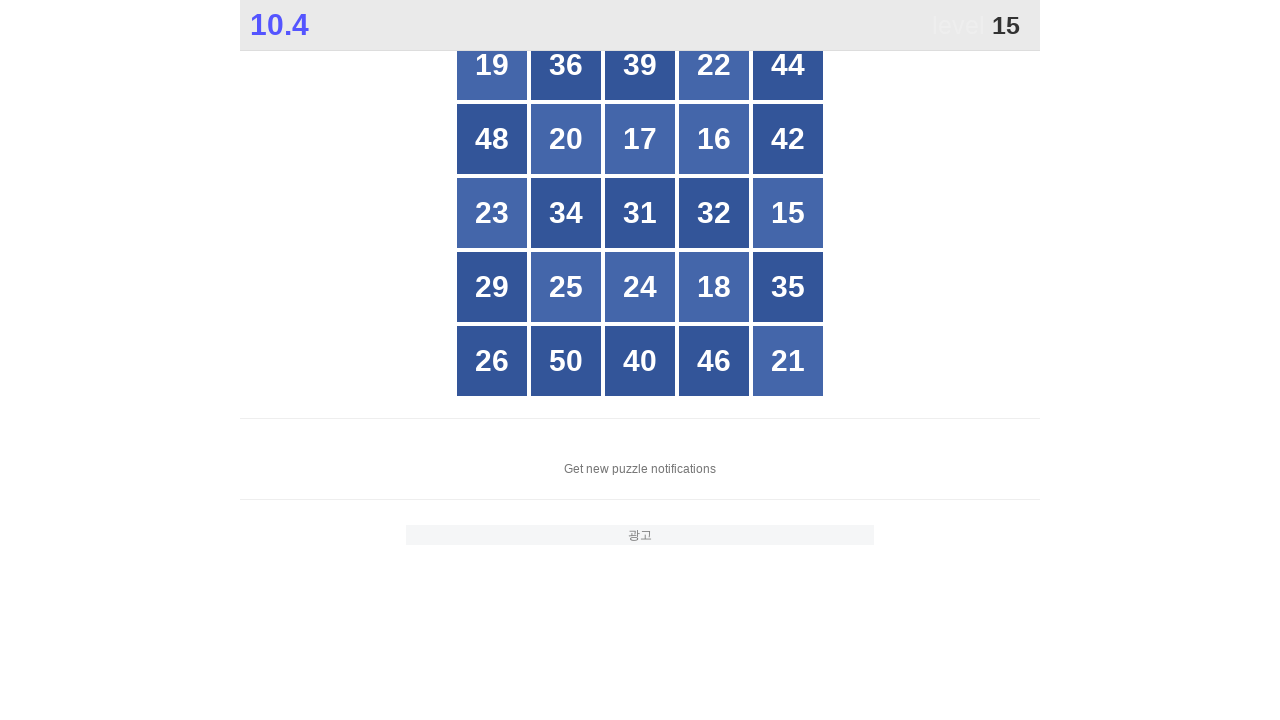

Retrieved all grid buttons for finding number 15
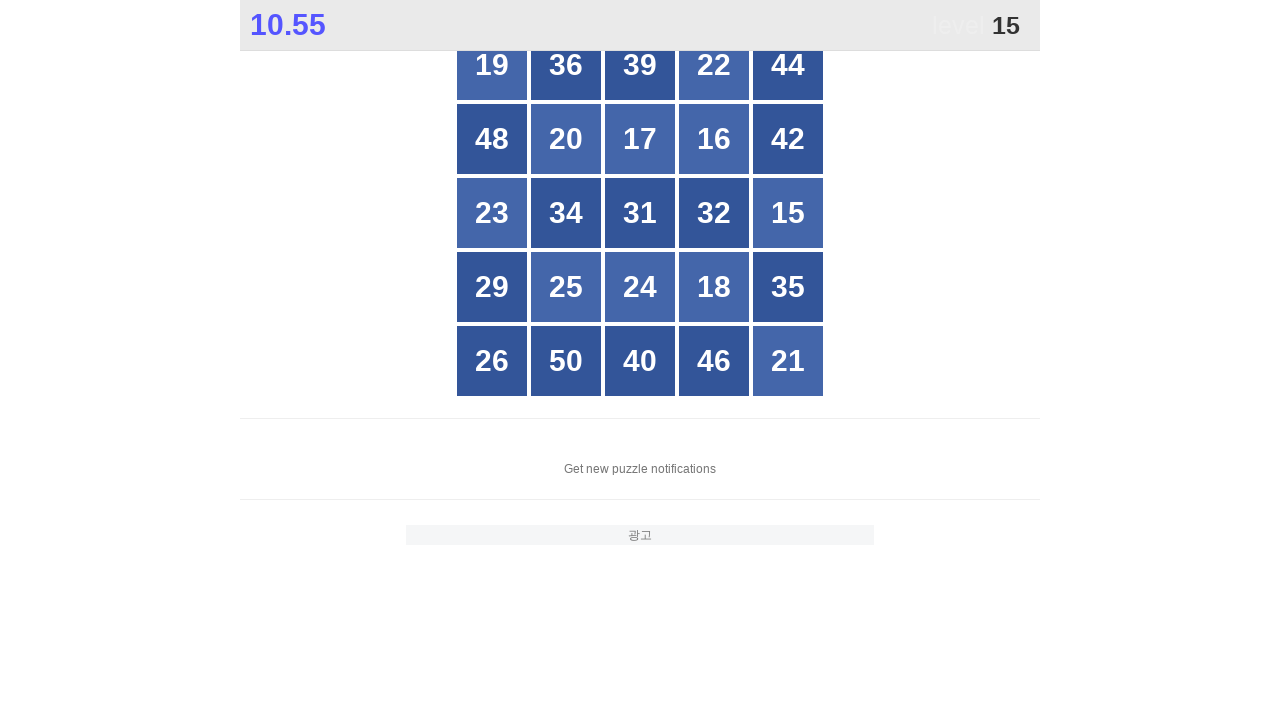

Clicked number 15 at (788, 213) on xpath=//*[@id="grid"]/div >> nth=14
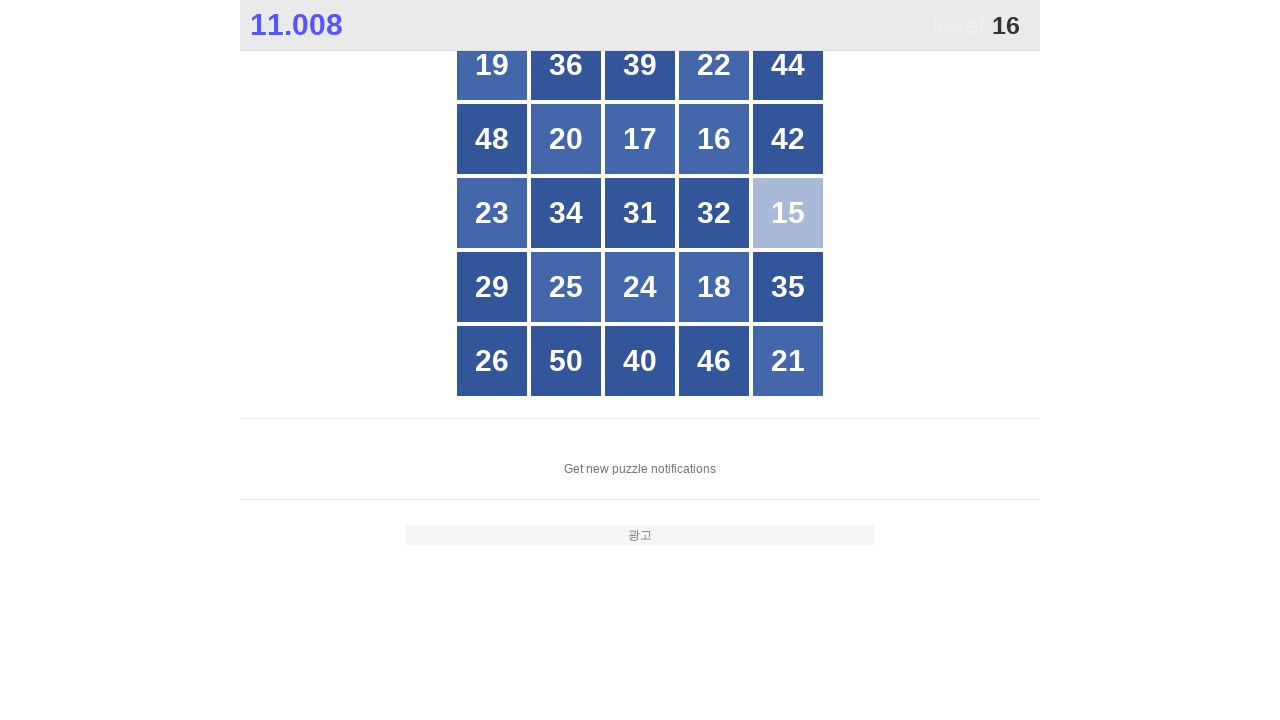

Waited 100ms after clicking number 15
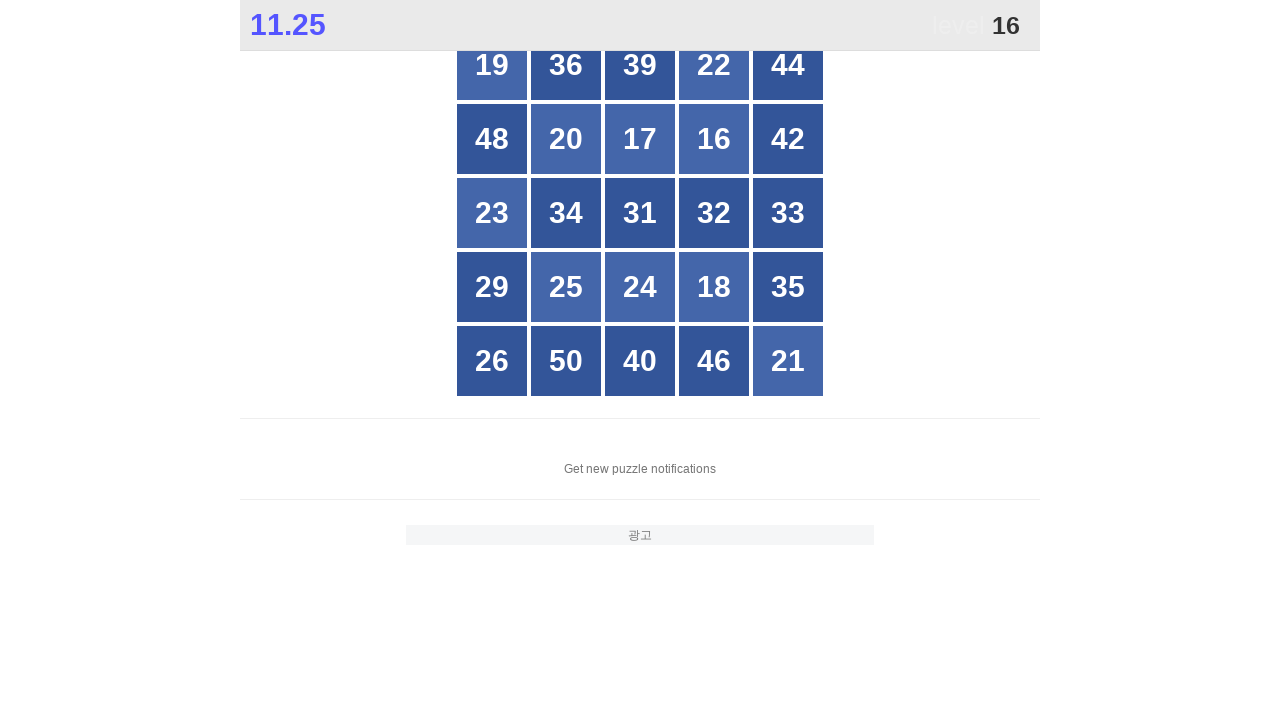

Retrieved all grid buttons for finding number 16
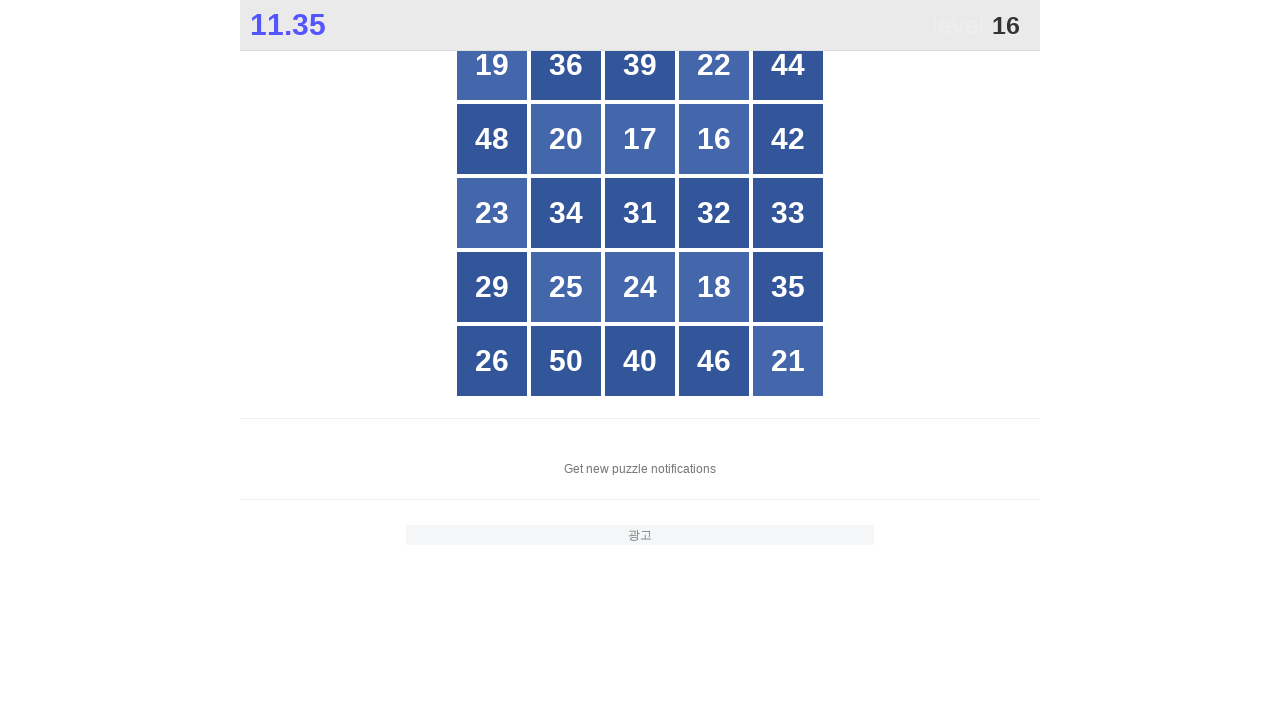

Clicked number 16 at (714, 139) on xpath=//*[@id="grid"]/div >> nth=8
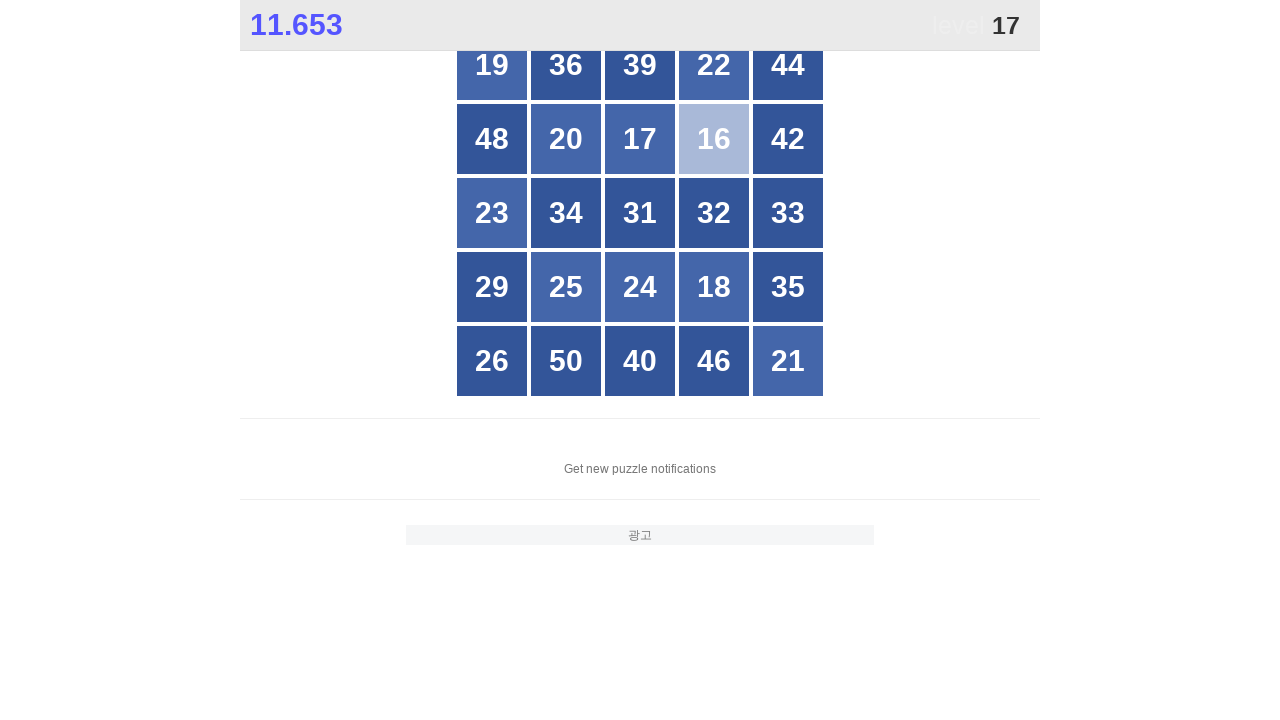

Waited 100ms after clicking number 16
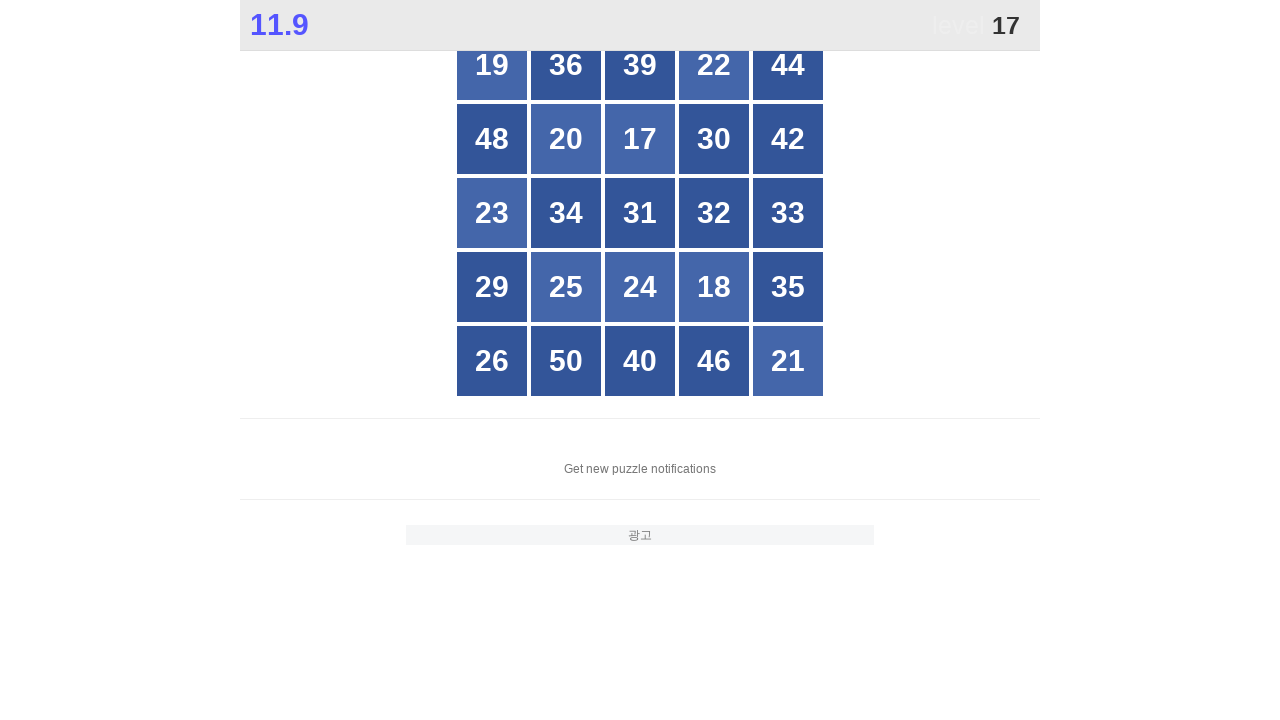

Retrieved all grid buttons for finding number 17
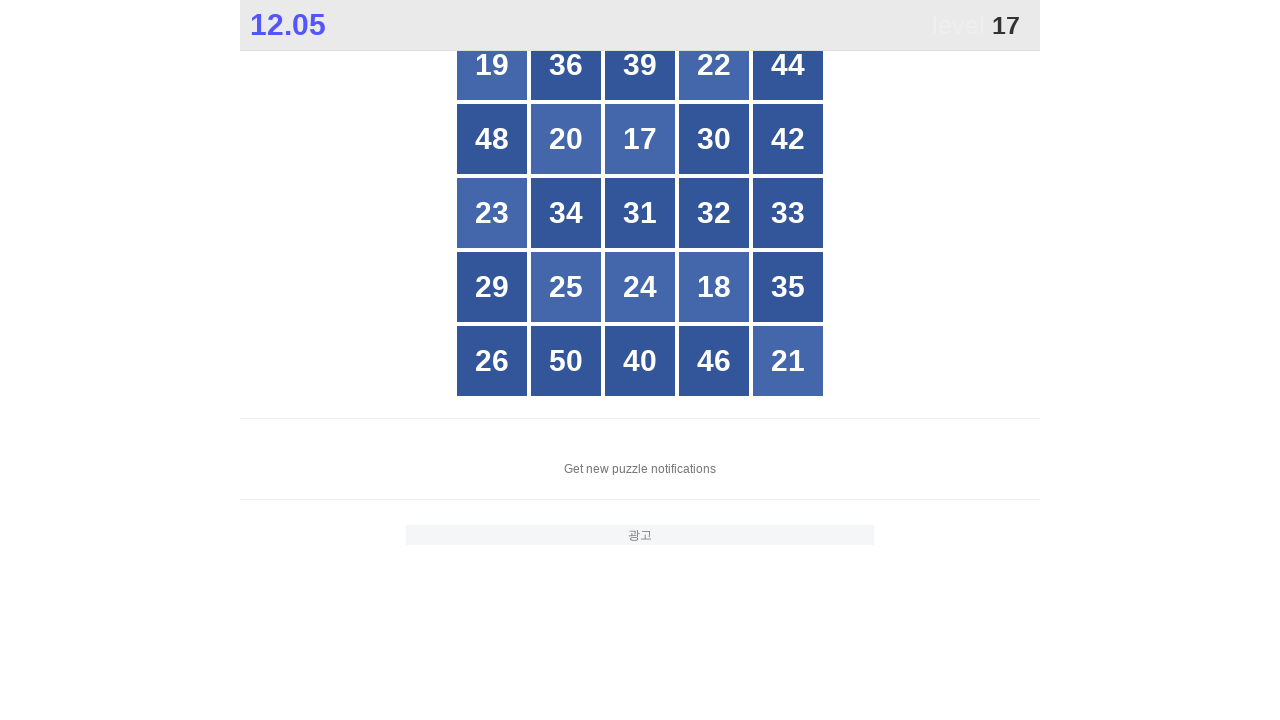

Clicked number 17 at (640, 139) on xpath=//*[@id="grid"]/div >> nth=7
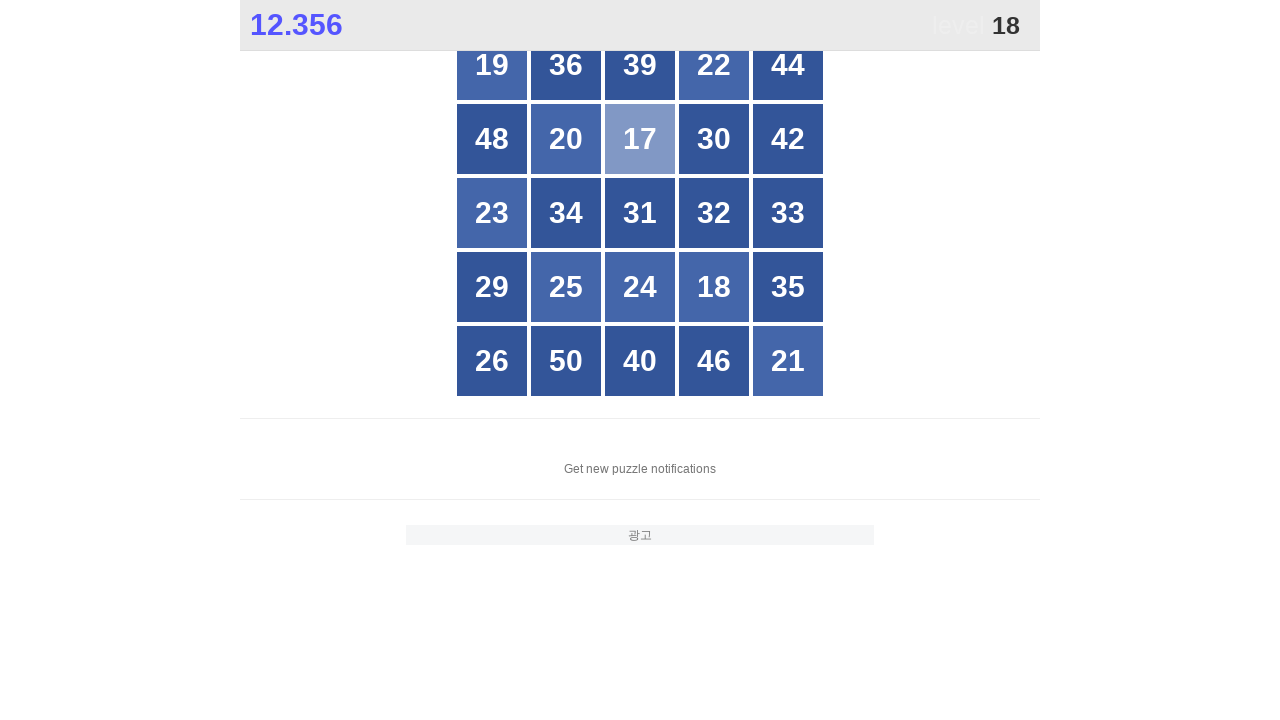

Waited 100ms after clicking number 17
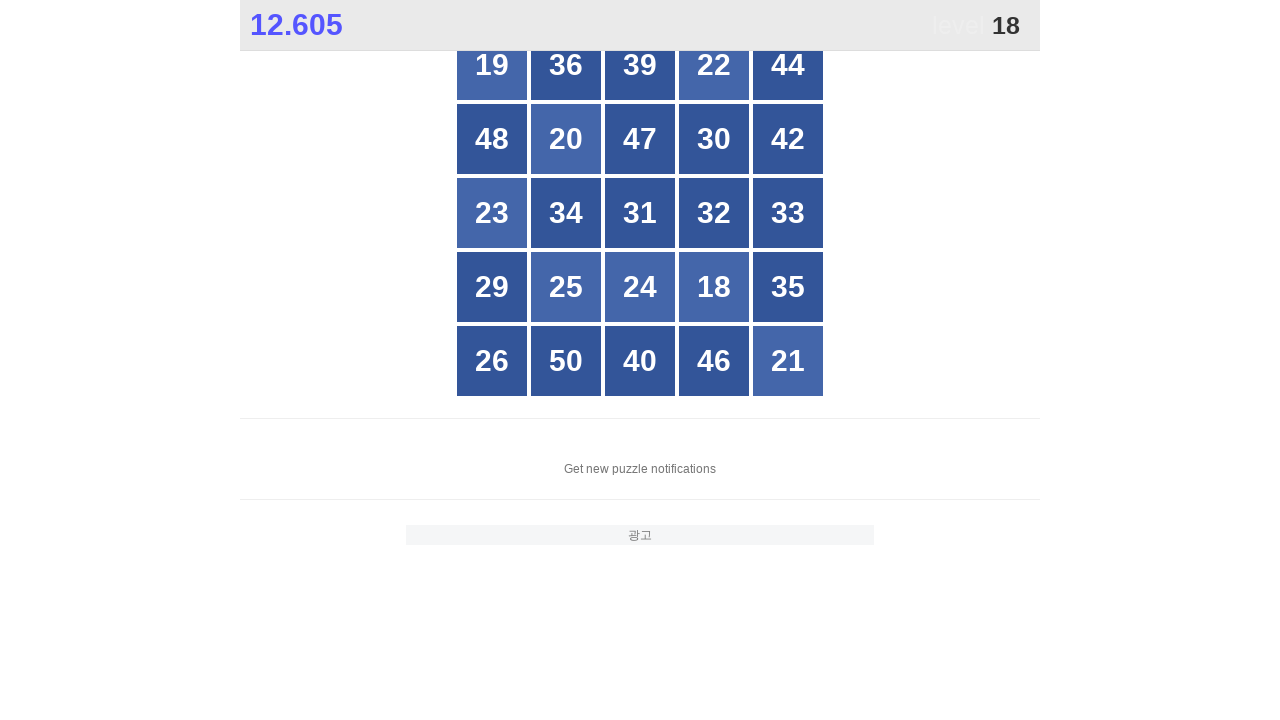

Retrieved all grid buttons for finding number 18
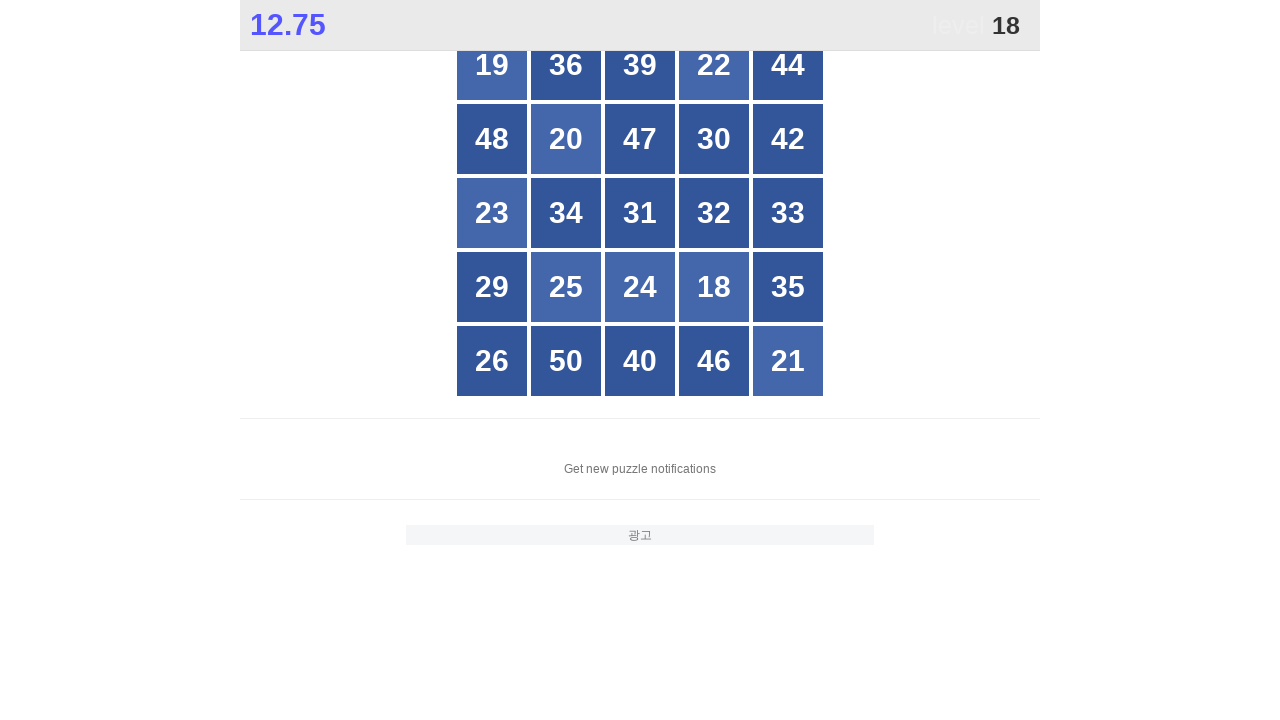

Clicked number 18 at (714, 287) on xpath=//*[@id="grid"]/div >> nth=18
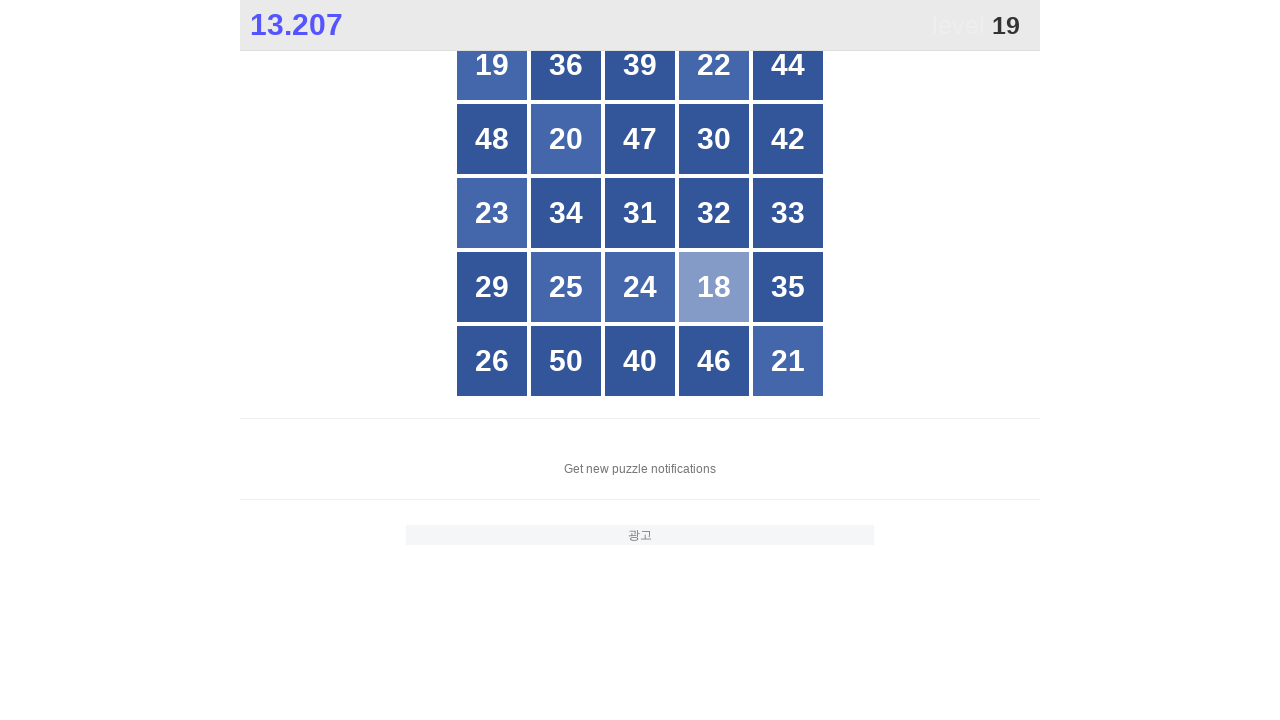

Waited 100ms after clicking number 18
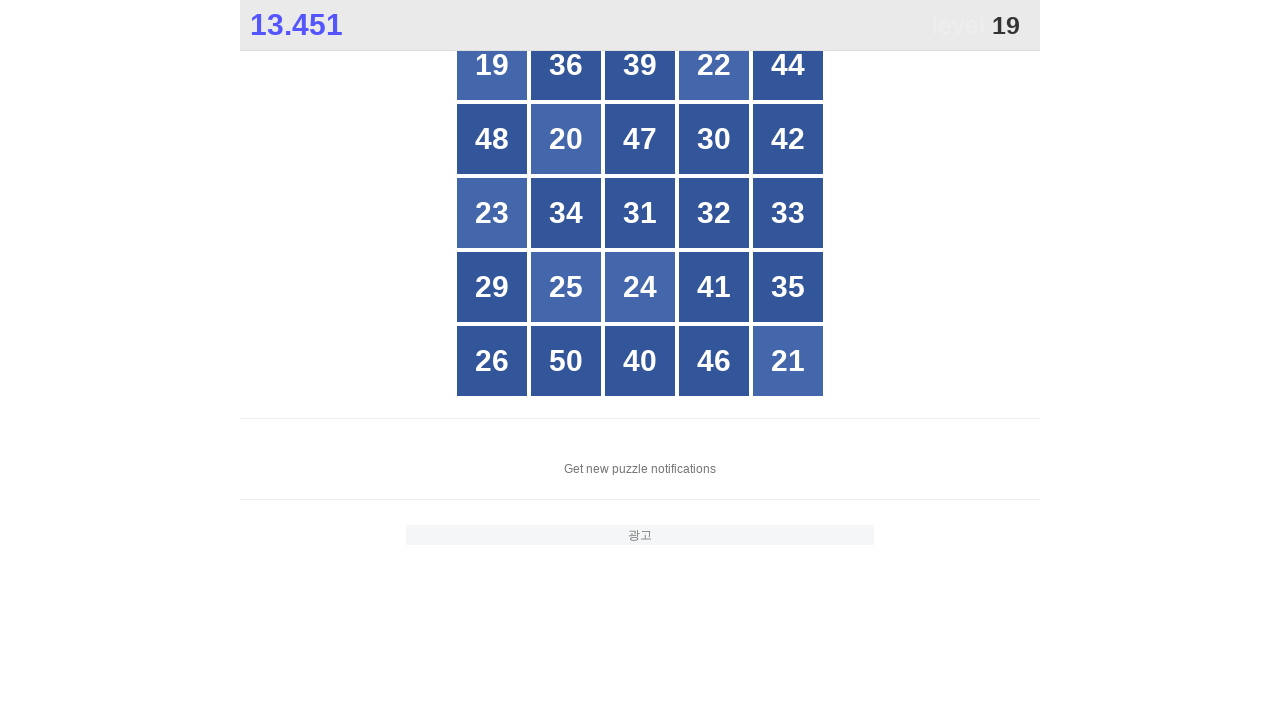

Retrieved all grid buttons for finding number 19
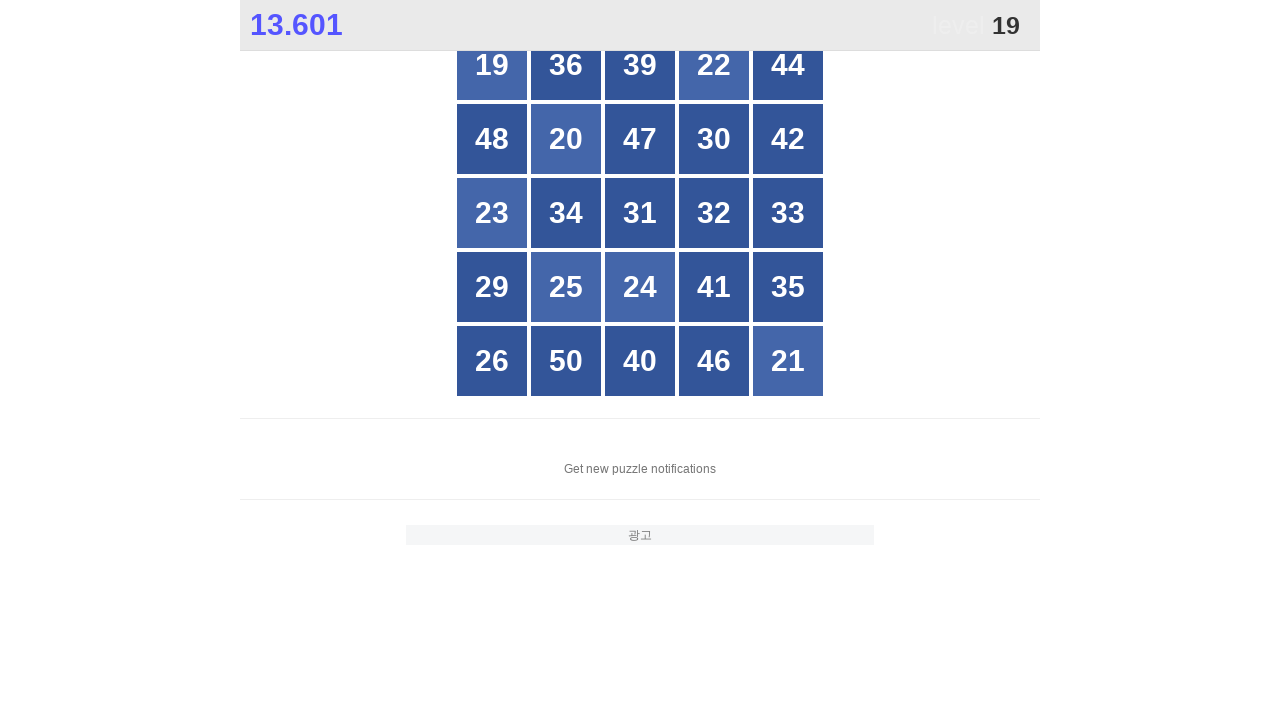

Clicked number 19 at (492, 65) on xpath=//*[@id="grid"]/div >> nth=0
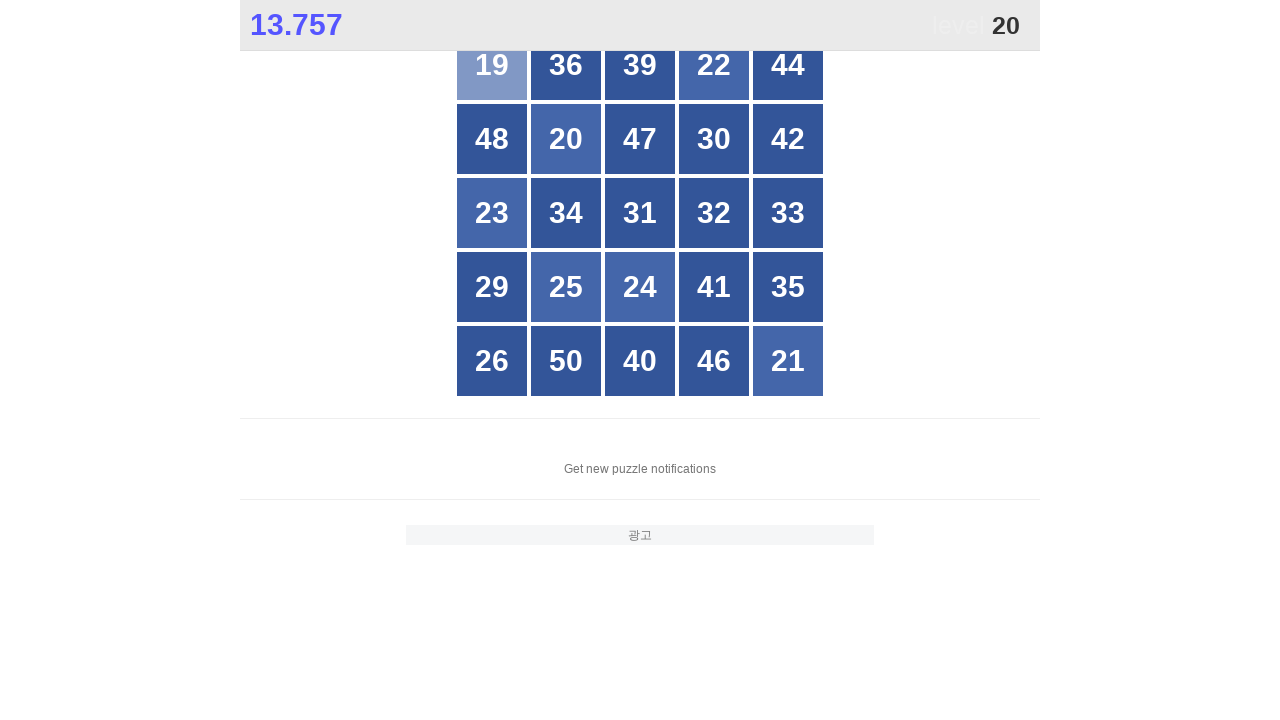

Waited 100ms after clicking number 19
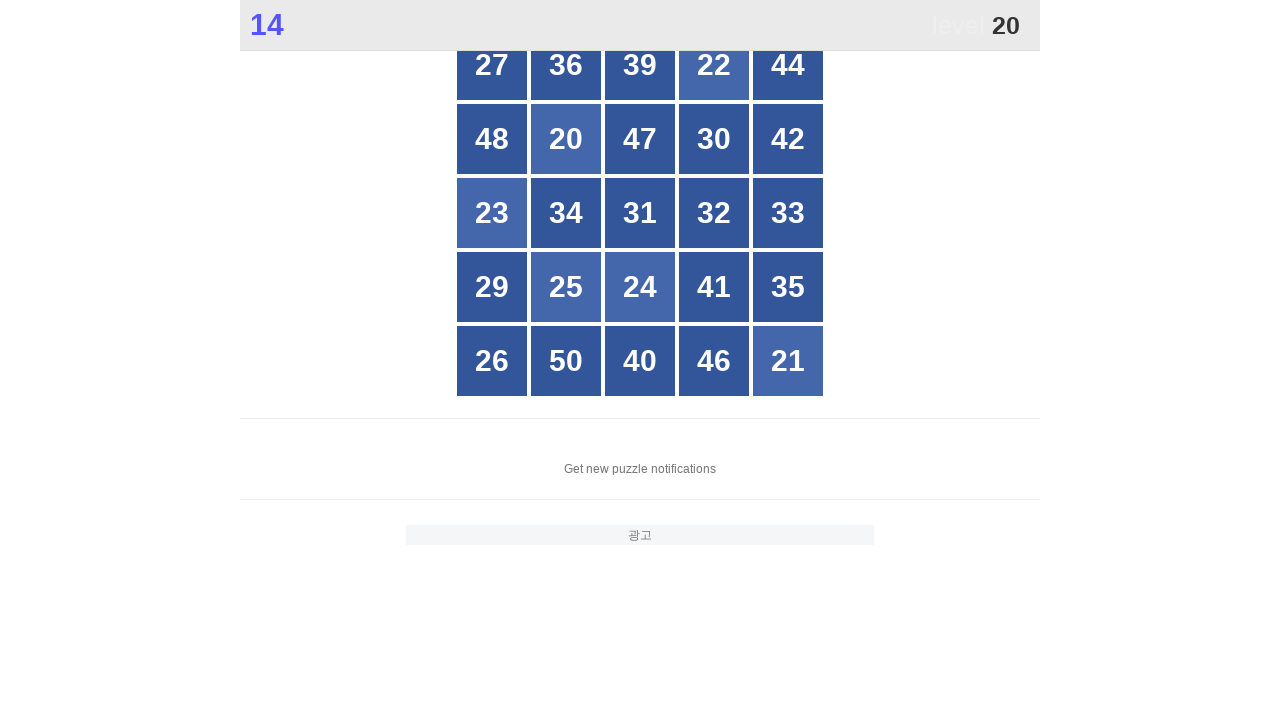

Retrieved all grid buttons for finding number 20
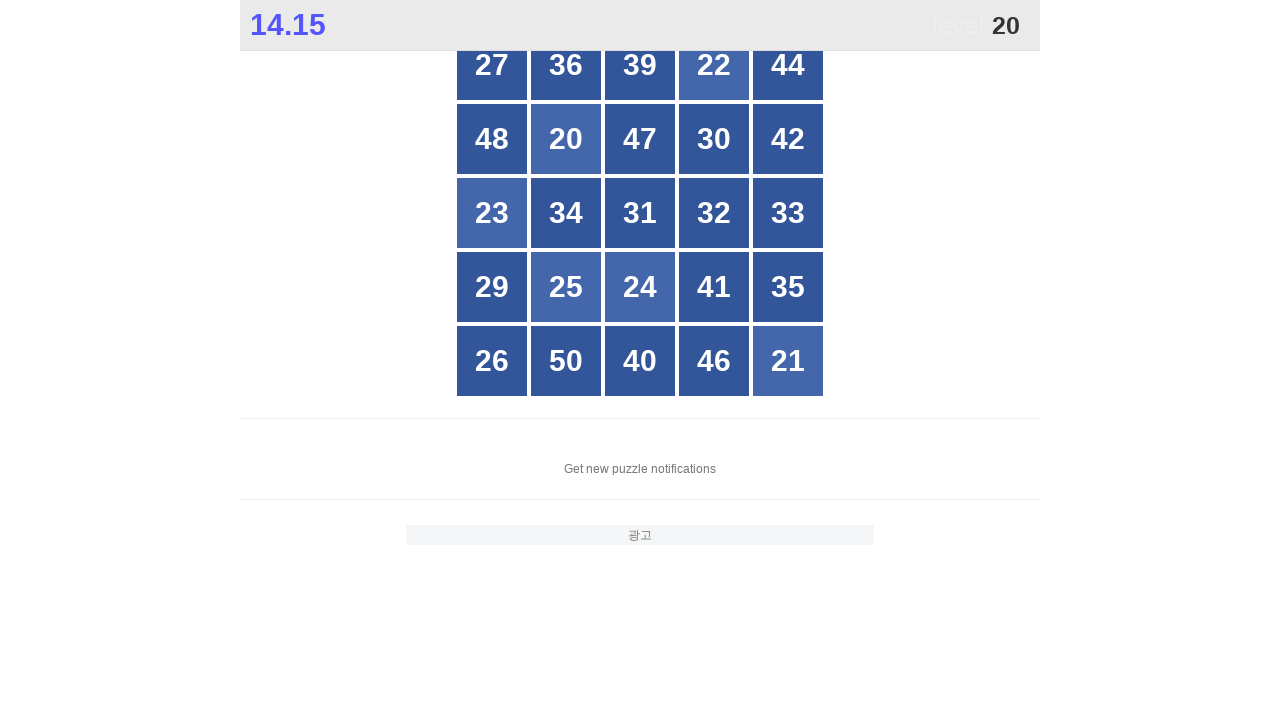

Clicked number 20 at (566, 139) on xpath=//*[@id="grid"]/div >> nth=6
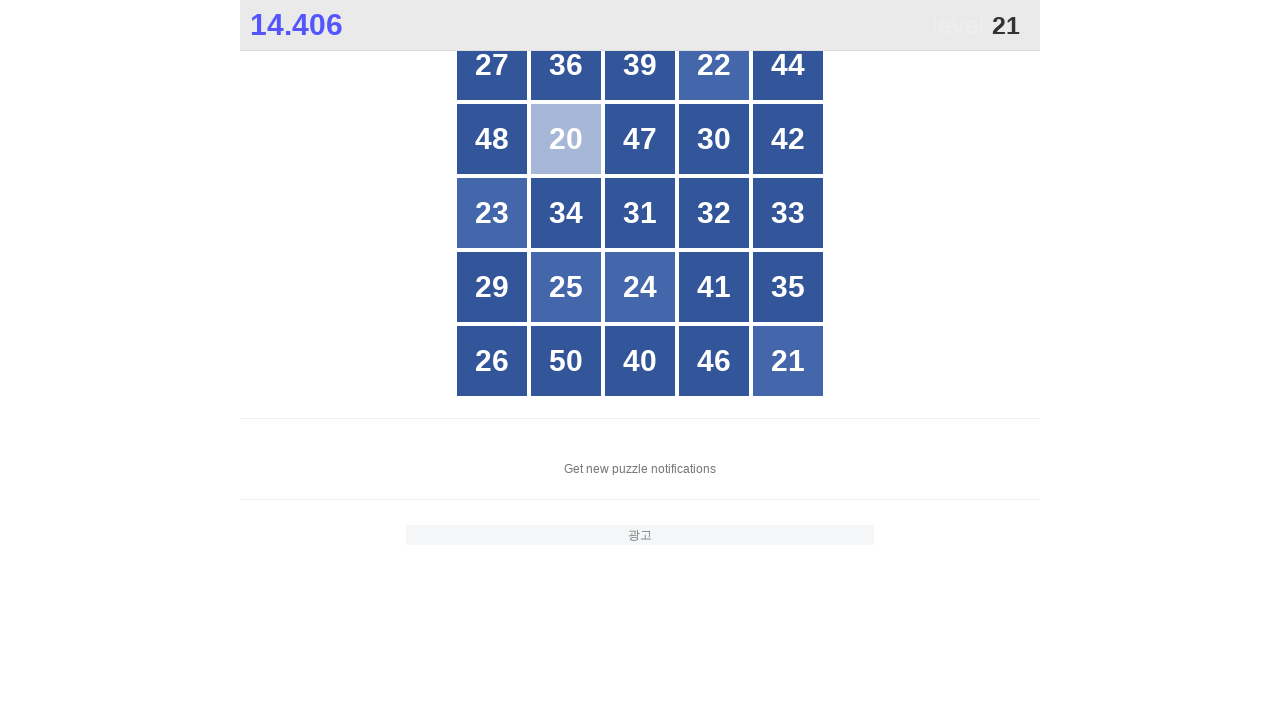

Waited 100ms after clicking number 20
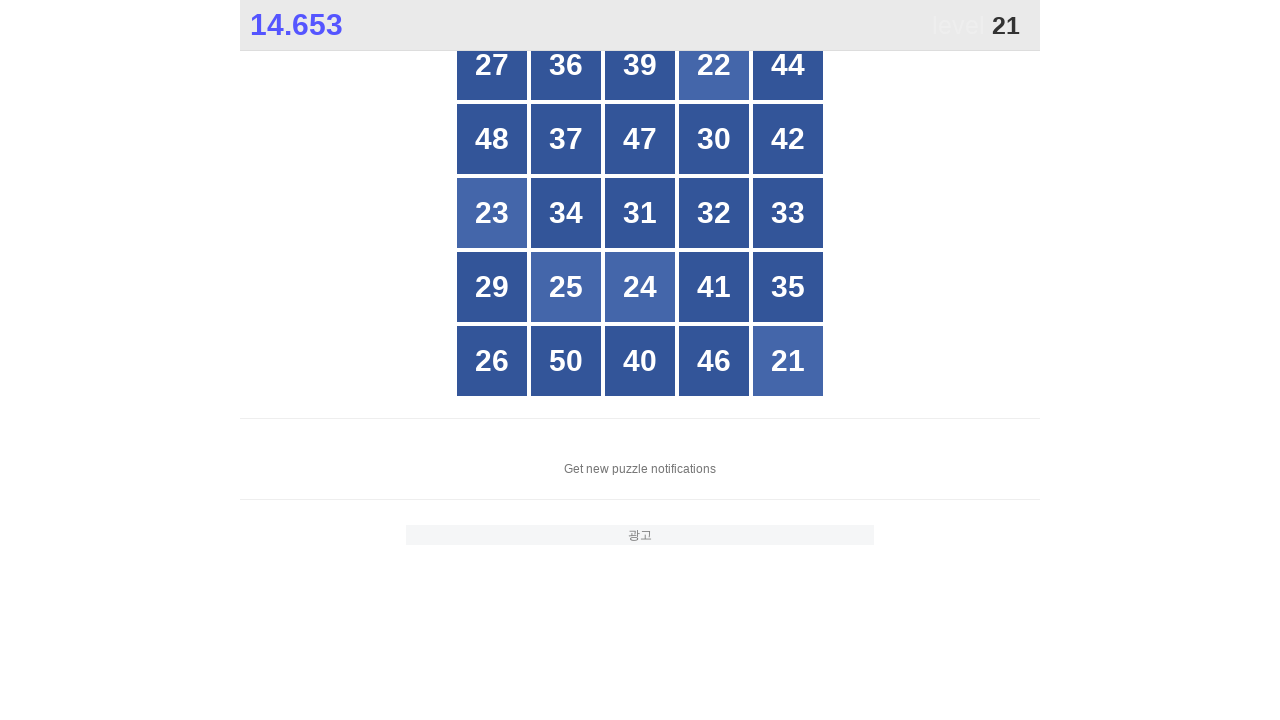

Retrieved all grid buttons for finding number 21
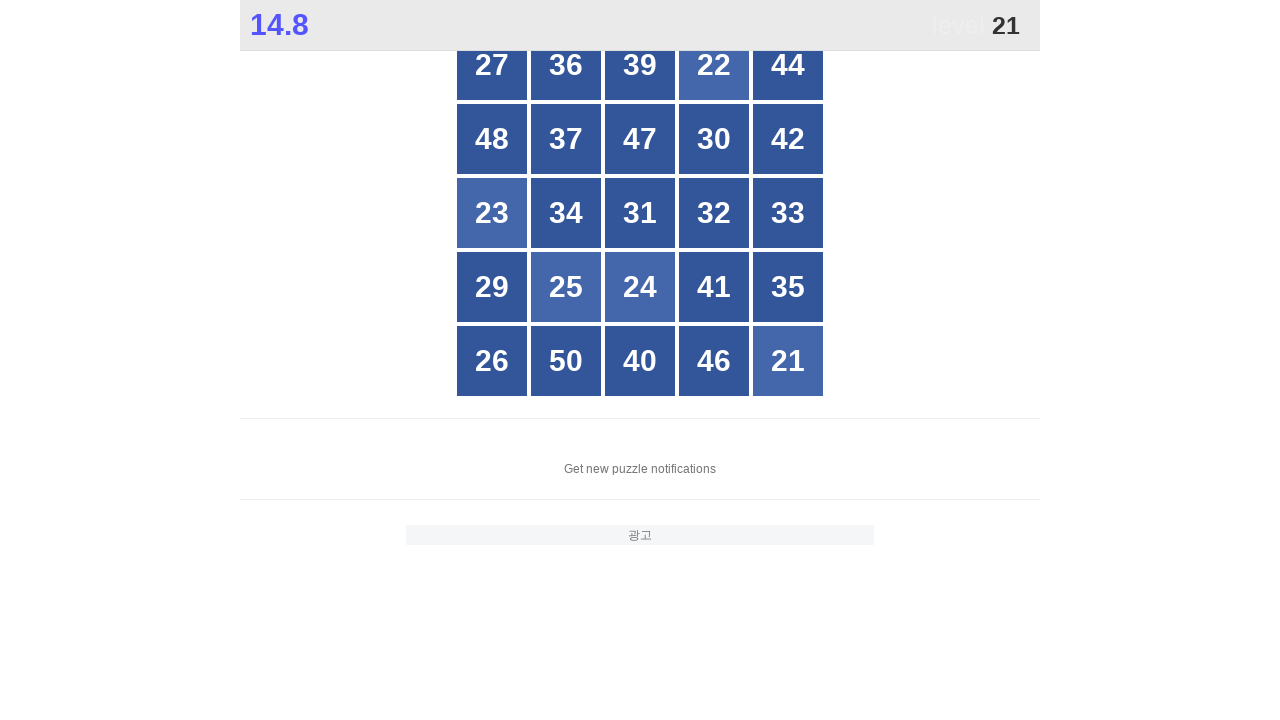

Clicked number 21 at (788, 361) on xpath=//*[@id="grid"]/div >> nth=24
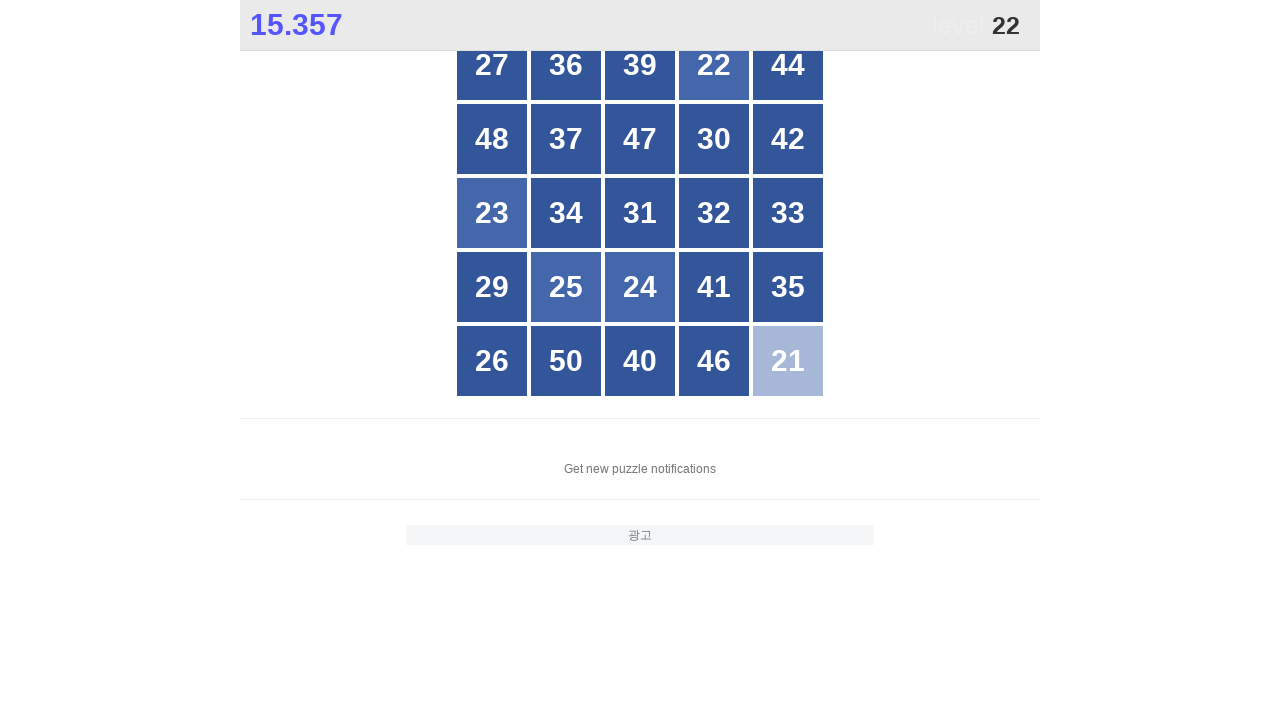

Waited 100ms after clicking number 21
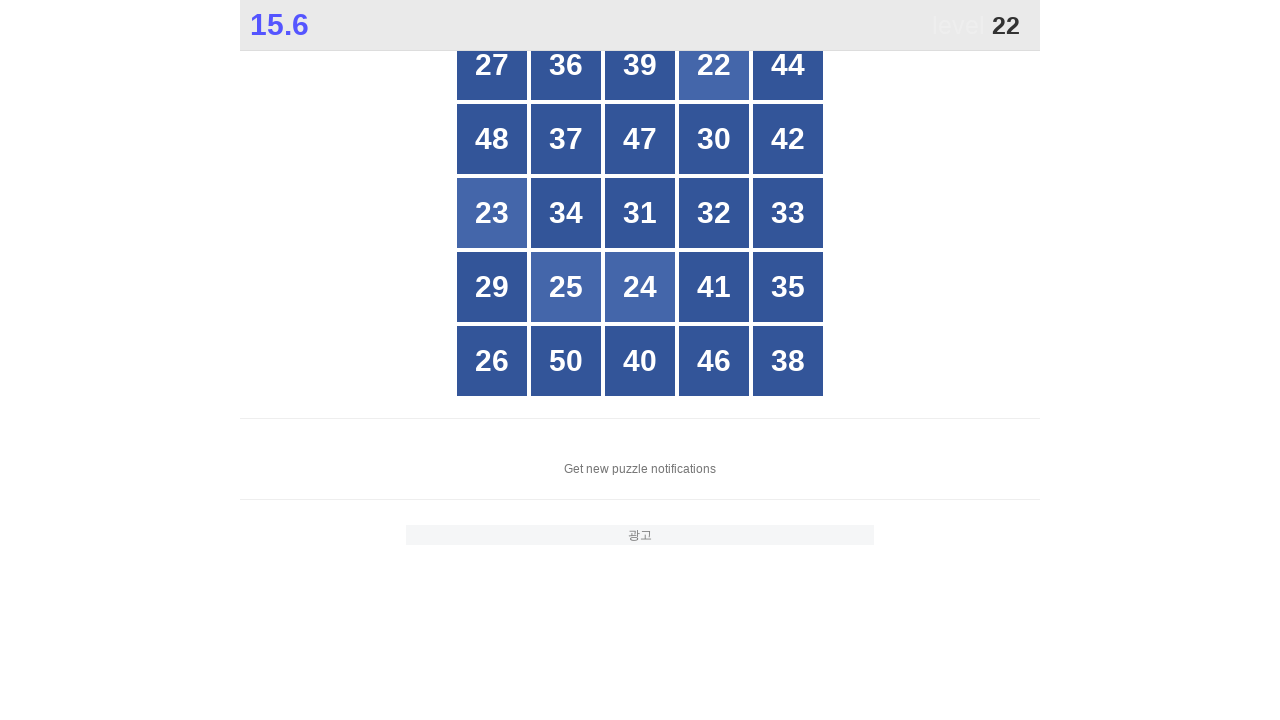

Retrieved all grid buttons for finding number 22
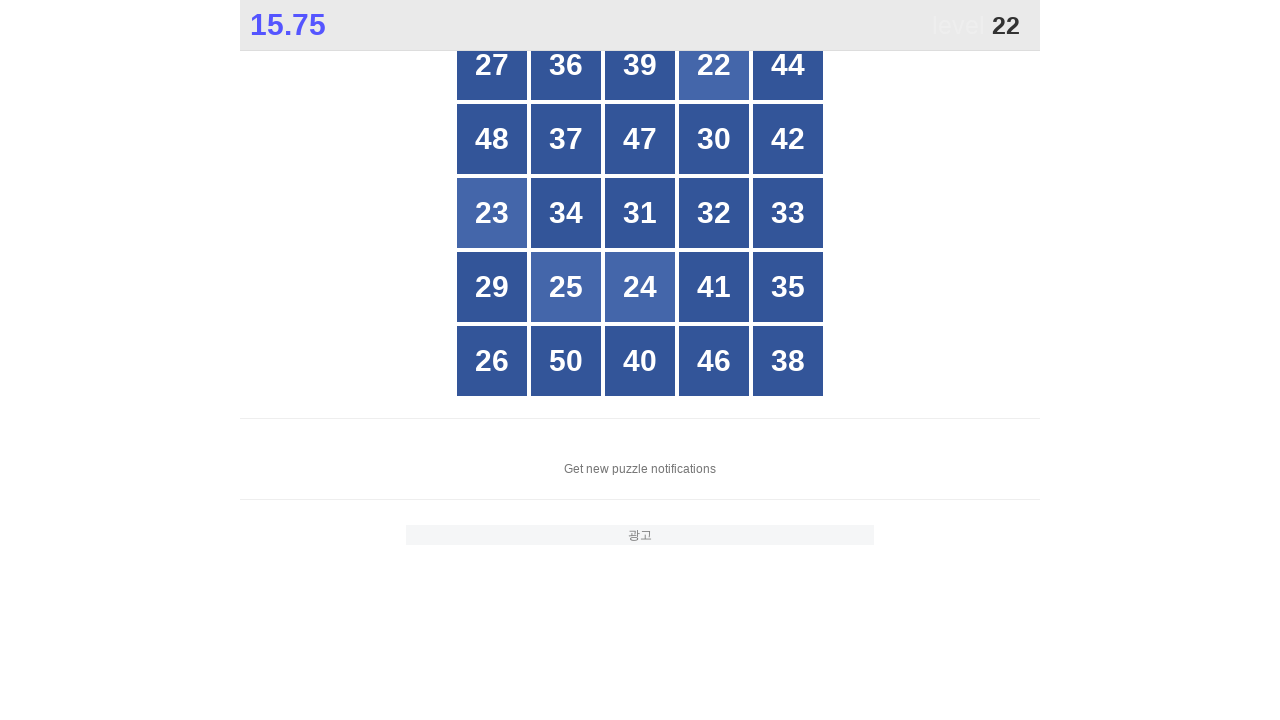

Clicked number 22 at (714, 65) on xpath=//*[@id="grid"]/div >> nth=3
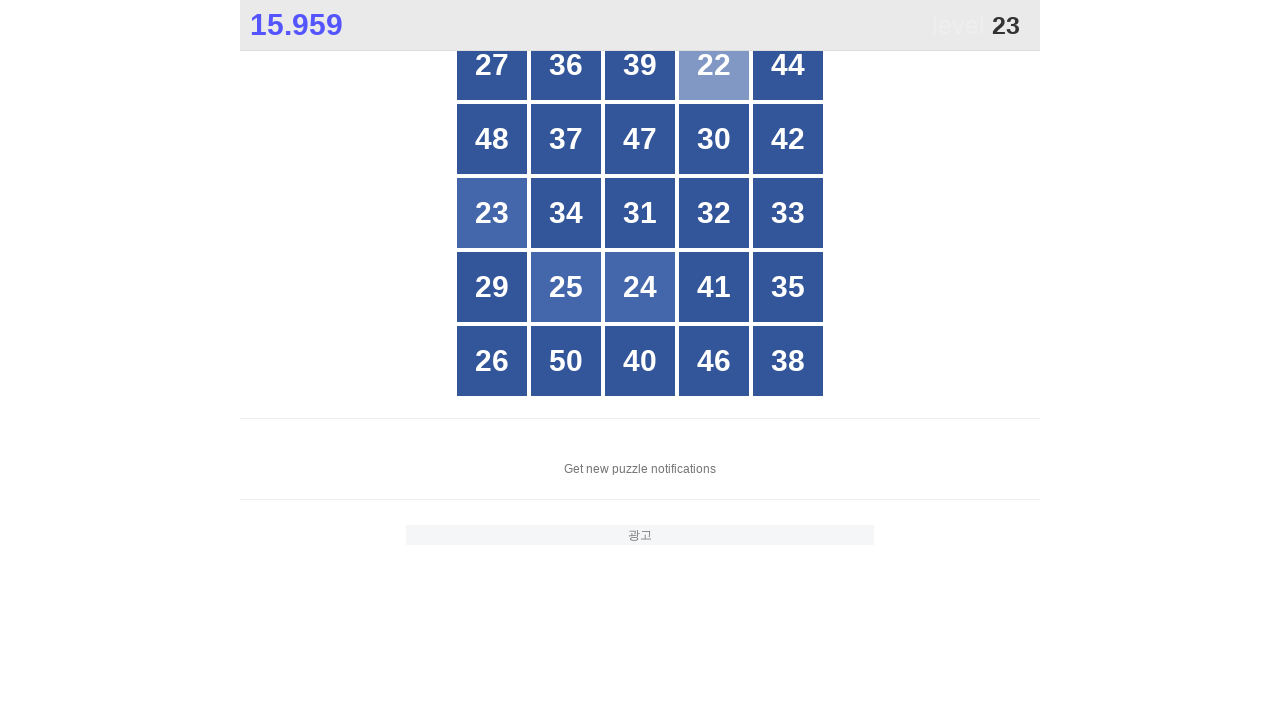

Waited 100ms after clicking number 22
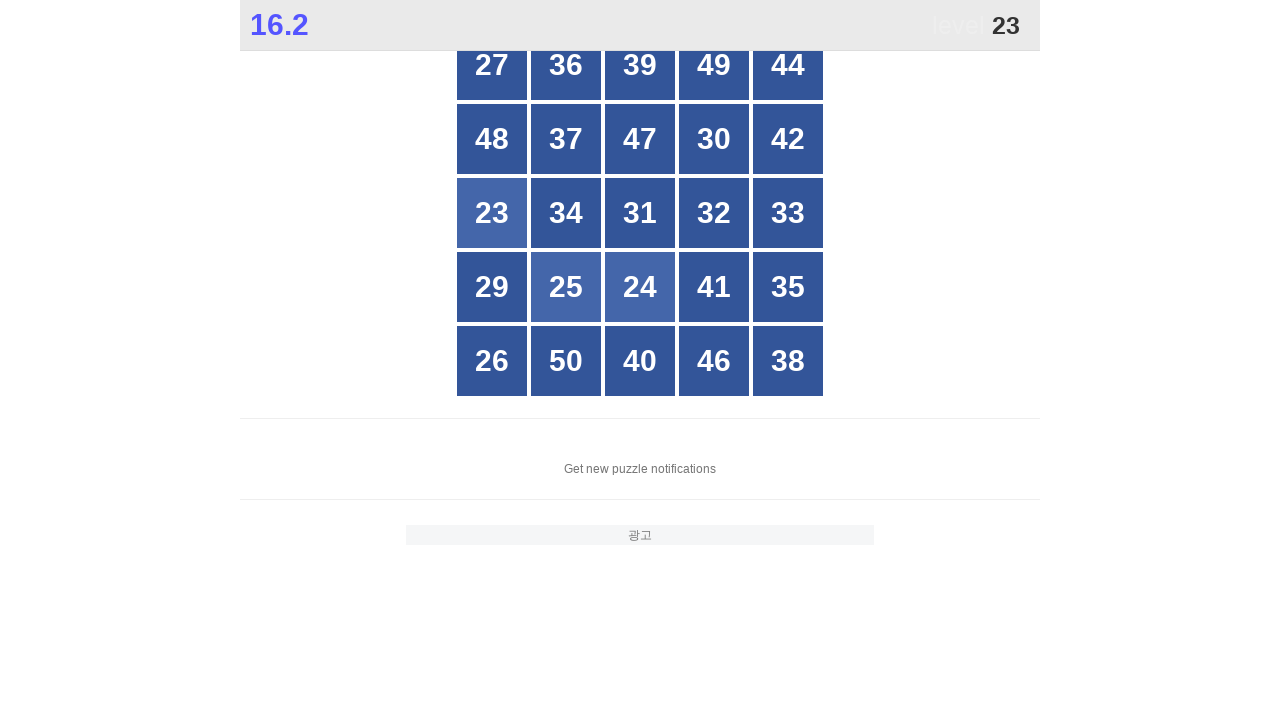

Retrieved all grid buttons for finding number 23
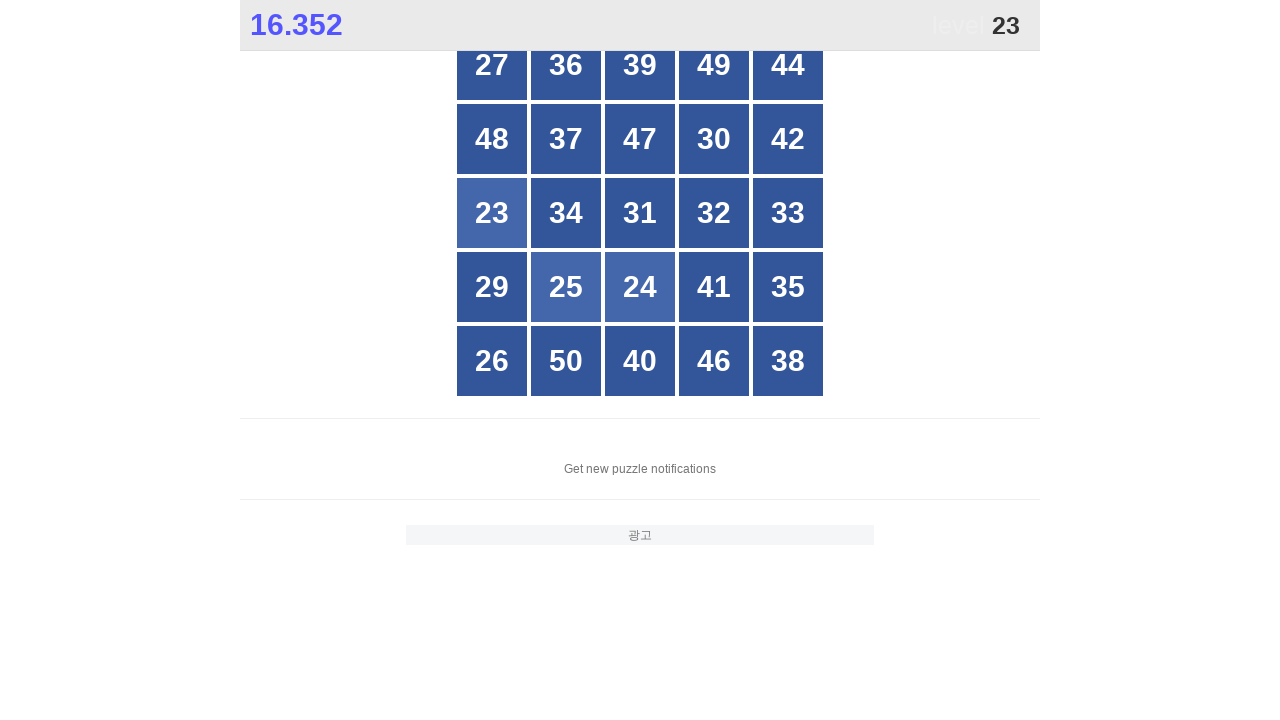

Clicked number 23 at (492, 213) on xpath=//*[@id="grid"]/div >> nth=10
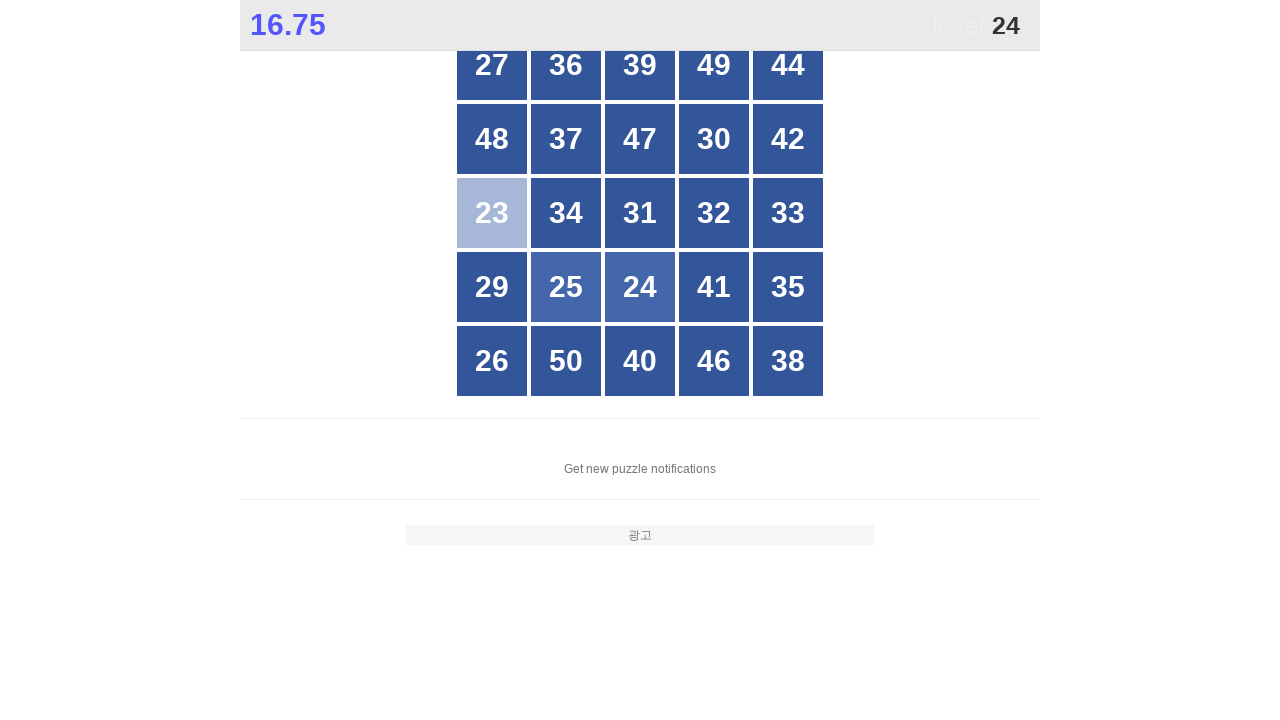

Waited 100ms after clicking number 23
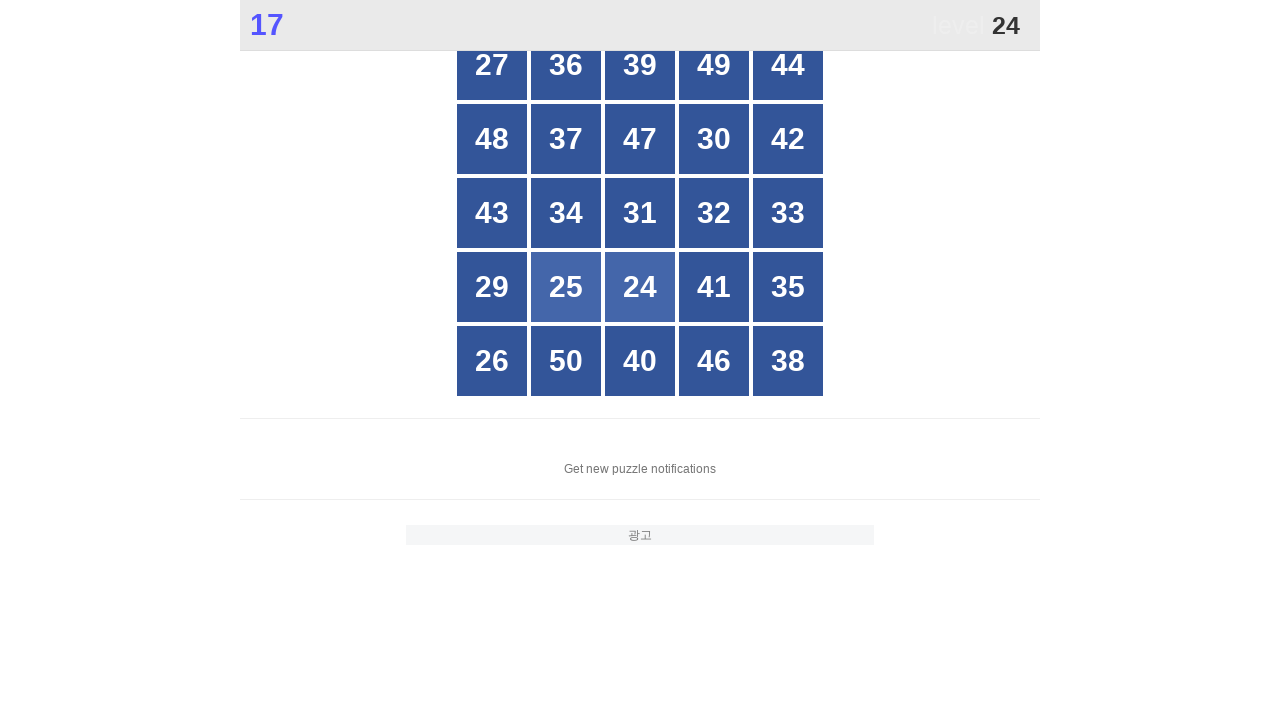

Retrieved all grid buttons for finding number 24
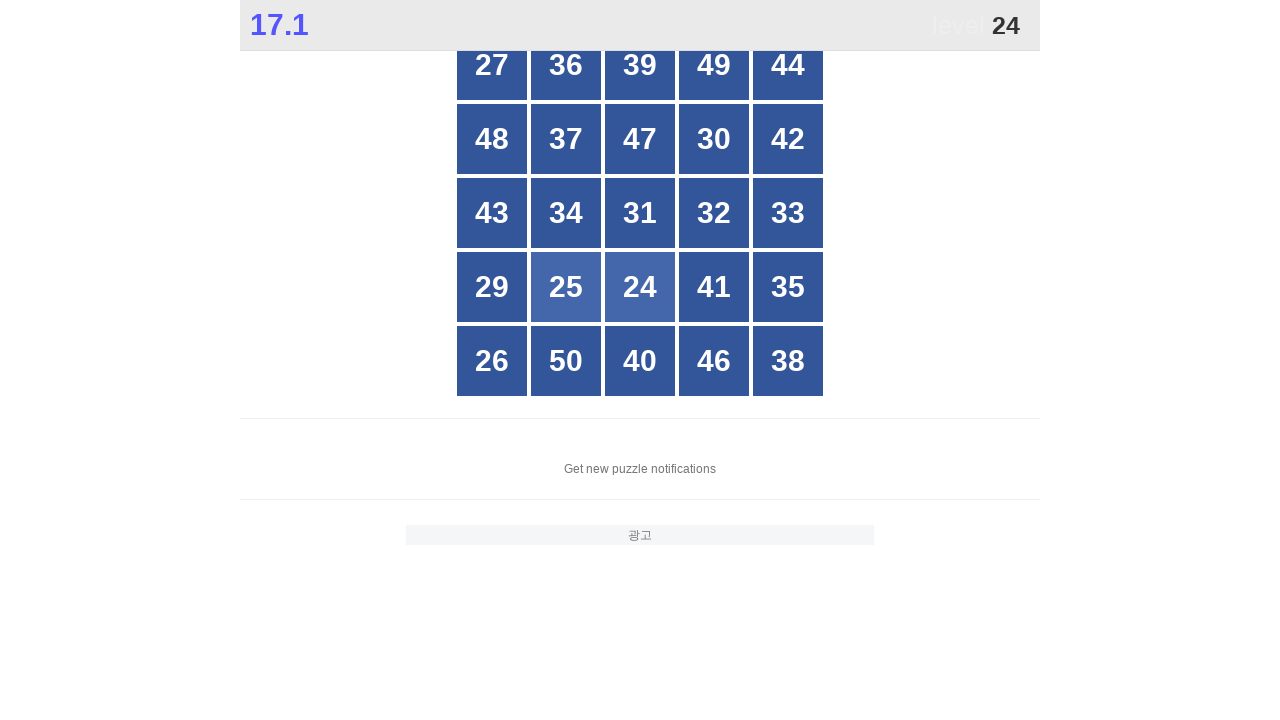

Clicked number 24 at (640, 287) on xpath=//*[@id="grid"]/div >> nth=17
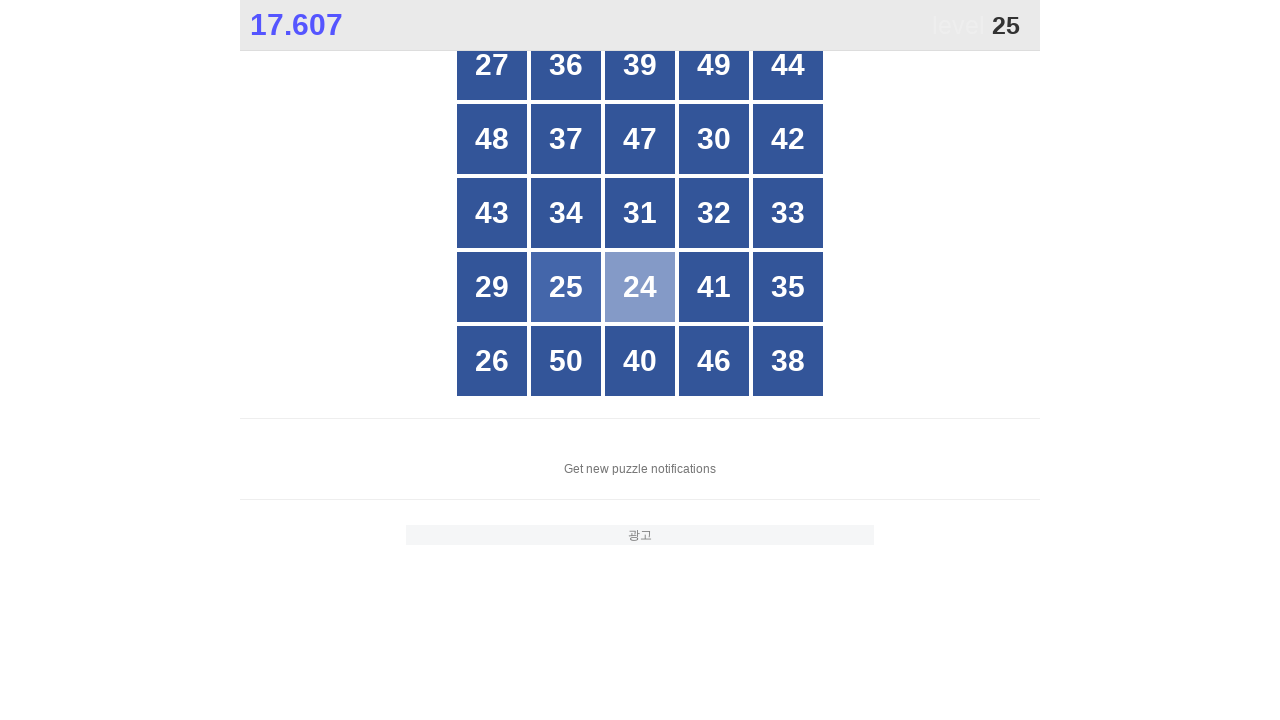

Waited 100ms after clicking number 24
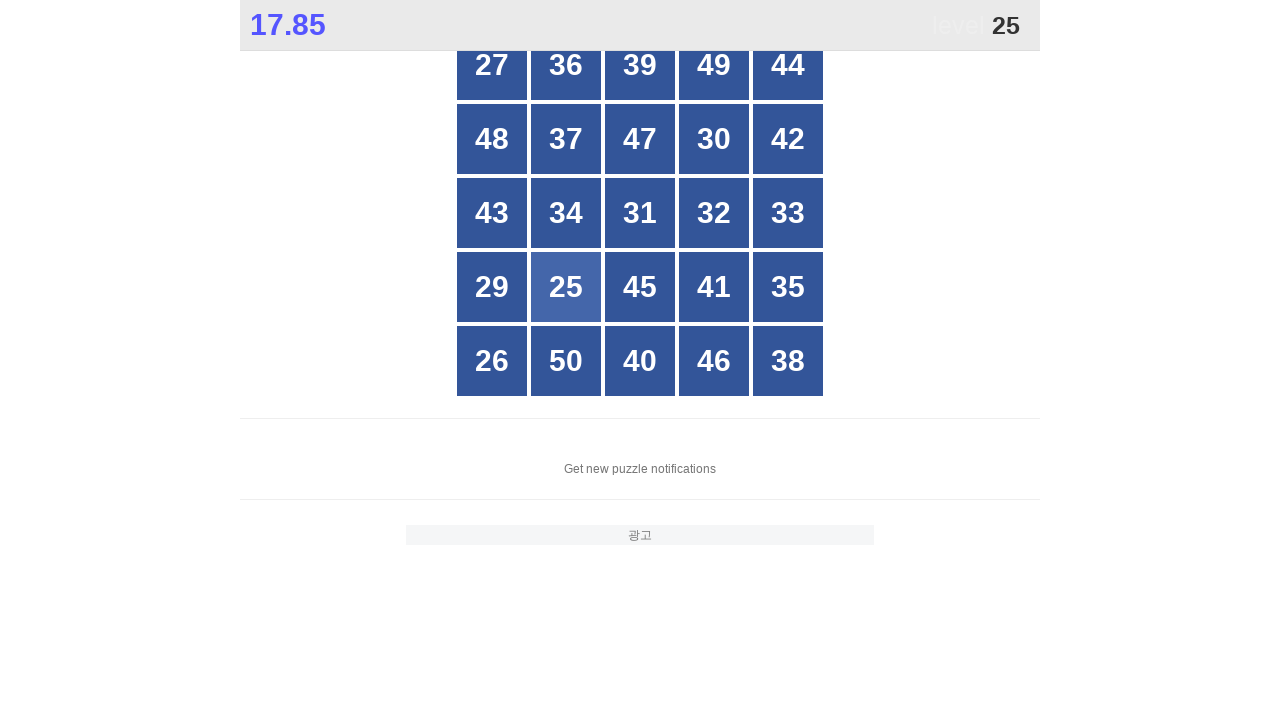

Retrieved all grid buttons for finding number 25
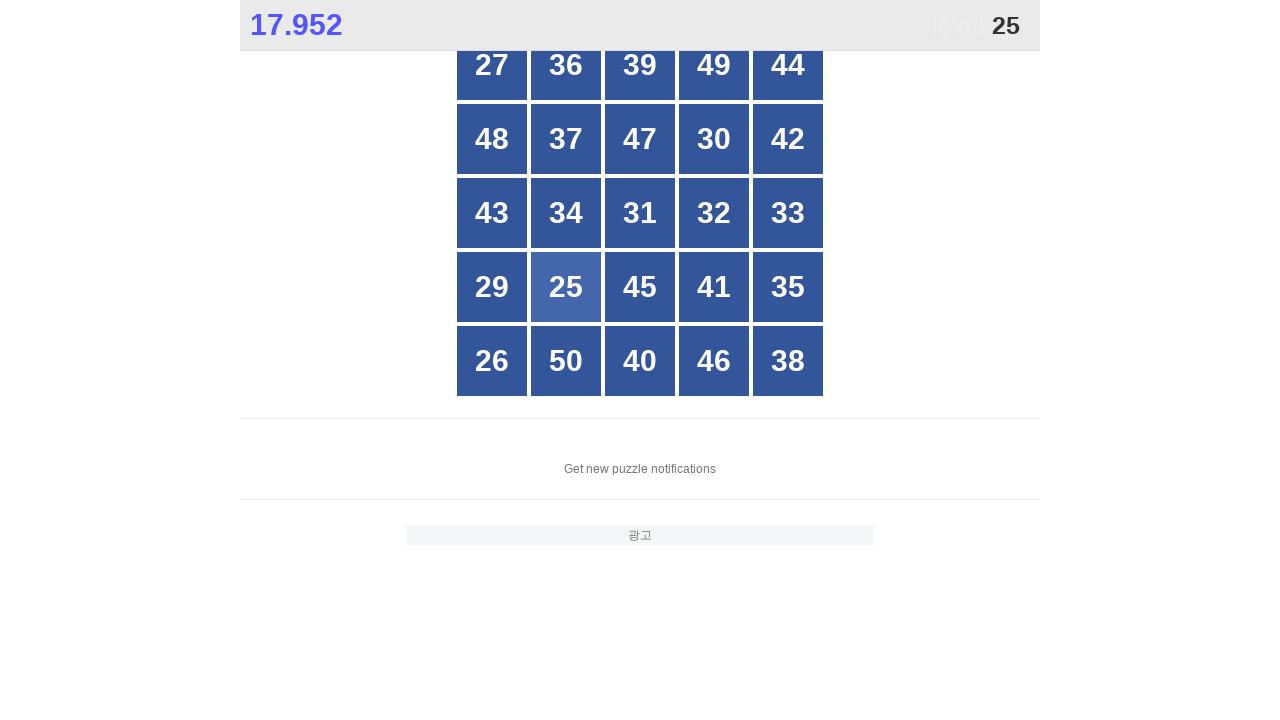

Clicked number 25 at (566, 287) on xpath=//*[@id="grid"]/div >> nth=16
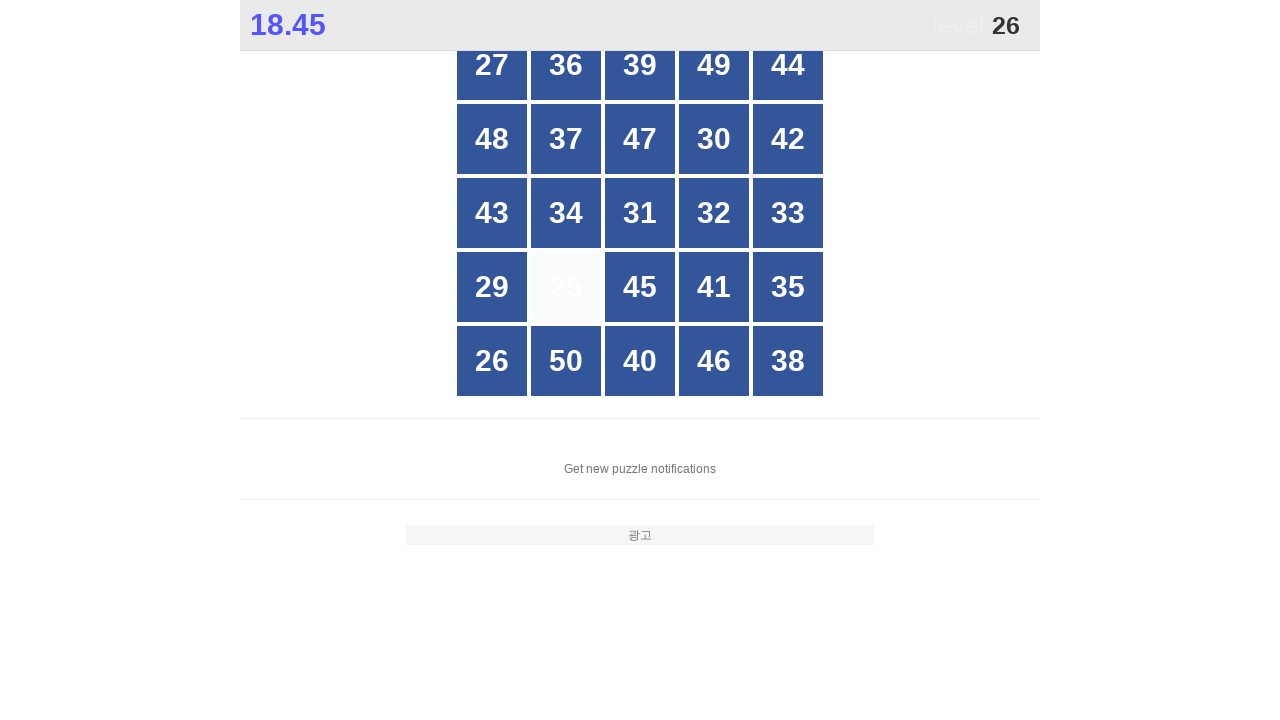

Waited 100ms after clicking number 25
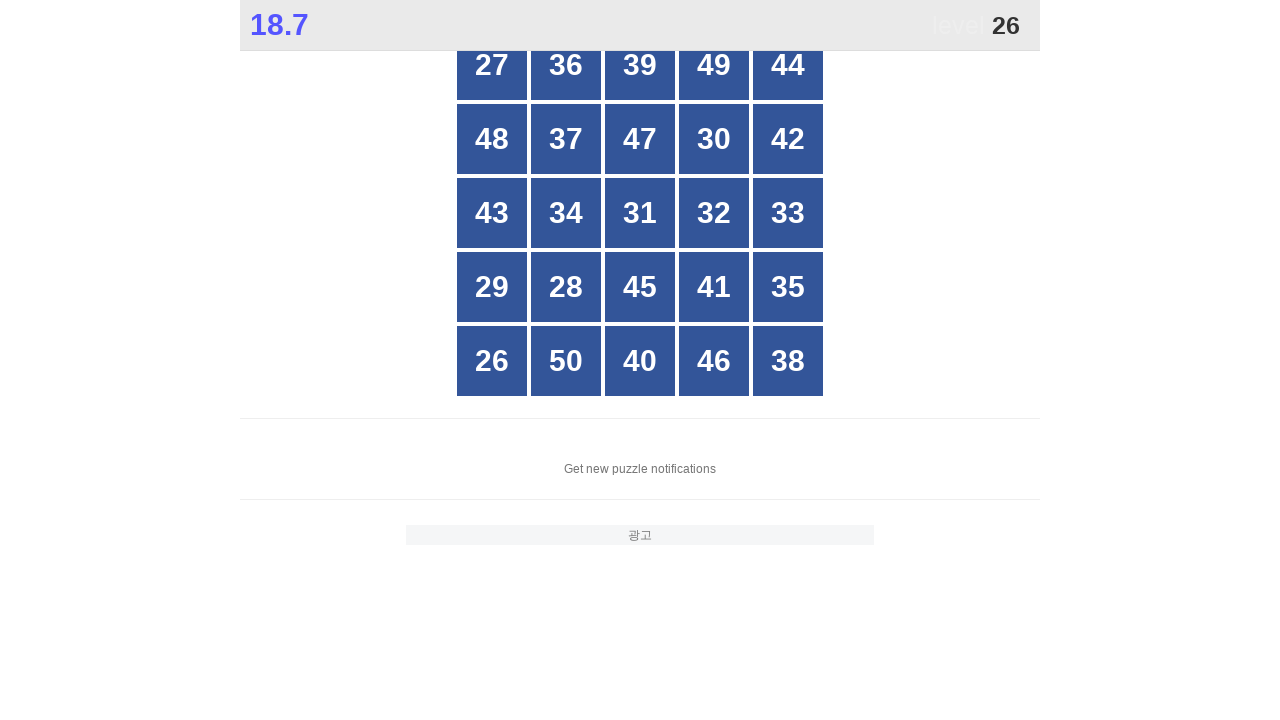

Retrieved all grid buttons for finding number 26
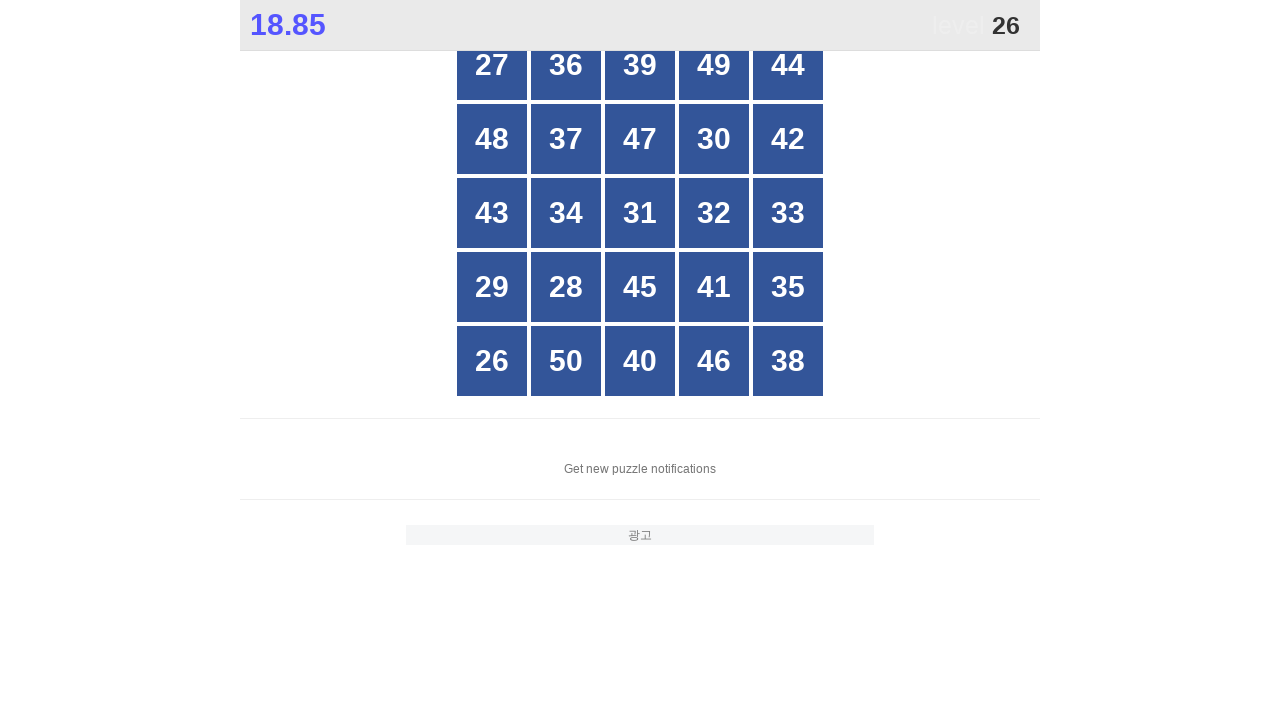

Clicked number 26 at (492, 361) on xpath=//*[@id="grid"]/div >> nth=20
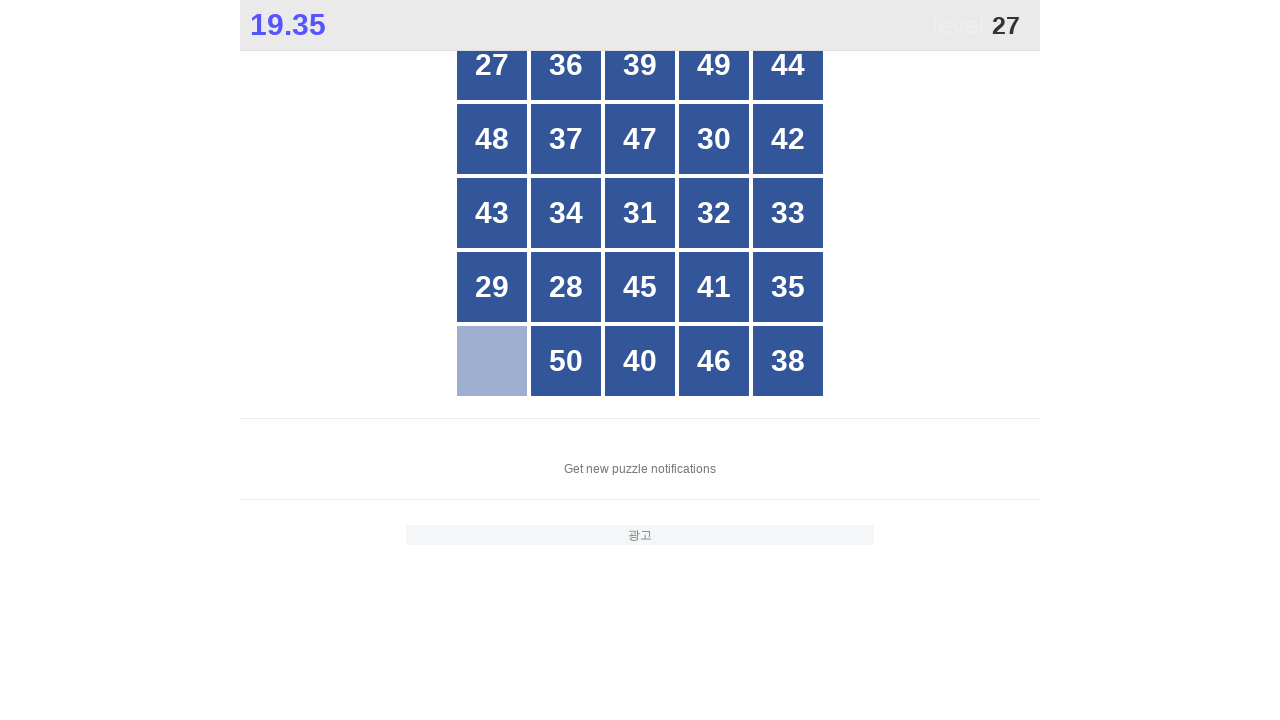

Waited 100ms after clicking number 26
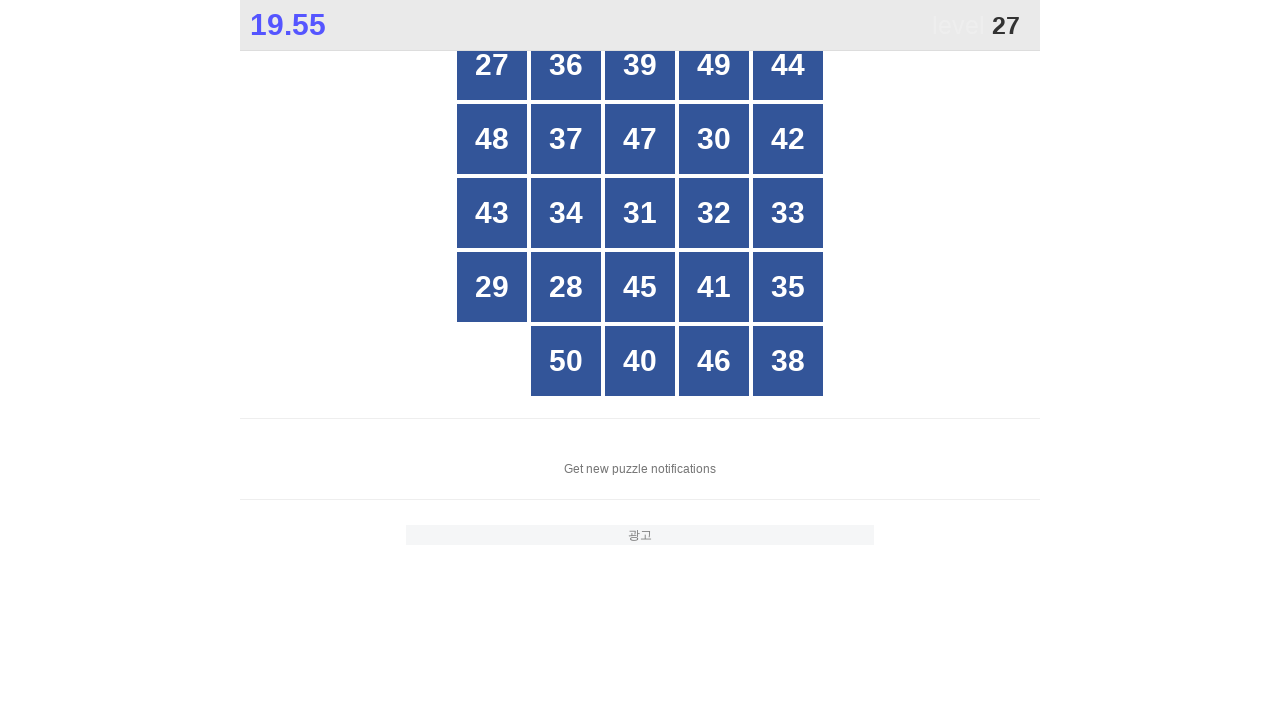

Retrieved all grid buttons for finding number 27
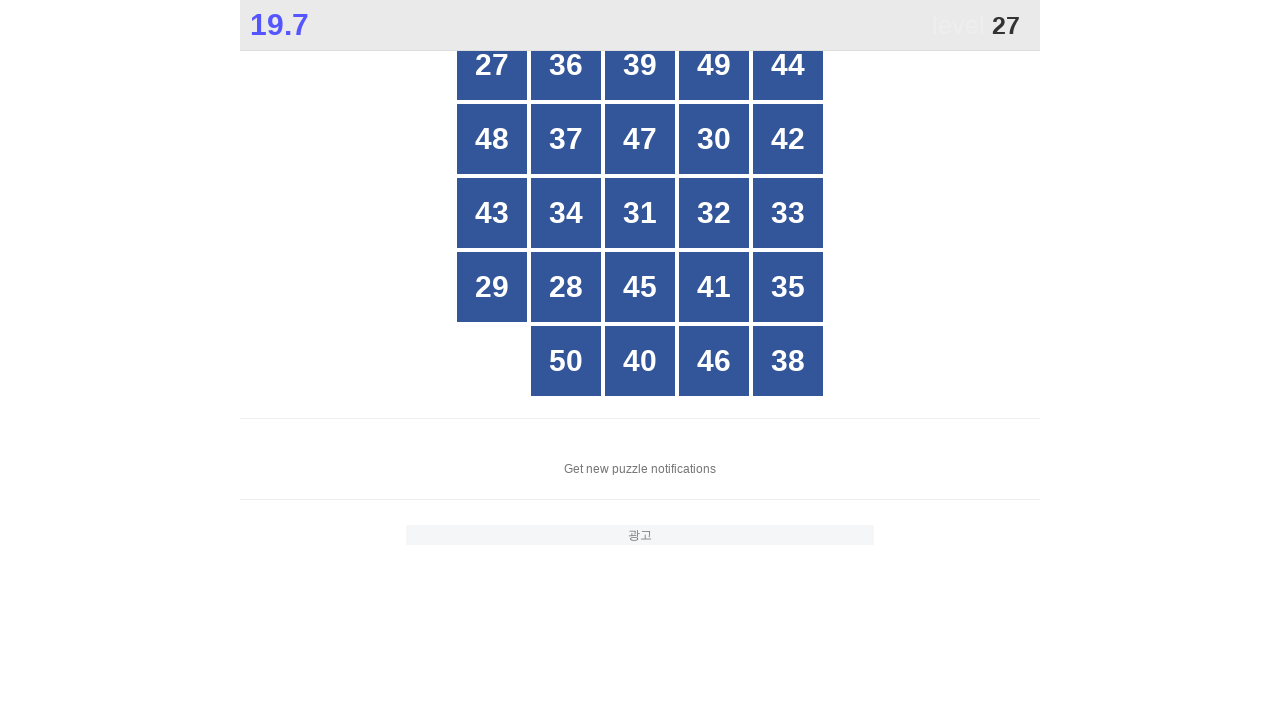

Clicked number 27 at (492, 65) on xpath=//*[@id="grid"]/div >> nth=0
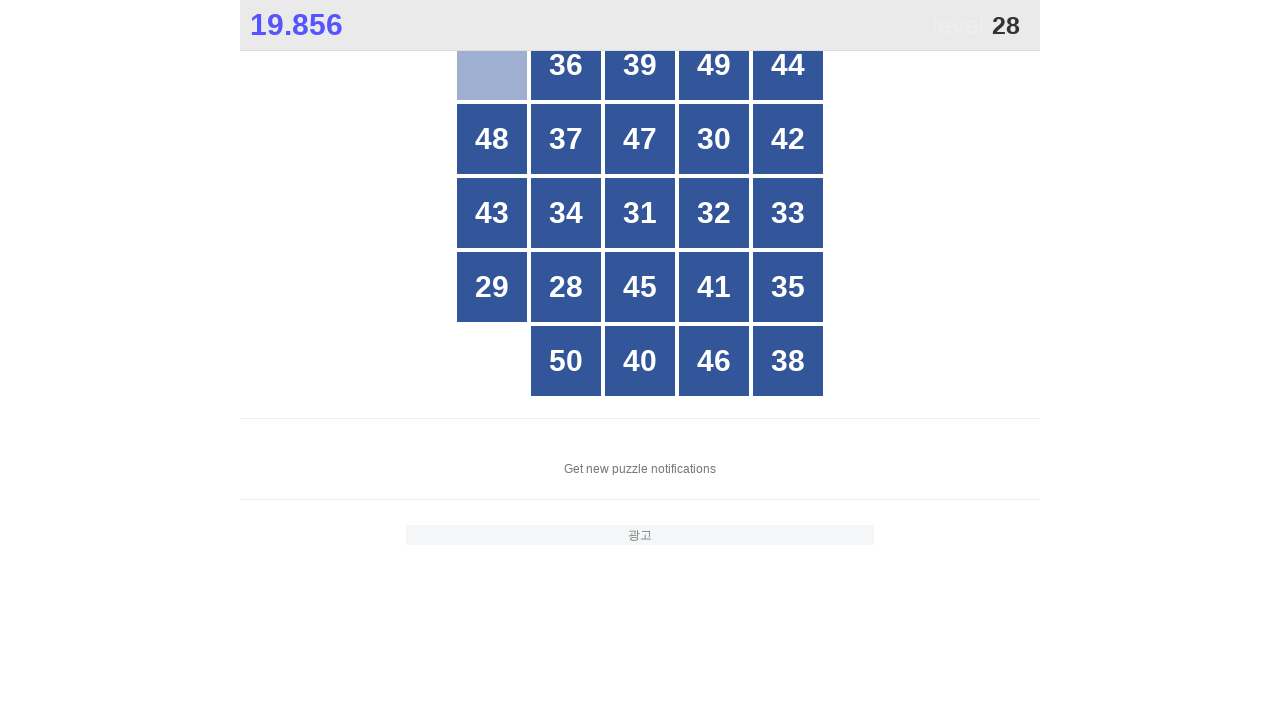

Waited 100ms after clicking number 27
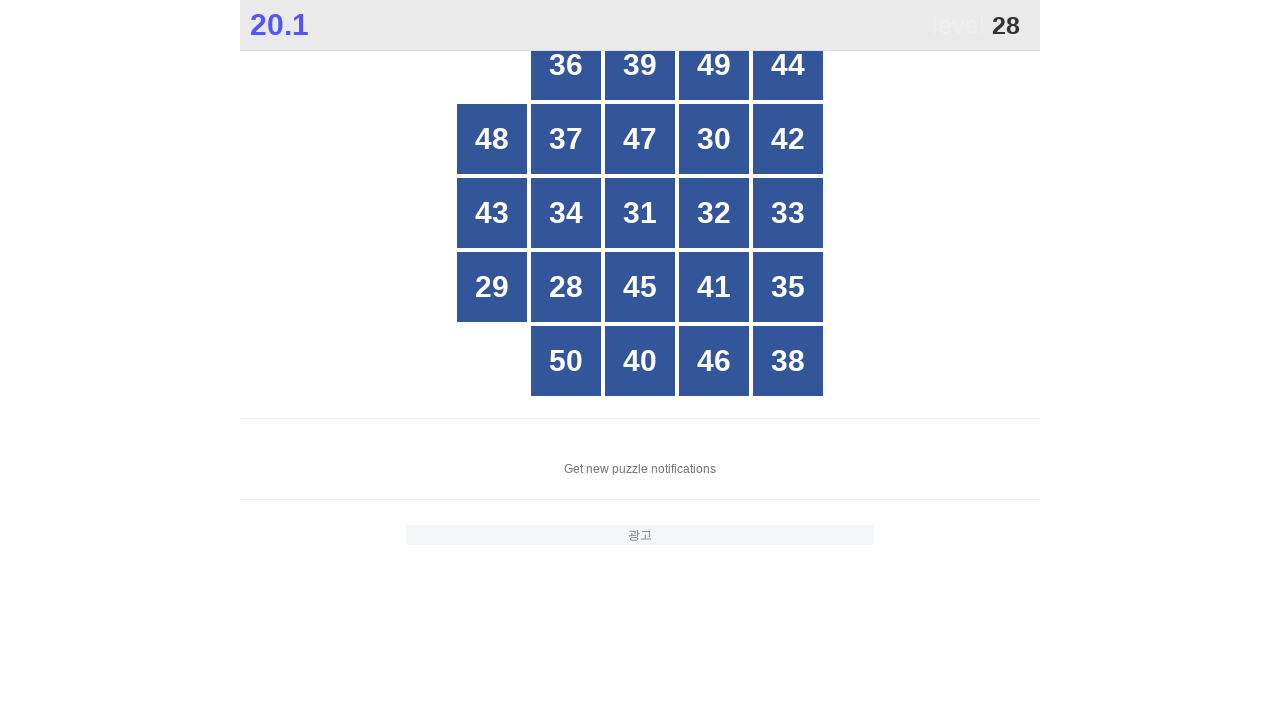

Retrieved all grid buttons for finding number 28
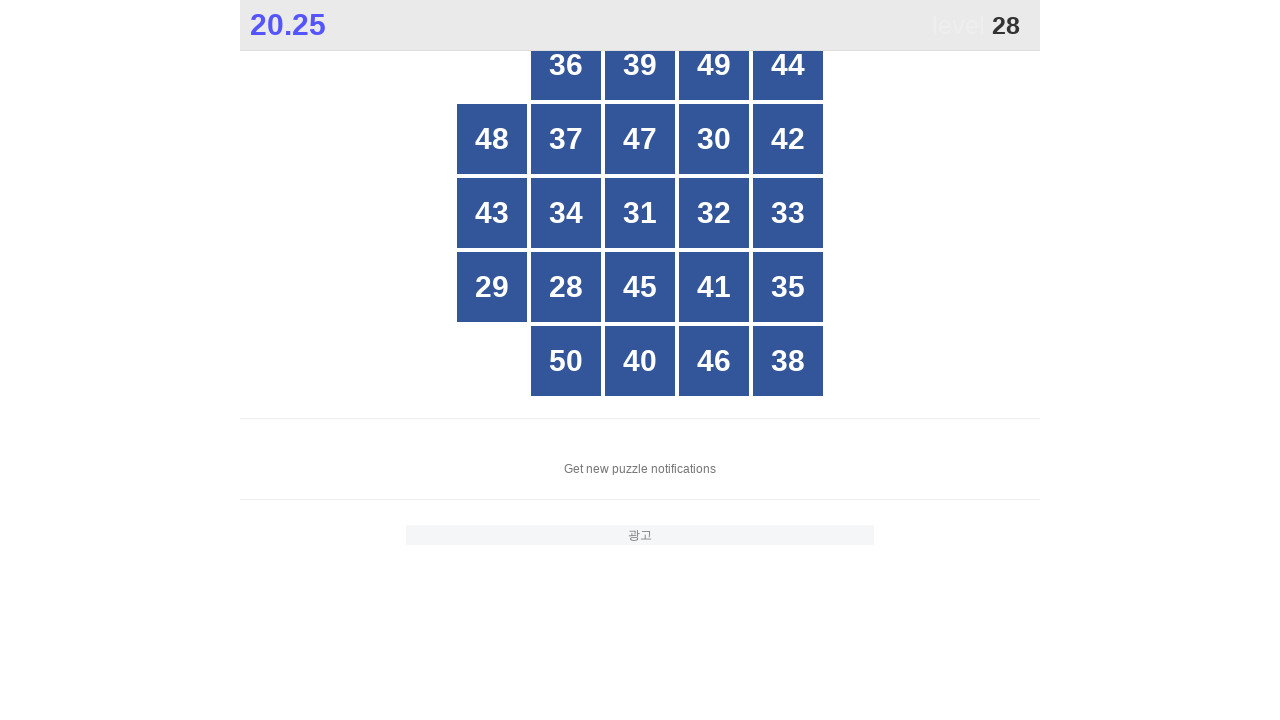

Clicked number 28 at (566, 287) on xpath=//*[@id="grid"]/div >> nth=16
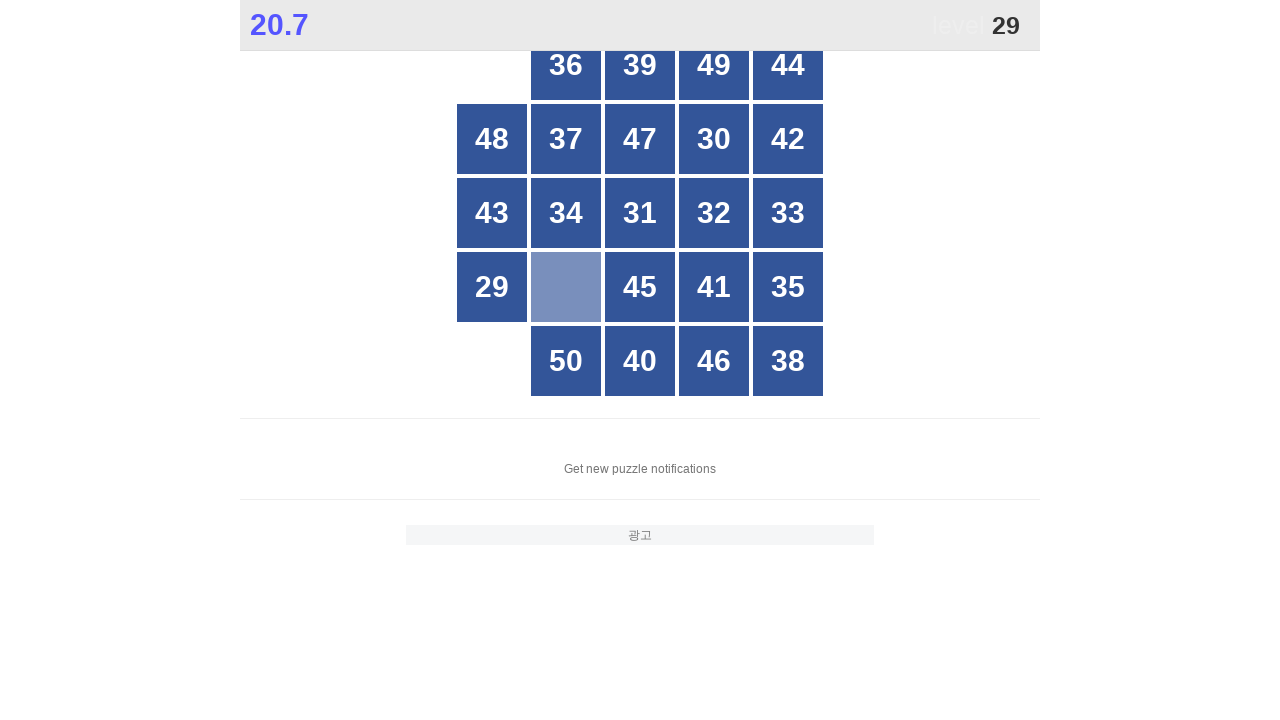

Waited 100ms after clicking number 28
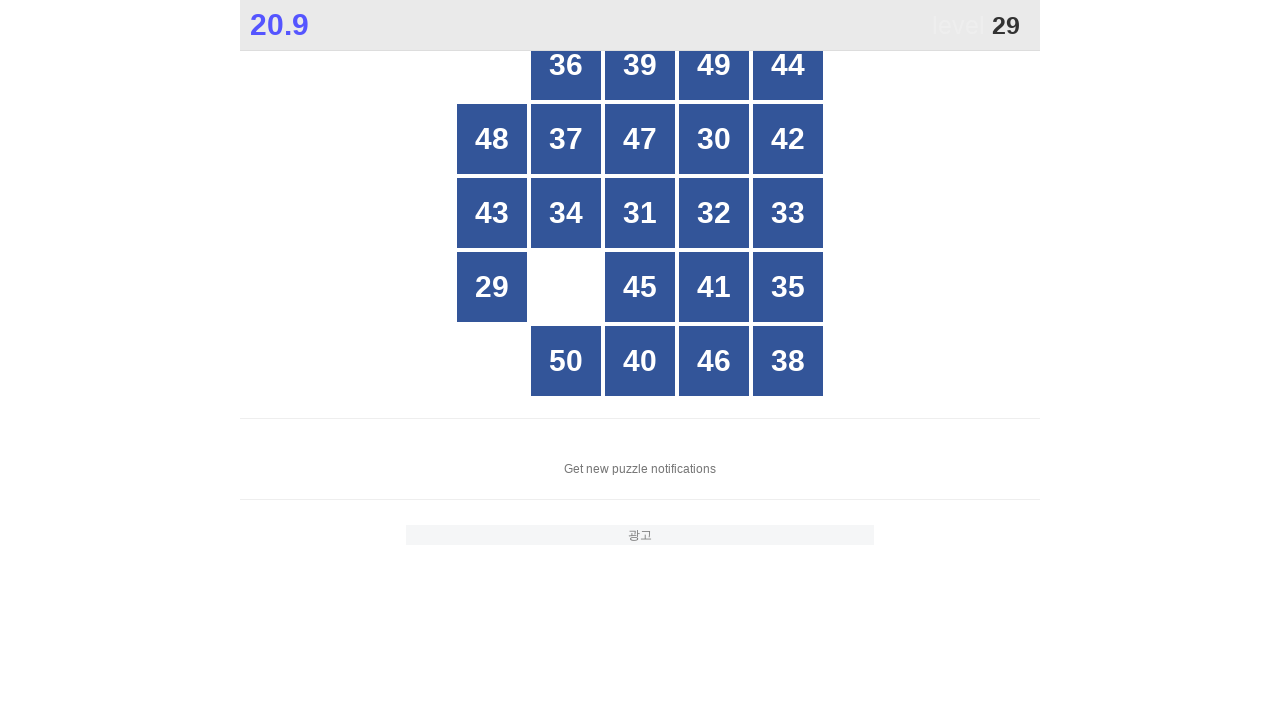

Retrieved all grid buttons for finding number 29
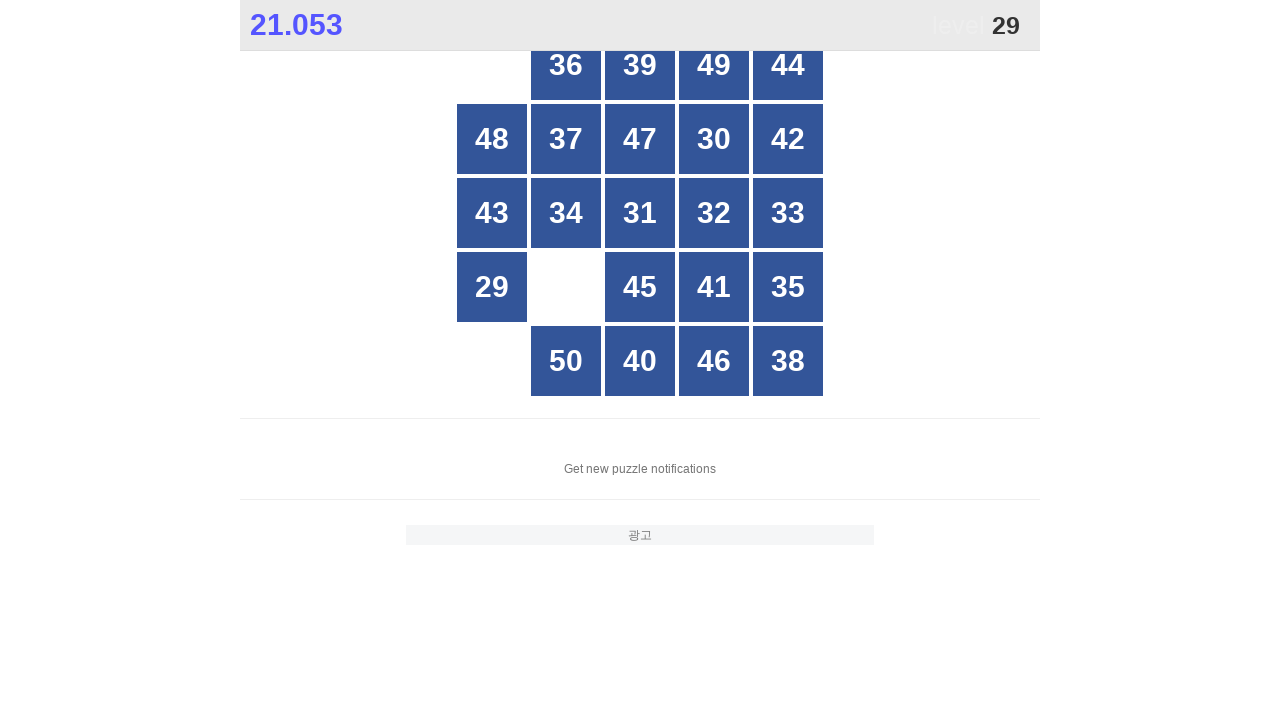

Clicked number 29 at (492, 287) on xpath=//*[@id="grid"]/div >> nth=15
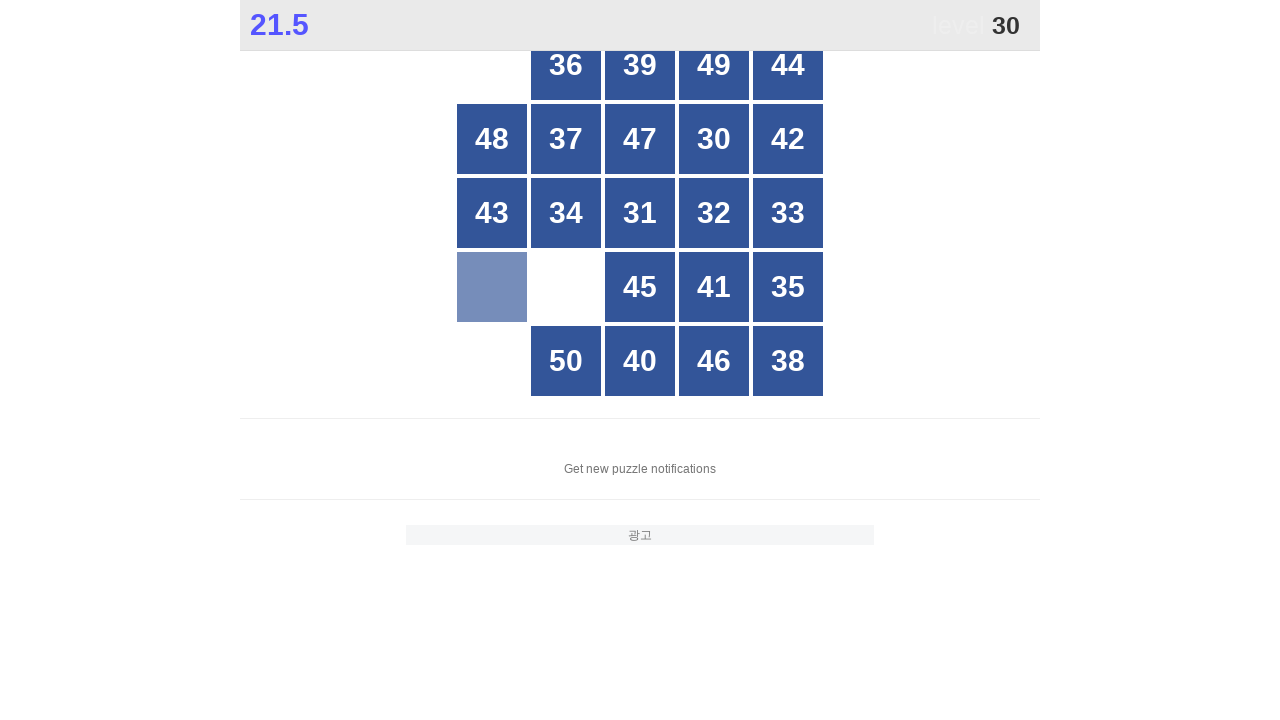

Waited 100ms after clicking number 29
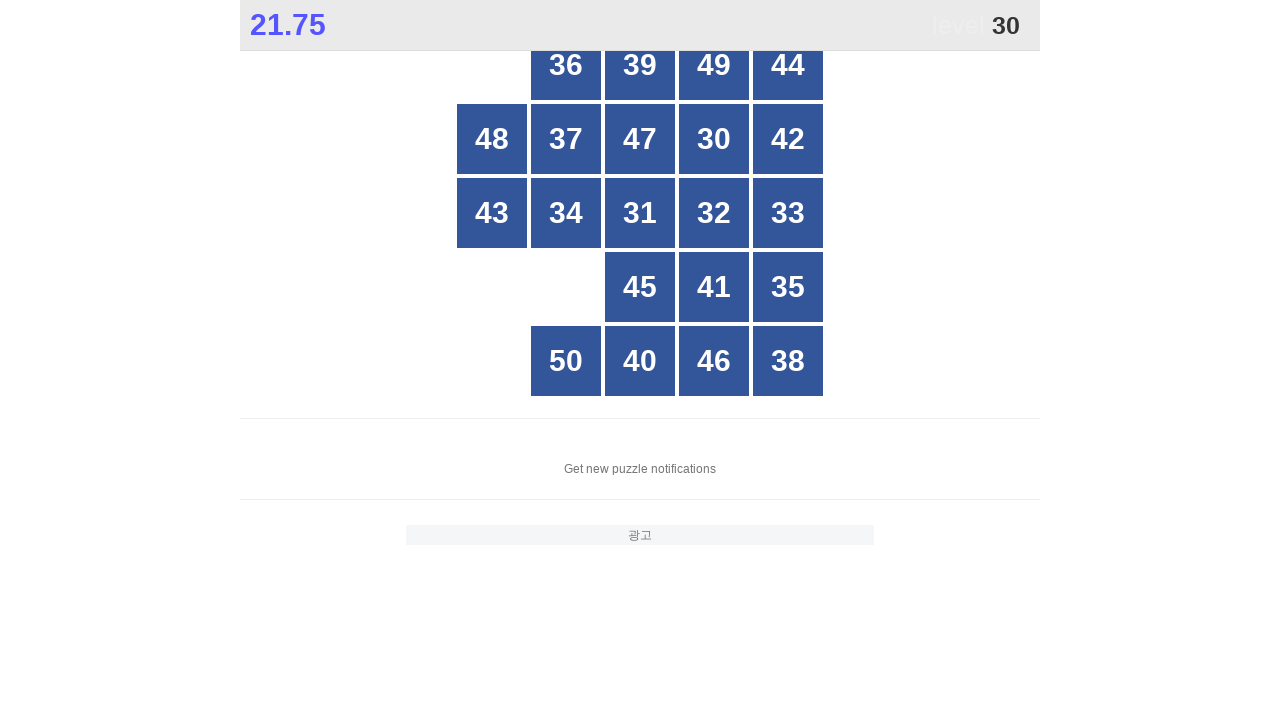

Retrieved all grid buttons for finding number 30
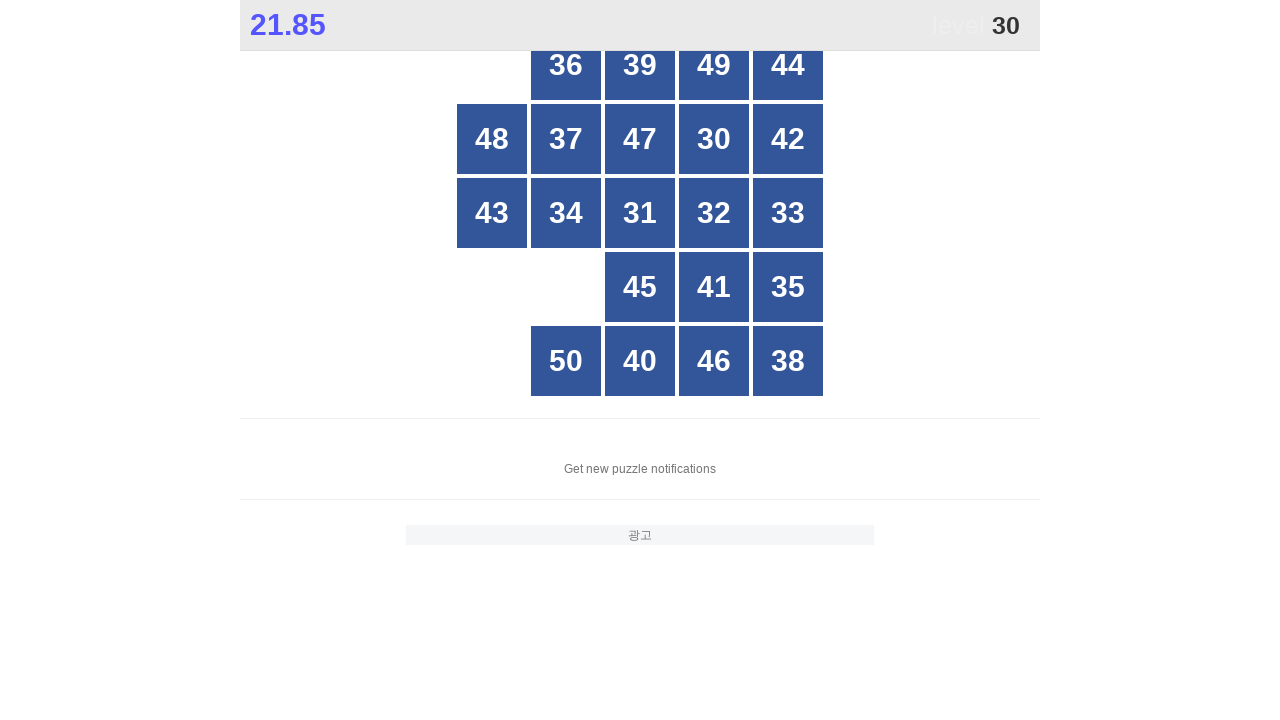

Clicked number 30 at (714, 139) on xpath=//*[@id="grid"]/div >> nth=8
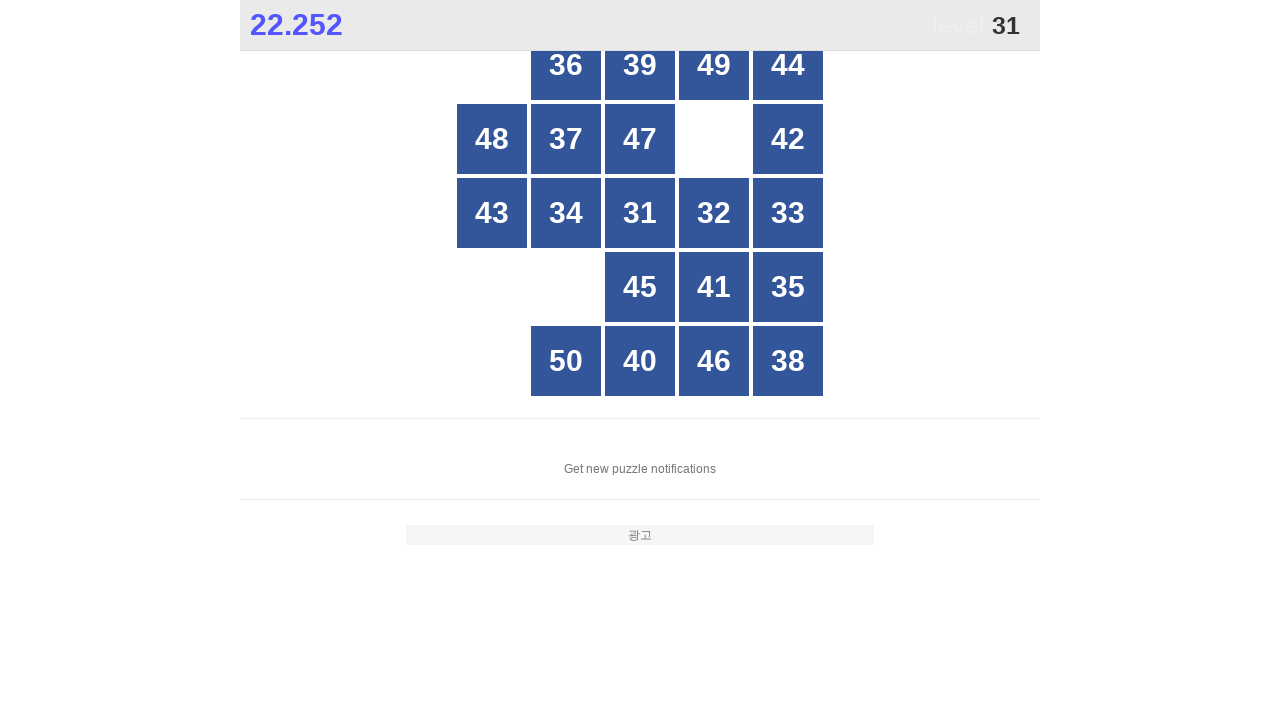

Waited 100ms after clicking number 30
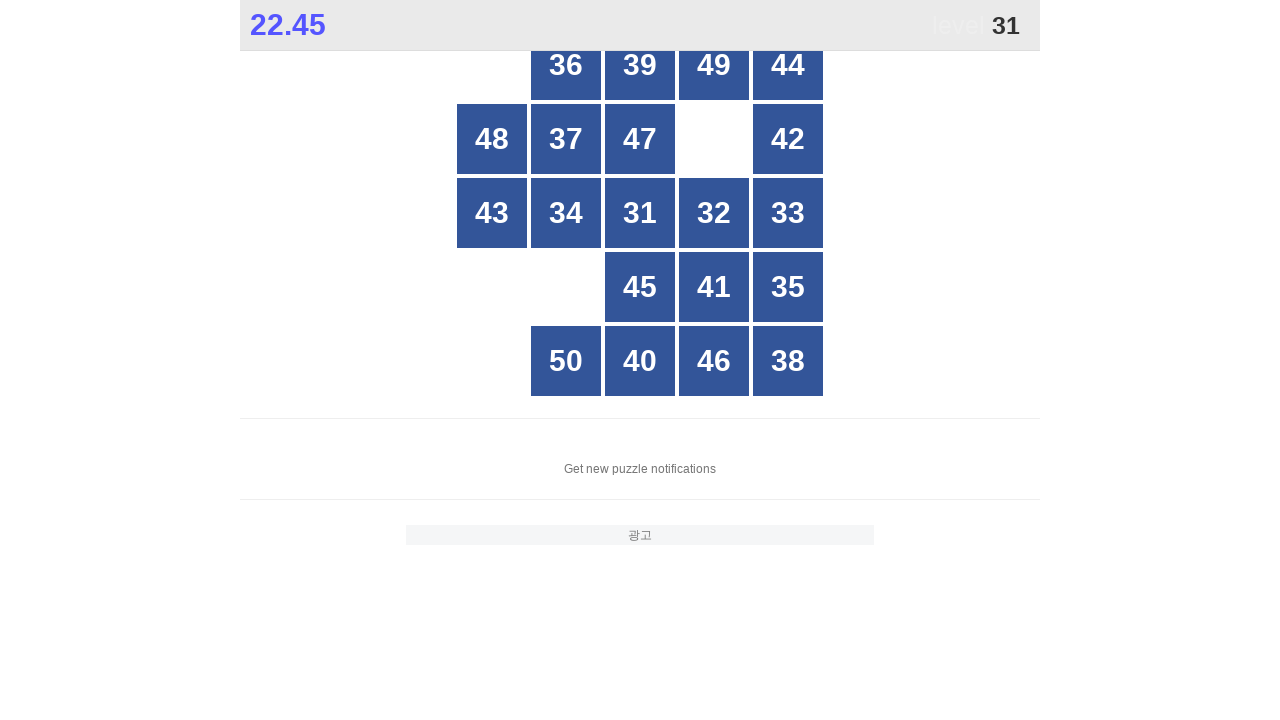

Retrieved all grid buttons for finding number 31
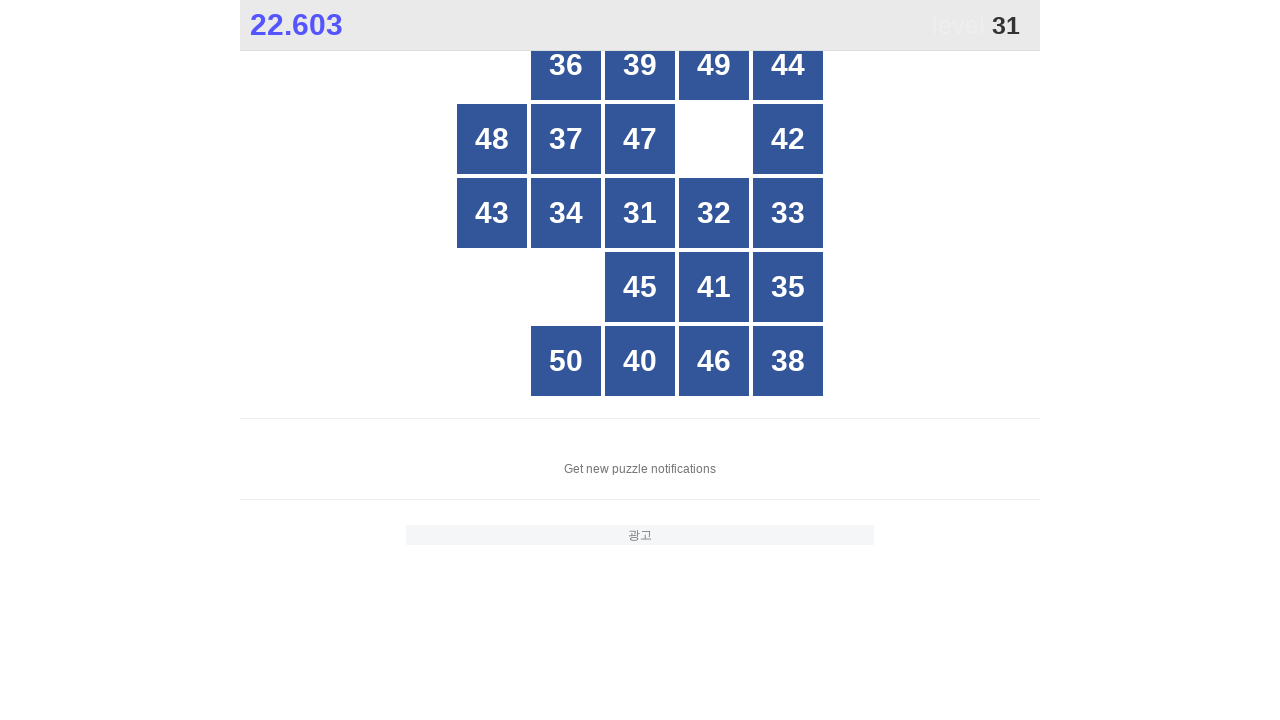

Clicked number 31 at (640, 213) on xpath=//*[@id="grid"]/div >> nth=12
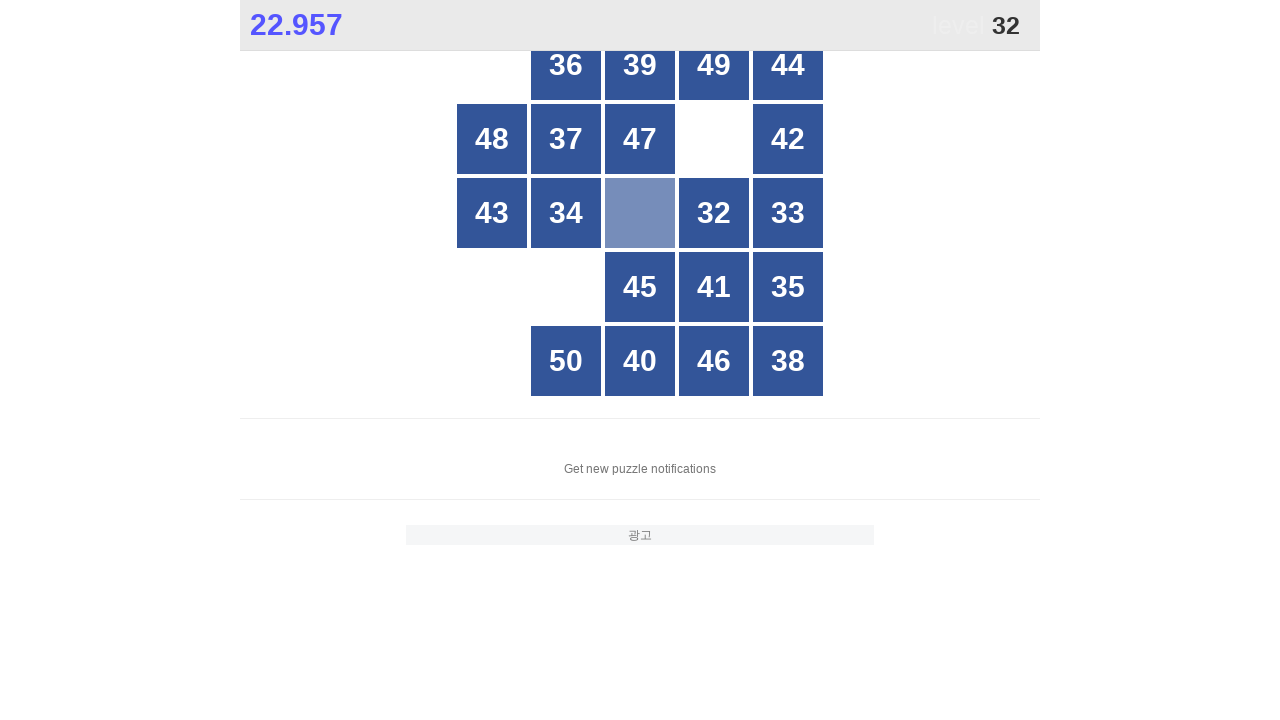

Waited 100ms after clicking number 31
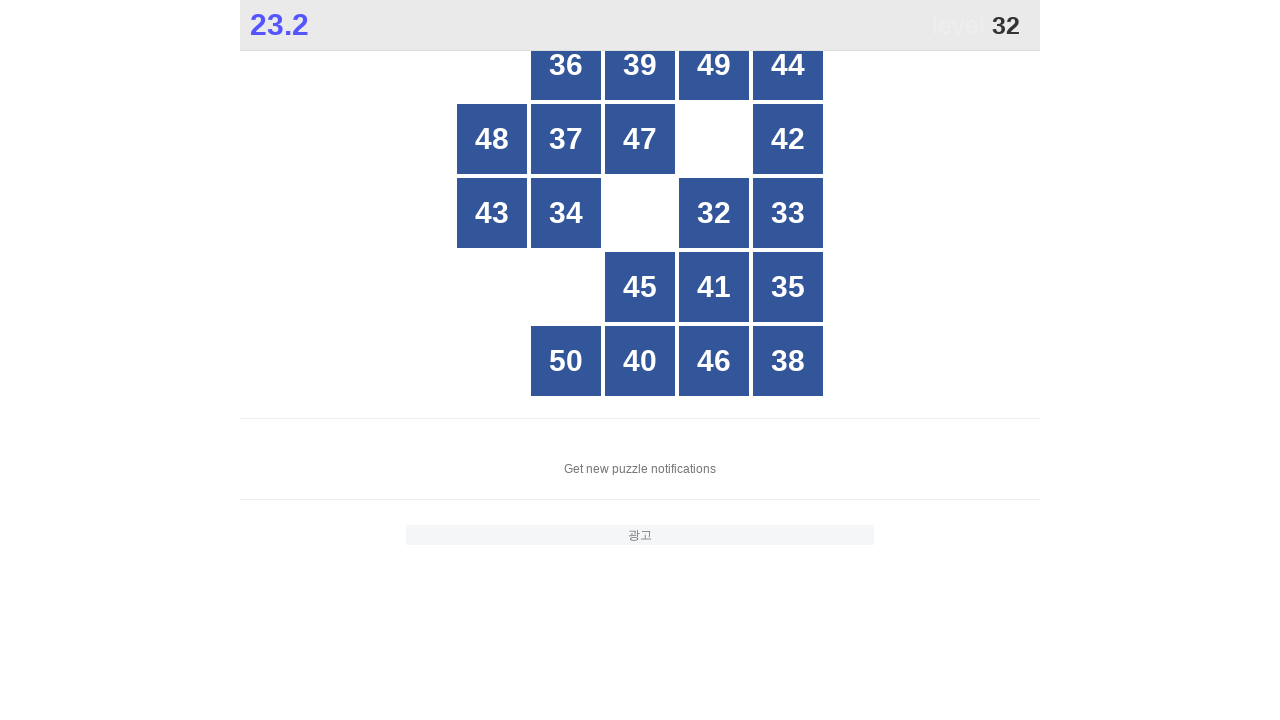

Retrieved all grid buttons for finding number 32
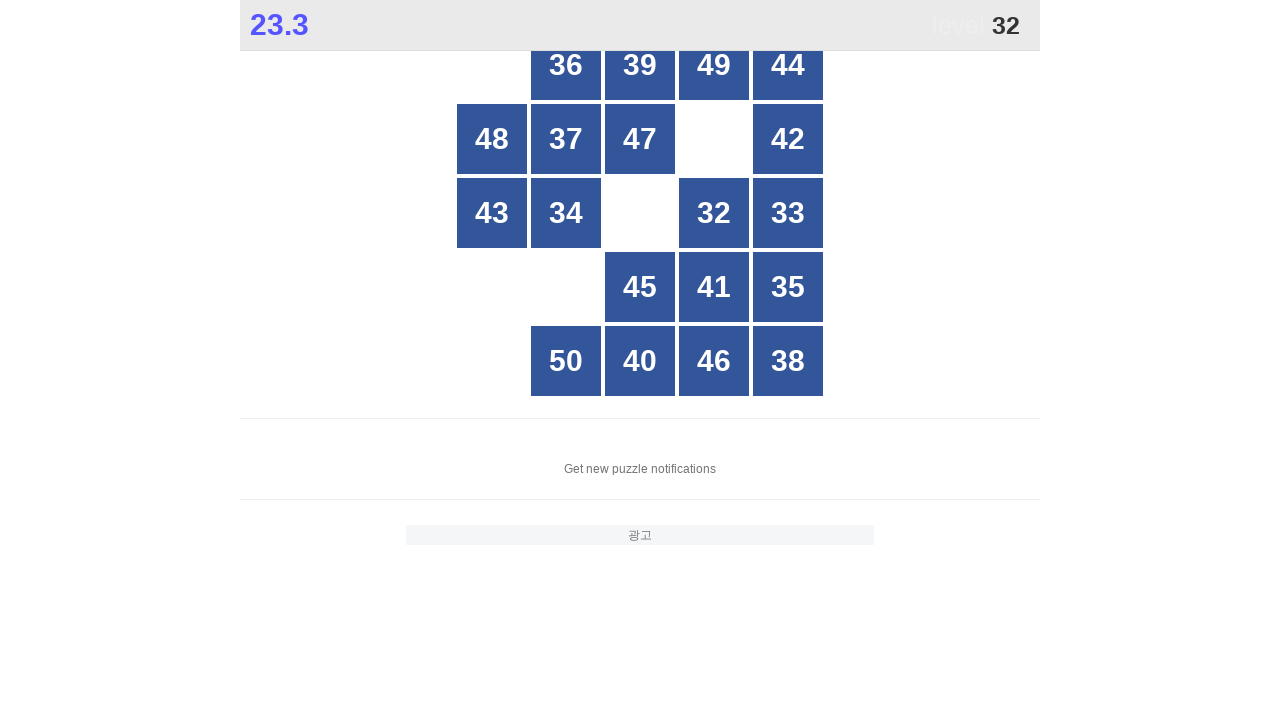

Clicked number 32 at (714, 213) on xpath=//*[@id="grid"]/div >> nth=13
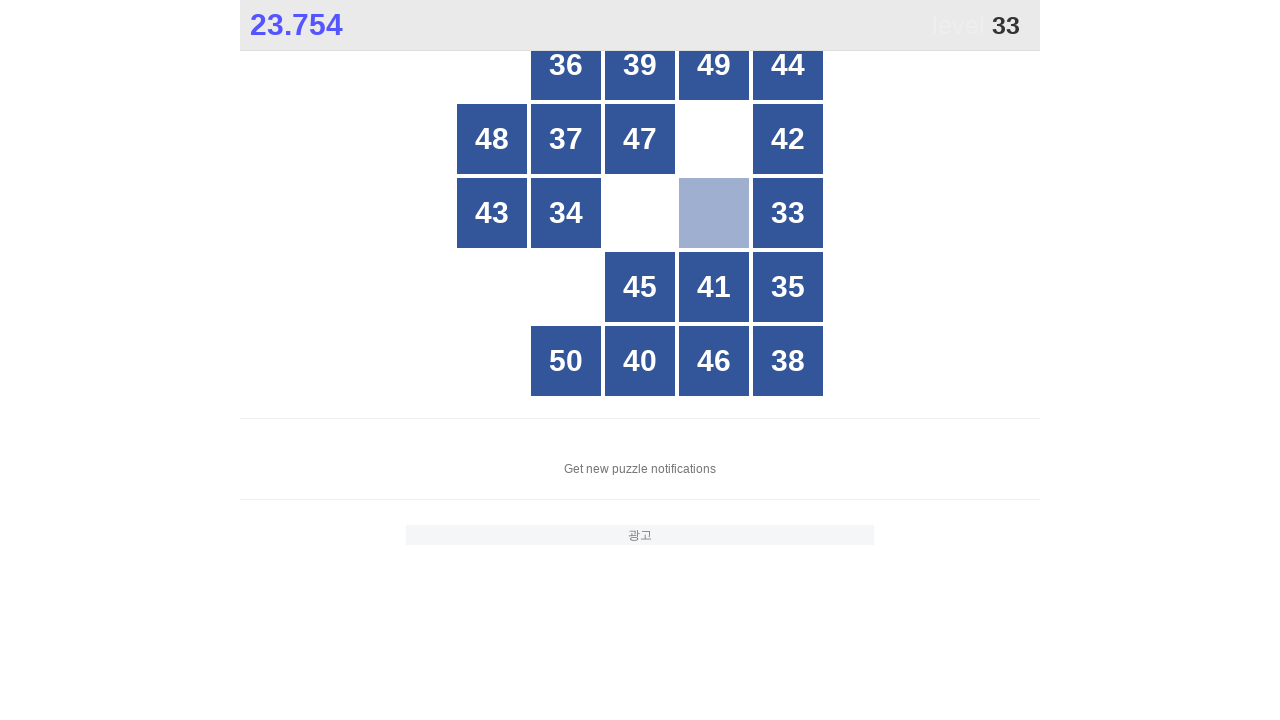

Waited 100ms after clicking number 32
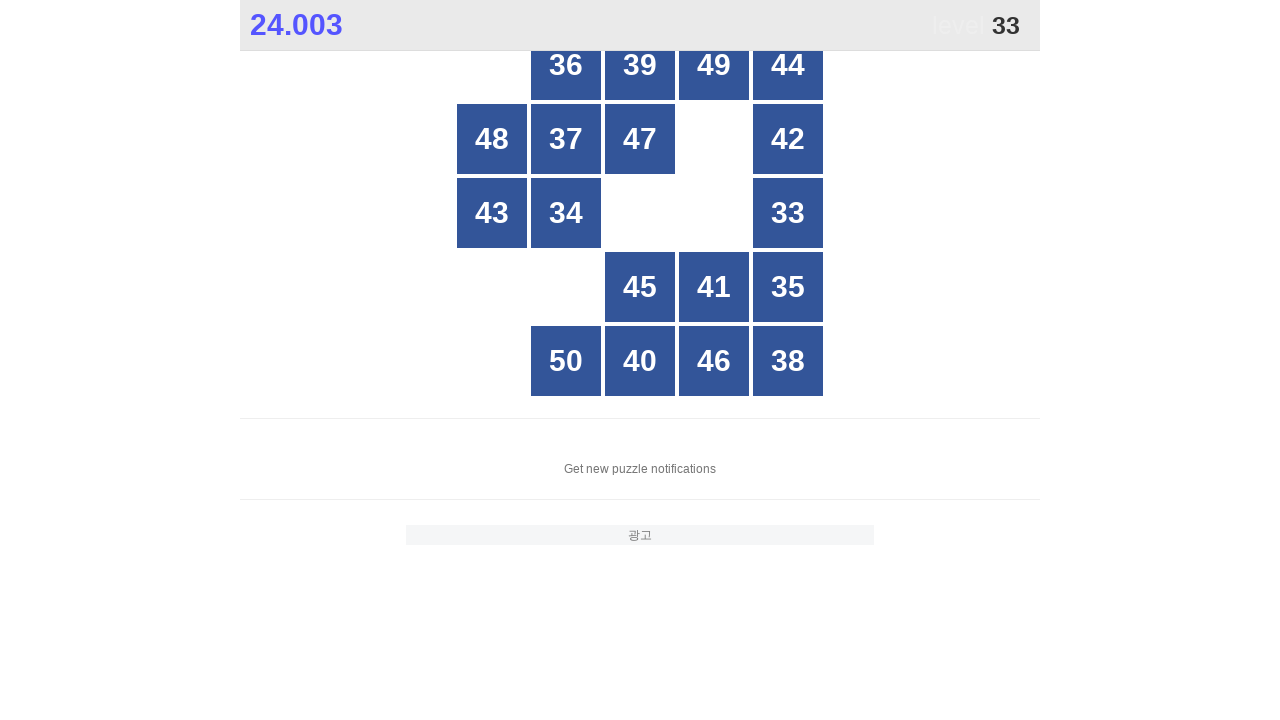

Retrieved all grid buttons for finding number 33
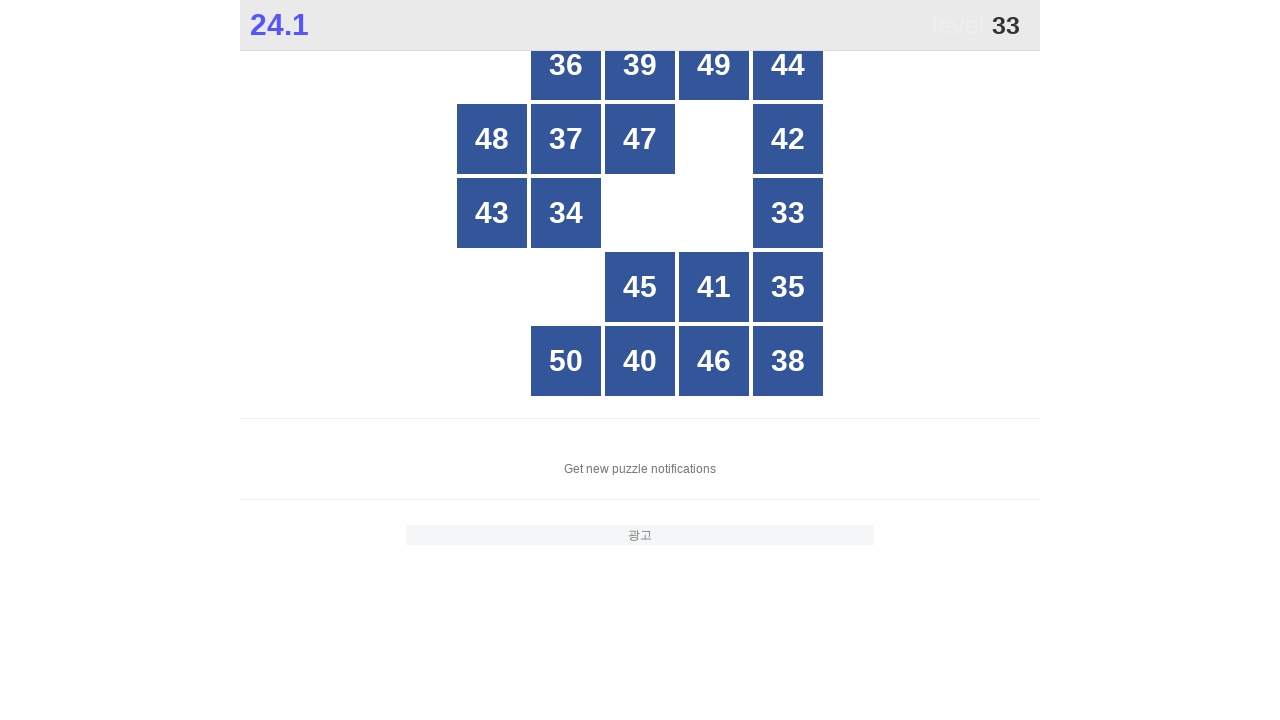

Clicked number 33 at (788, 213) on xpath=//*[@id="grid"]/div >> nth=14
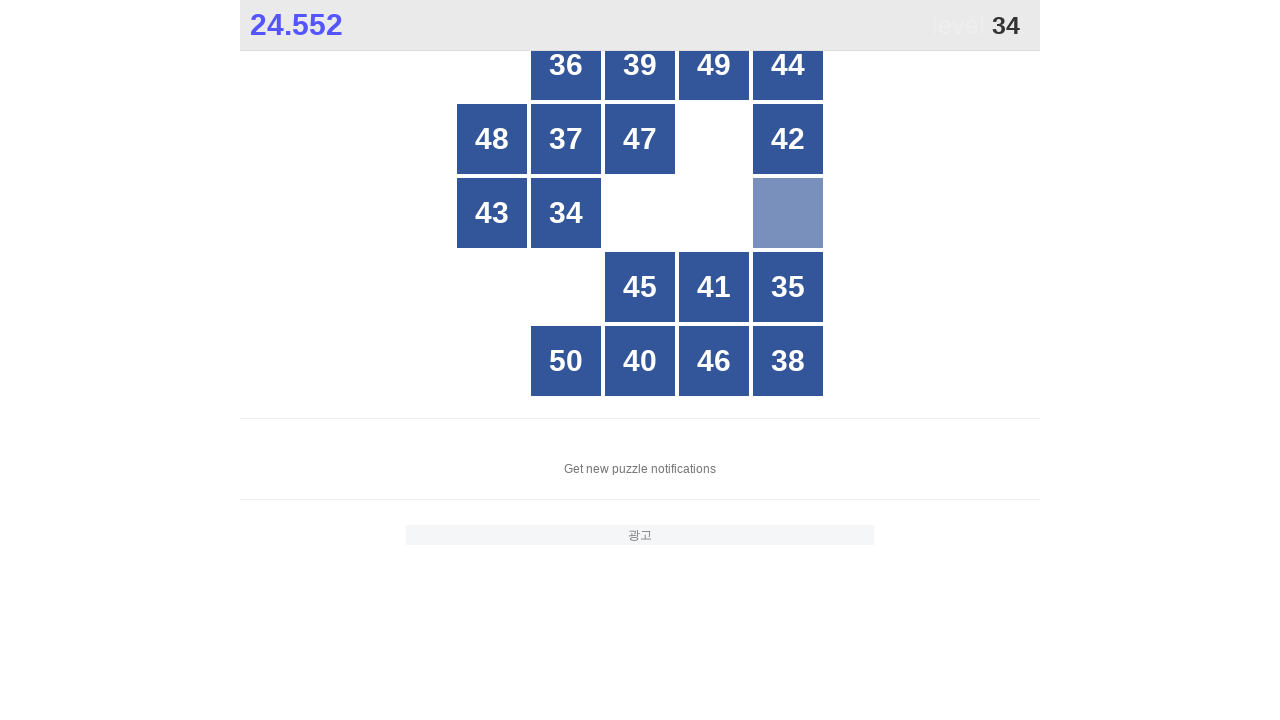

Waited 100ms after clicking number 33
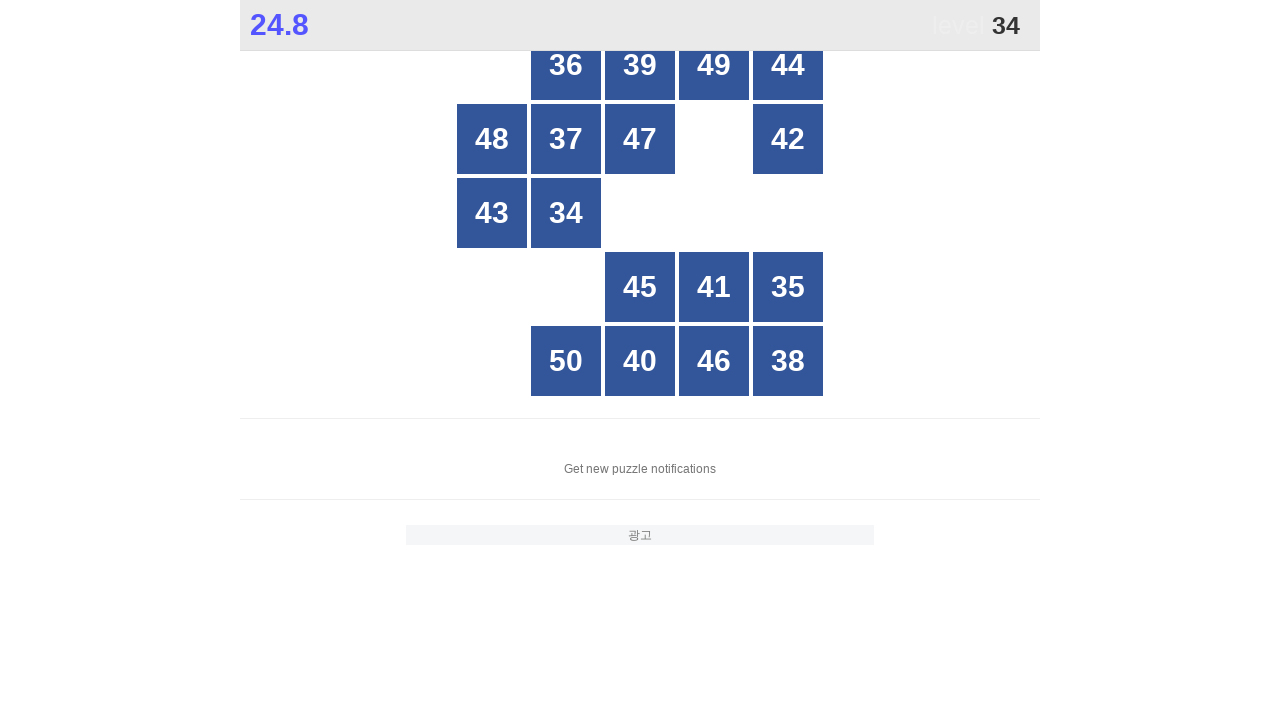

Retrieved all grid buttons for finding number 34
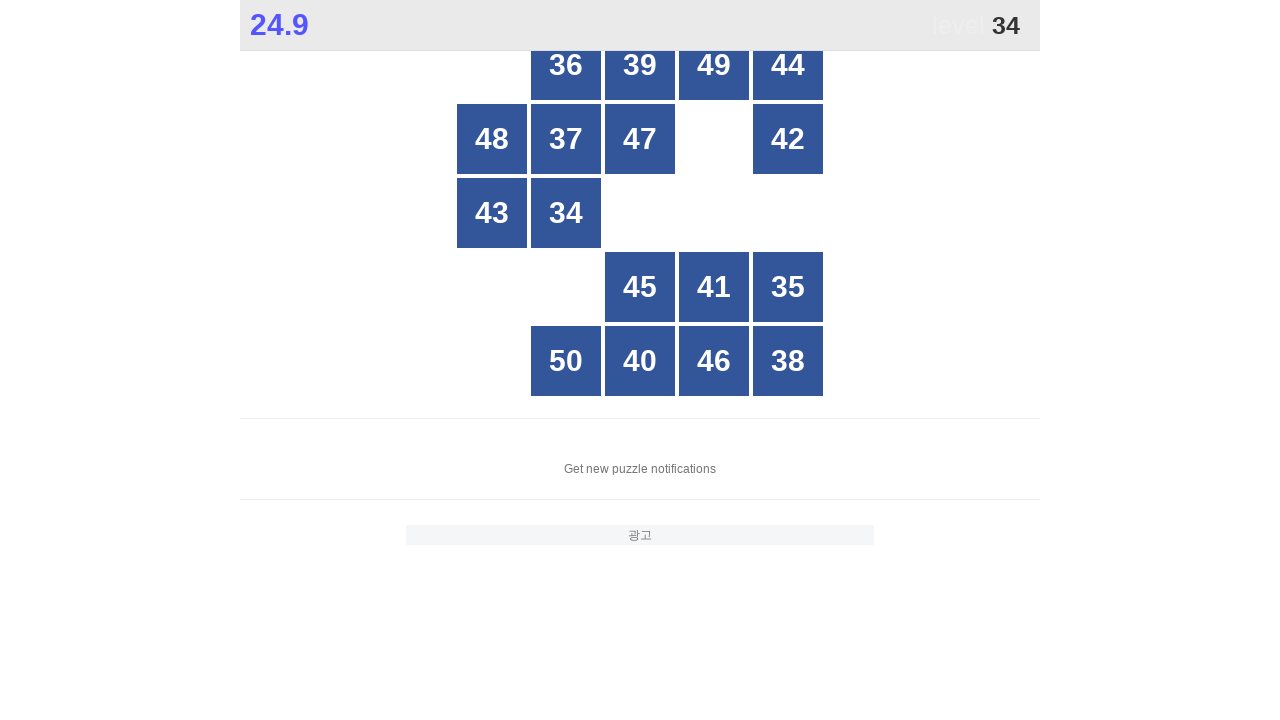

Clicked number 34 at (566, 213) on xpath=//*[@id="grid"]/div >> nth=11
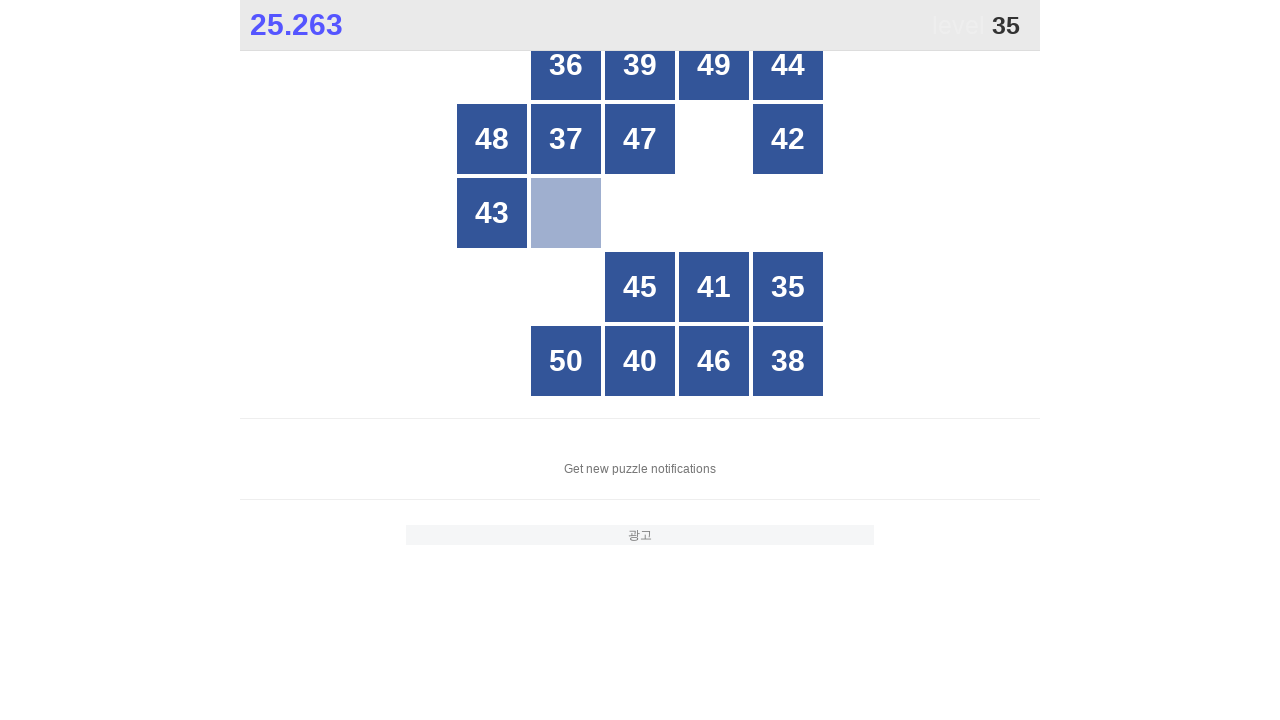

Waited 100ms after clicking number 34
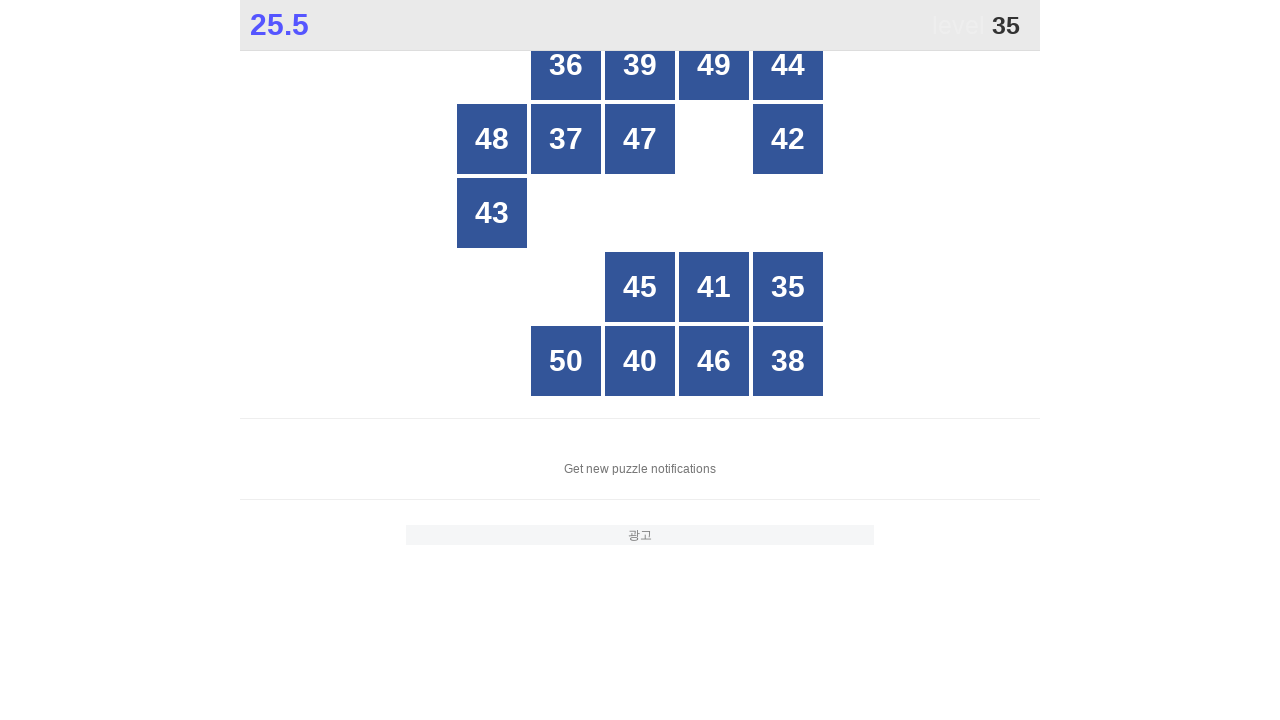

Retrieved all grid buttons for finding number 35
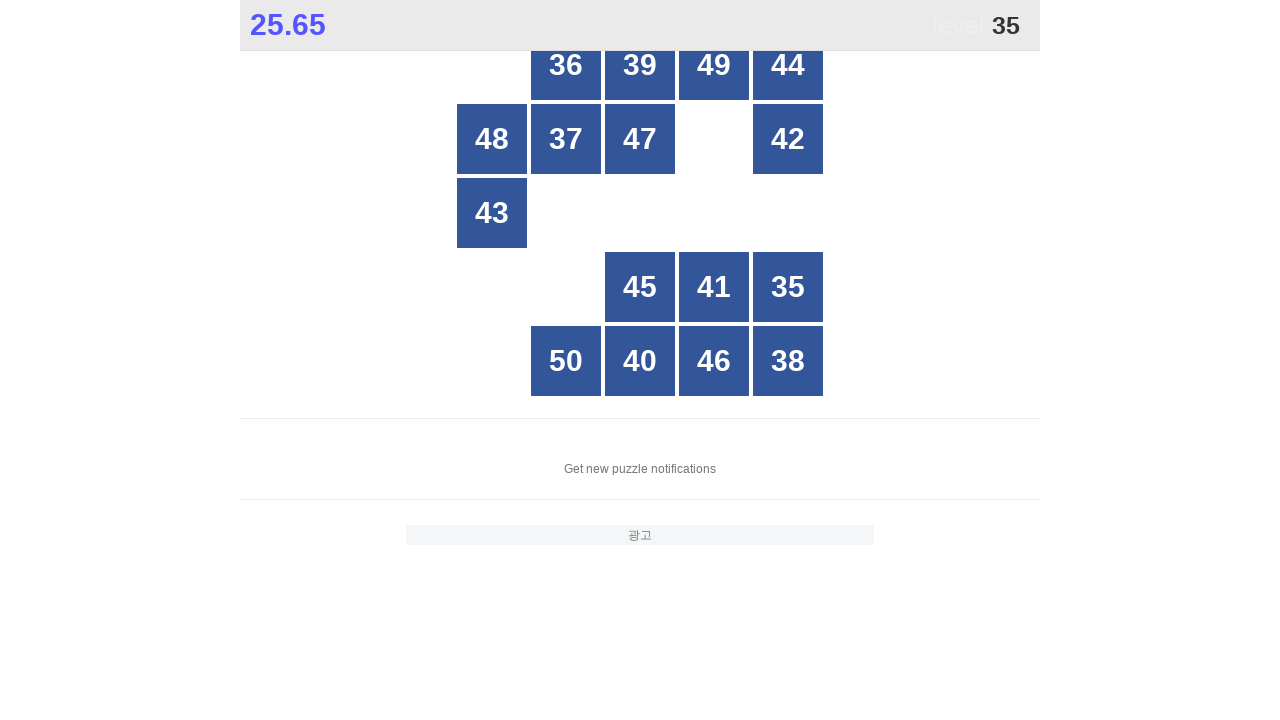

Clicked number 35 at (788, 287) on xpath=//*[@id="grid"]/div >> nth=19
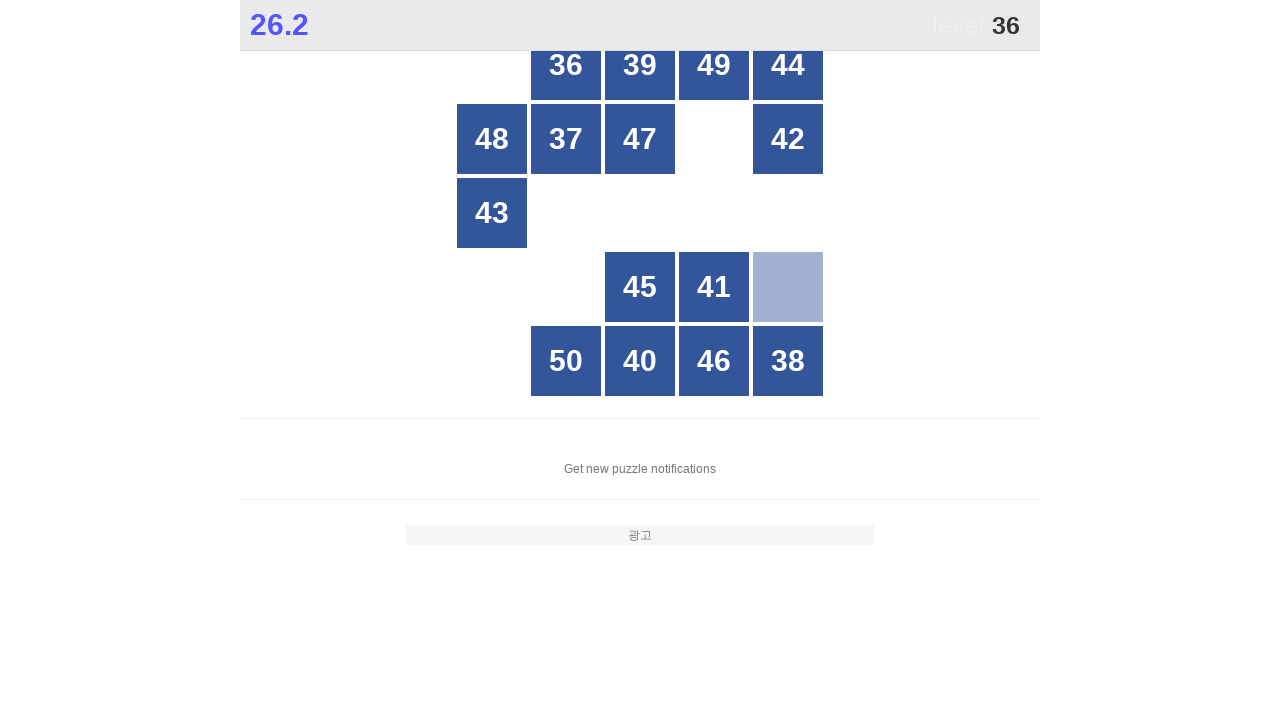

Waited 100ms after clicking number 35
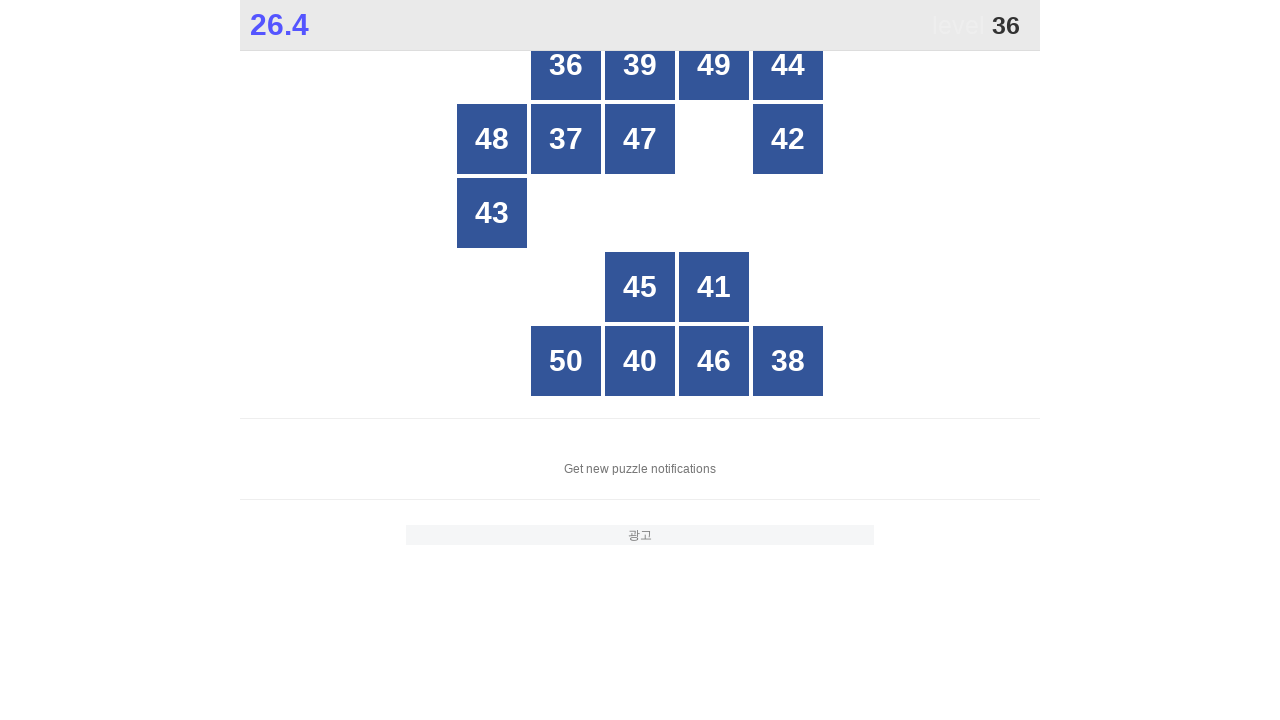

Retrieved all grid buttons for finding number 36
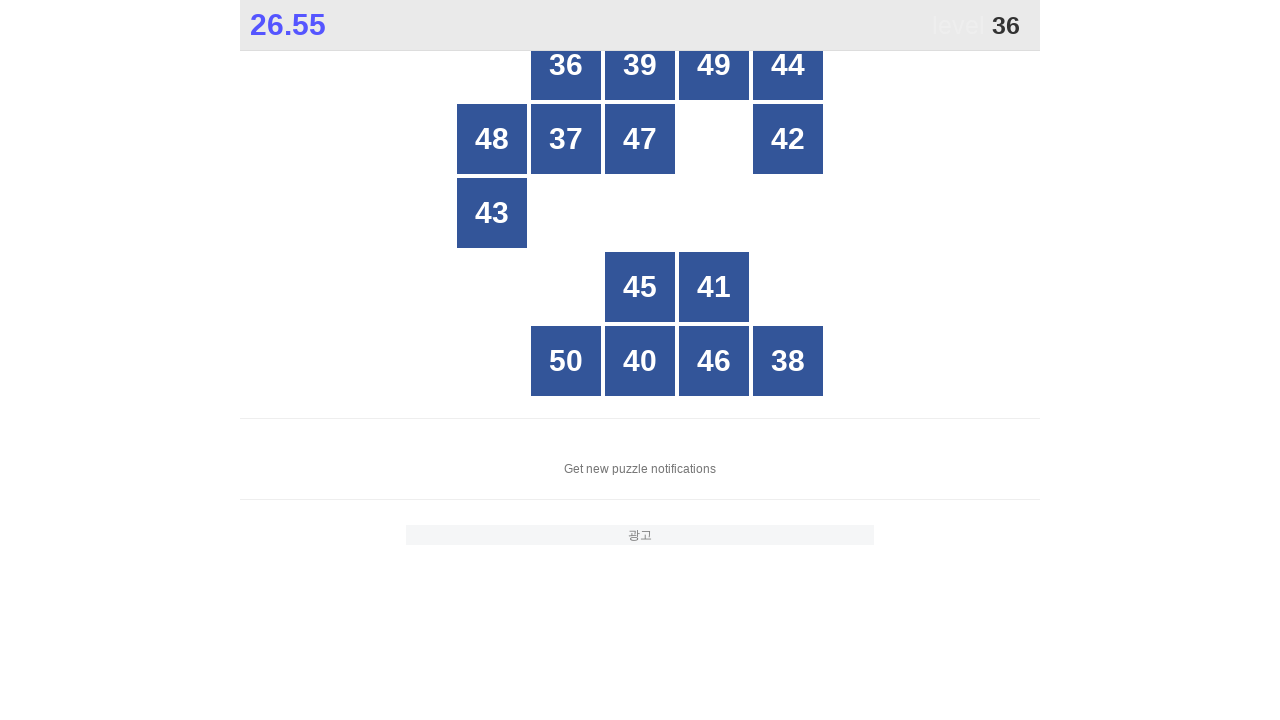

Clicked number 36 at (566, 65) on xpath=//*[@id="grid"]/div >> nth=1
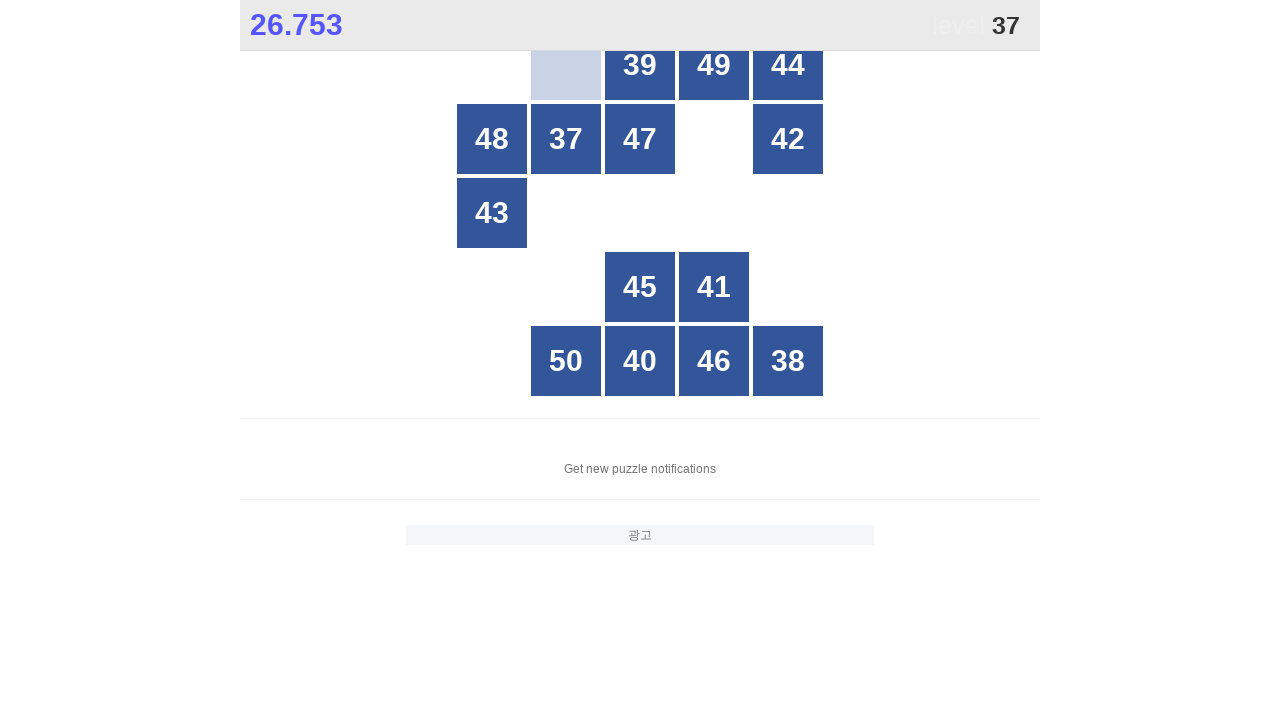

Waited 100ms after clicking number 36
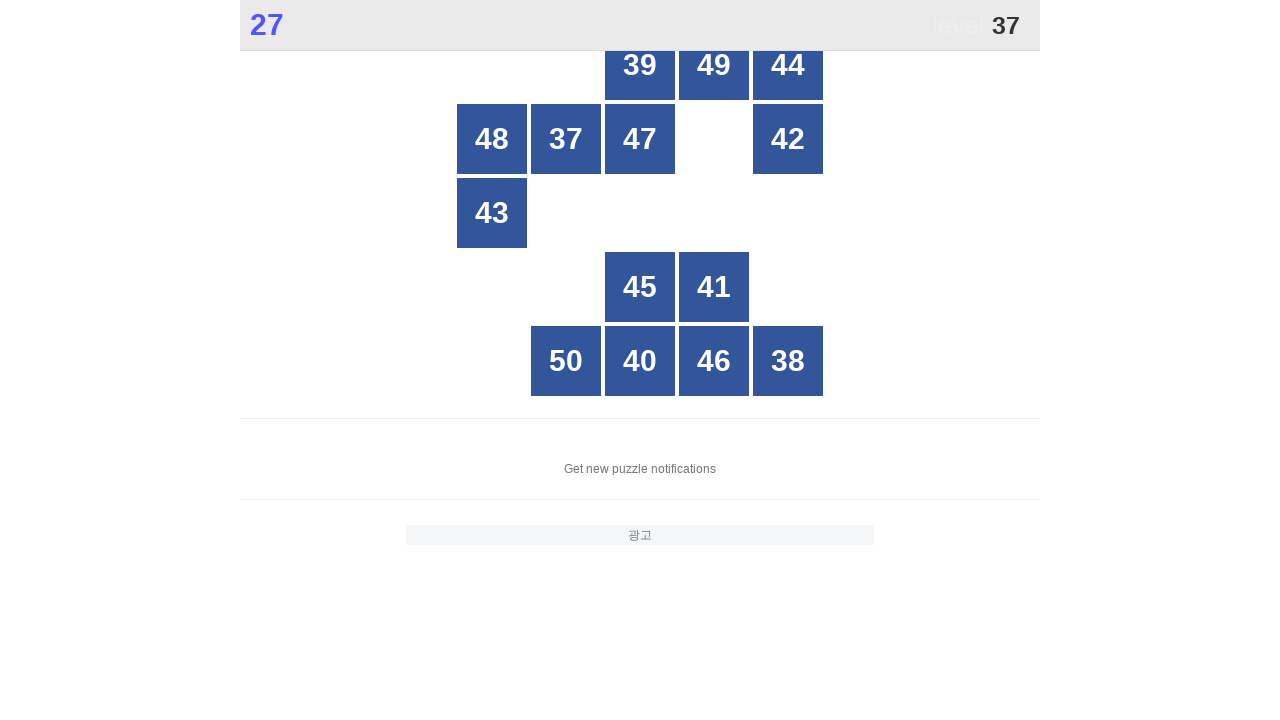

Retrieved all grid buttons for finding number 37
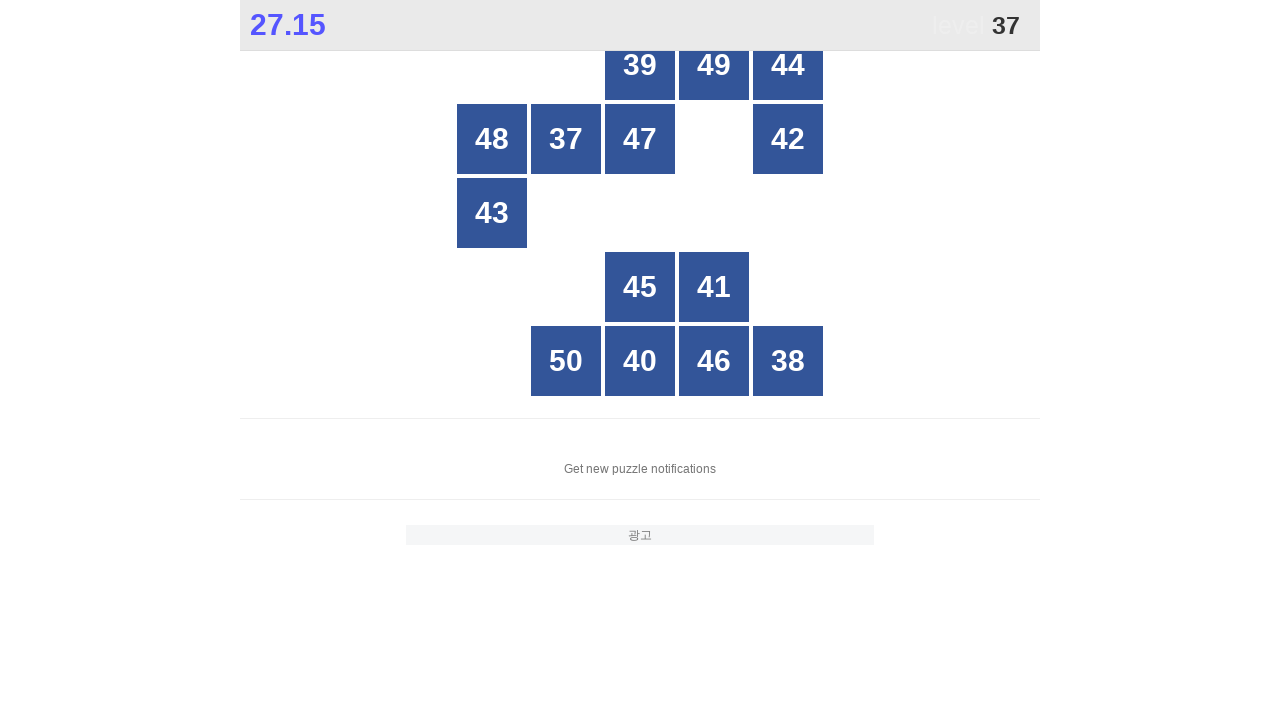

Clicked number 37 at (566, 139) on xpath=//*[@id="grid"]/div >> nth=6
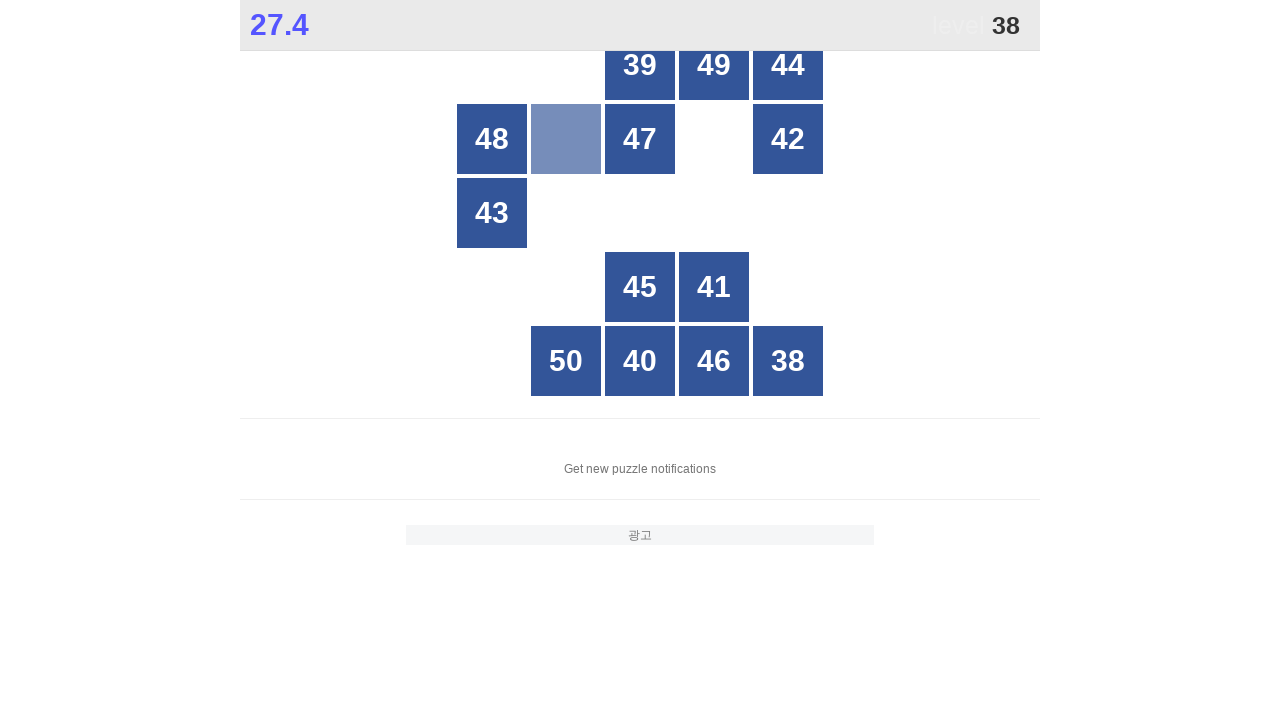

Waited 100ms after clicking number 37
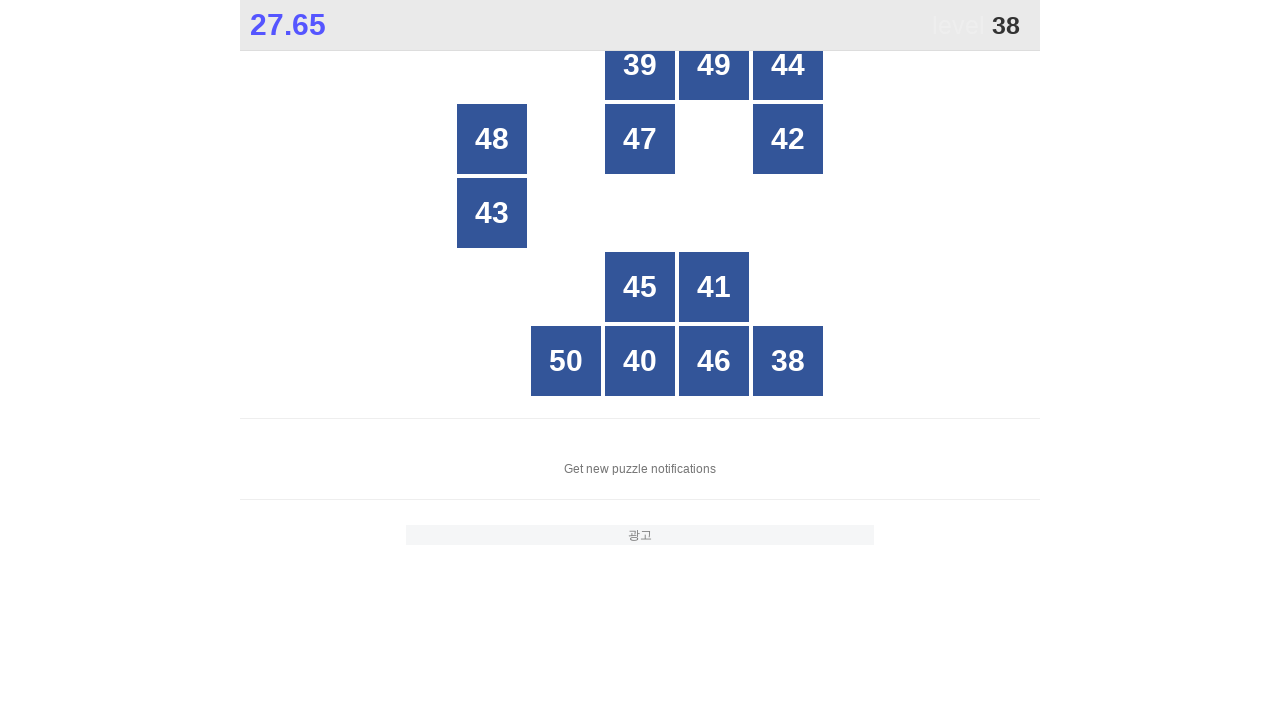

Retrieved all grid buttons for finding number 38
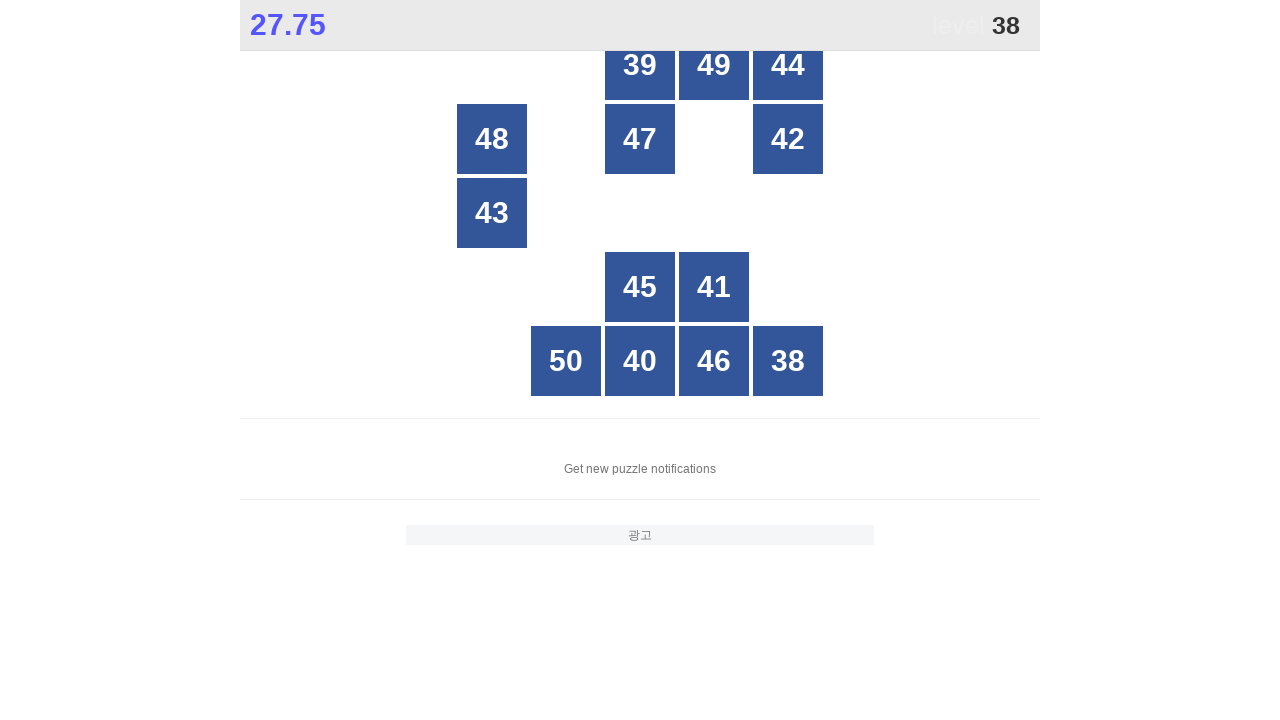

Clicked number 38 at (788, 361) on xpath=//*[@id="grid"]/div >> nth=24
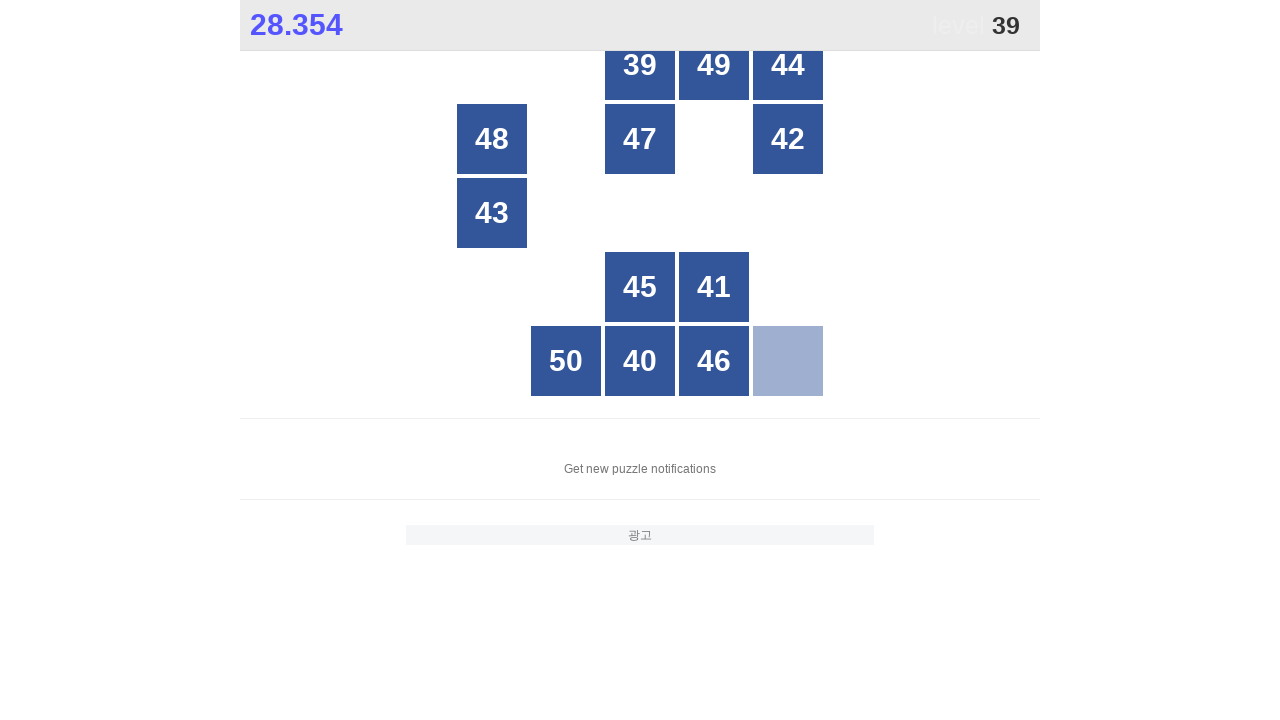

Waited 100ms after clicking number 38
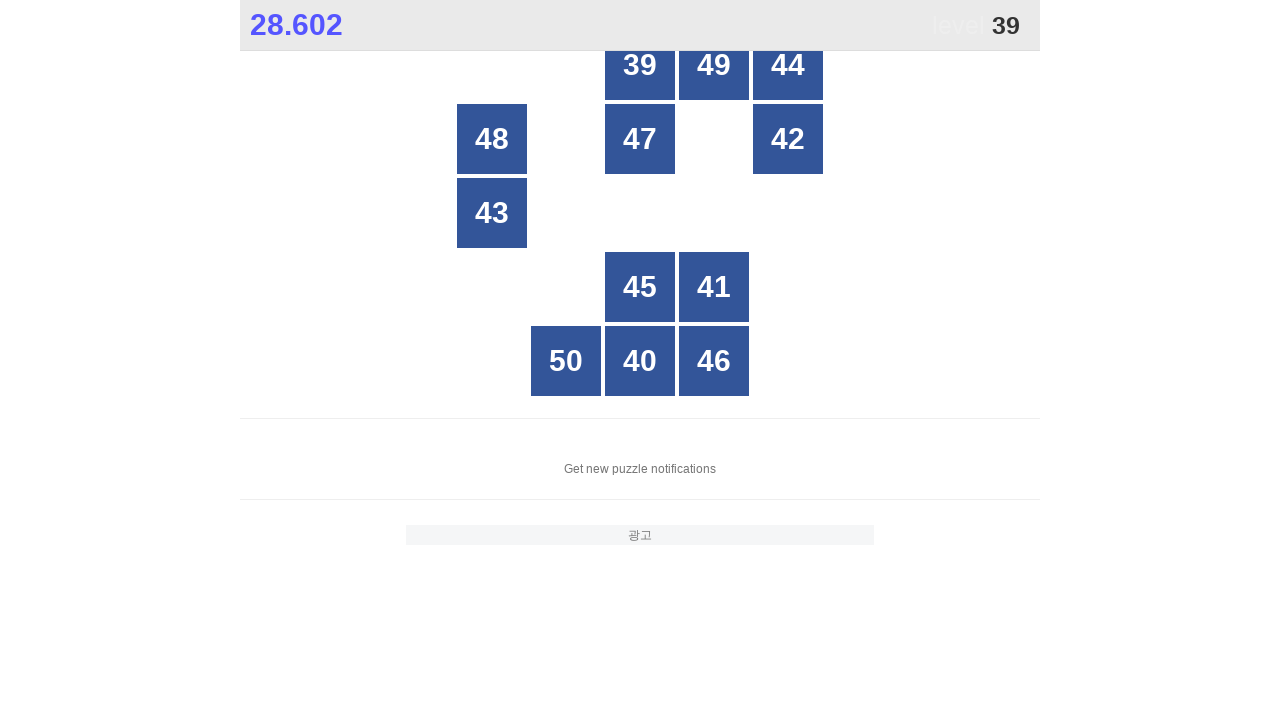

Retrieved all grid buttons for finding number 39
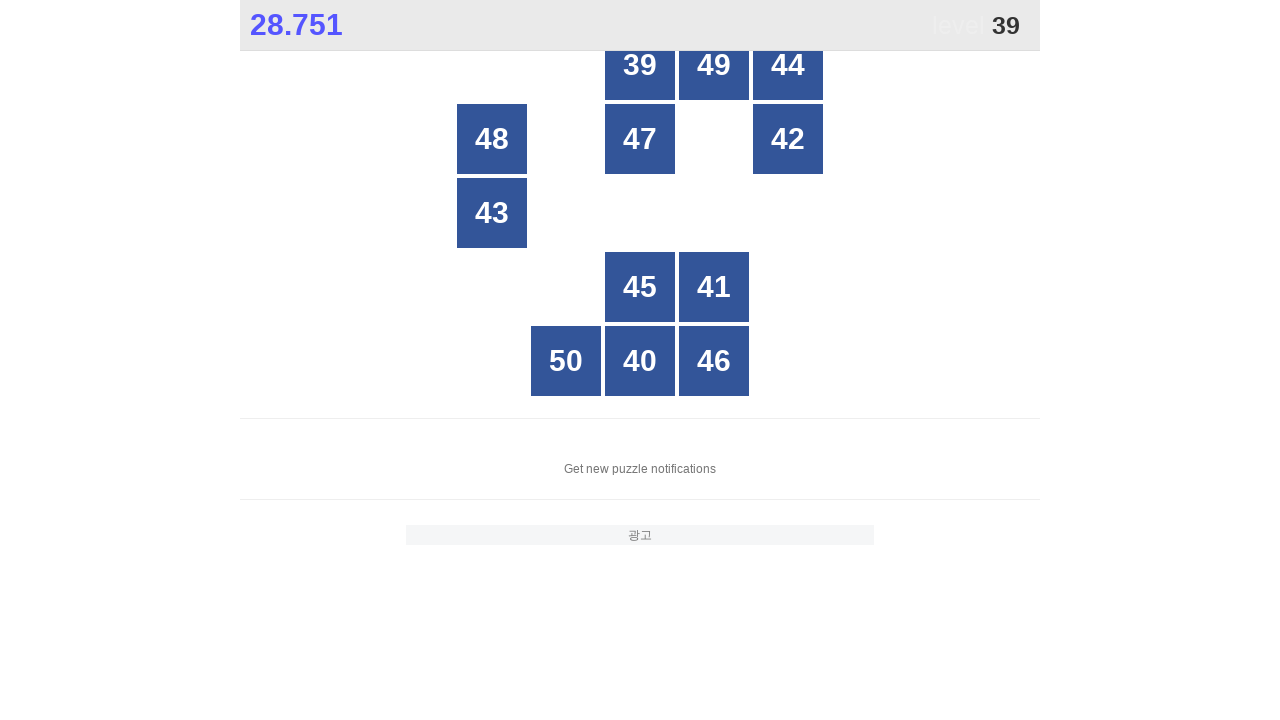

Clicked number 39 at (640, 65) on xpath=//*[@id="grid"]/div >> nth=2
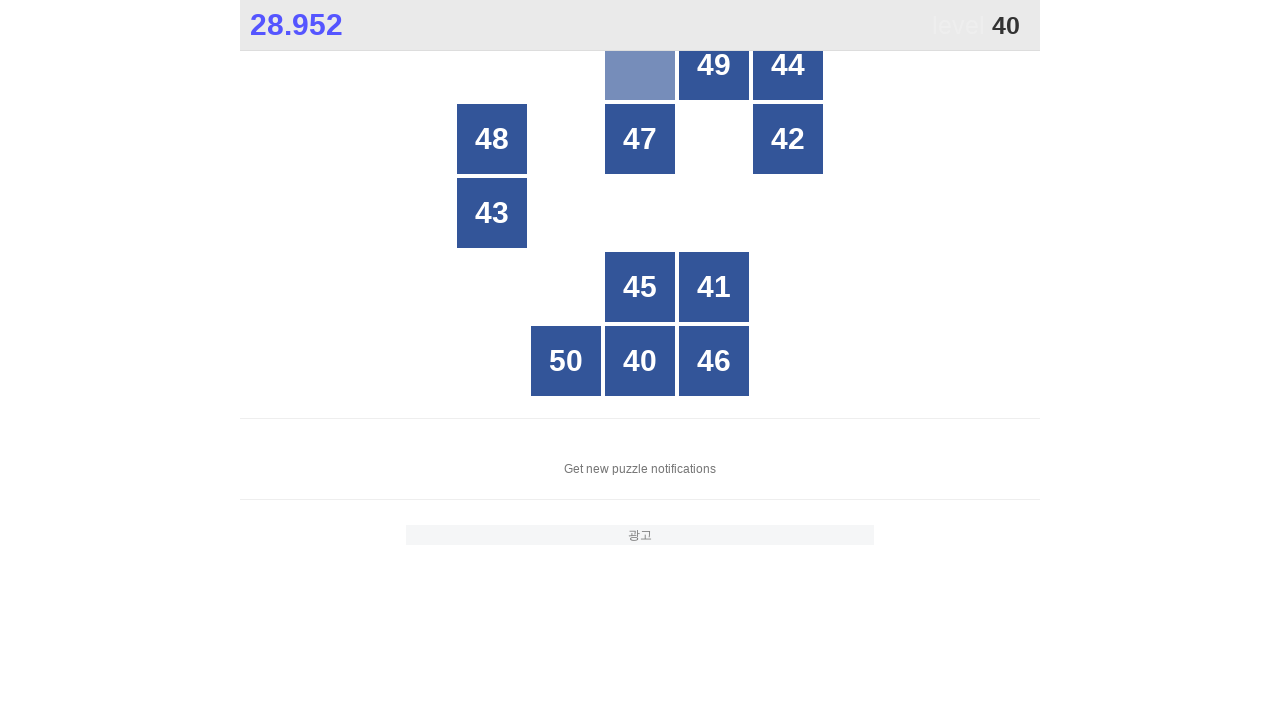

Waited 100ms after clicking number 39
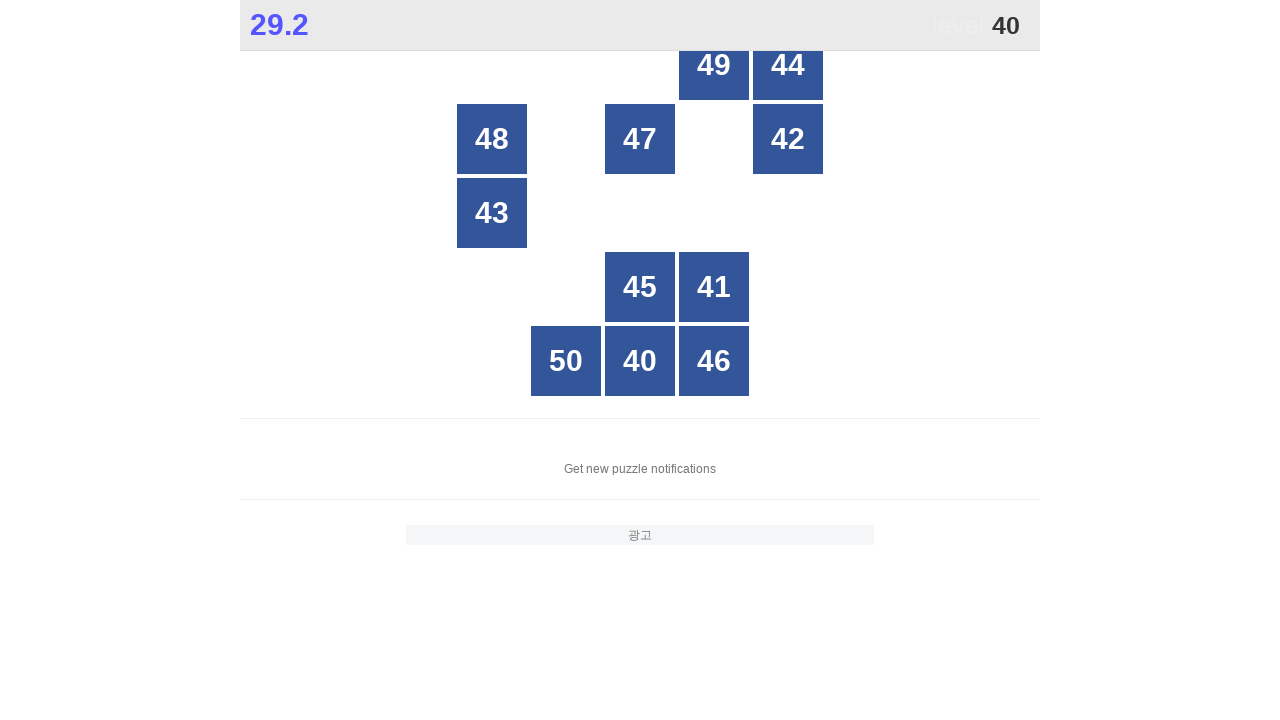

Retrieved all grid buttons for finding number 40
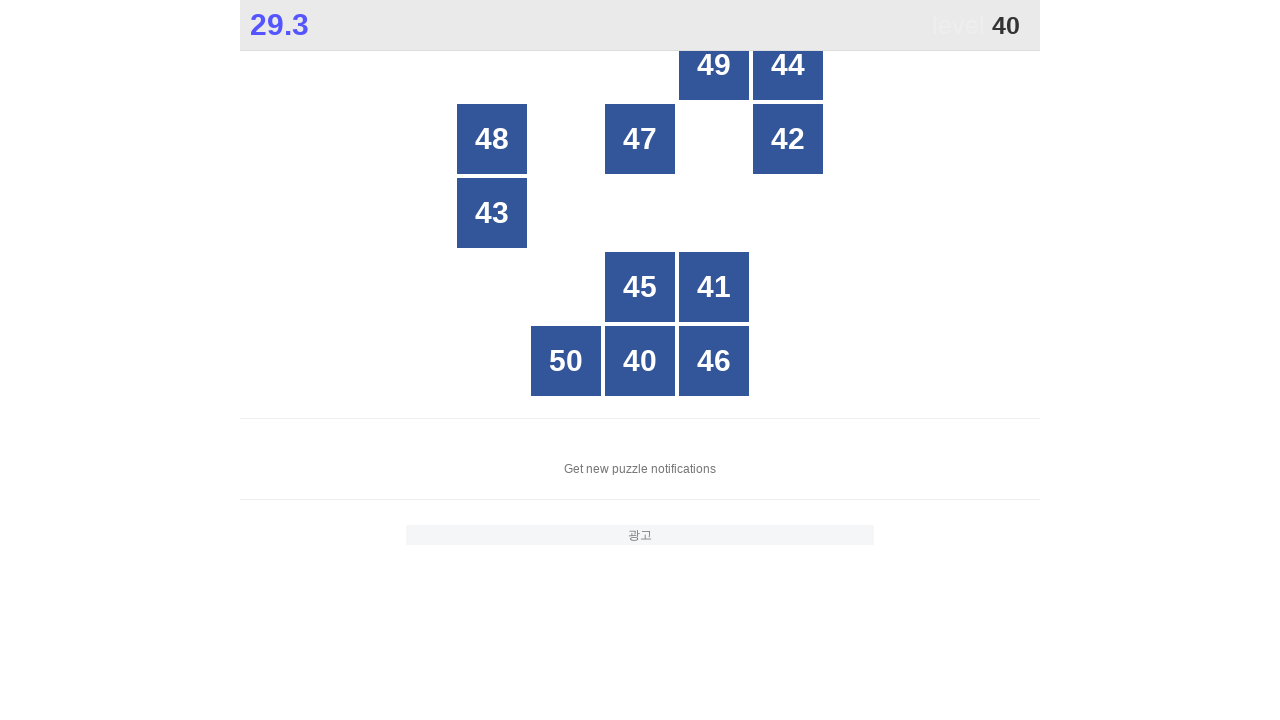

Clicked number 40 at (640, 361) on xpath=//*[@id="grid"]/div >> nth=22
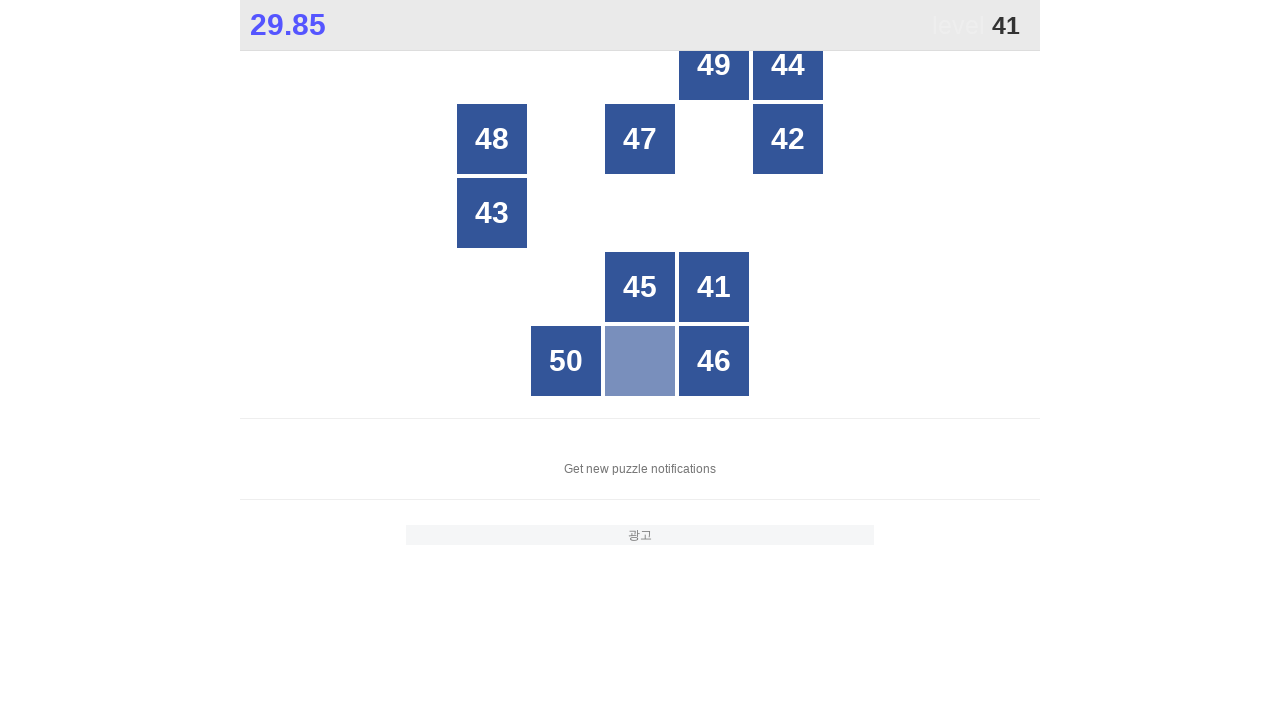

Waited 100ms after clicking number 40
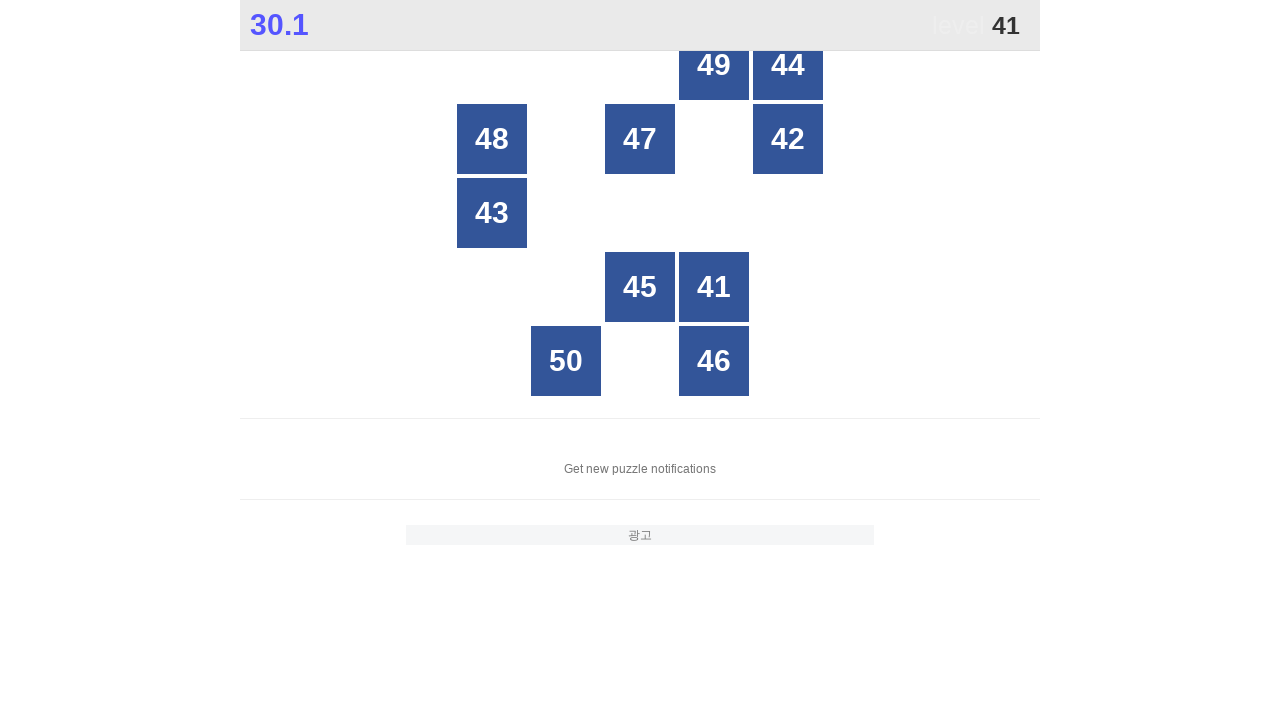

Retrieved all grid buttons for finding number 41
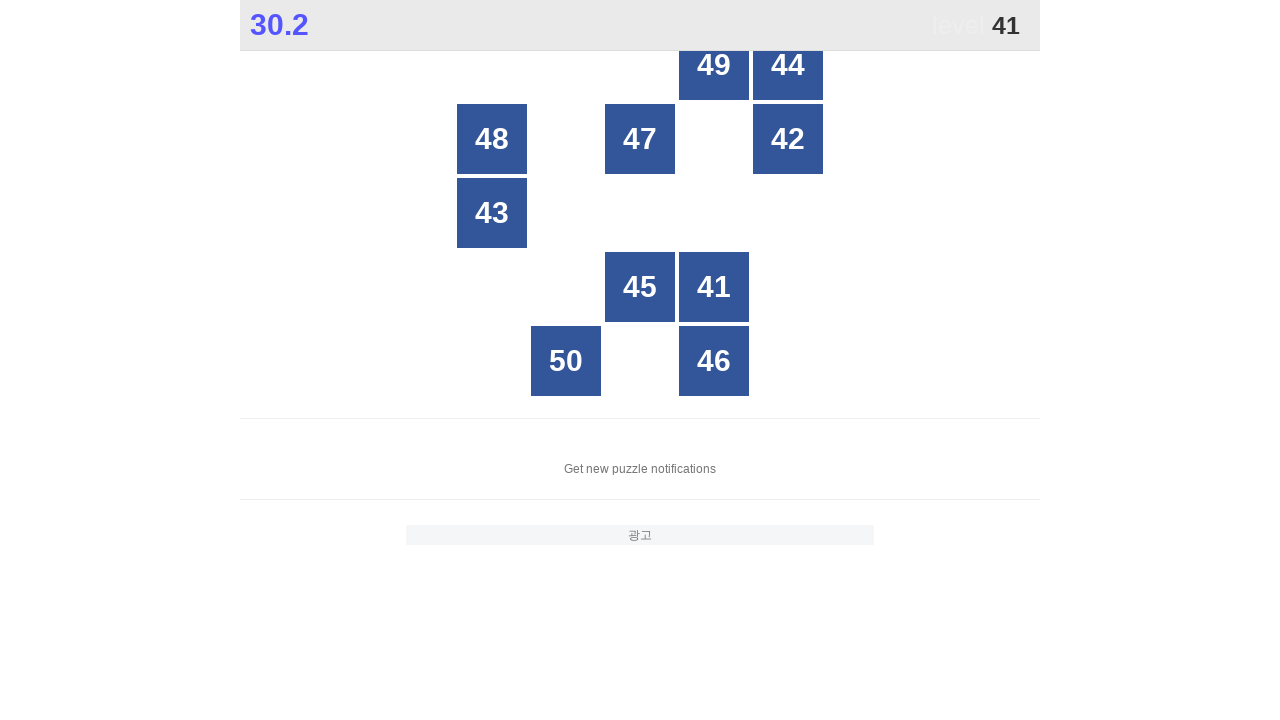

Clicked number 41 at (714, 287) on xpath=//*[@id="grid"]/div >> nth=18
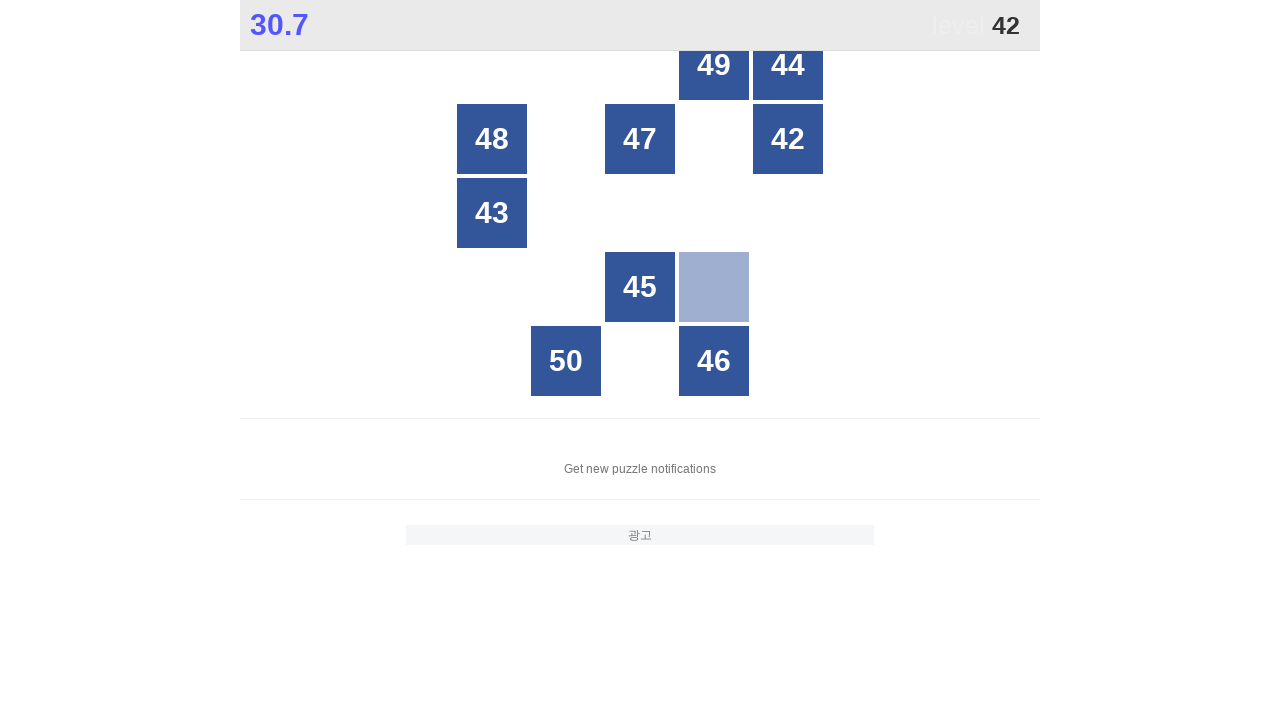

Waited 100ms after clicking number 41
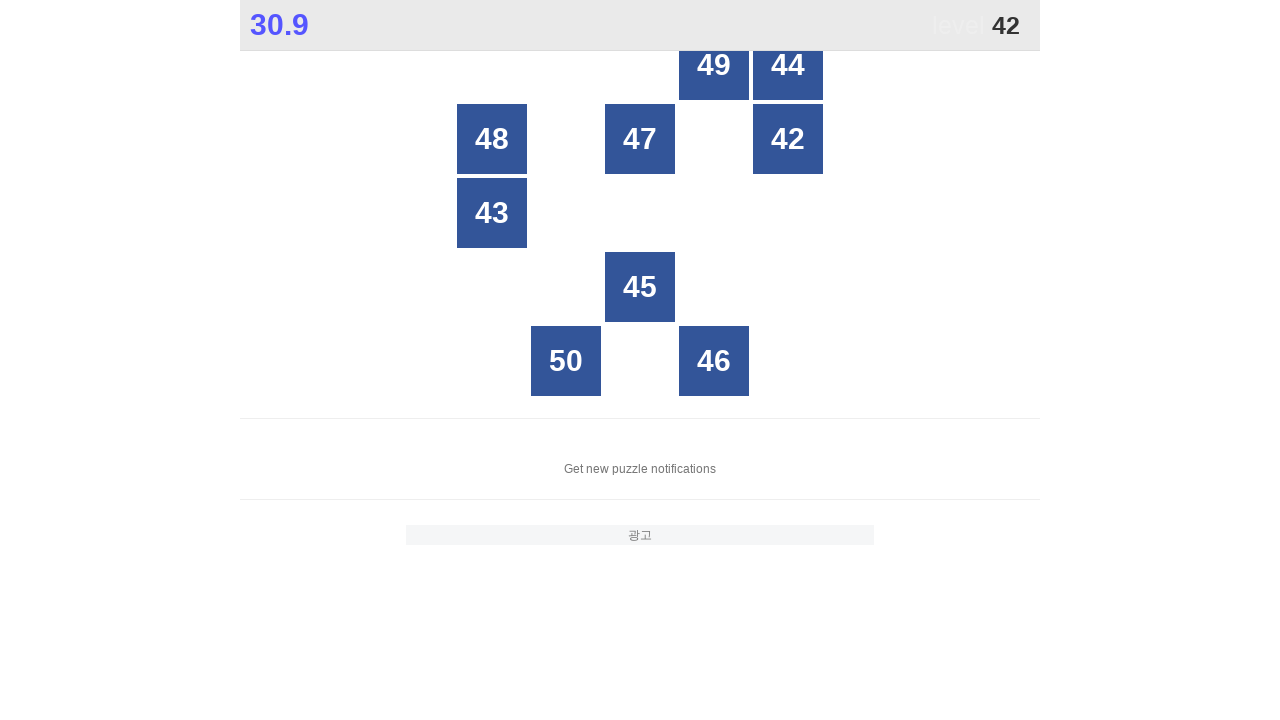

Retrieved all grid buttons for finding number 42
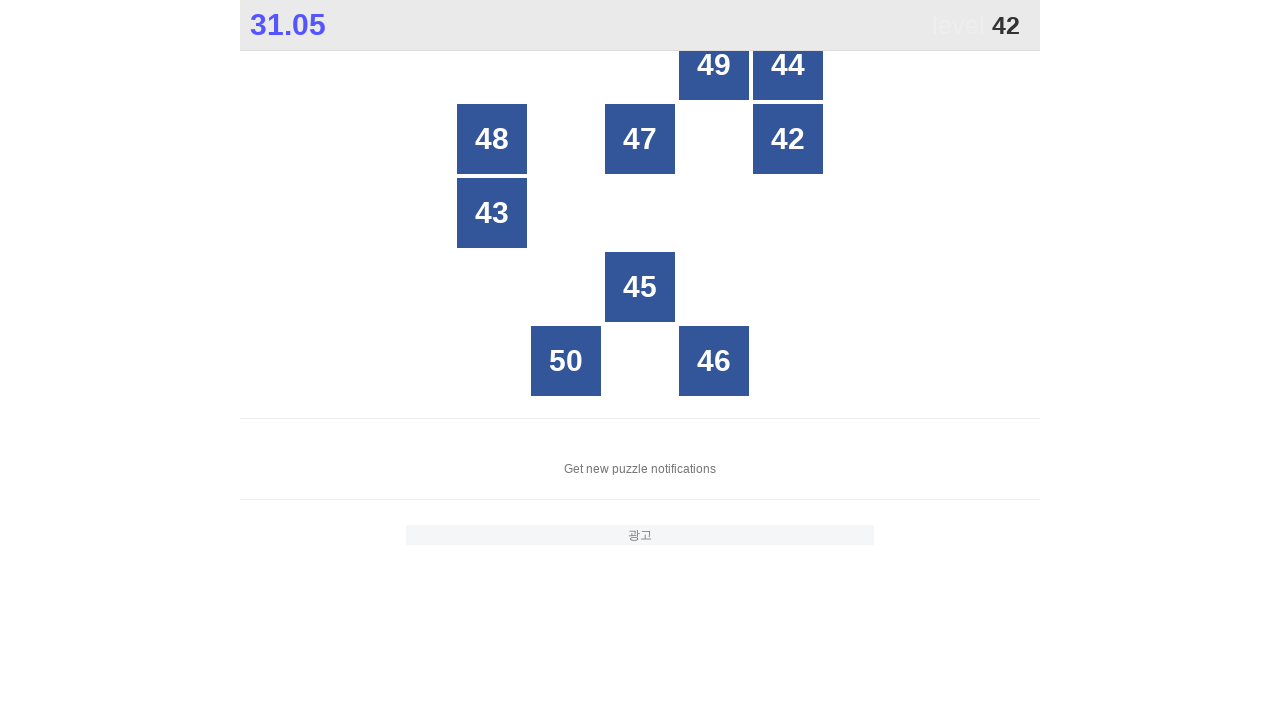

Clicked number 42 at (788, 139) on xpath=//*[@id="grid"]/div >> nth=9
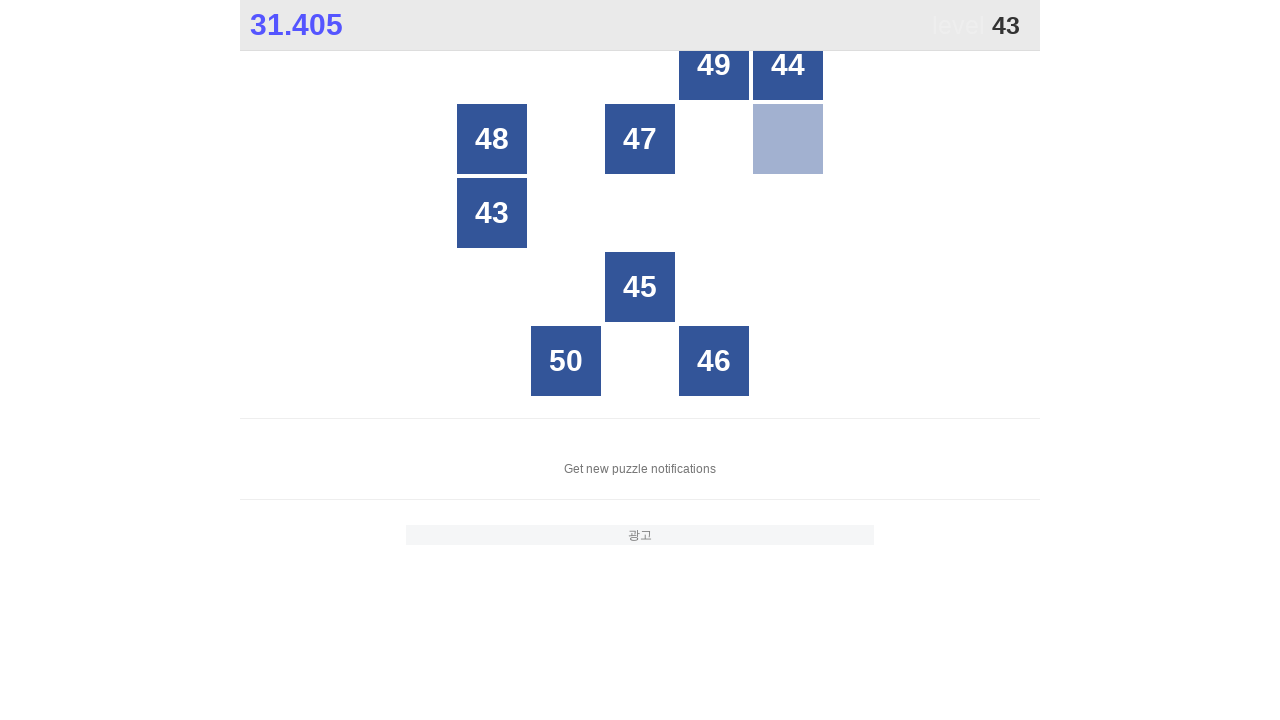

Waited 100ms after clicking number 42
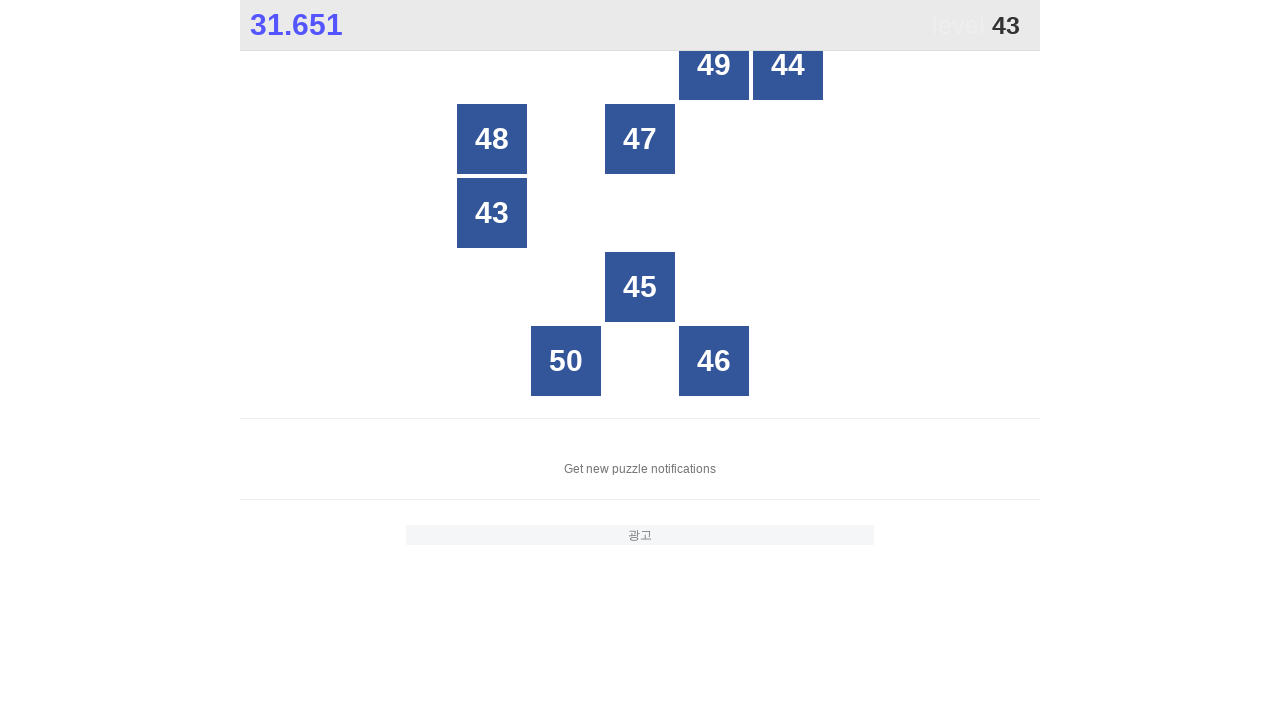

Retrieved all grid buttons for finding number 43
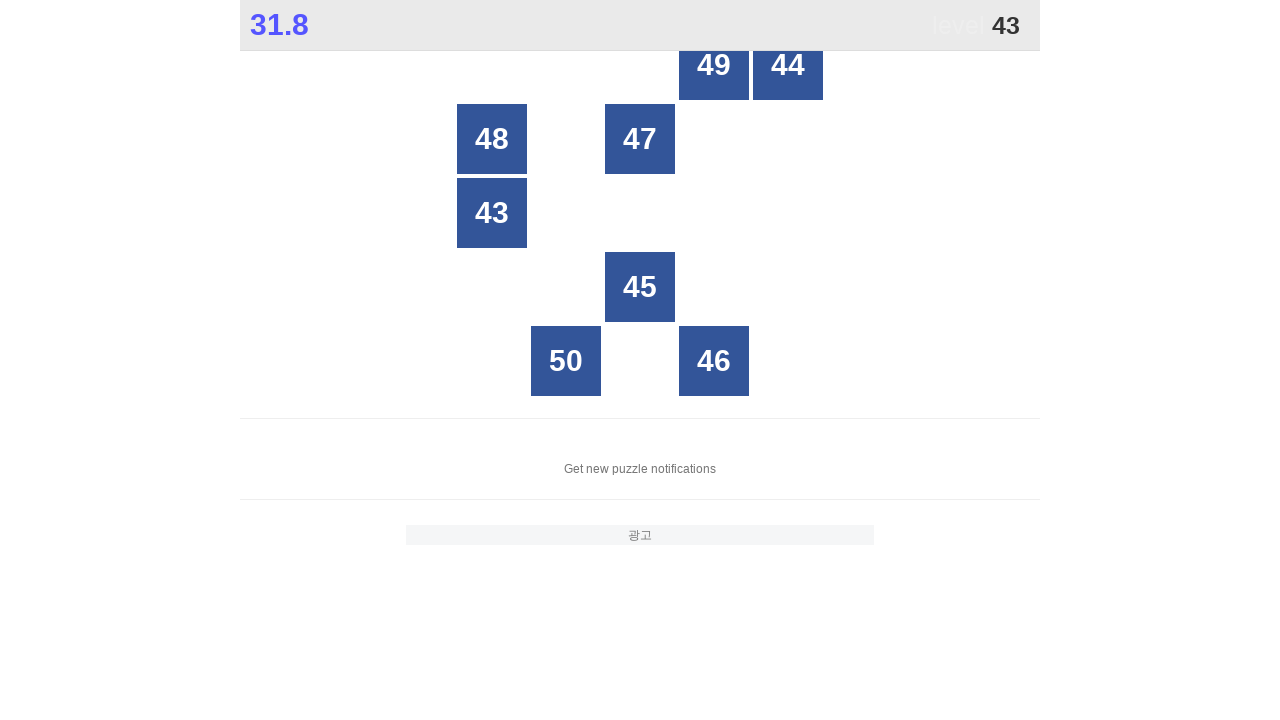

Clicked number 43 at (492, 213) on xpath=//*[@id="grid"]/div >> nth=10
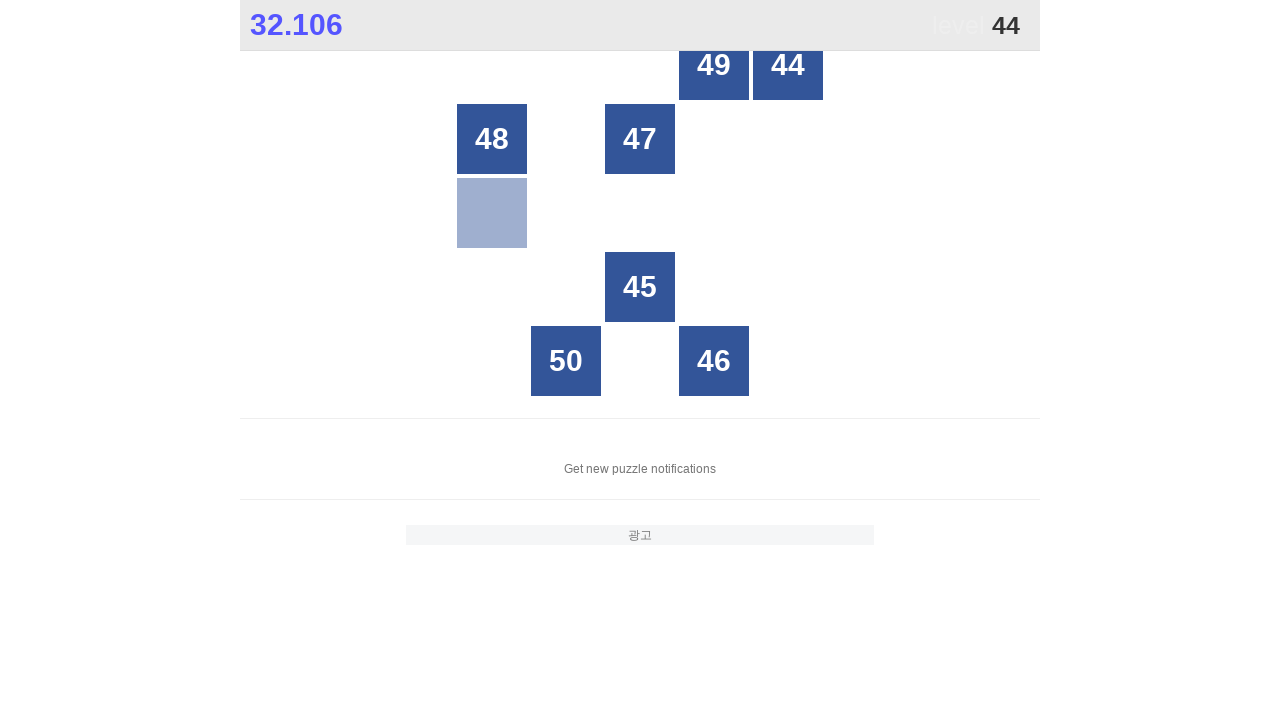

Waited 100ms after clicking number 43
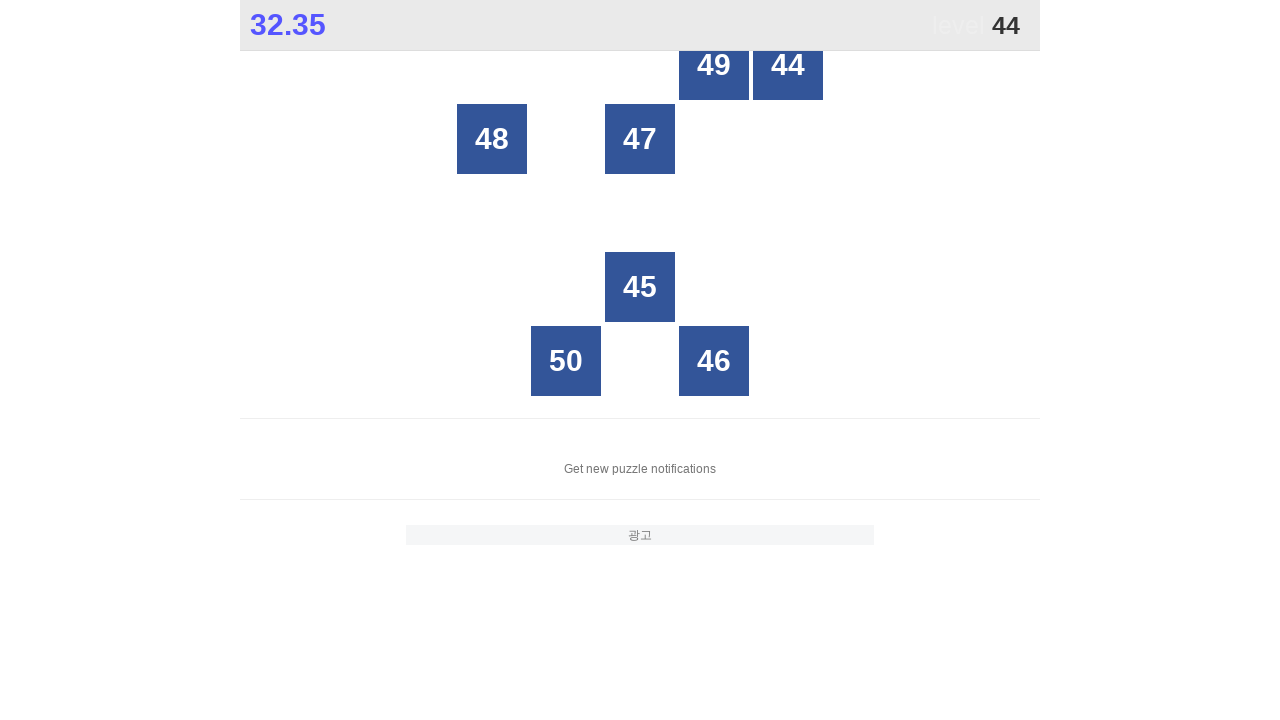

Retrieved all grid buttons for finding number 44
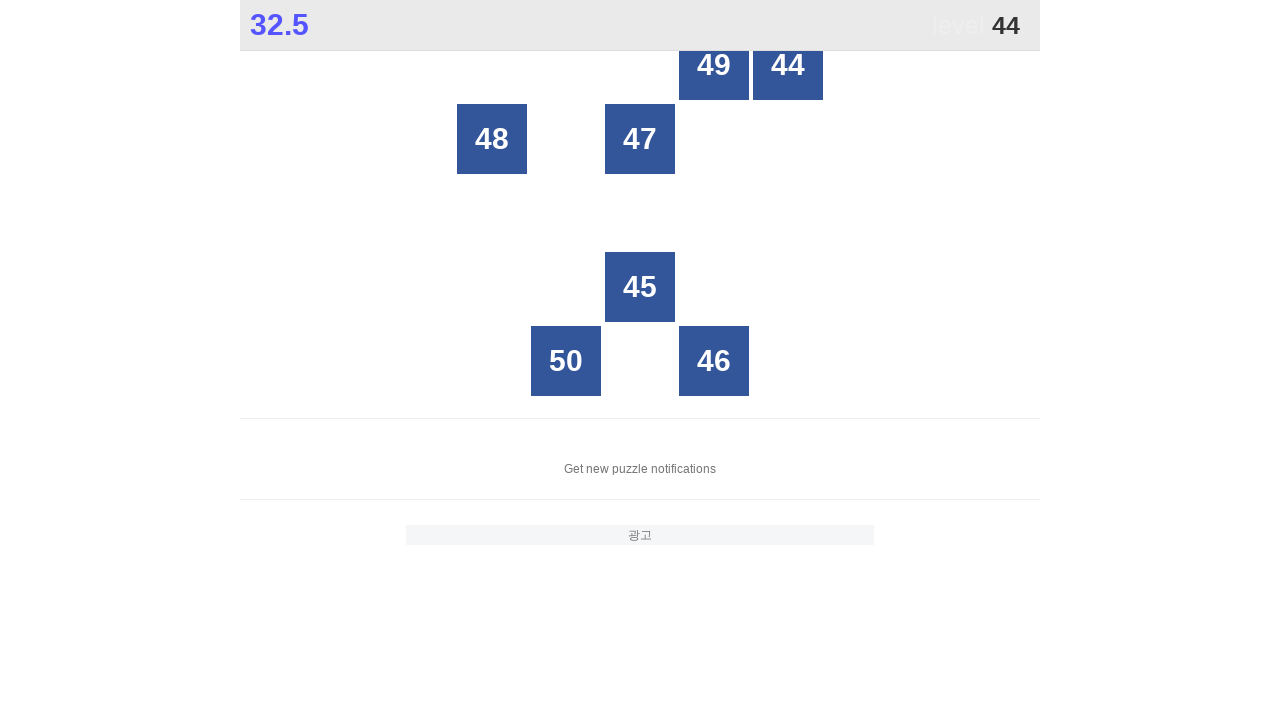

Clicked number 44 at (788, 65) on xpath=//*[@id="grid"]/div >> nth=4
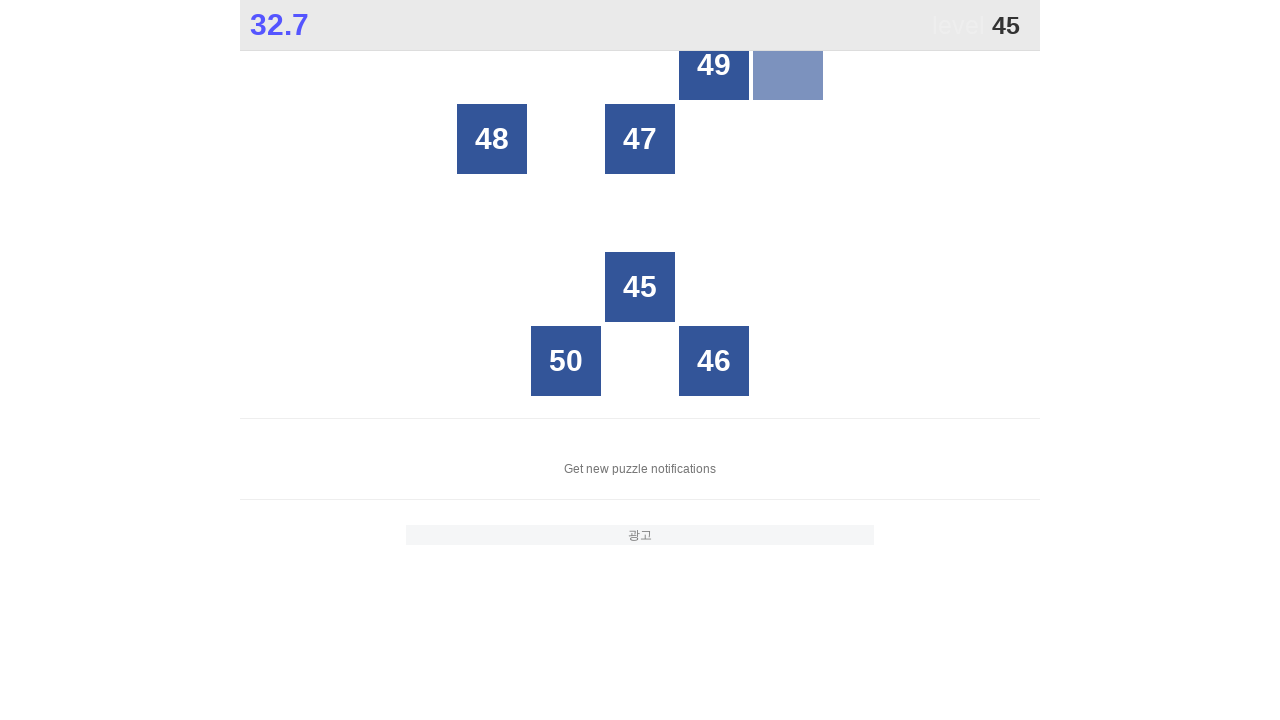

Waited 100ms after clicking number 44
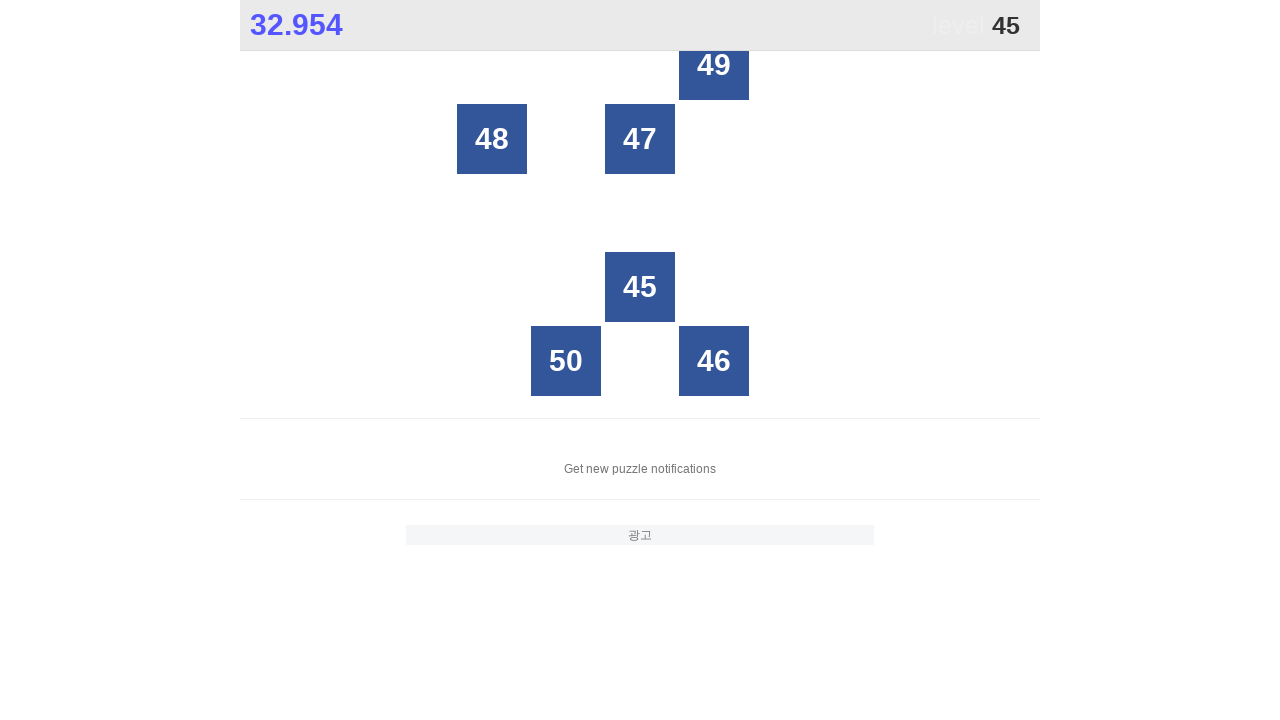

Retrieved all grid buttons for finding number 45
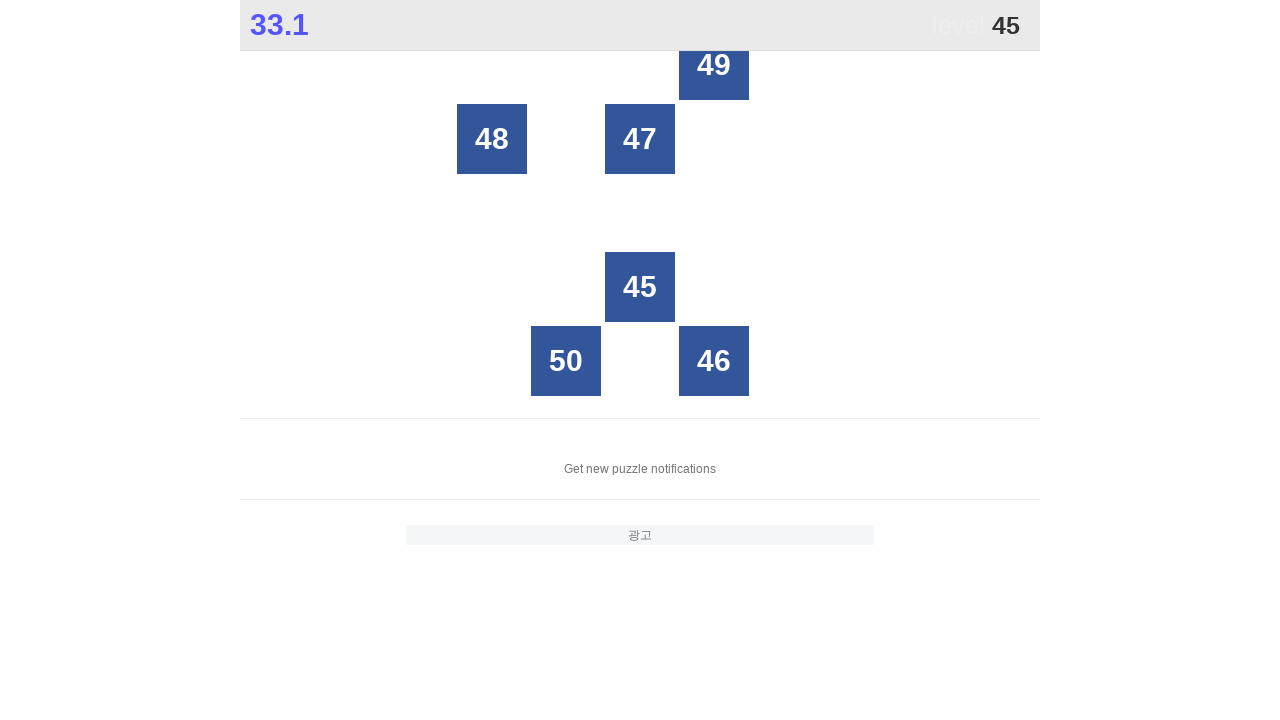

Clicked number 45 at (640, 287) on xpath=//*[@id="grid"]/div >> nth=17
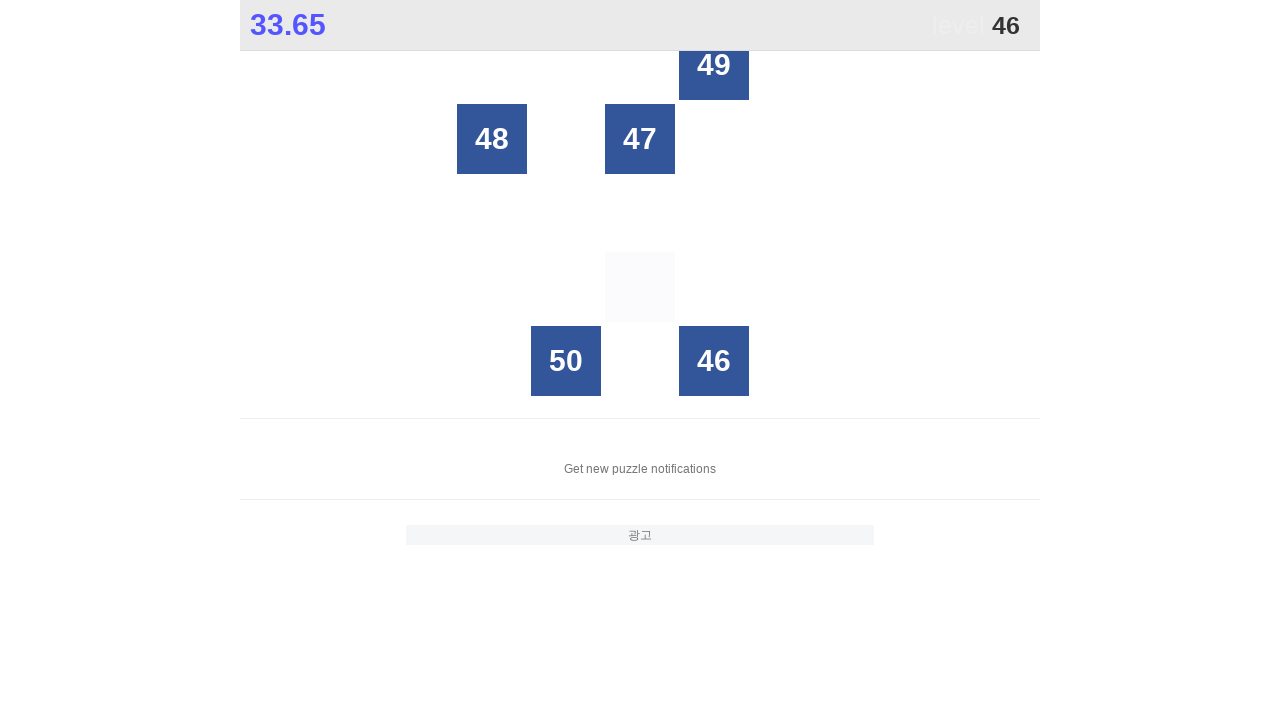

Waited 100ms after clicking number 45
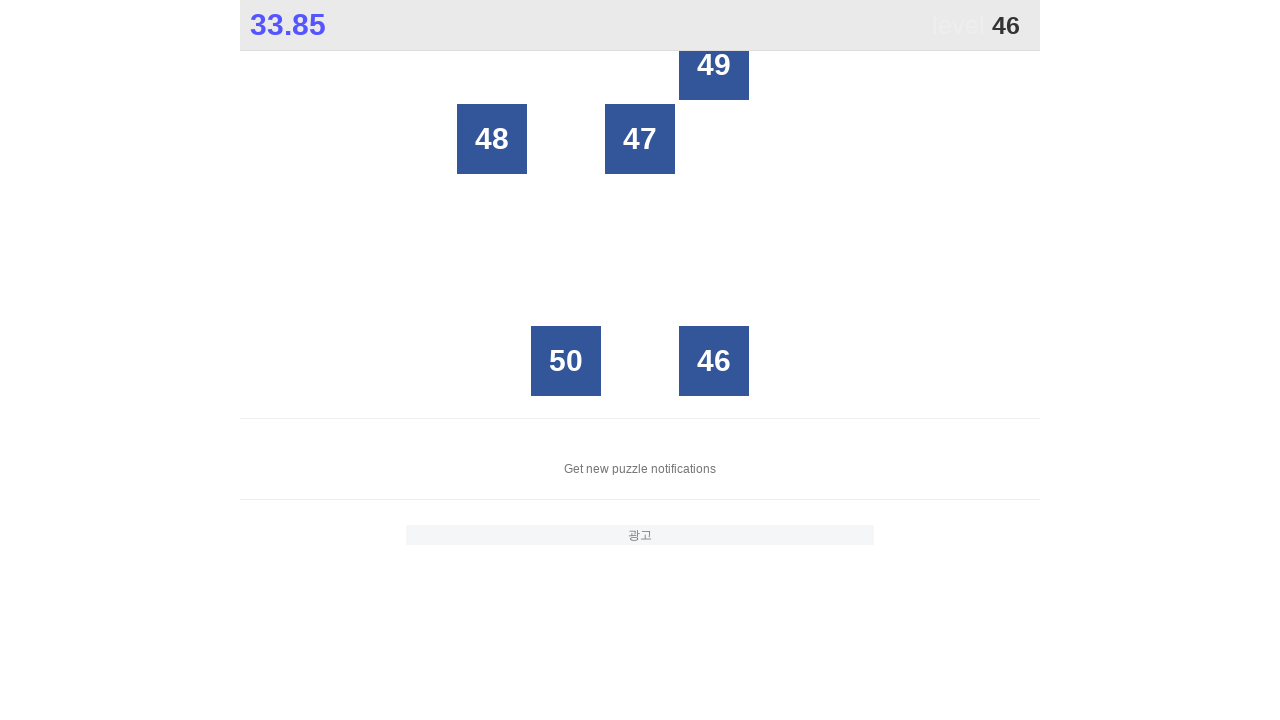

Retrieved all grid buttons for finding number 46
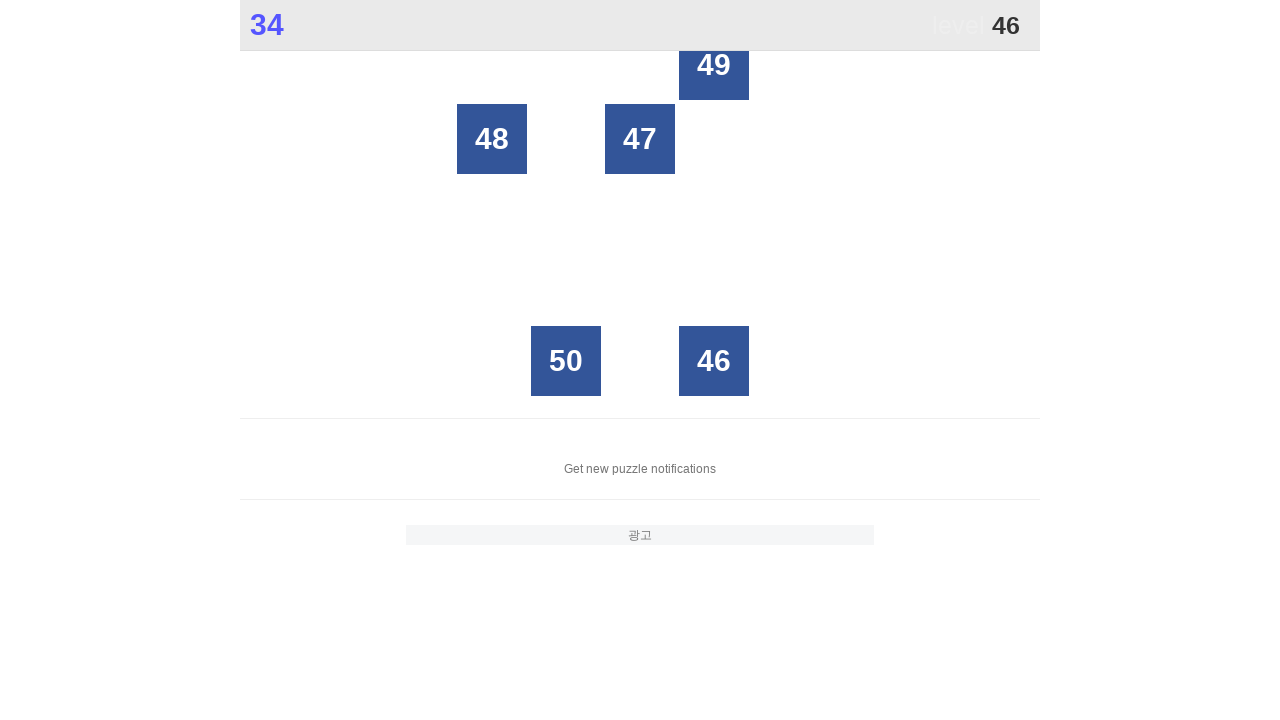

Clicked number 46 at (714, 361) on xpath=//*[@id="grid"]/div >> nth=23
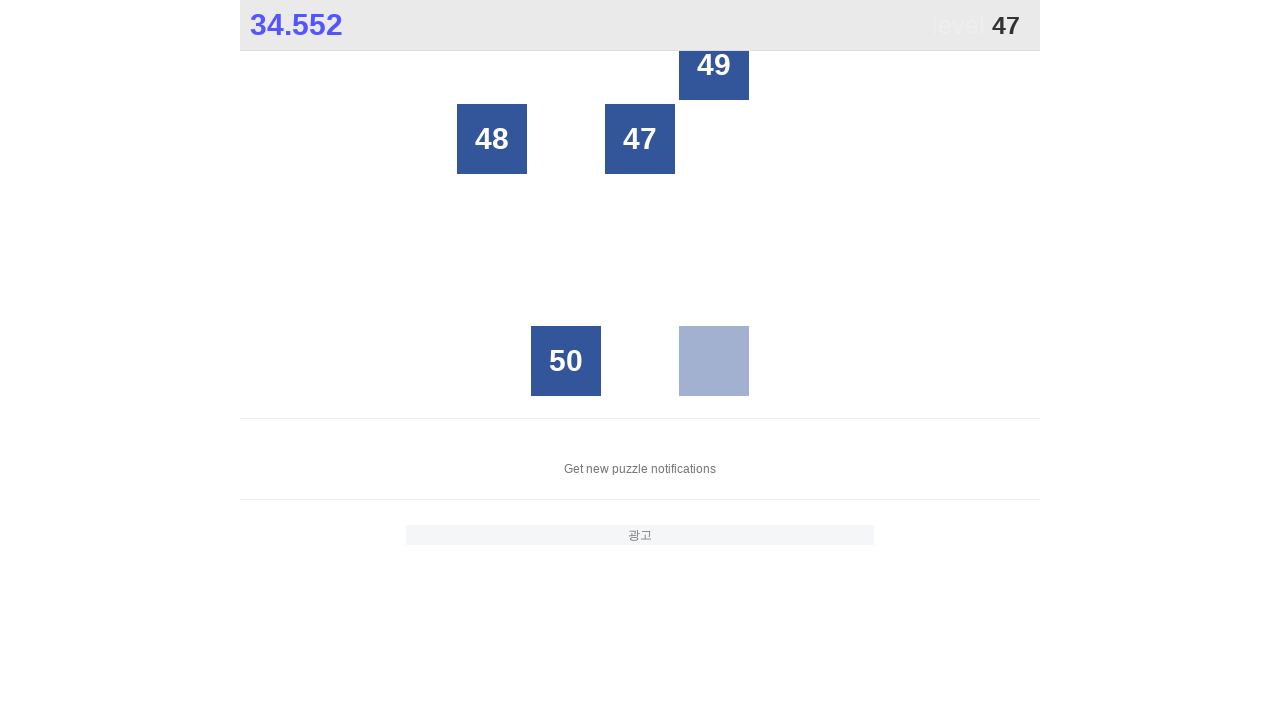

Waited 100ms after clicking number 46
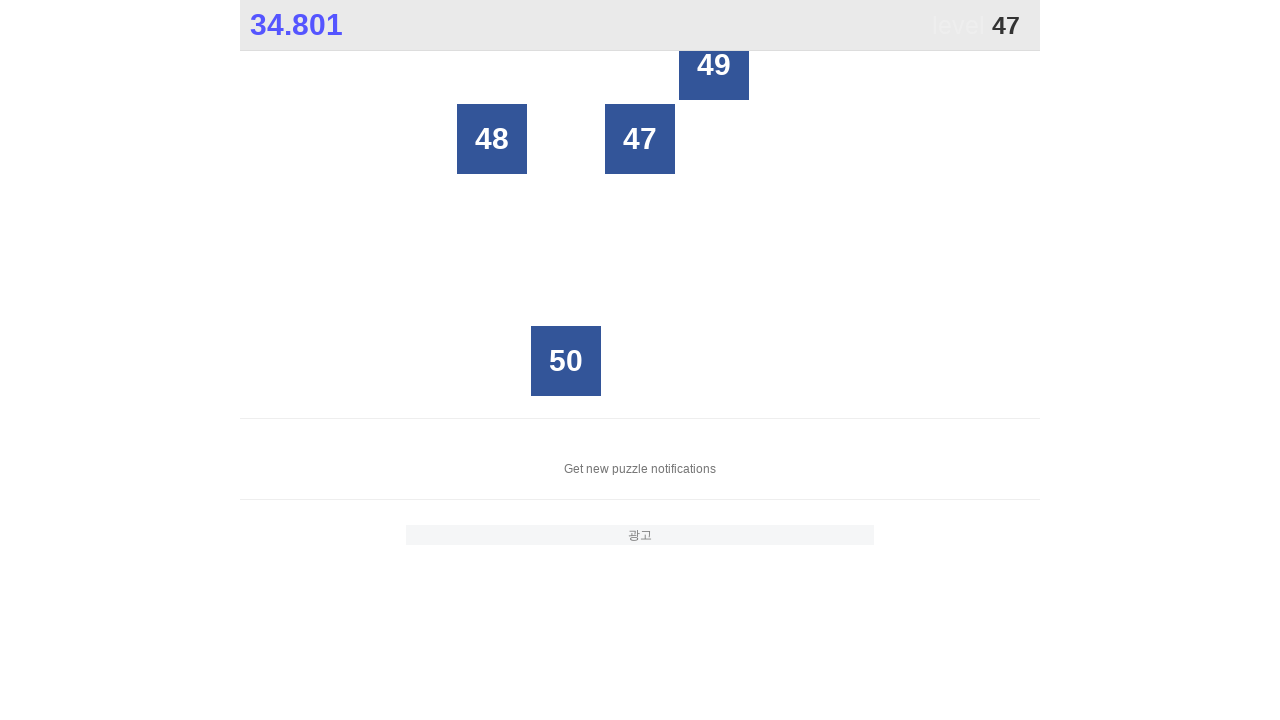

Retrieved all grid buttons for finding number 47
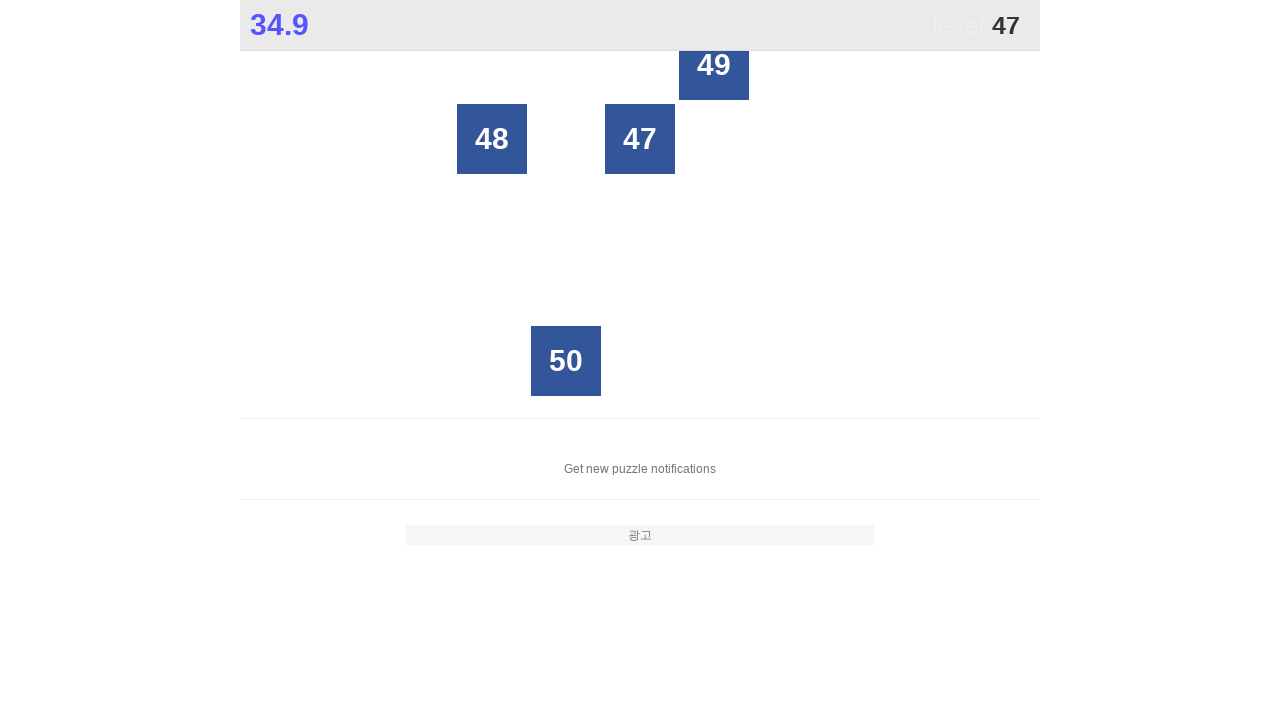

Clicked number 47 at (640, 139) on xpath=//*[@id="grid"]/div >> nth=7
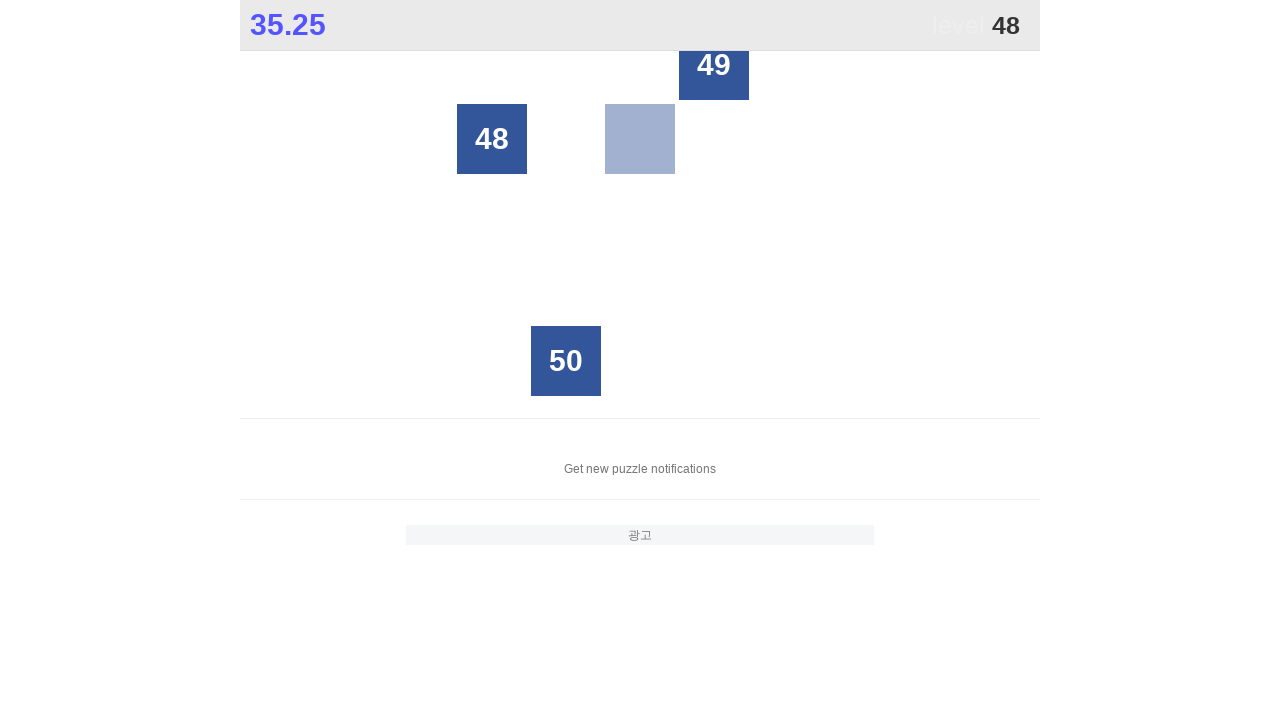

Waited 100ms after clicking number 47
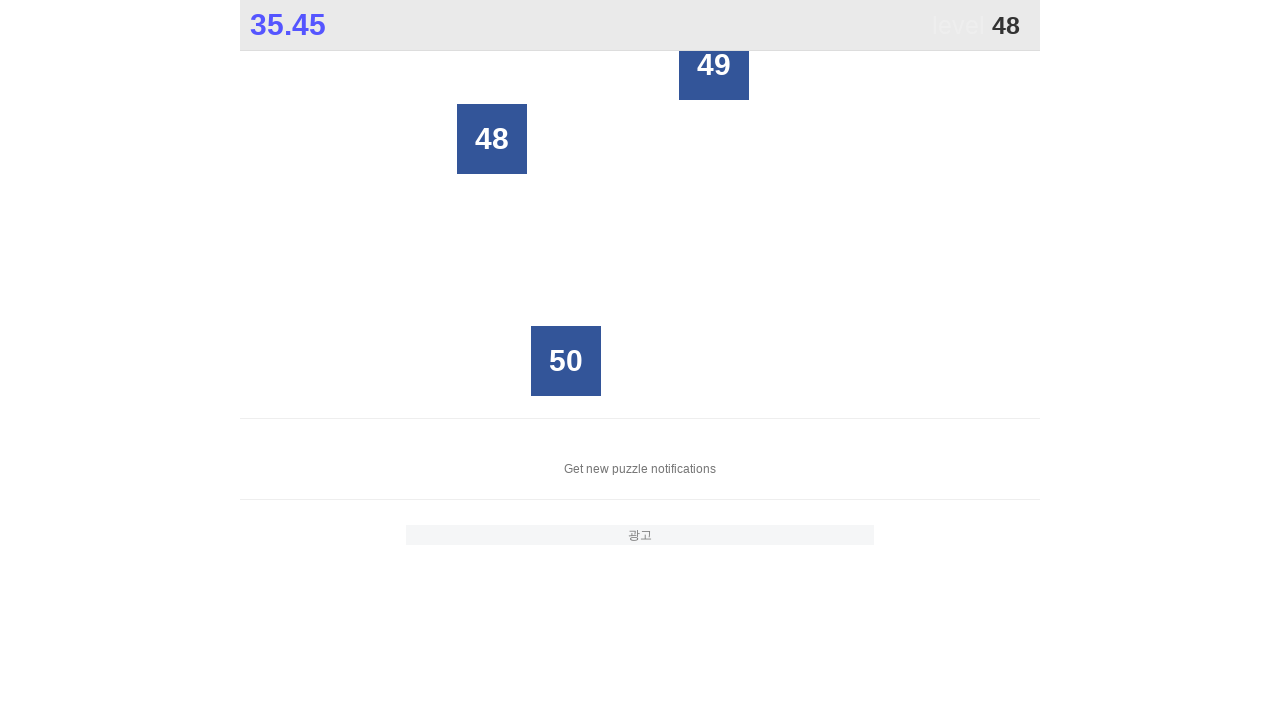

Retrieved all grid buttons for finding number 48
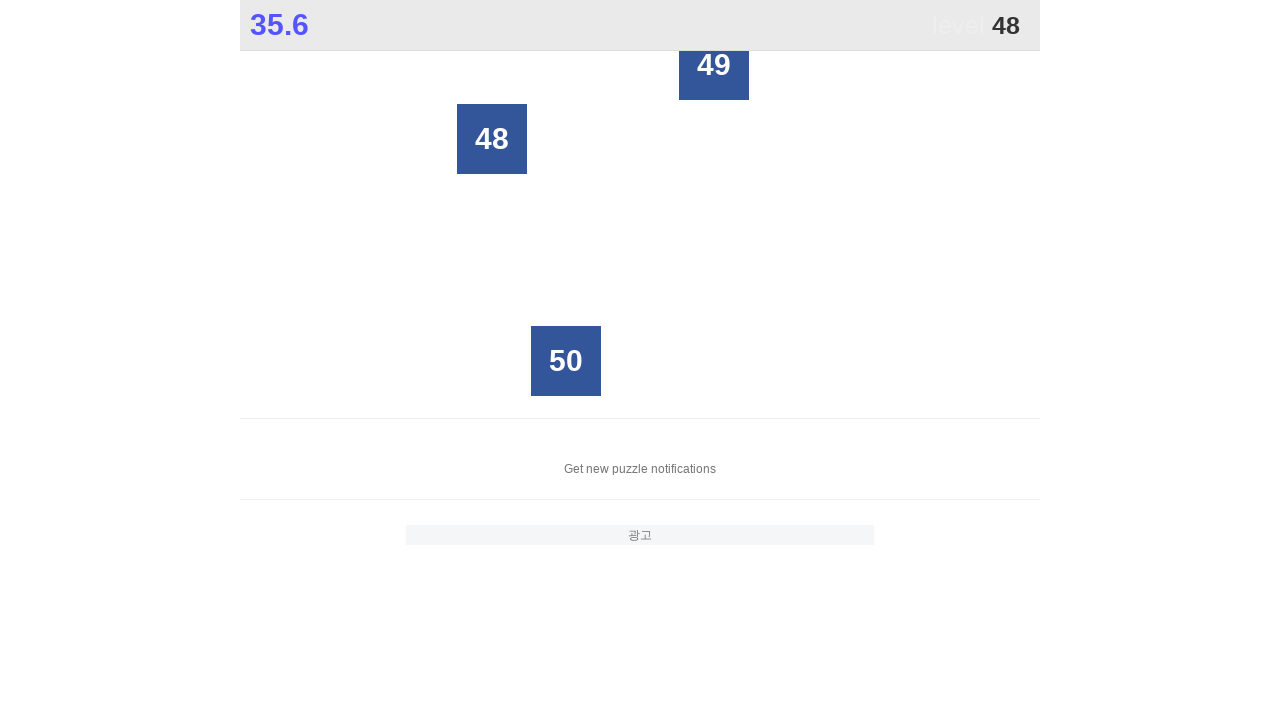

Clicked number 48 at (492, 139) on xpath=//*[@id="grid"]/div >> nth=5
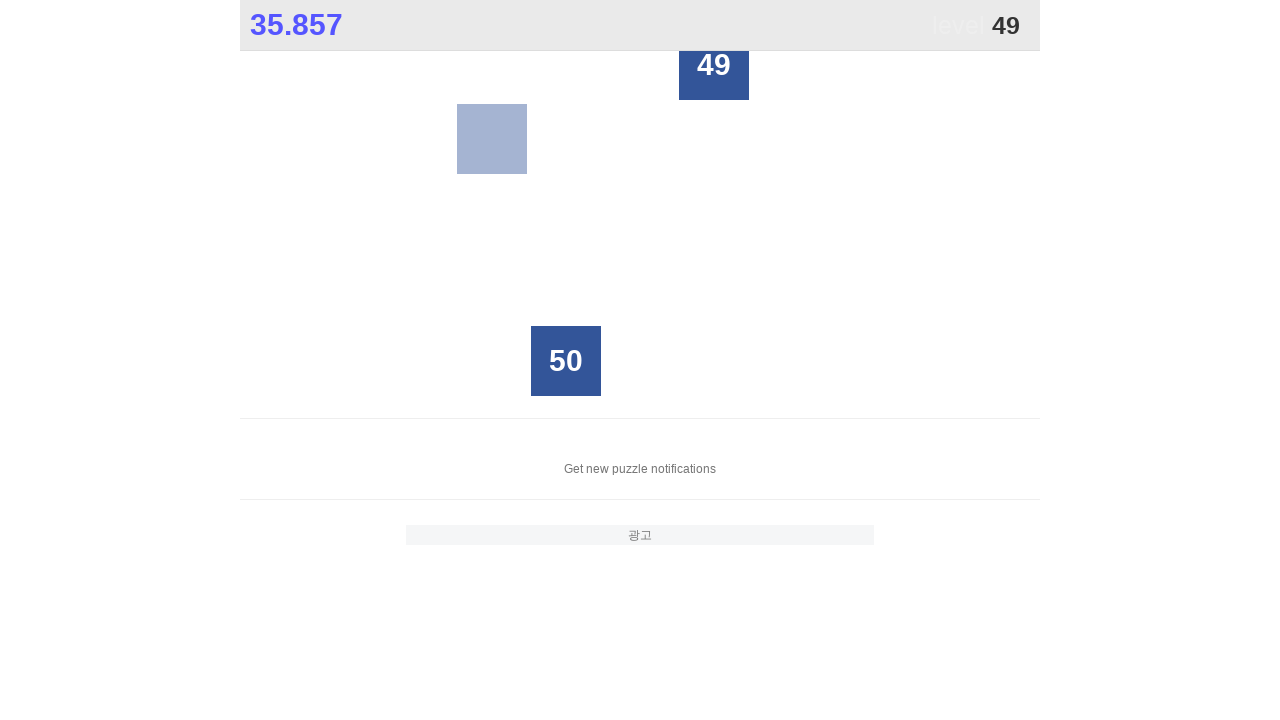

Waited 100ms after clicking number 48
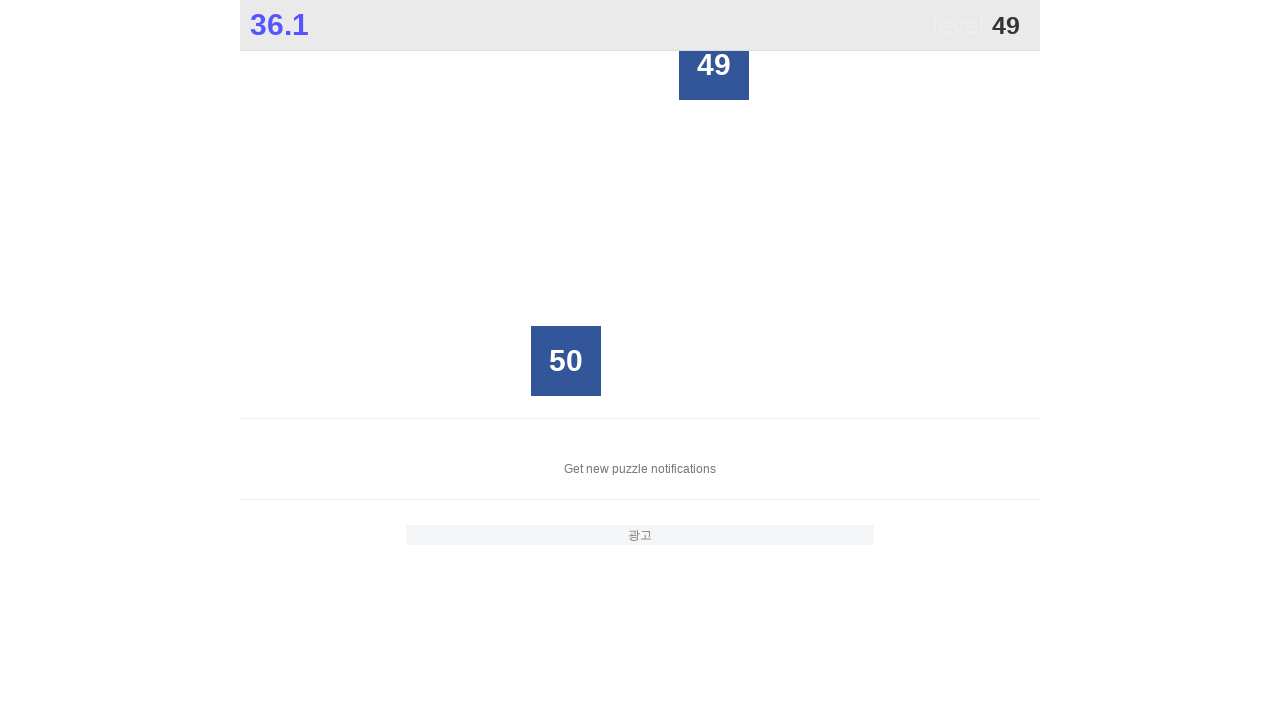

Retrieved all grid buttons for finding number 49
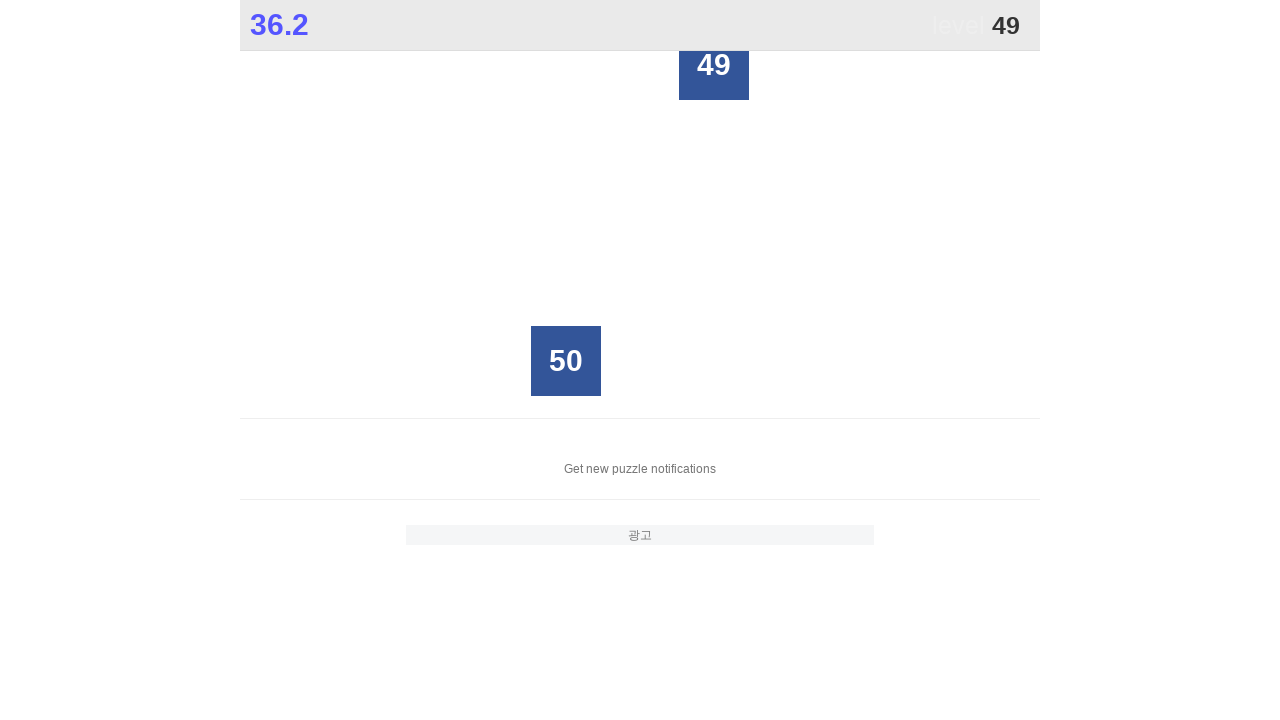

Clicked number 49 at (714, 65) on xpath=//*[@id="grid"]/div >> nth=3
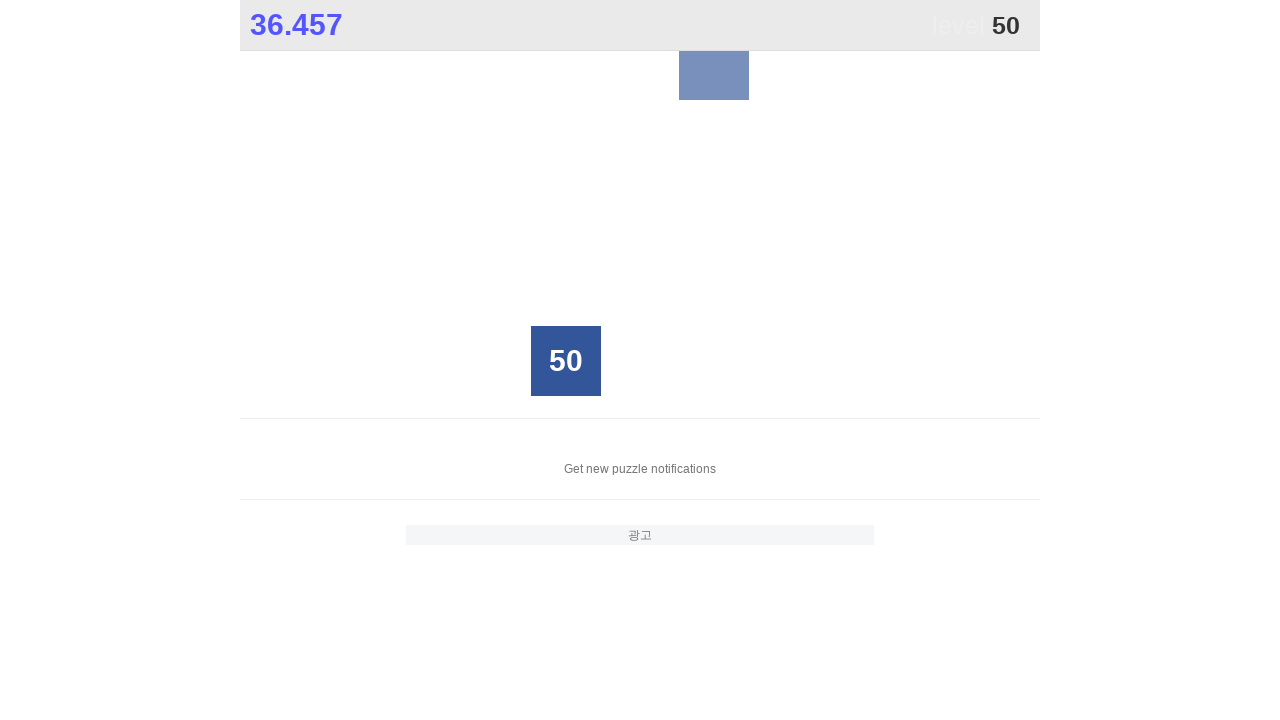

Waited 100ms after clicking number 49
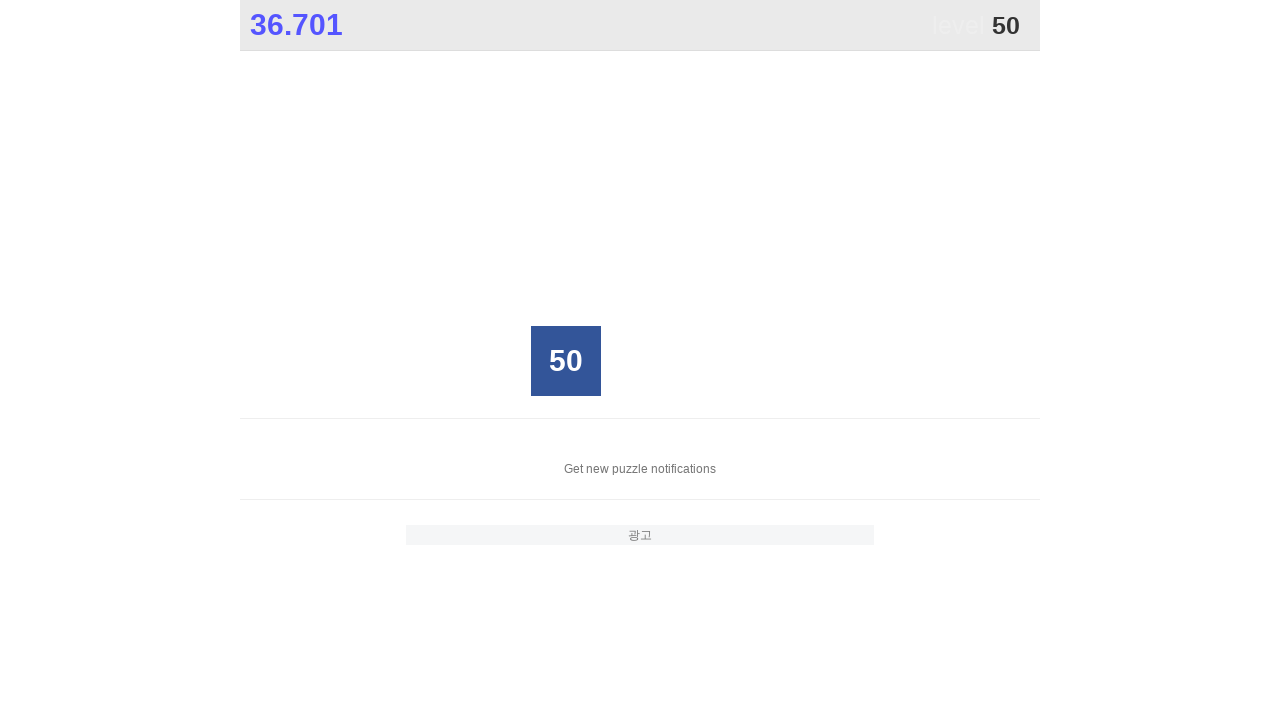

Retrieved all grid buttons for finding number 50
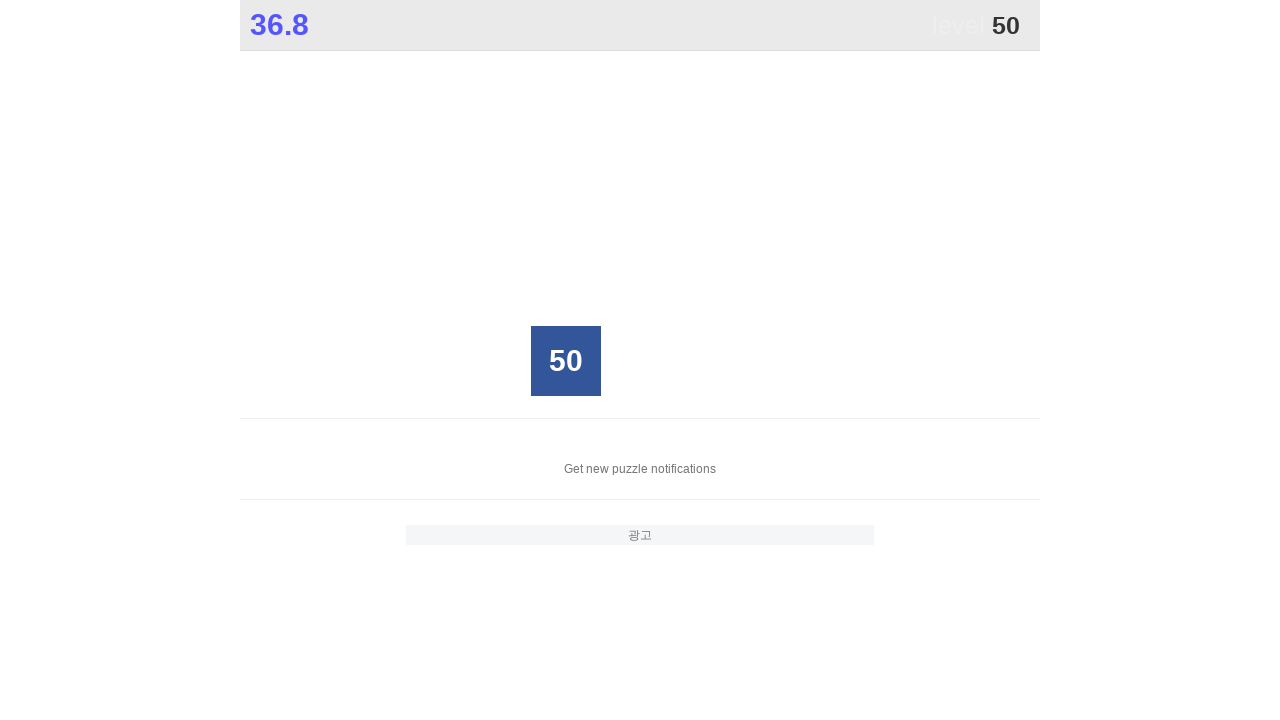

Clicked number 50 at (566, 361) on xpath=//*[@id="grid"]/div >> nth=21
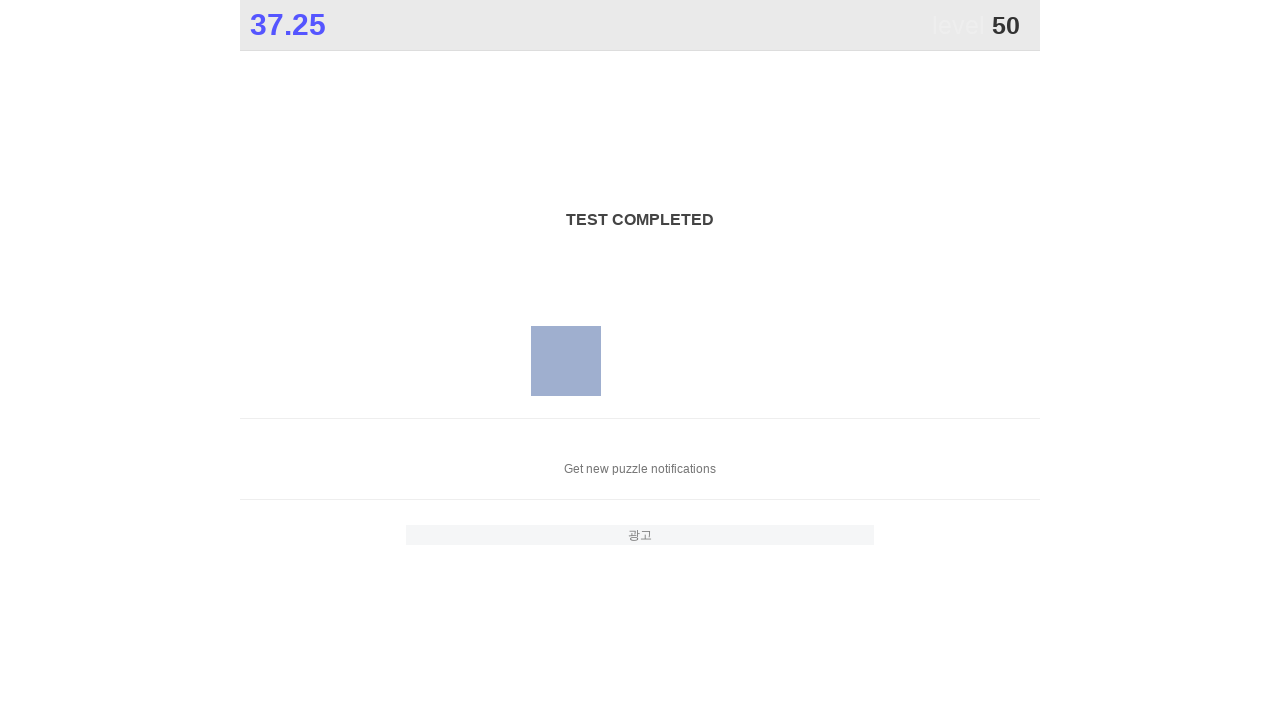

Waited 100ms after clicking number 50
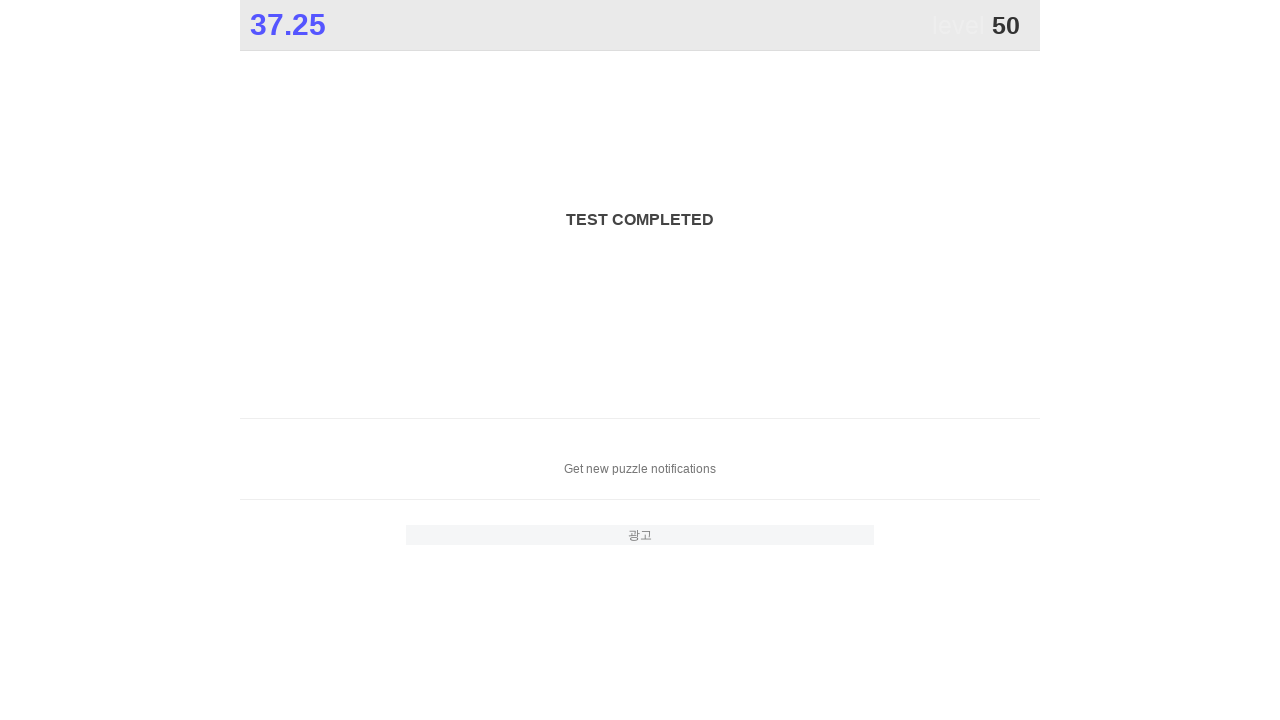

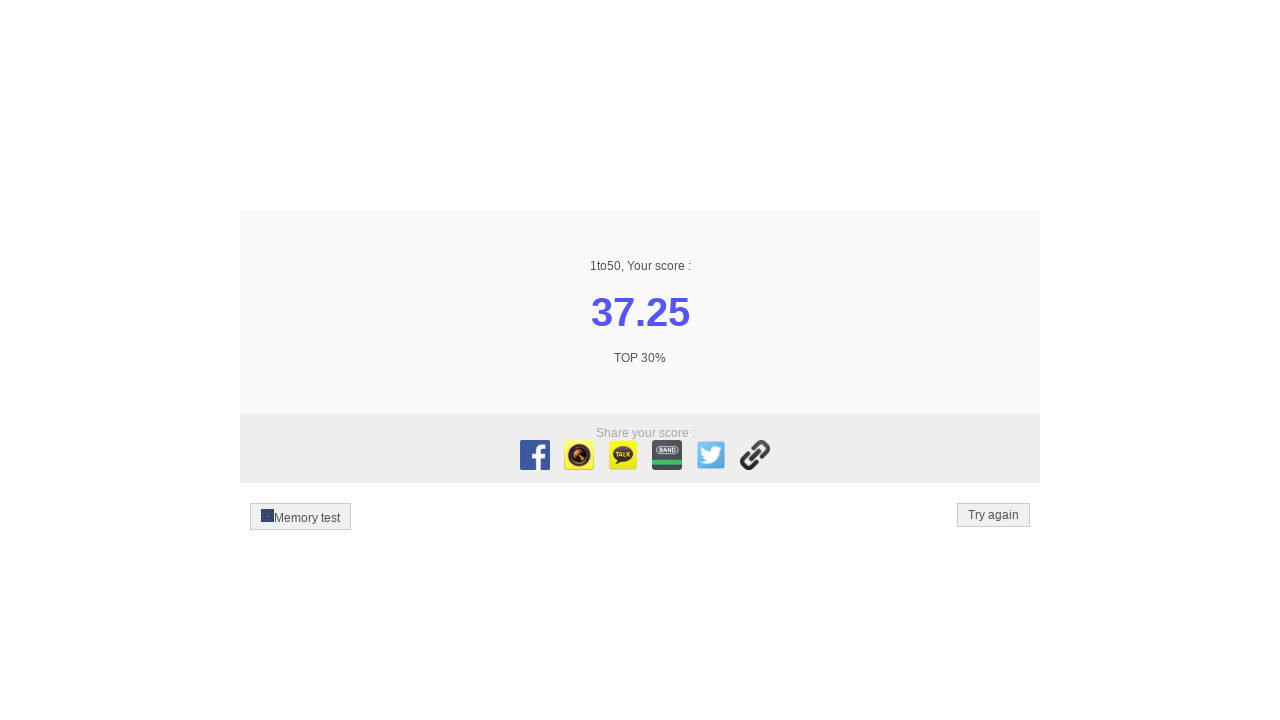